Tests a Todo Page by navigating to it, adding 100 todo items, and then deleting all odd-numbered todos

Starting URL: https://material.playwrightvn.com/

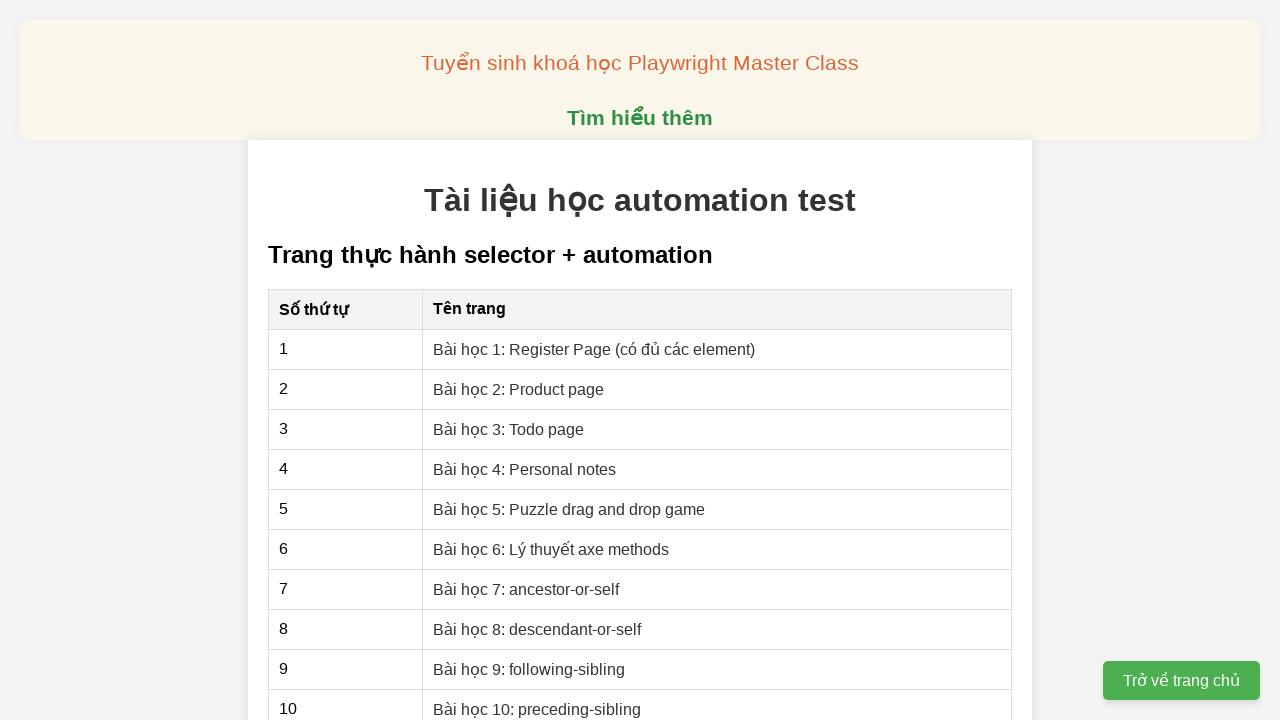

Clicked on 'Bài học 3: Todo Page' link to navigate to Todo Page at (509, 429) on xpath=//a[@href='03-xpath-todo-list.html']
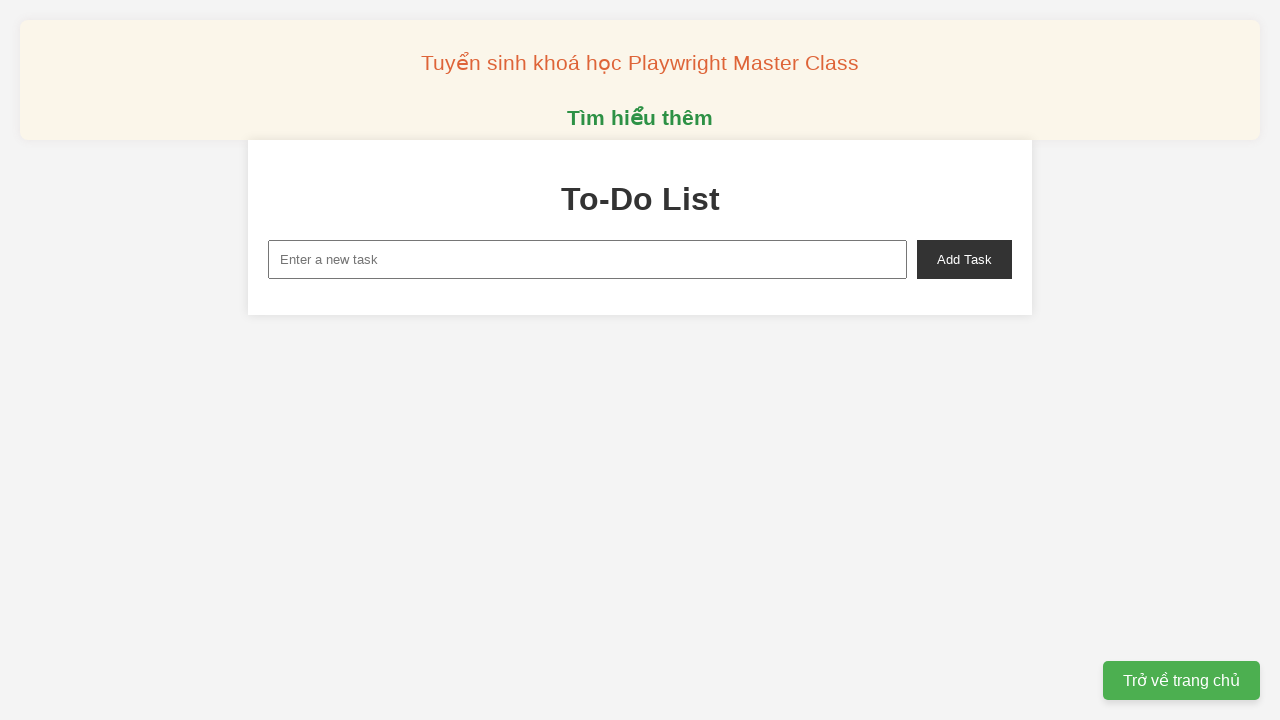

Filled input field with 'Todo 1' on xpath=//input[@id='new-task']
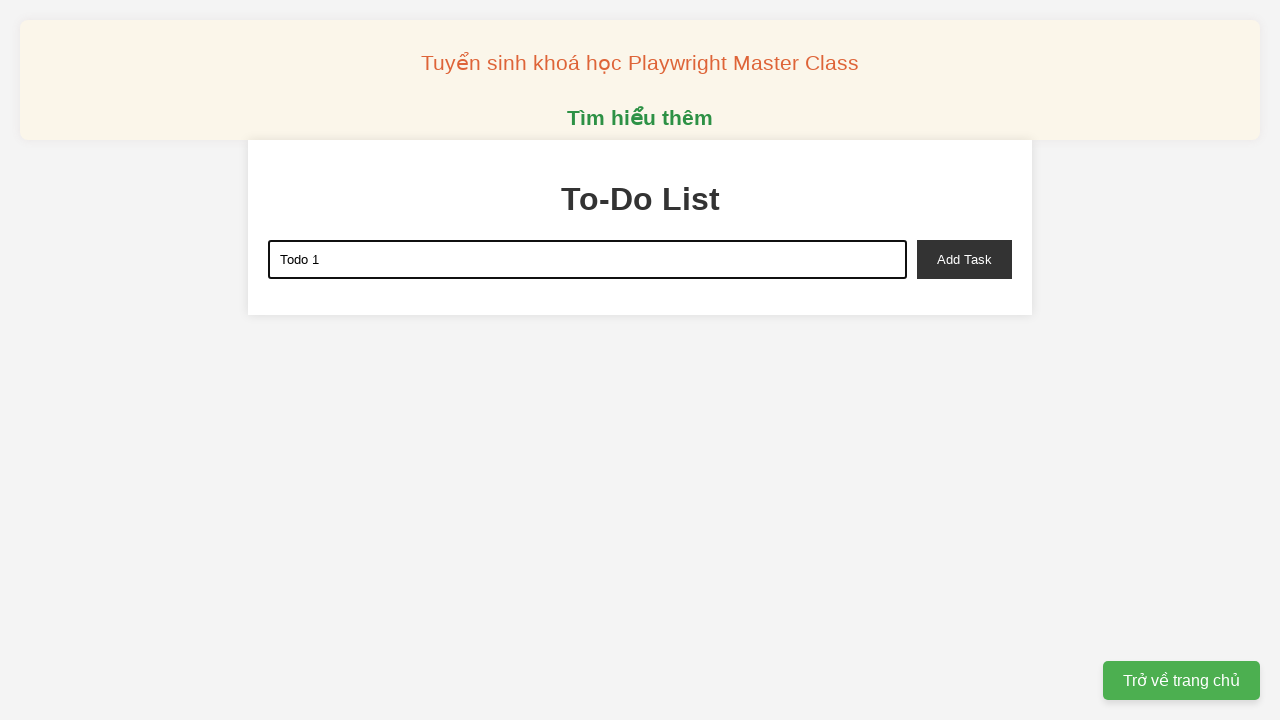

Clicked add task button to add 'Todo 1' at (964, 259) on xpath=//button[@id='add-task']
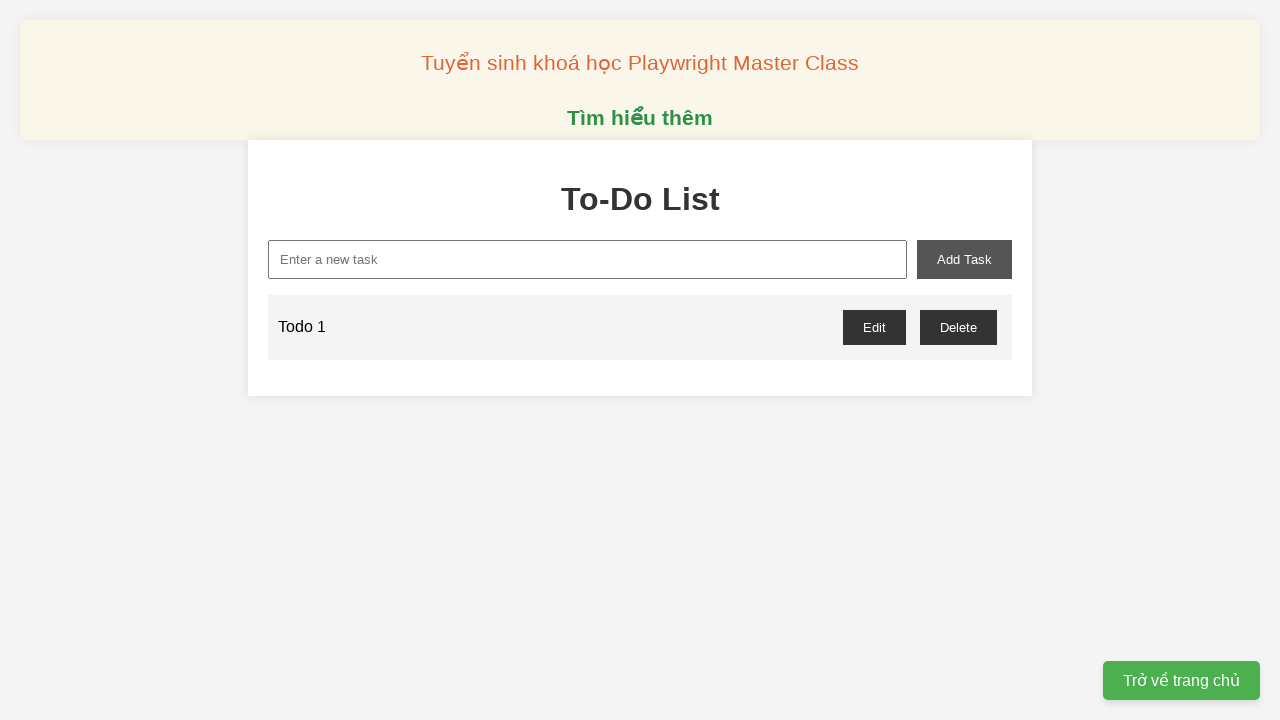

Filled input field with 'Todo 2' on xpath=//input[@id='new-task']
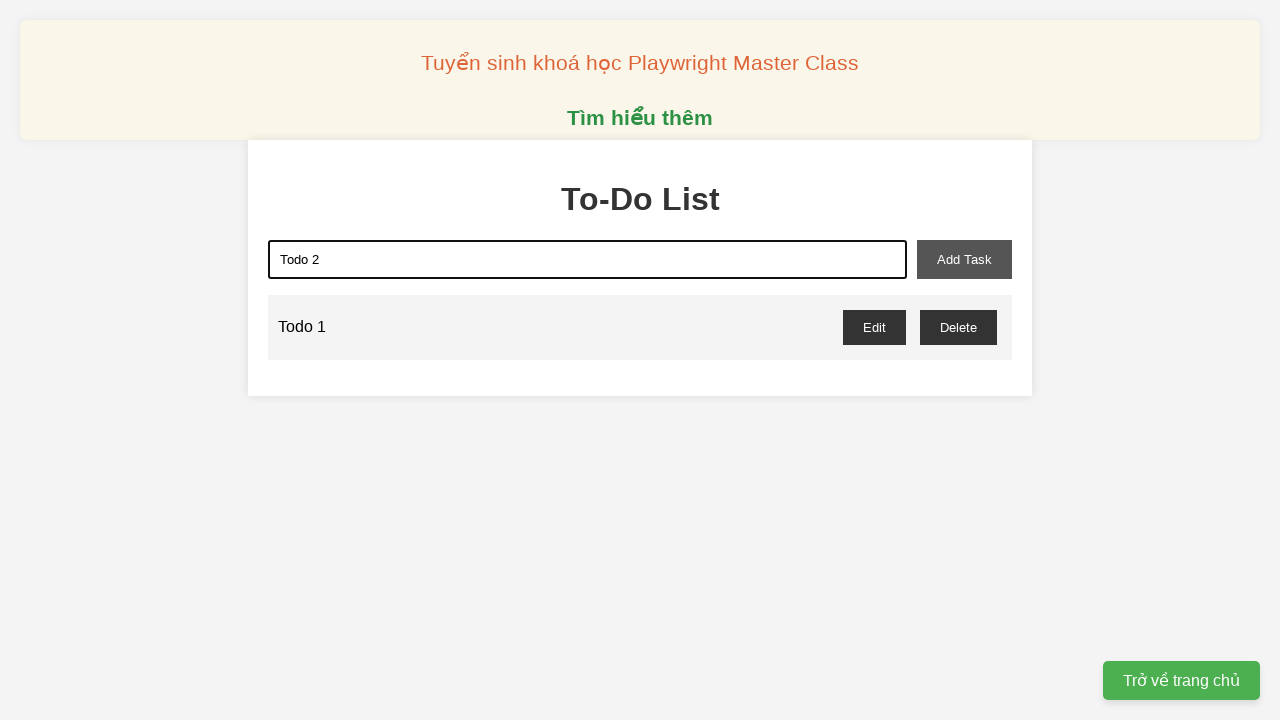

Clicked add task button to add 'Todo 2' at (964, 259) on xpath=//button[@id='add-task']
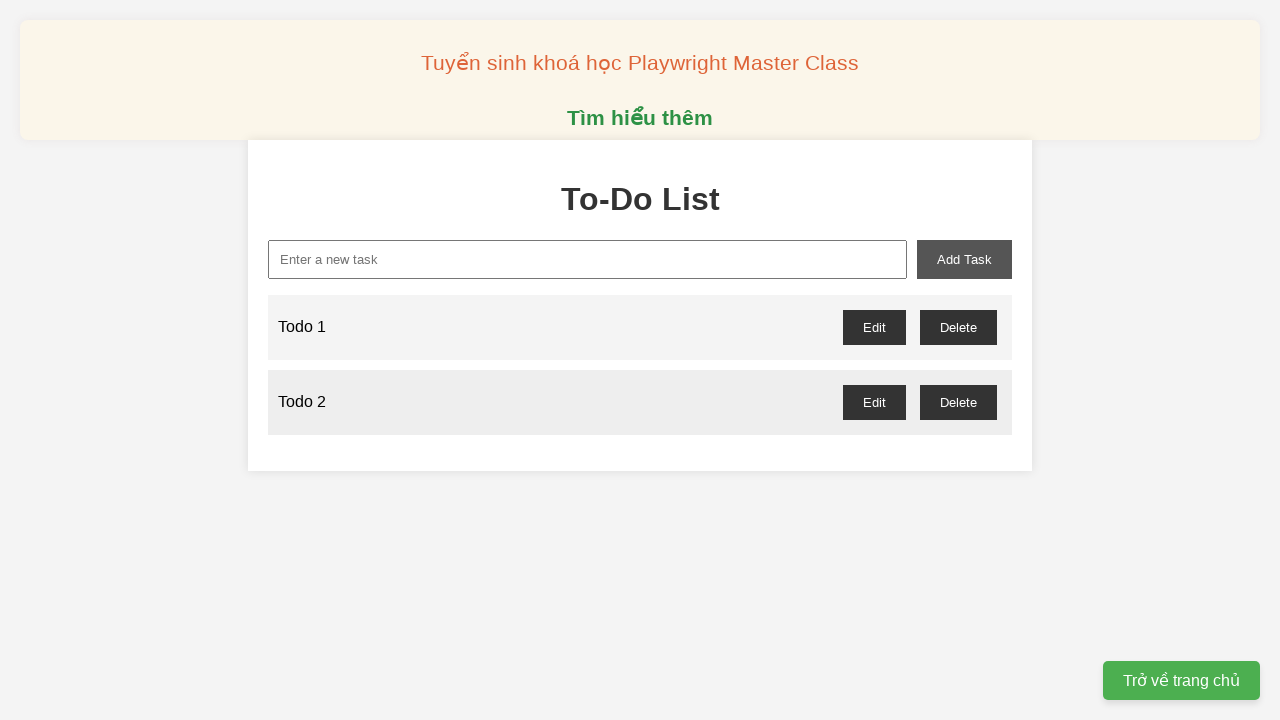

Filled input field with 'Todo 3' on xpath=//input[@id='new-task']
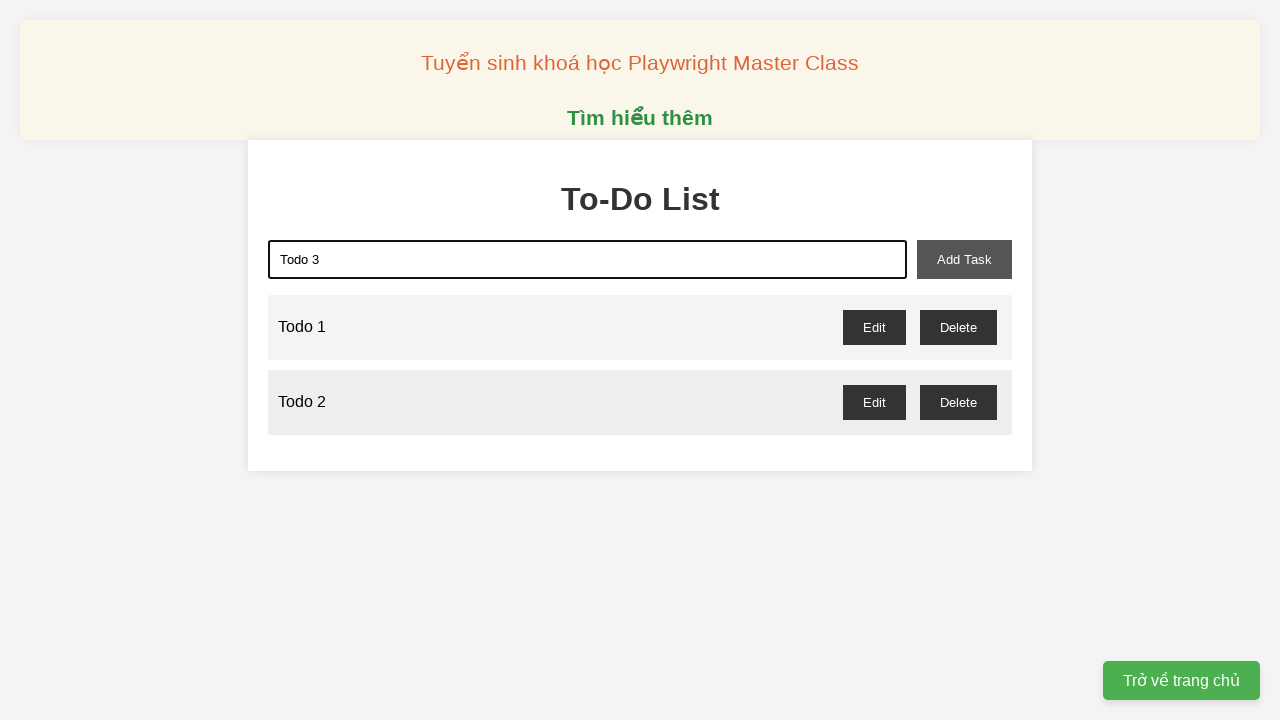

Clicked add task button to add 'Todo 3' at (964, 259) on xpath=//button[@id='add-task']
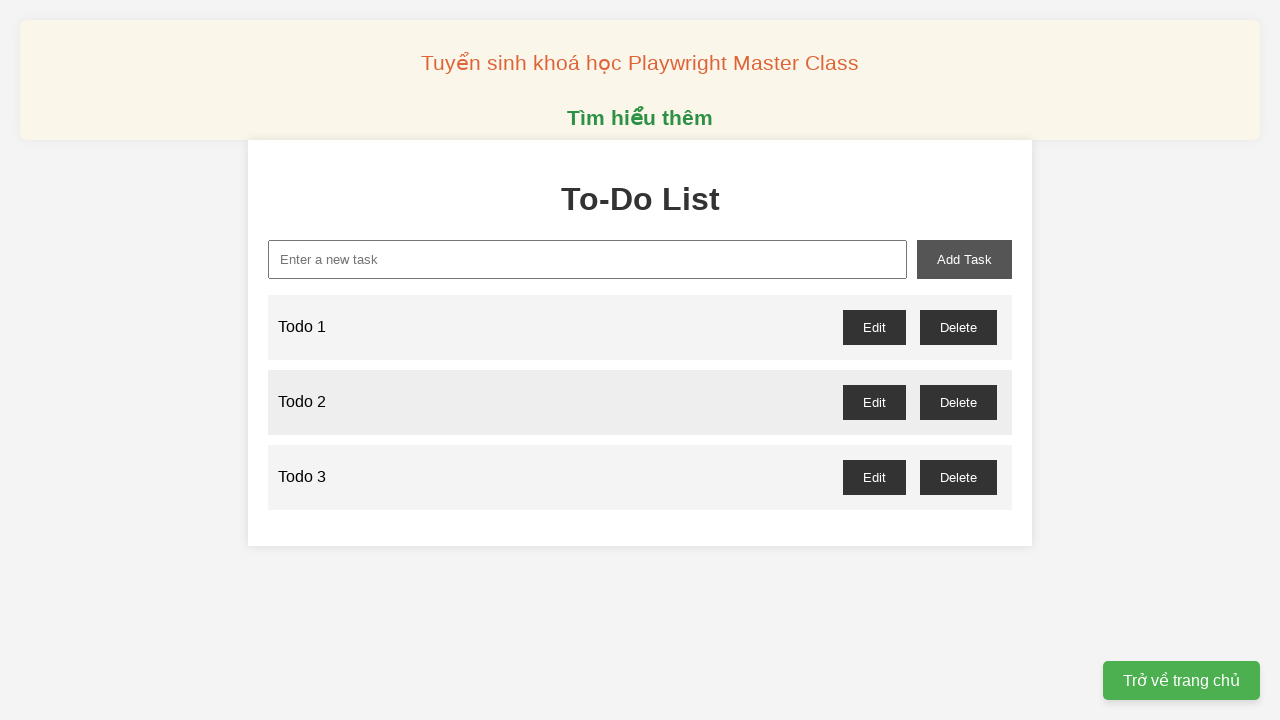

Filled input field with 'Todo 4' on xpath=//input[@id='new-task']
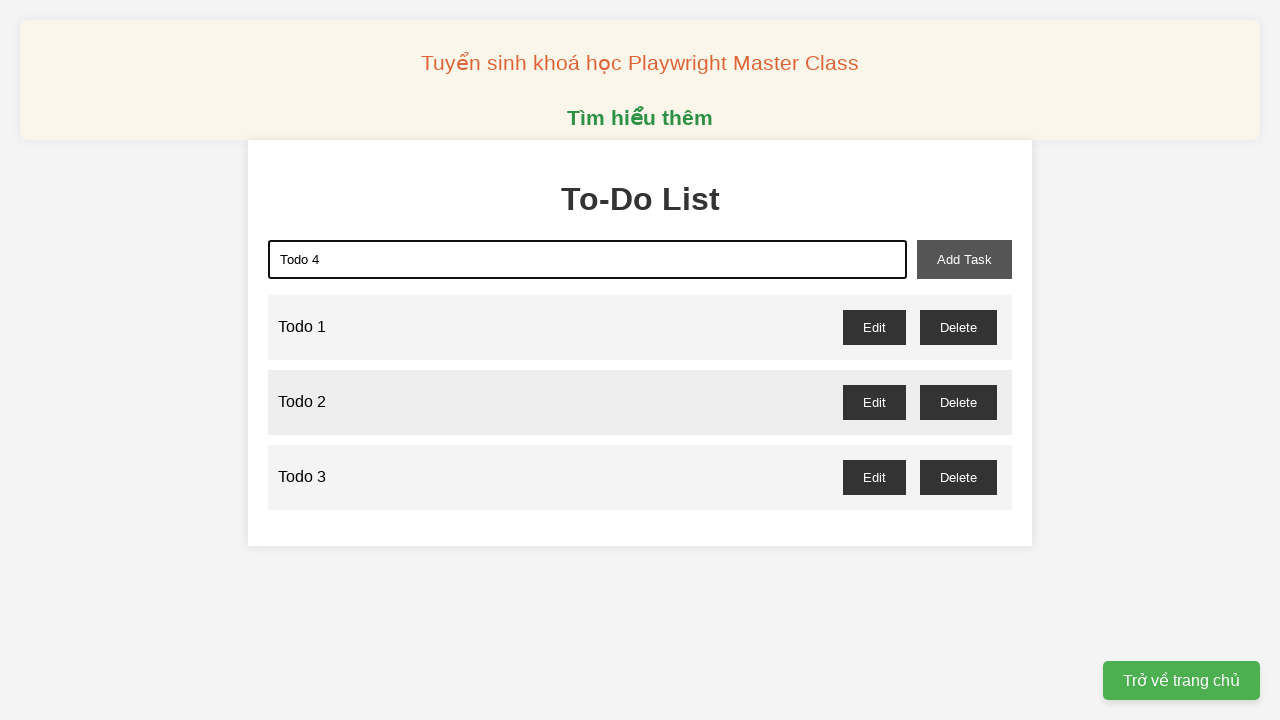

Clicked add task button to add 'Todo 4' at (964, 259) on xpath=//button[@id='add-task']
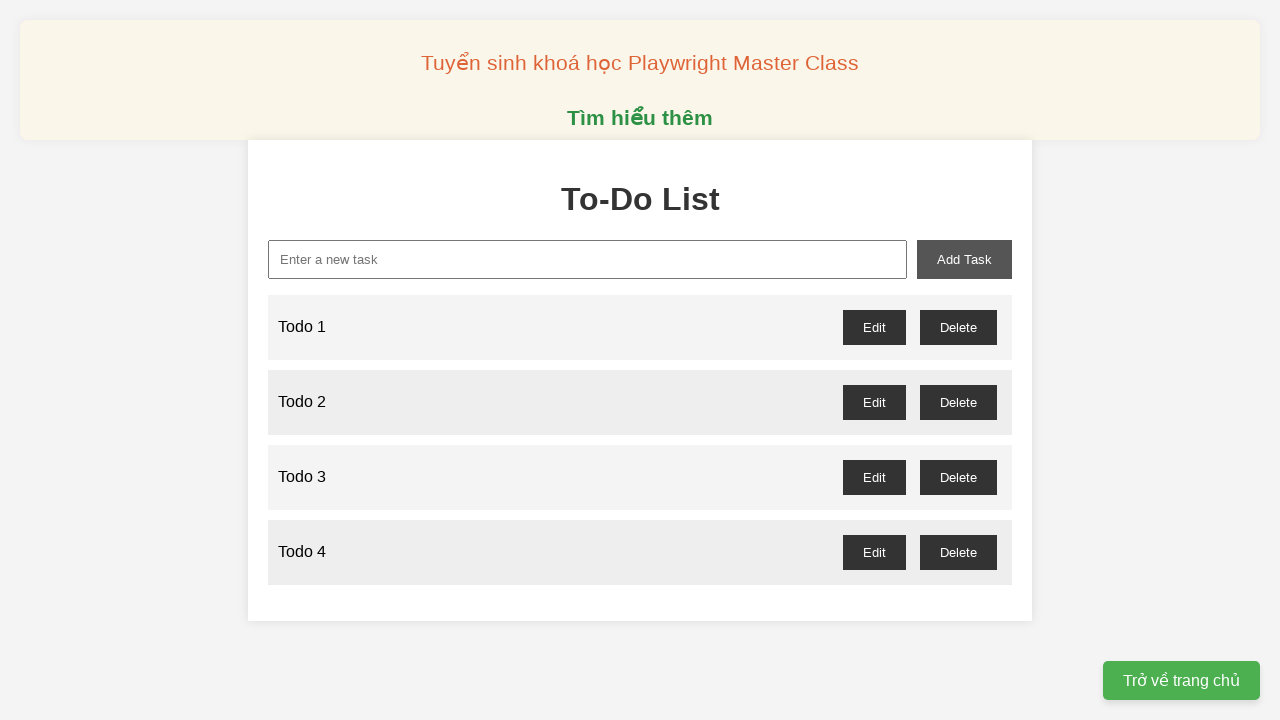

Filled input field with 'Todo 5' on xpath=//input[@id='new-task']
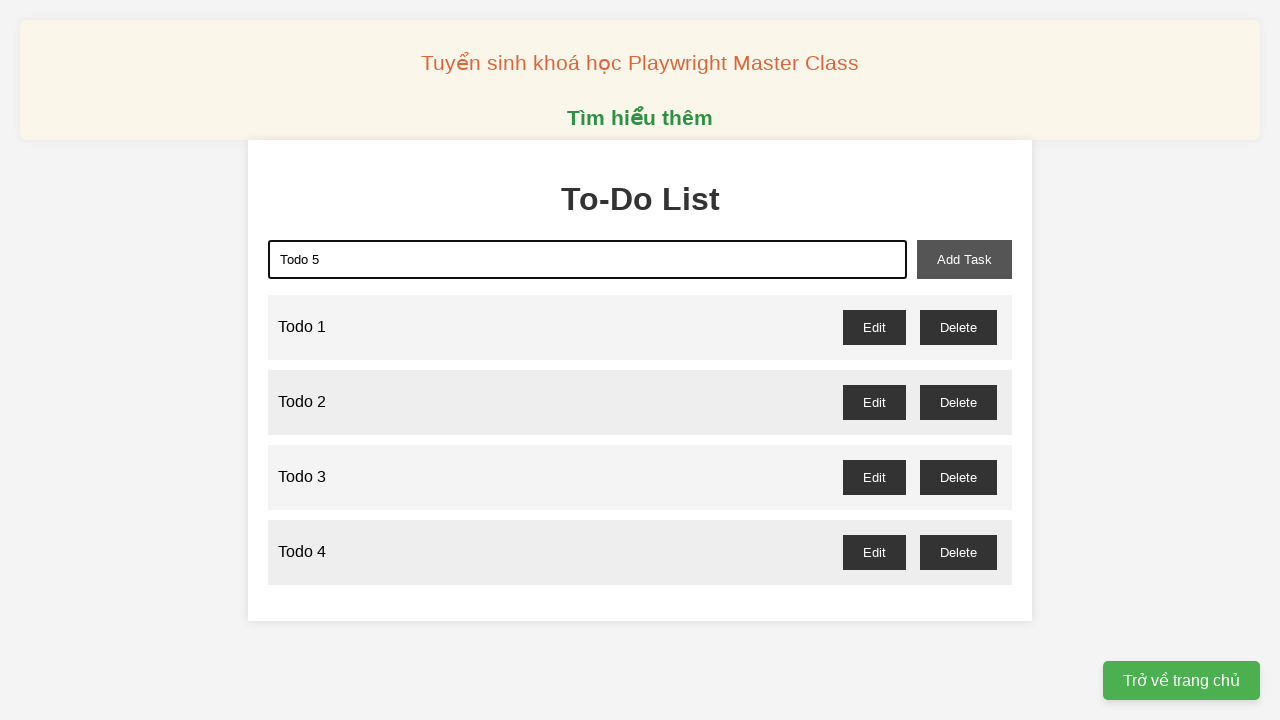

Clicked add task button to add 'Todo 5' at (964, 259) on xpath=//button[@id='add-task']
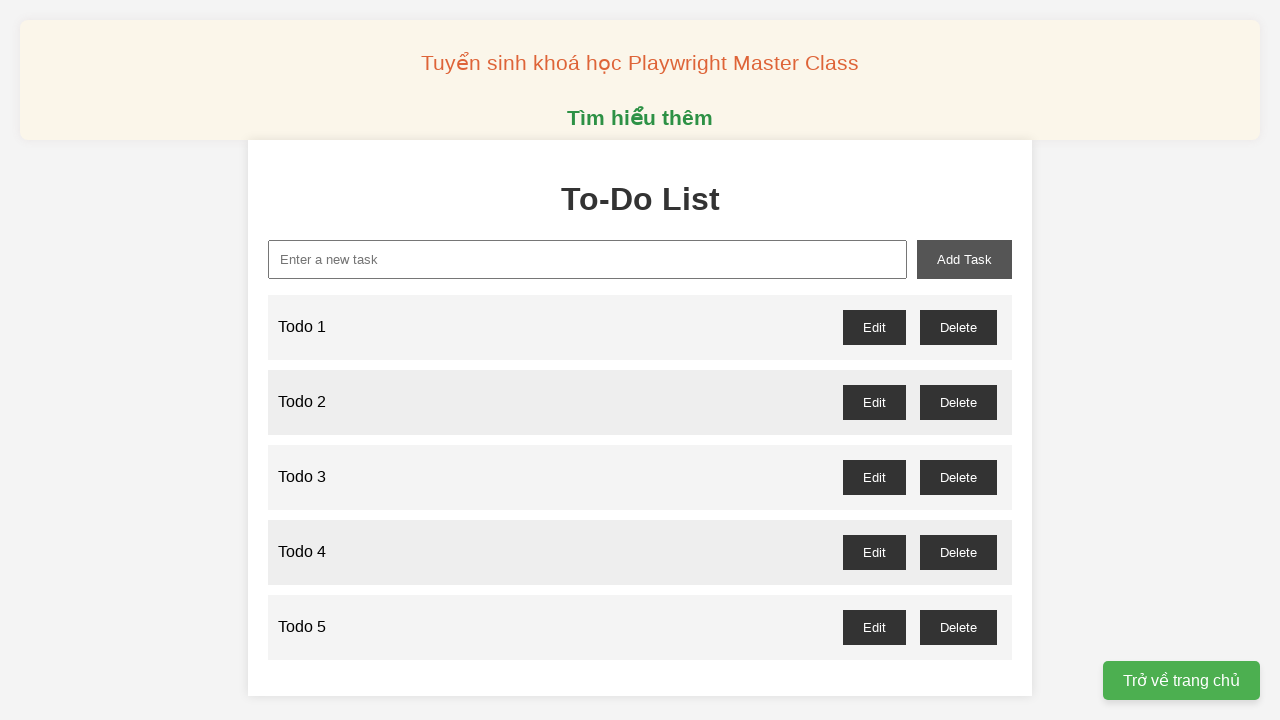

Filled input field with 'Todo 6' on xpath=//input[@id='new-task']
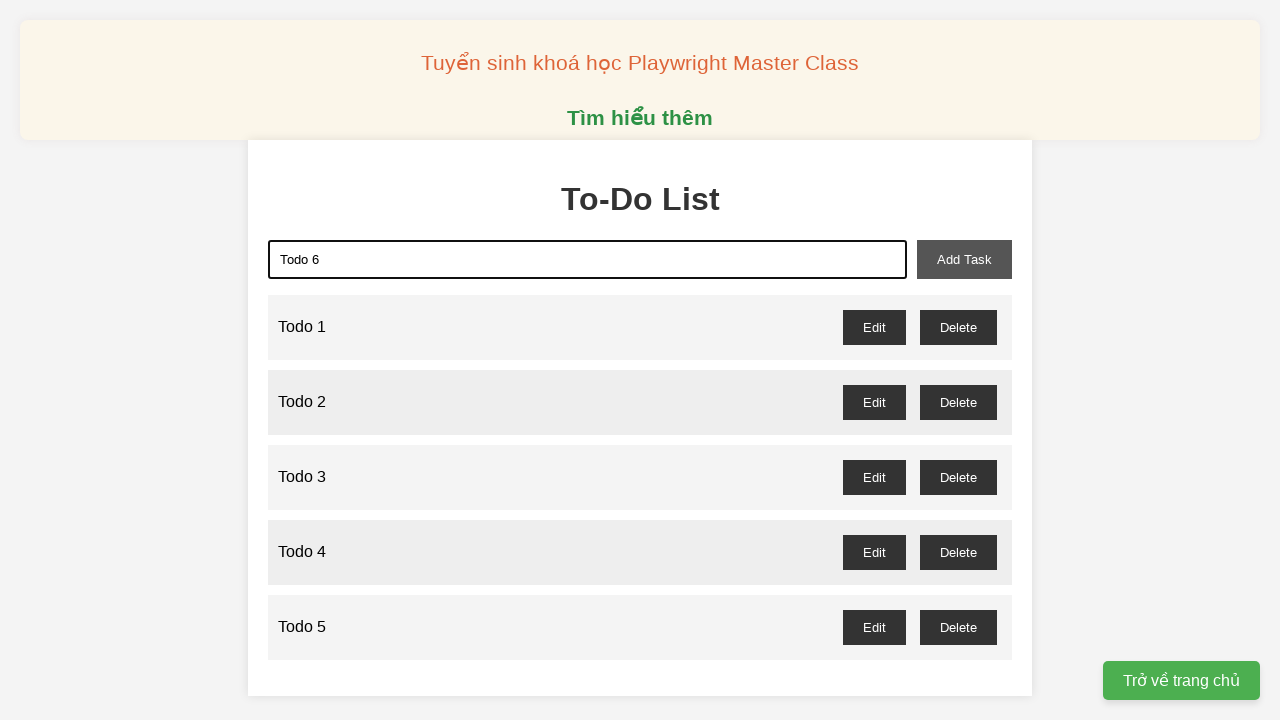

Clicked add task button to add 'Todo 6' at (964, 259) on xpath=//button[@id='add-task']
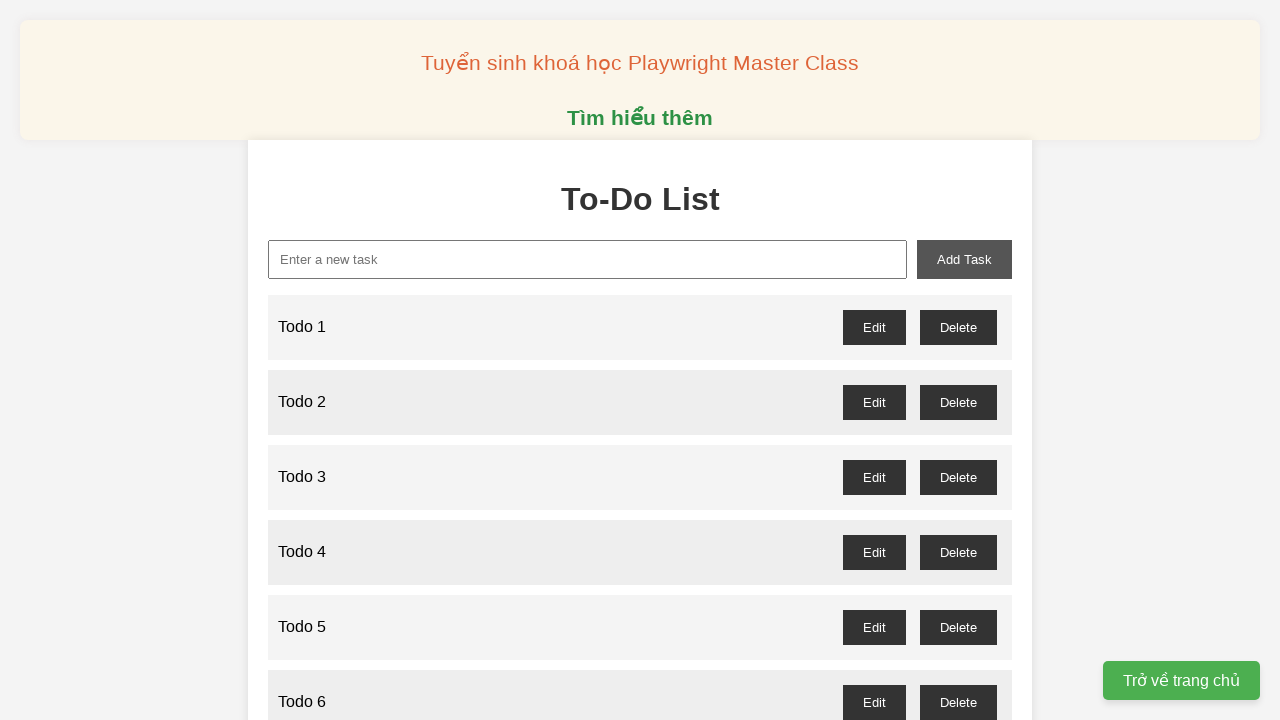

Filled input field with 'Todo 7' on xpath=//input[@id='new-task']
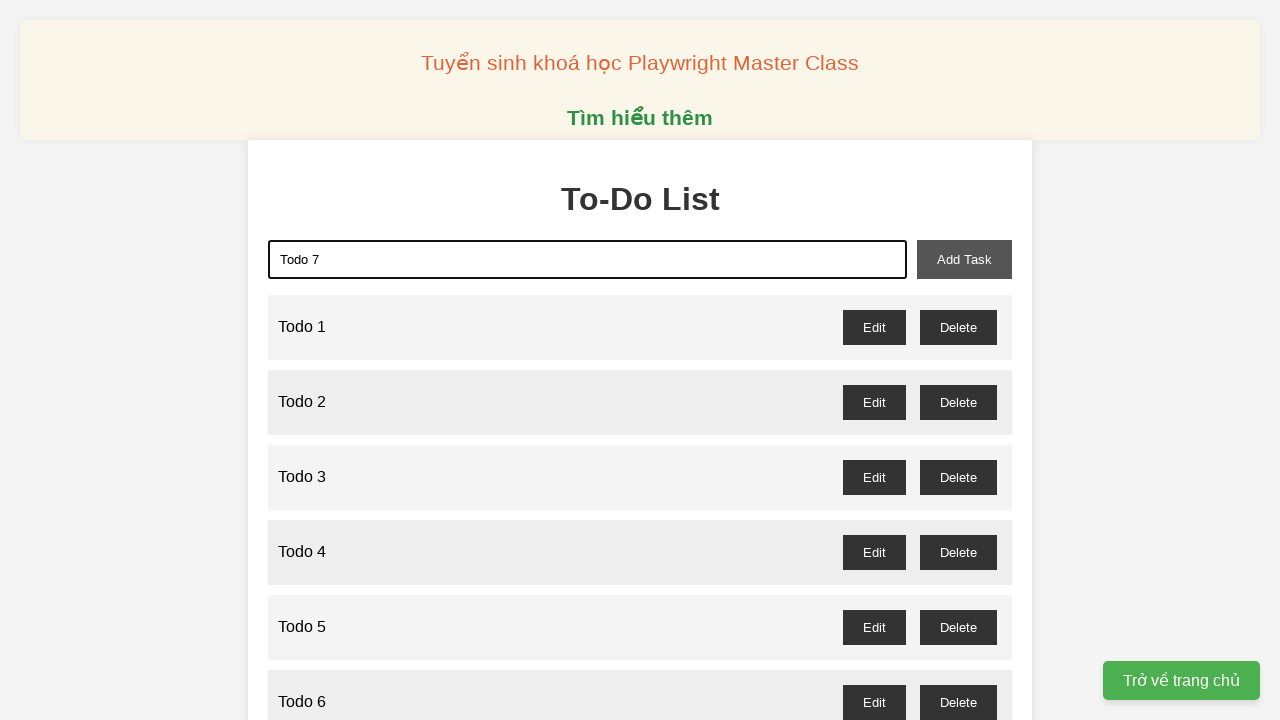

Clicked add task button to add 'Todo 7' at (964, 259) on xpath=//button[@id='add-task']
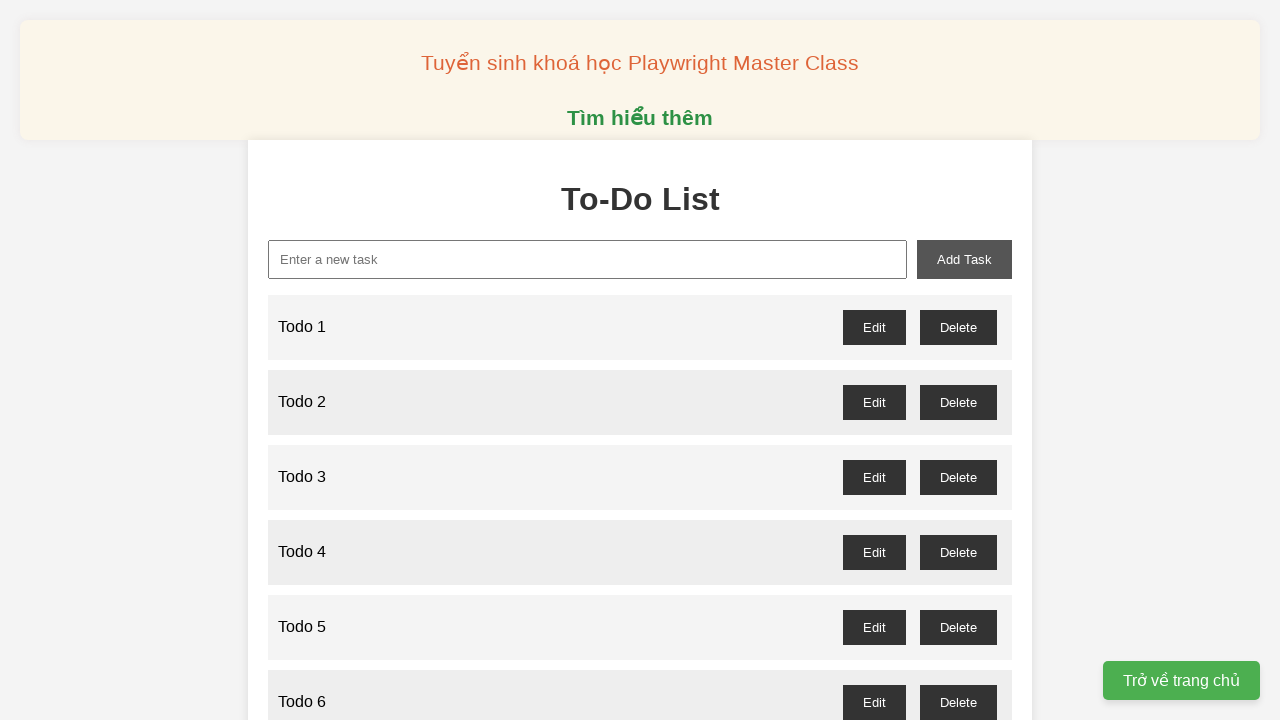

Filled input field with 'Todo 8' on xpath=//input[@id='new-task']
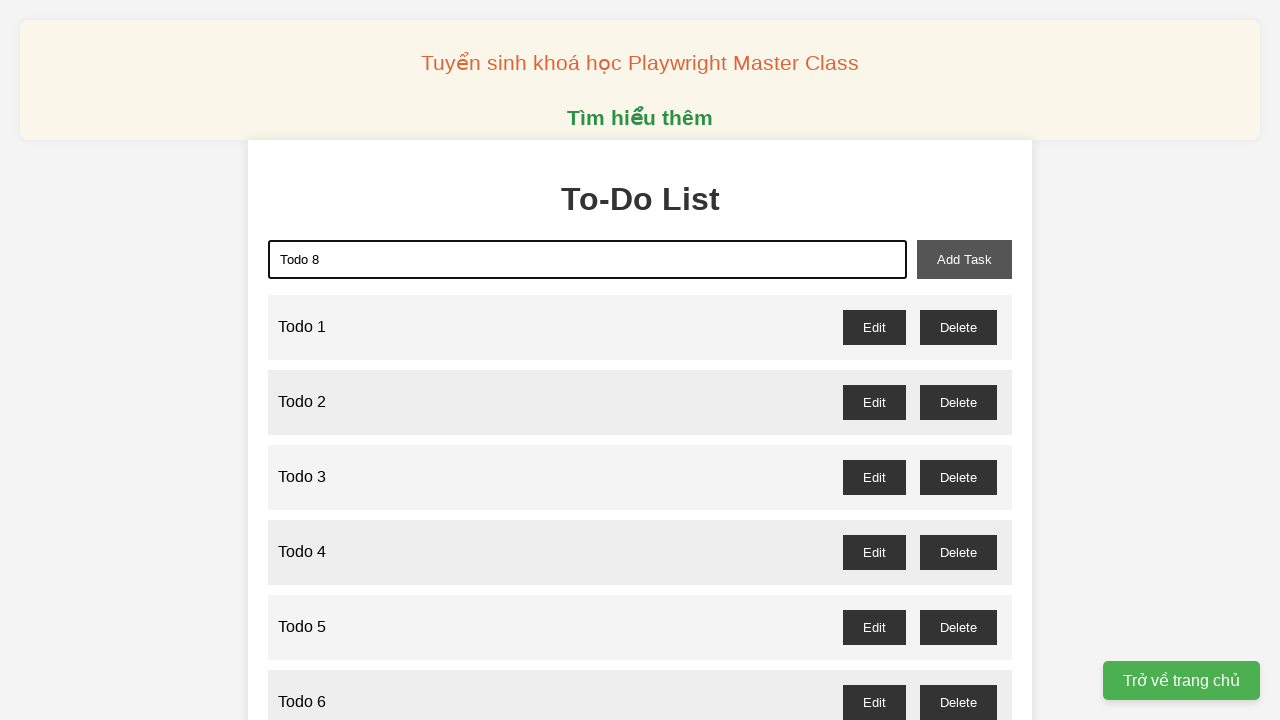

Clicked add task button to add 'Todo 8' at (964, 259) on xpath=//button[@id='add-task']
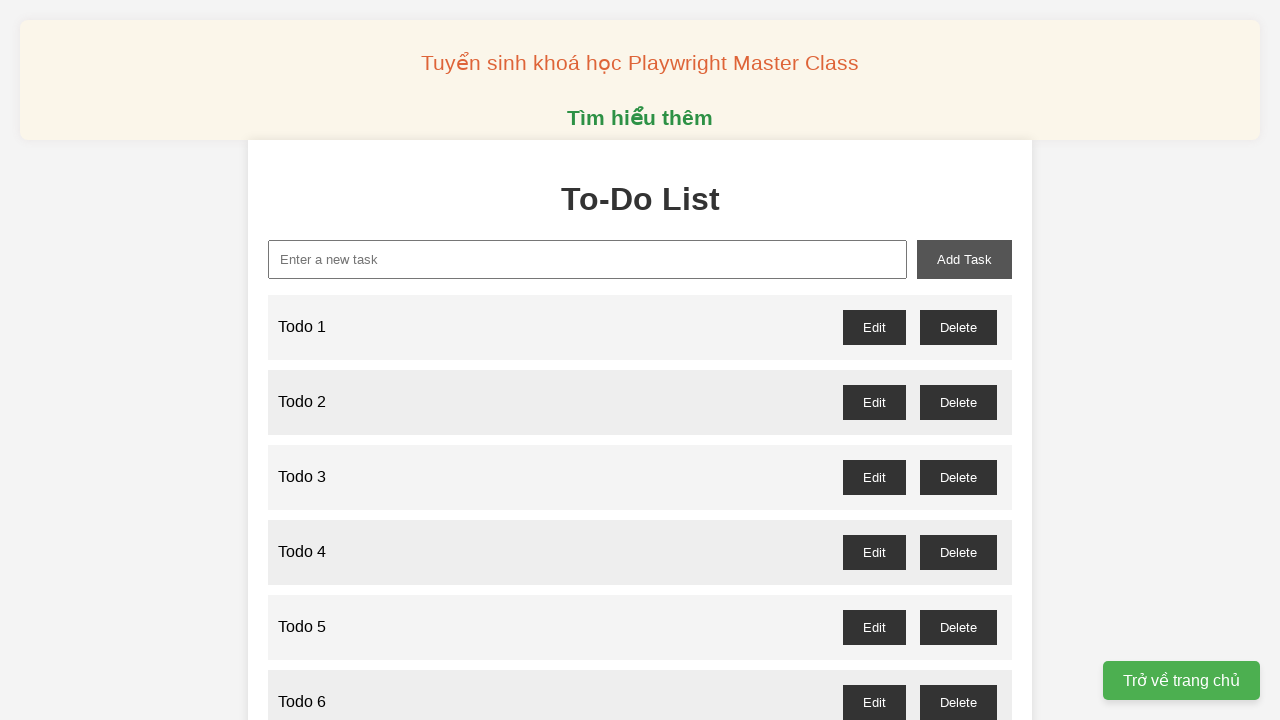

Filled input field with 'Todo 9' on xpath=//input[@id='new-task']
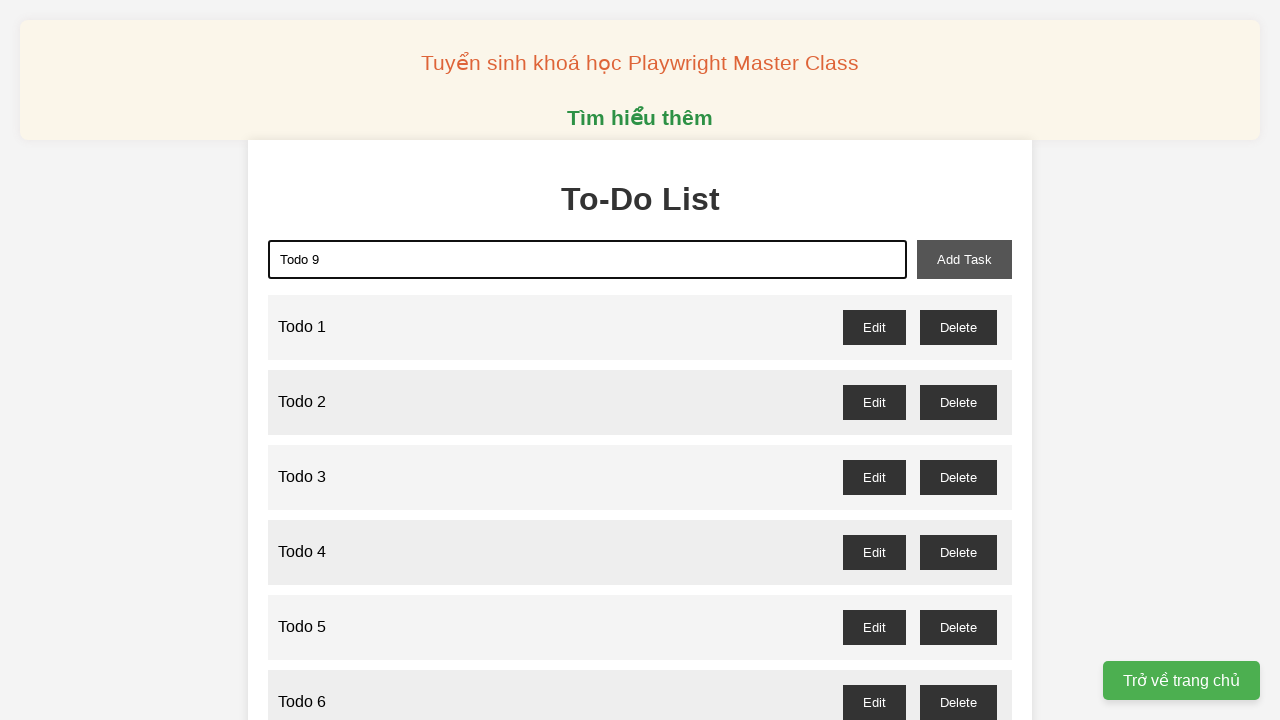

Clicked add task button to add 'Todo 9' at (964, 259) on xpath=//button[@id='add-task']
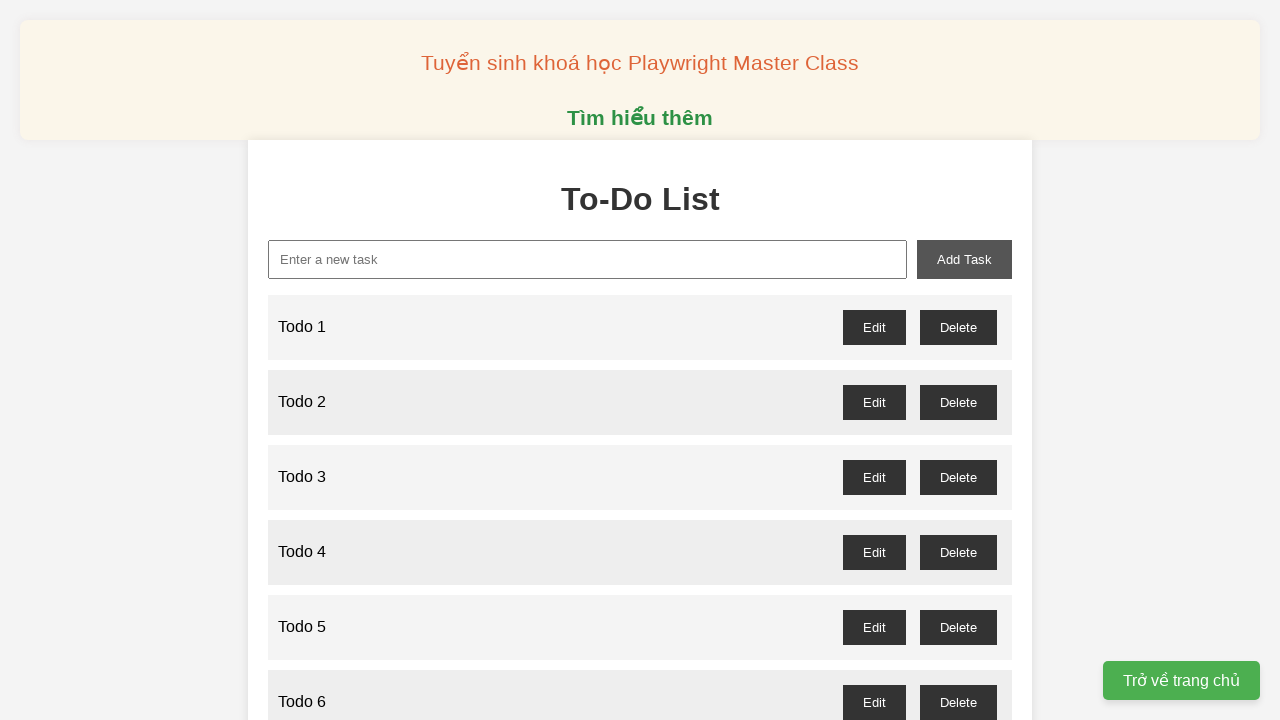

Filled input field with 'Todo 10' on xpath=//input[@id='new-task']
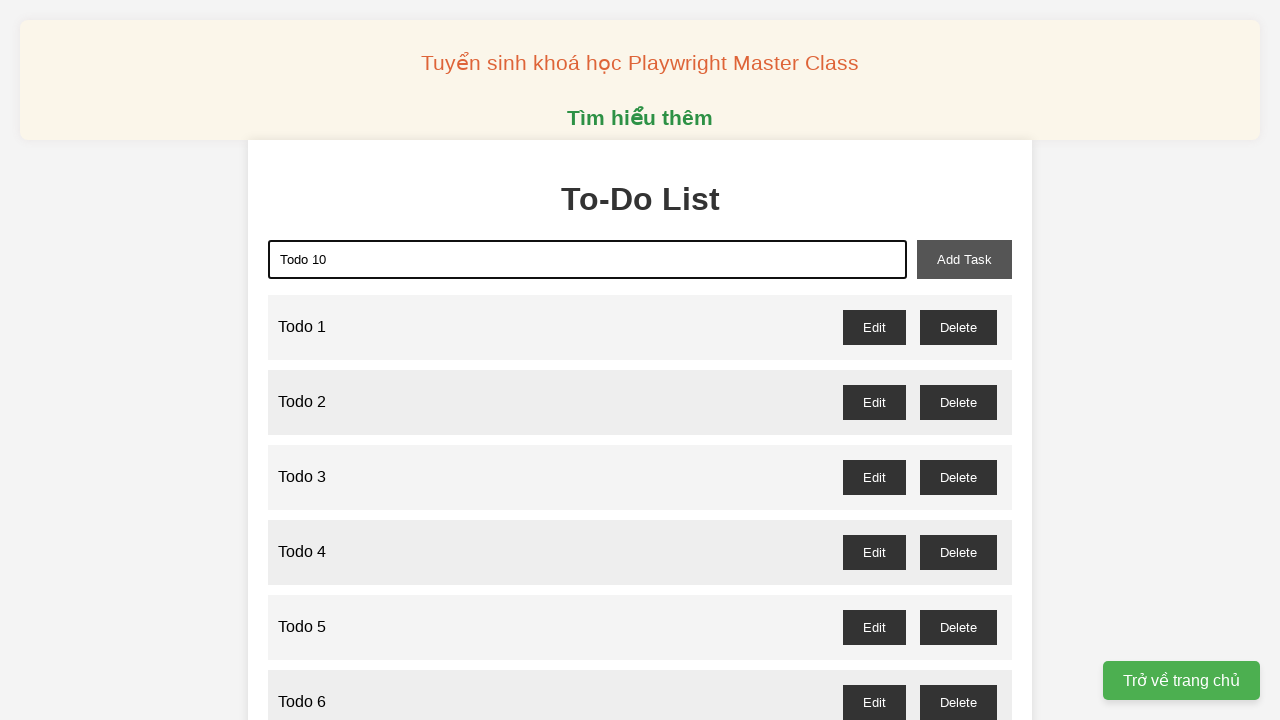

Clicked add task button to add 'Todo 10' at (964, 259) on xpath=//button[@id='add-task']
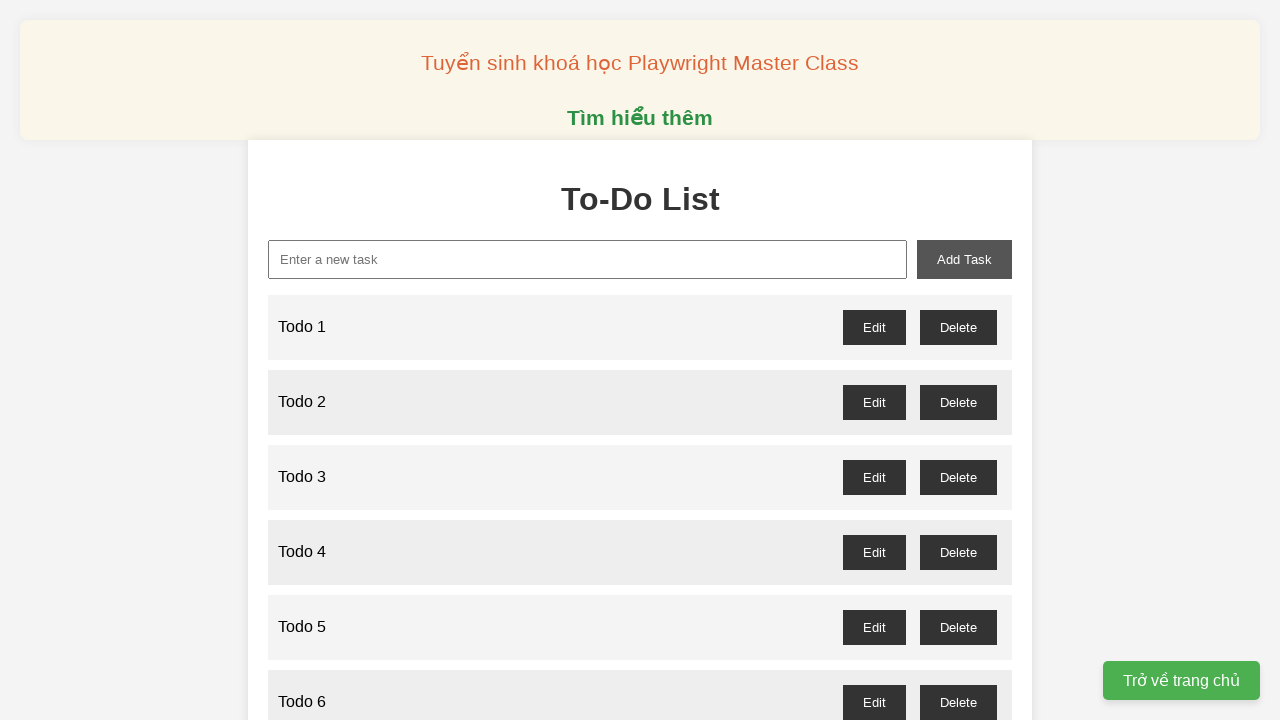

Filled input field with 'Todo 11' on xpath=//input[@id='new-task']
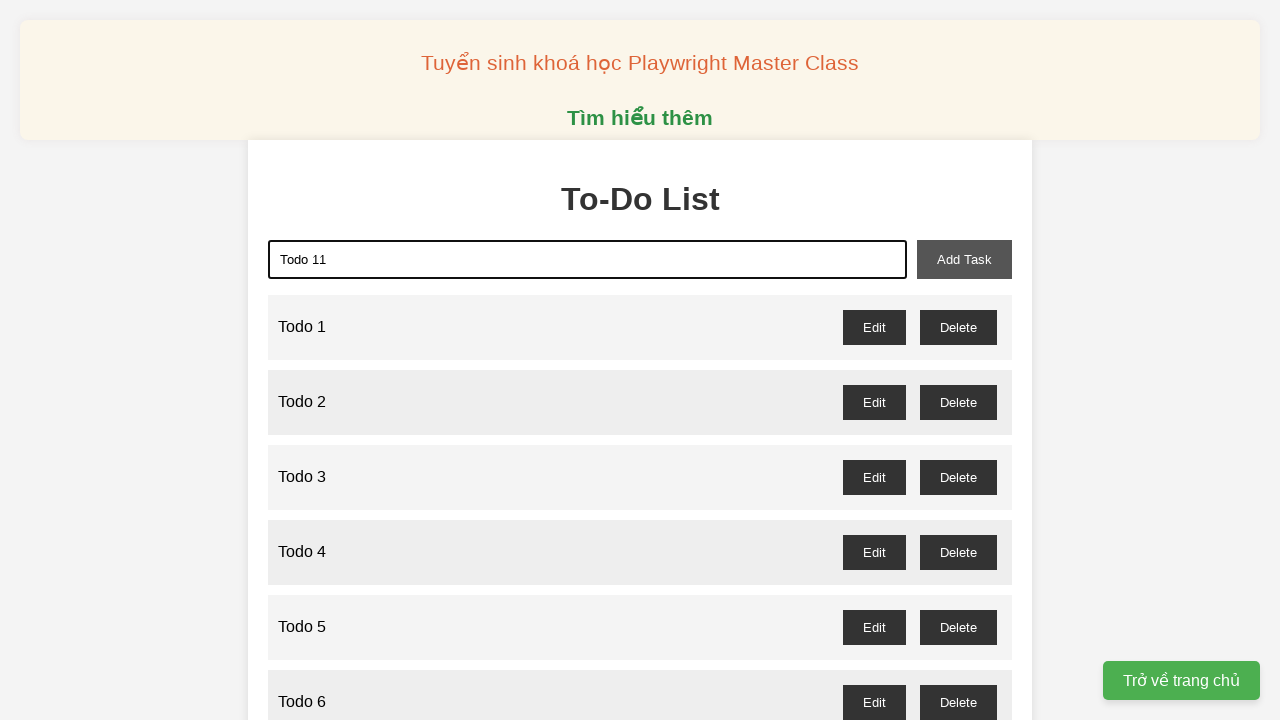

Clicked add task button to add 'Todo 11' at (964, 259) on xpath=//button[@id='add-task']
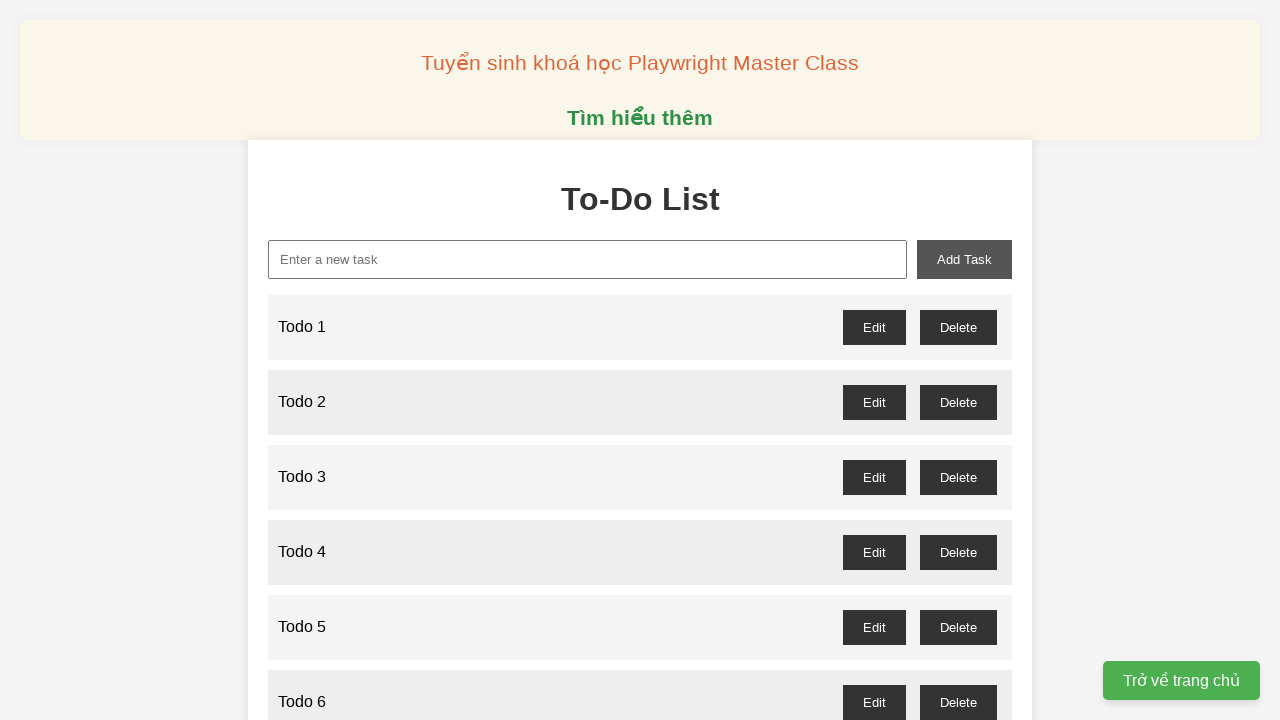

Filled input field with 'Todo 12' on xpath=//input[@id='new-task']
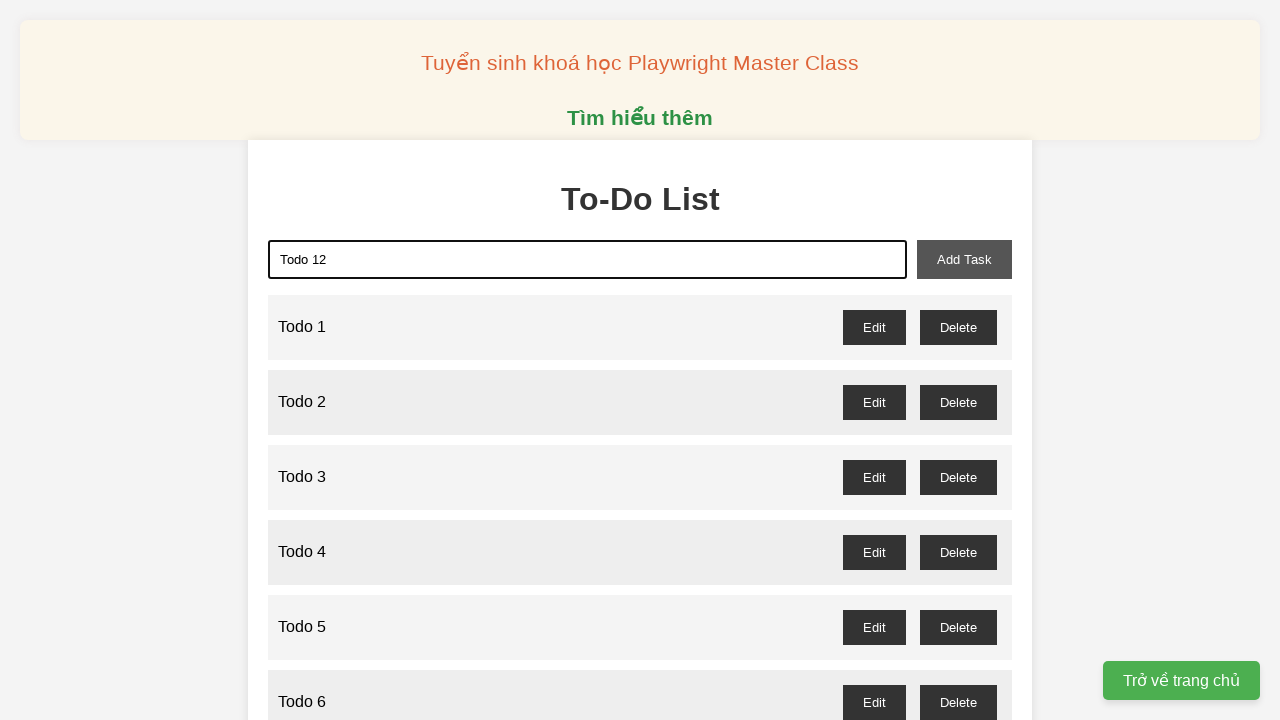

Clicked add task button to add 'Todo 12' at (964, 259) on xpath=//button[@id='add-task']
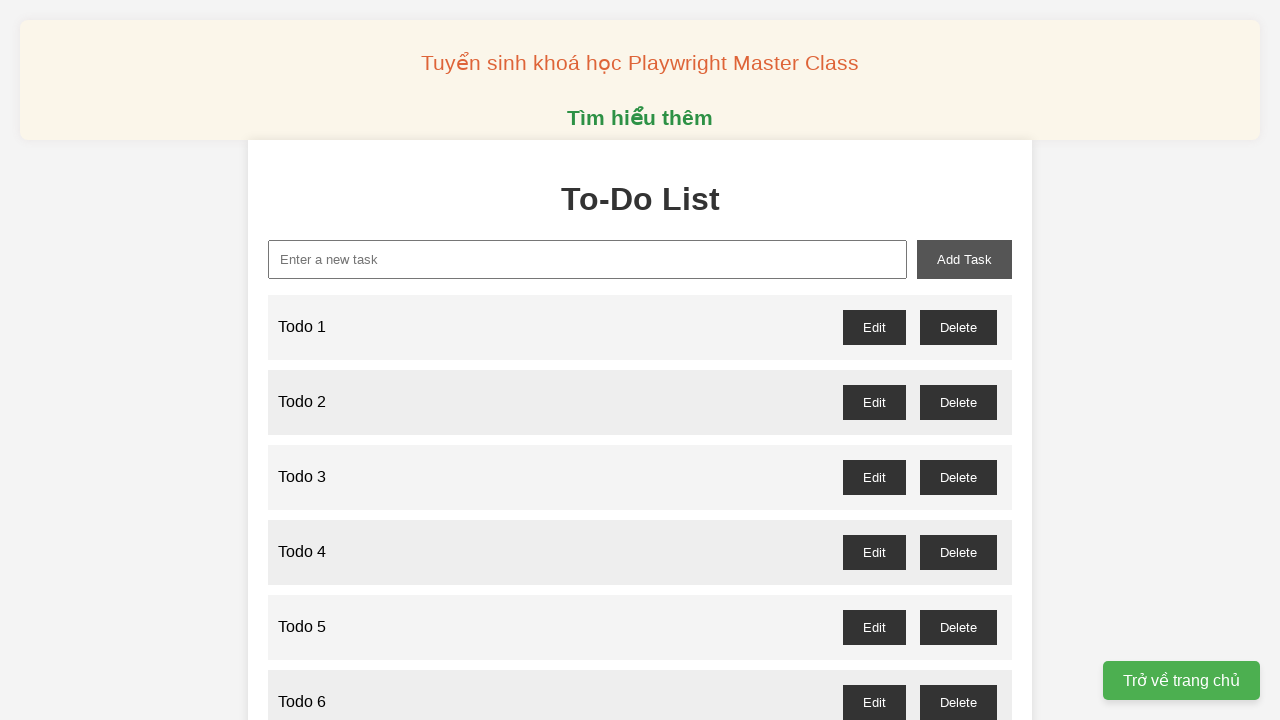

Filled input field with 'Todo 13' on xpath=//input[@id='new-task']
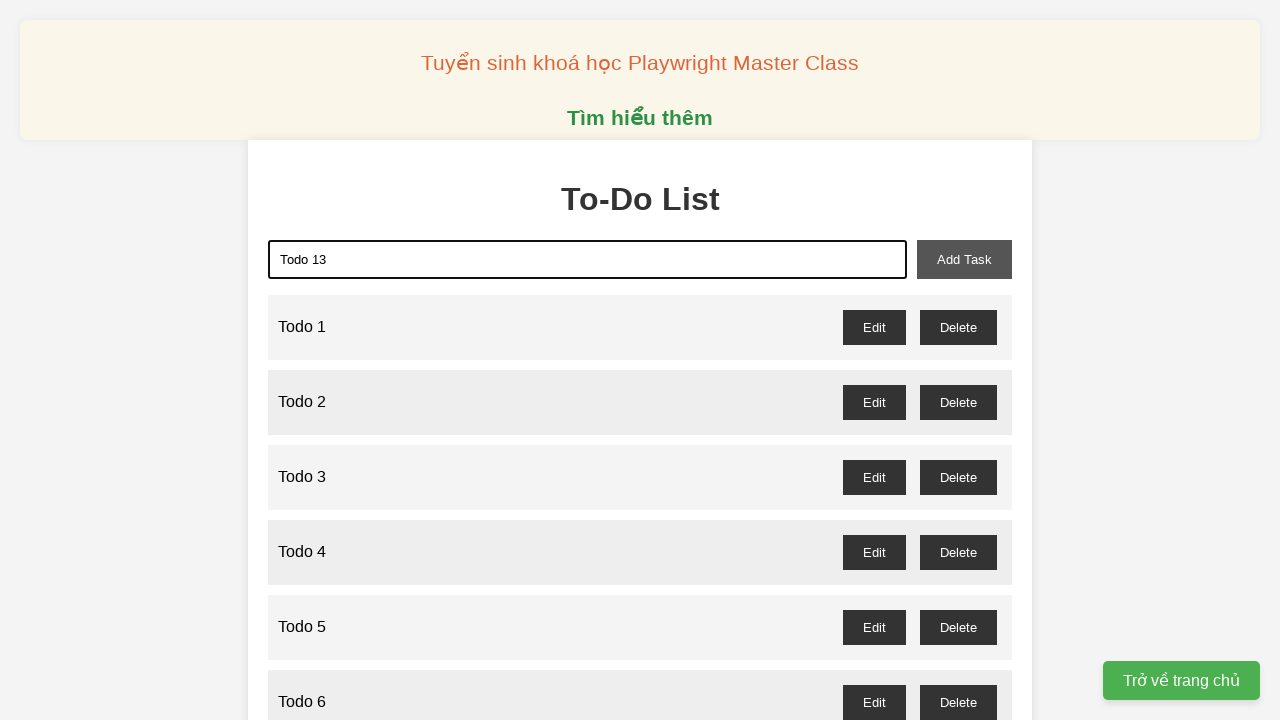

Clicked add task button to add 'Todo 13' at (964, 259) on xpath=//button[@id='add-task']
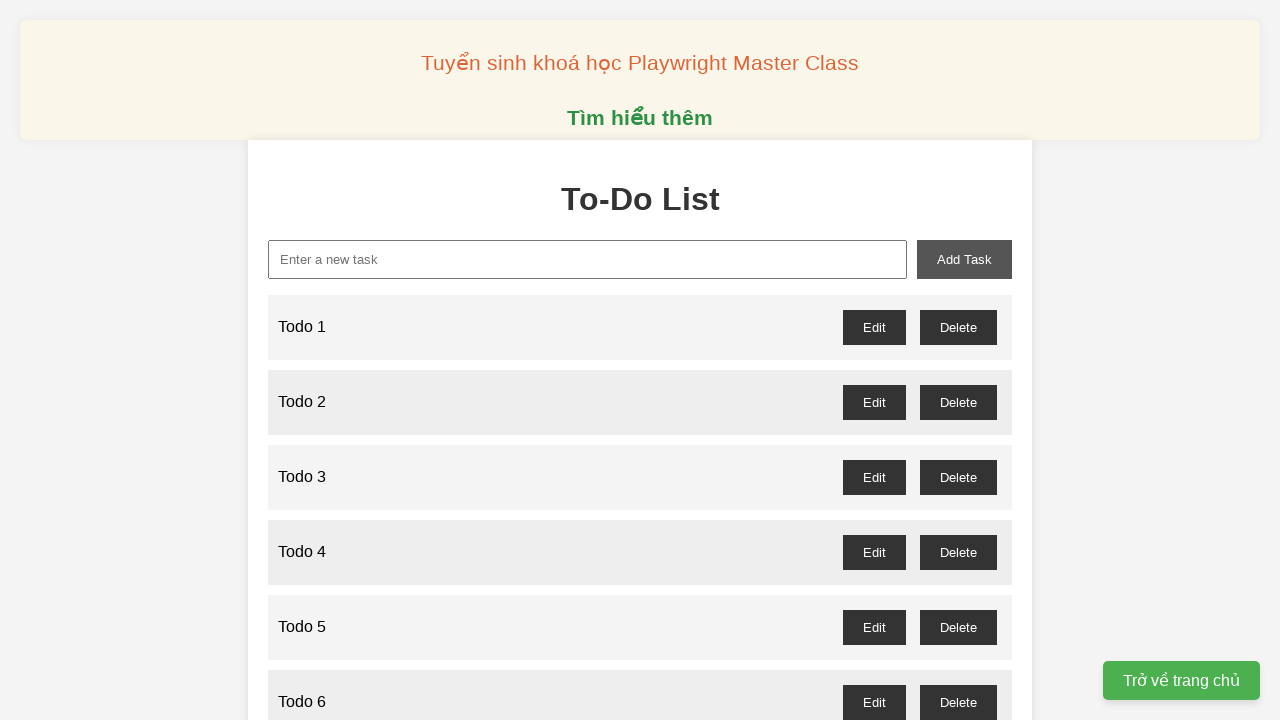

Filled input field with 'Todo 14' on xpath=//input[@id='new-task']
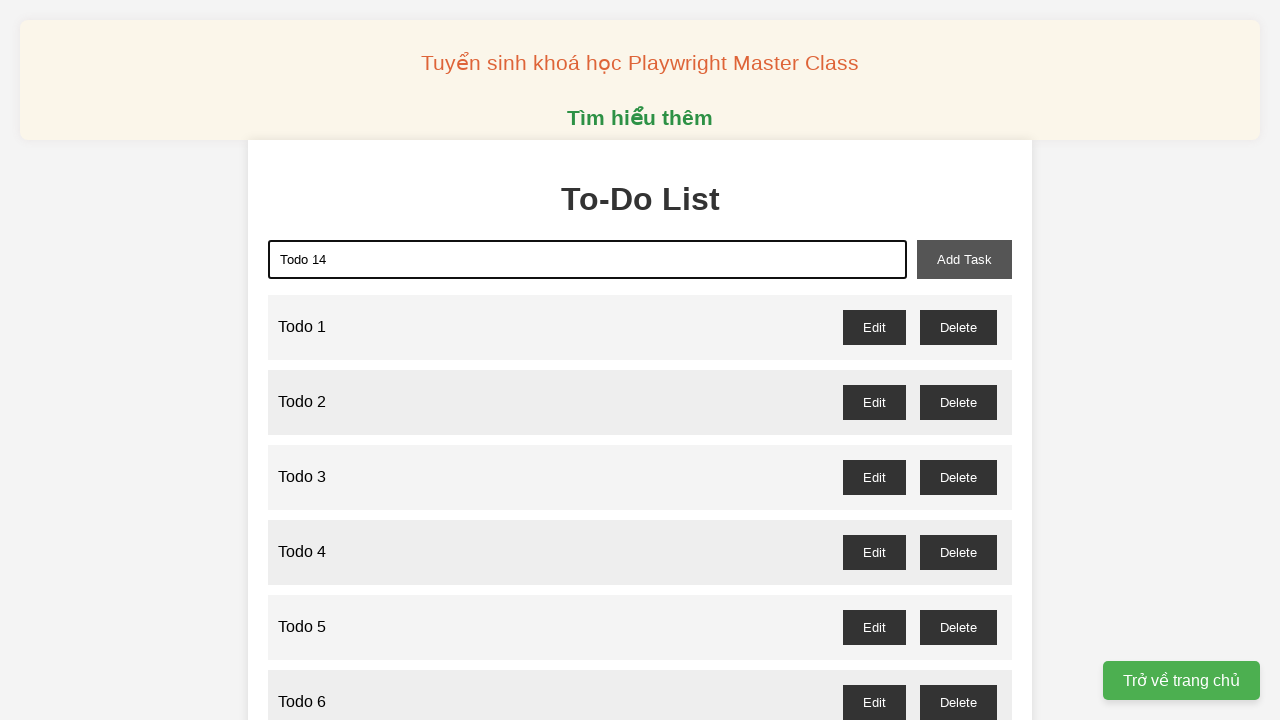

Clicked add task button to add 'Todo 14' at (964, 259) on xpath=//button[@id='add-task']
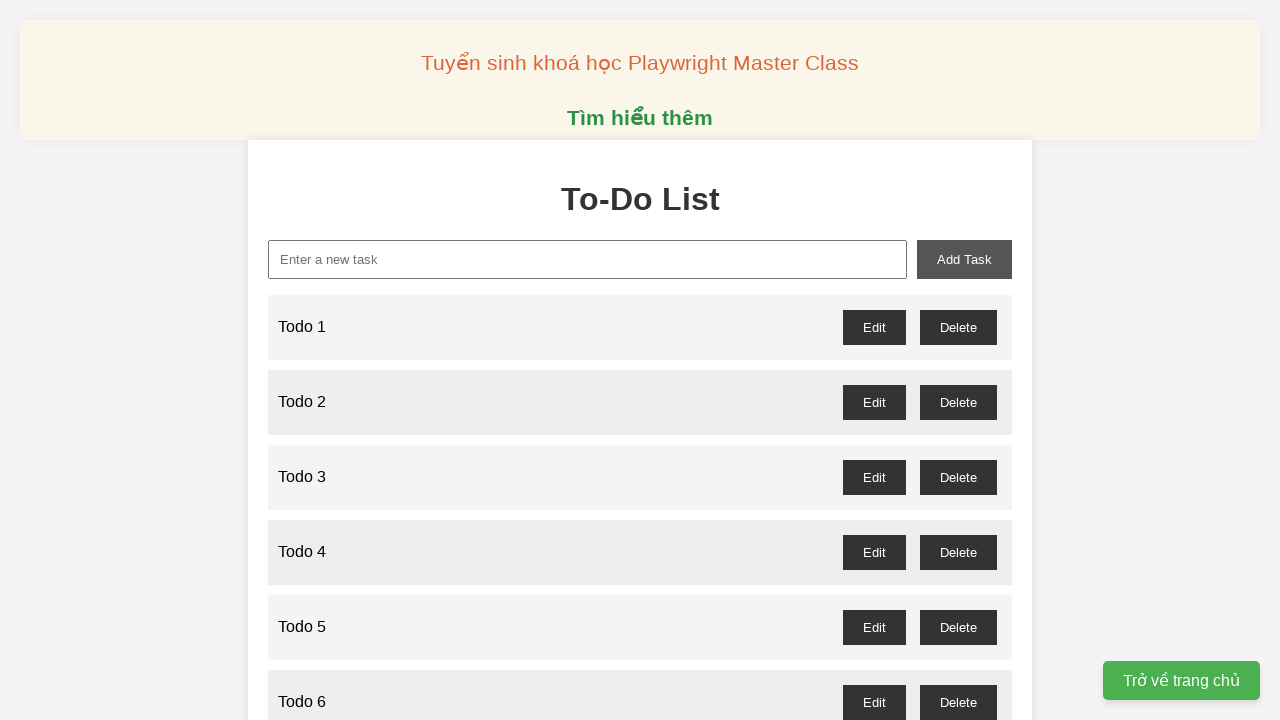

Filled input field with 'Todo 15' on xpath=//input[@id='new-task']
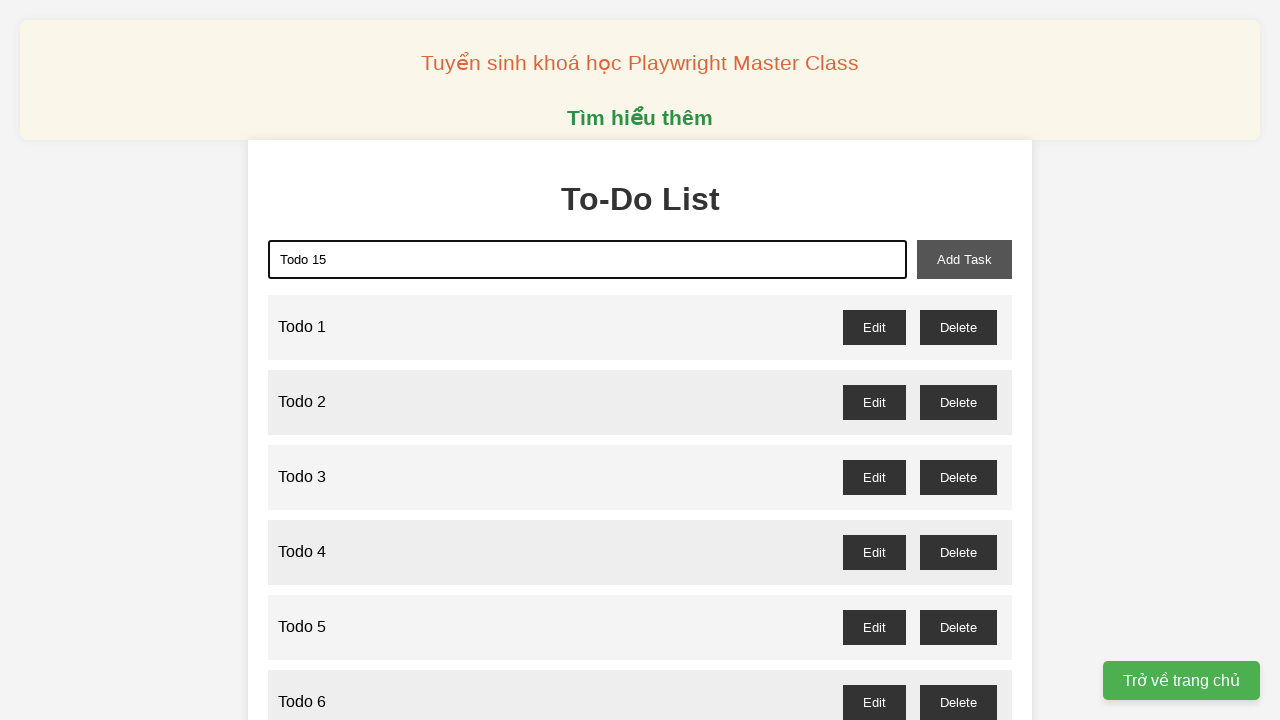

Clicked add task button to add 'Todo 15' at (964, 259) on xpath=//button[@id='add-task']
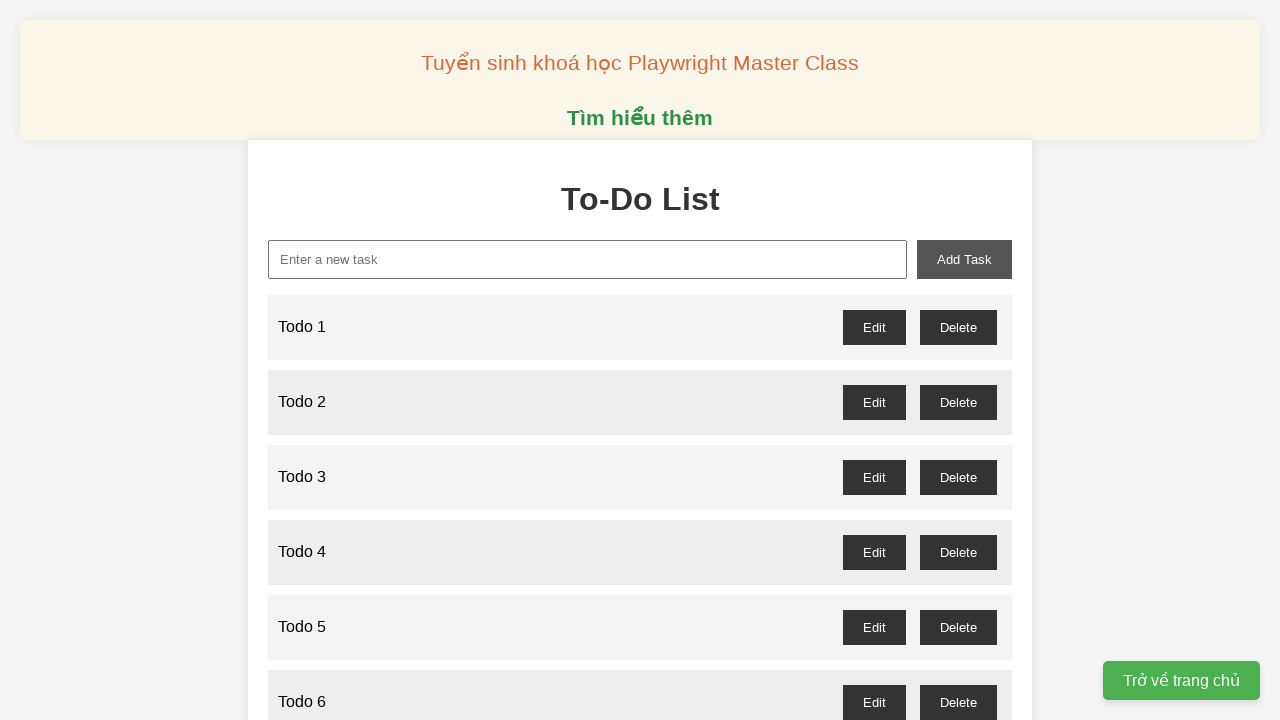

Filled input field with 'Todo 16' on xpath=//input[@id='new-task']
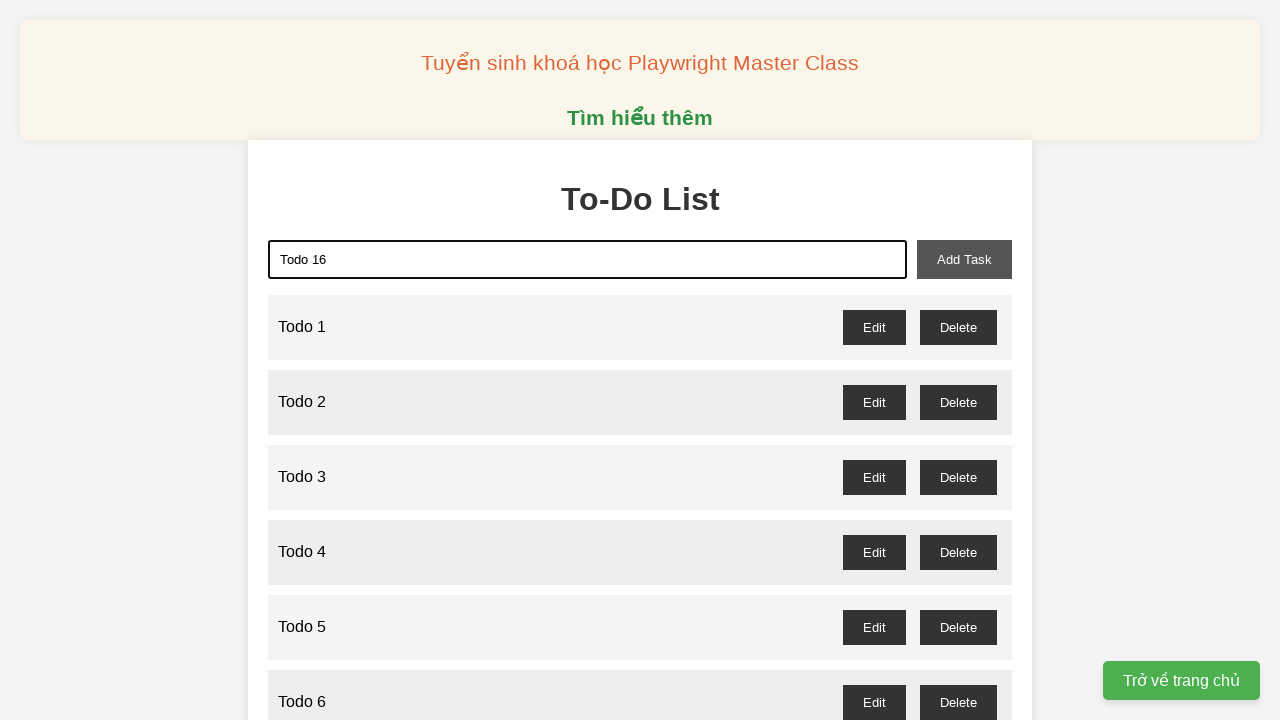

Clicked add task button to add 'Todo 16' at (964, 259) on xpath=//button[@id='add-task']
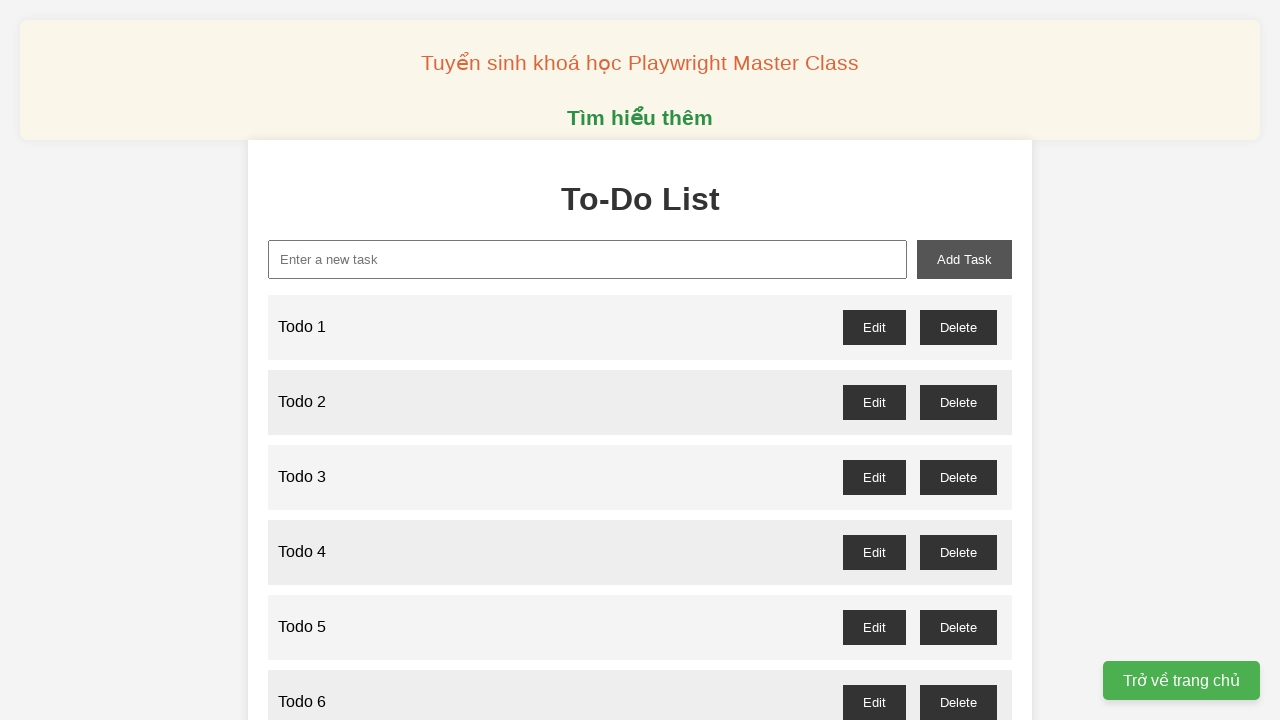

Filled input field with 'Todo 17' on xpath=//input[@id='new-task']
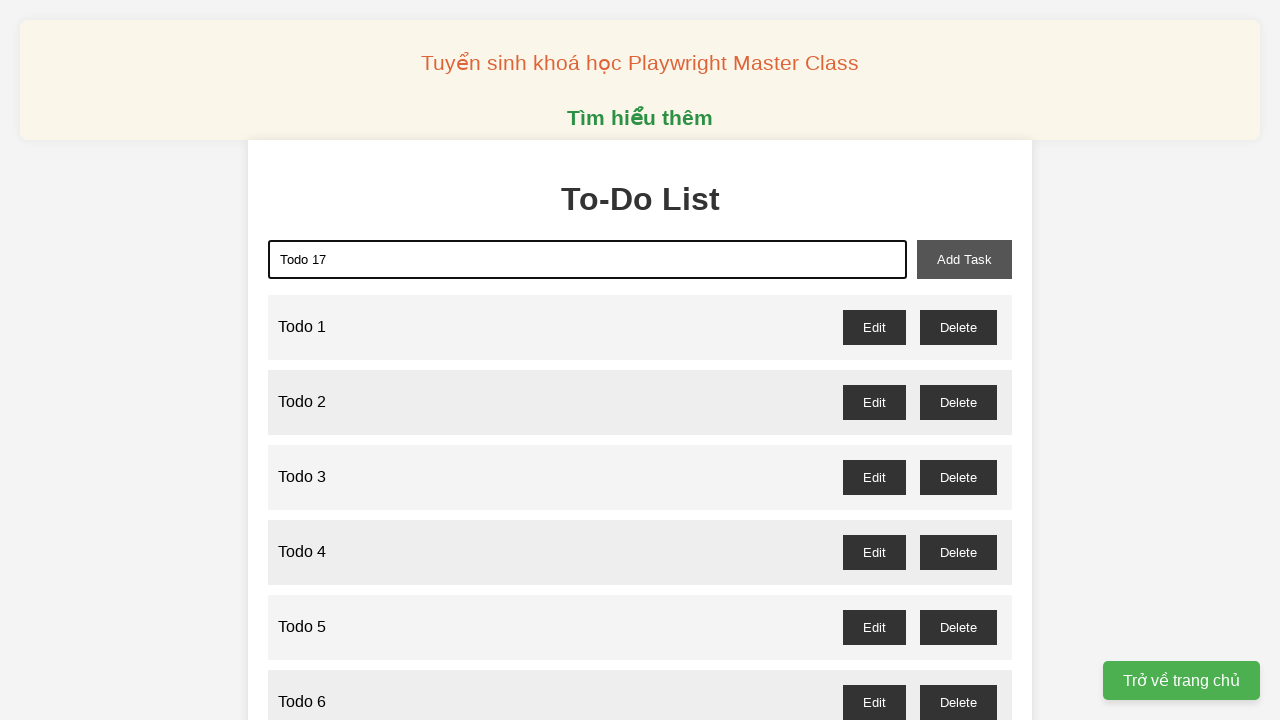

Clicked add task button to add 'Todo 17' at (964, 259) on xpath=//button[@id='add-task']
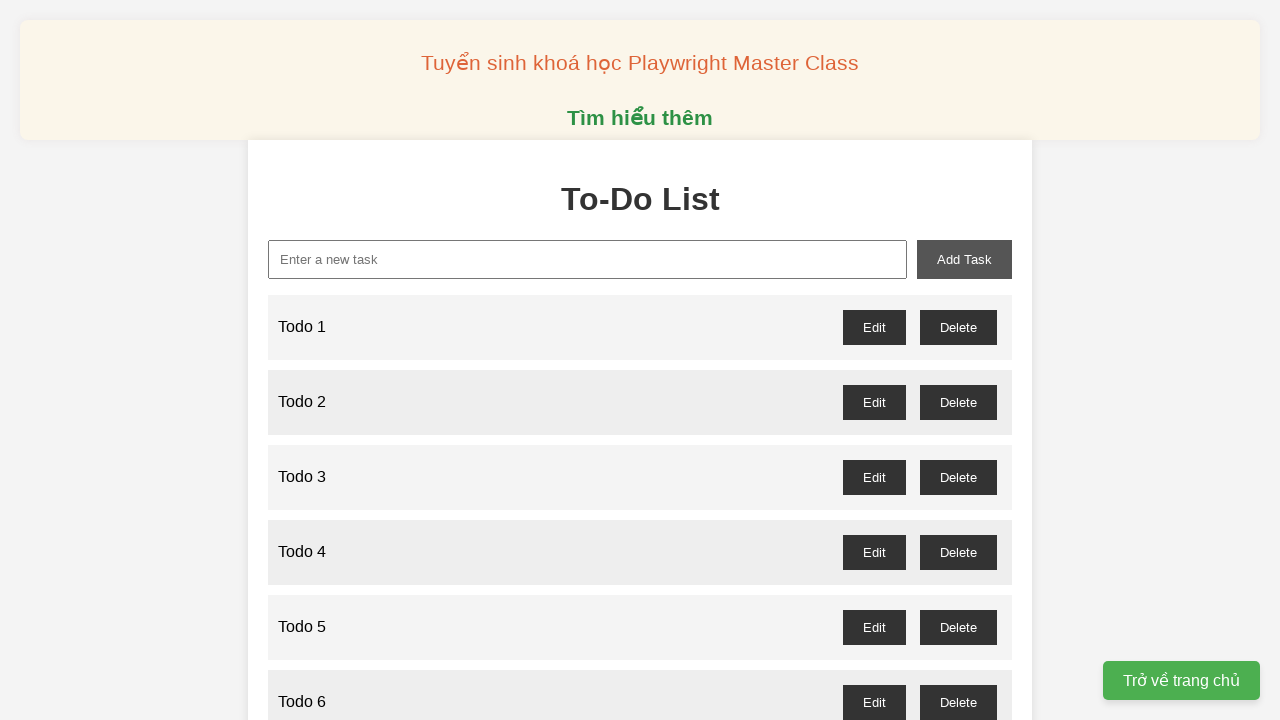

Filled input field with 'Todo 18' on xpath=//input[@id='new-task']
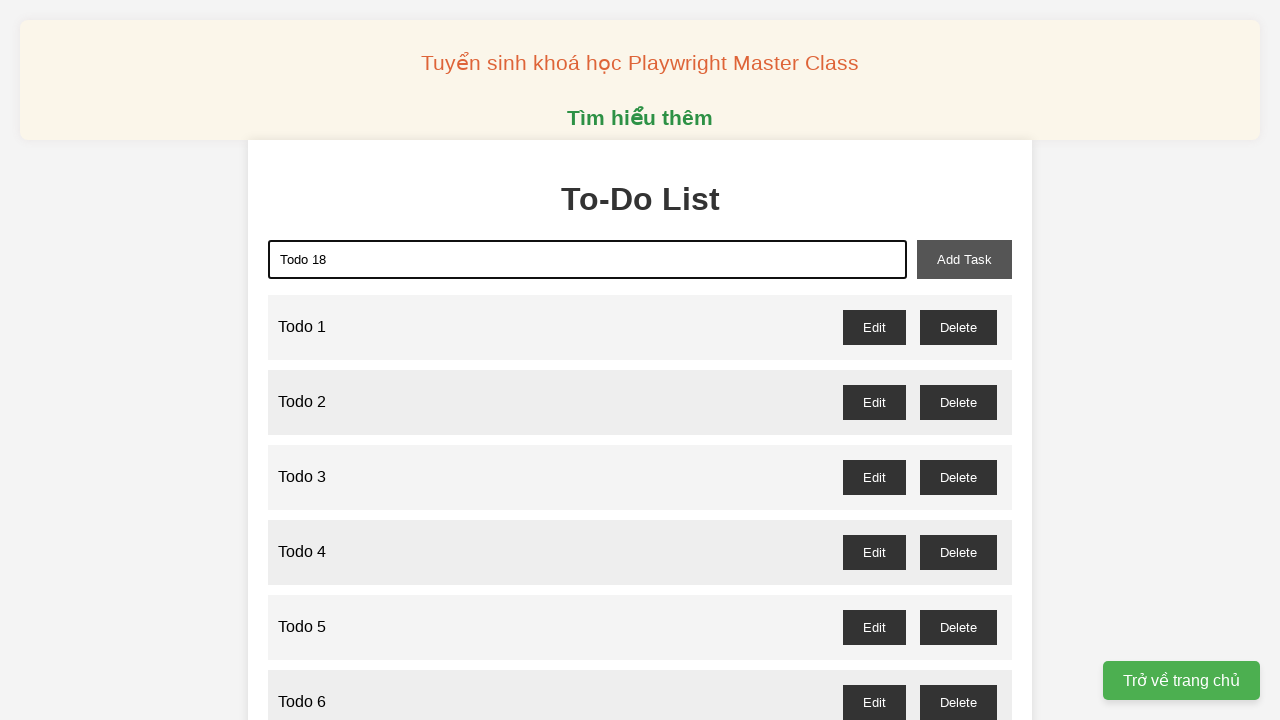

Clicked add task button to add 'Todo 18' at (964, 259) on xpath=//button[@id='add-task']
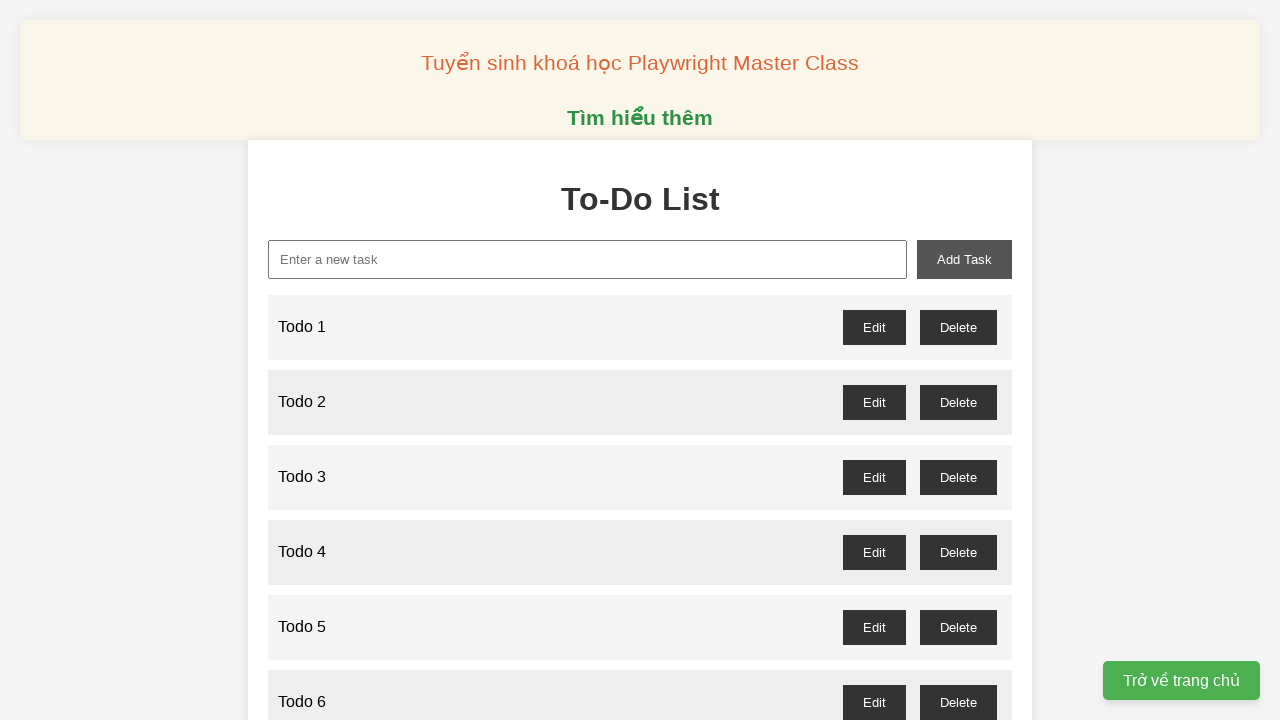

Filled input field with 'Todo 19' on xpath=//input[@id='new-task']
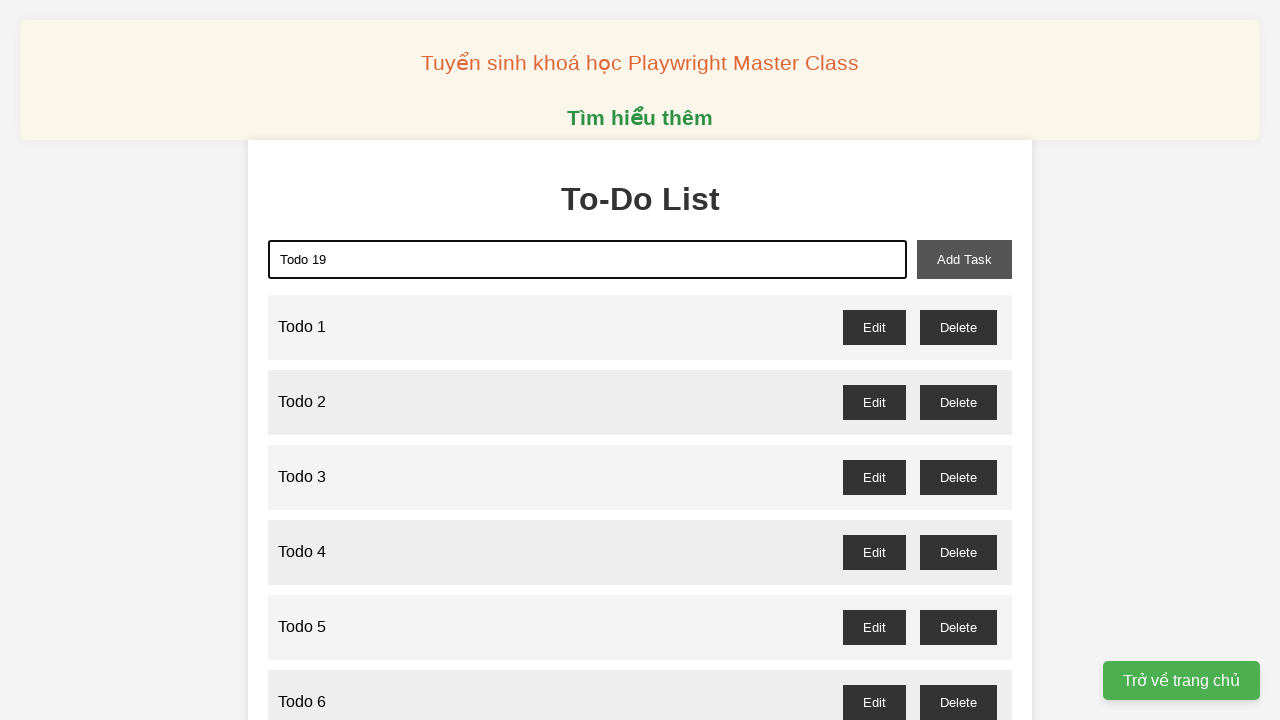

Clicked add task button to add 'Todo 19' at (964, 259) on xpath=//button[@id='add-task']
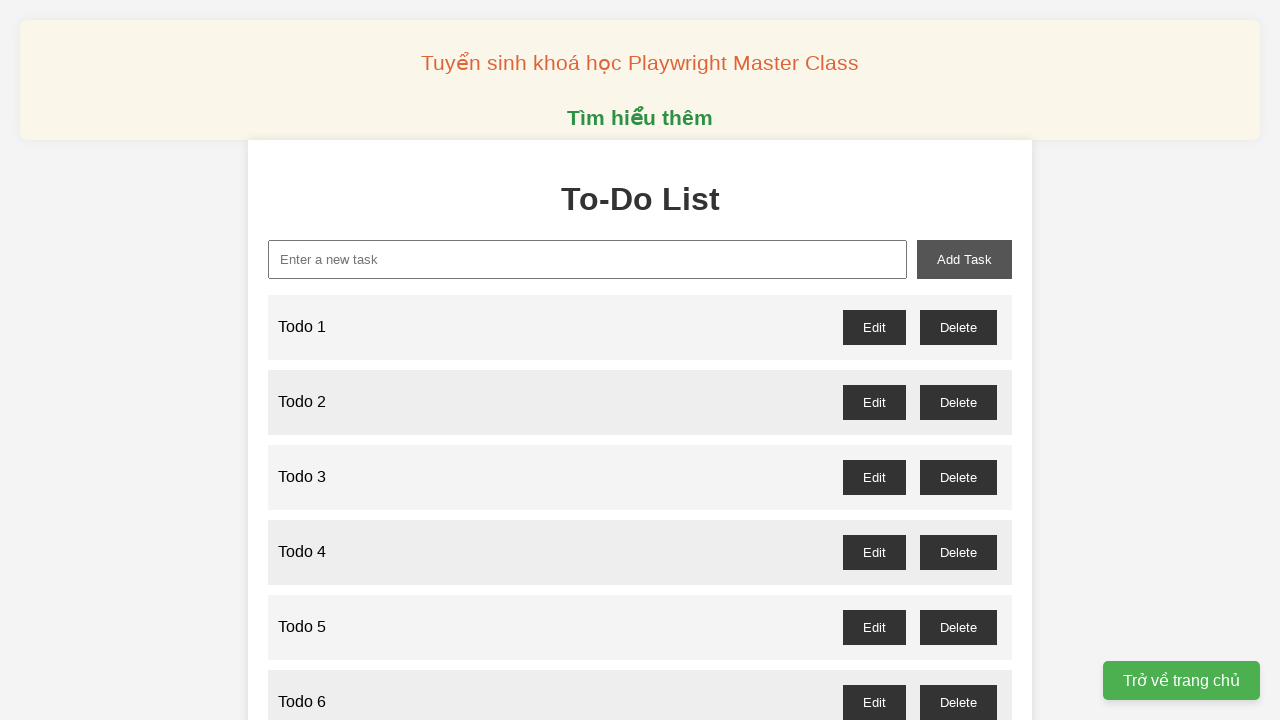

Filled input field with 'Todo 20' on xpath=//input[@id='new-task']
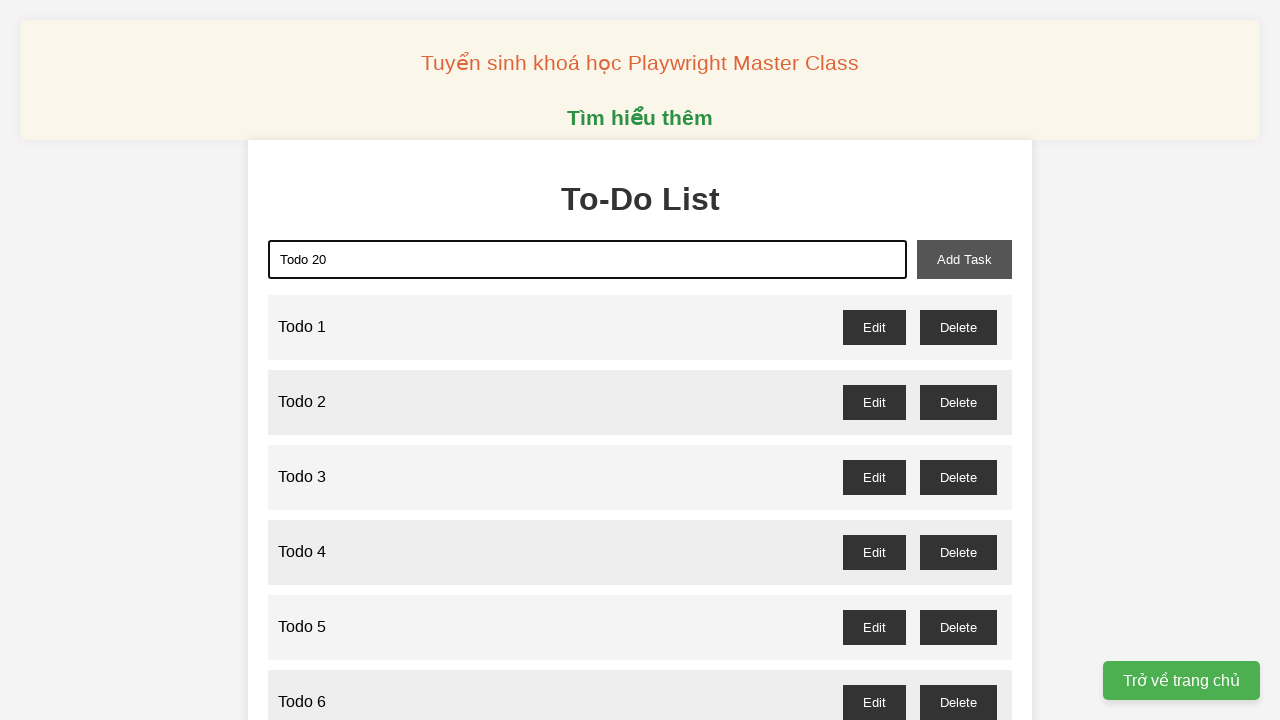

Clicked add task button to add 'Todo 20' at (964, 259) on xpath=//button[@id='add-task']
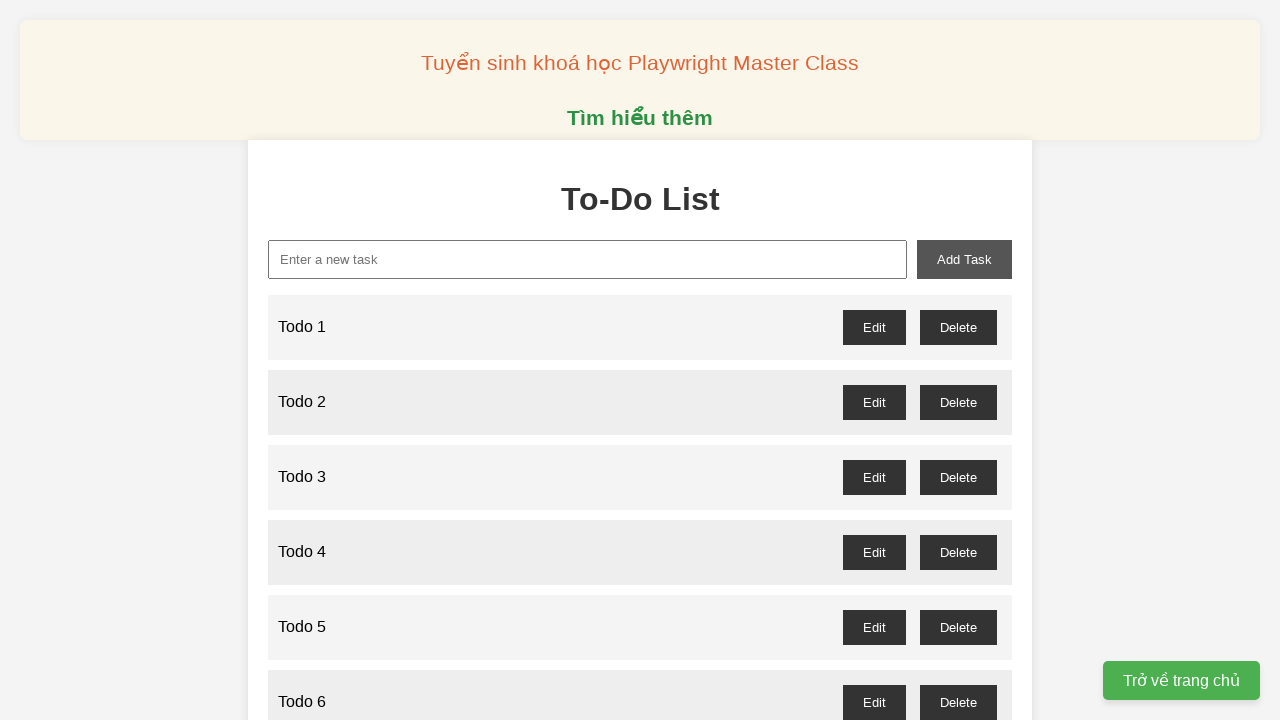

Filled input field with 'Todo 21' on xpath=//input[@id='new-task']
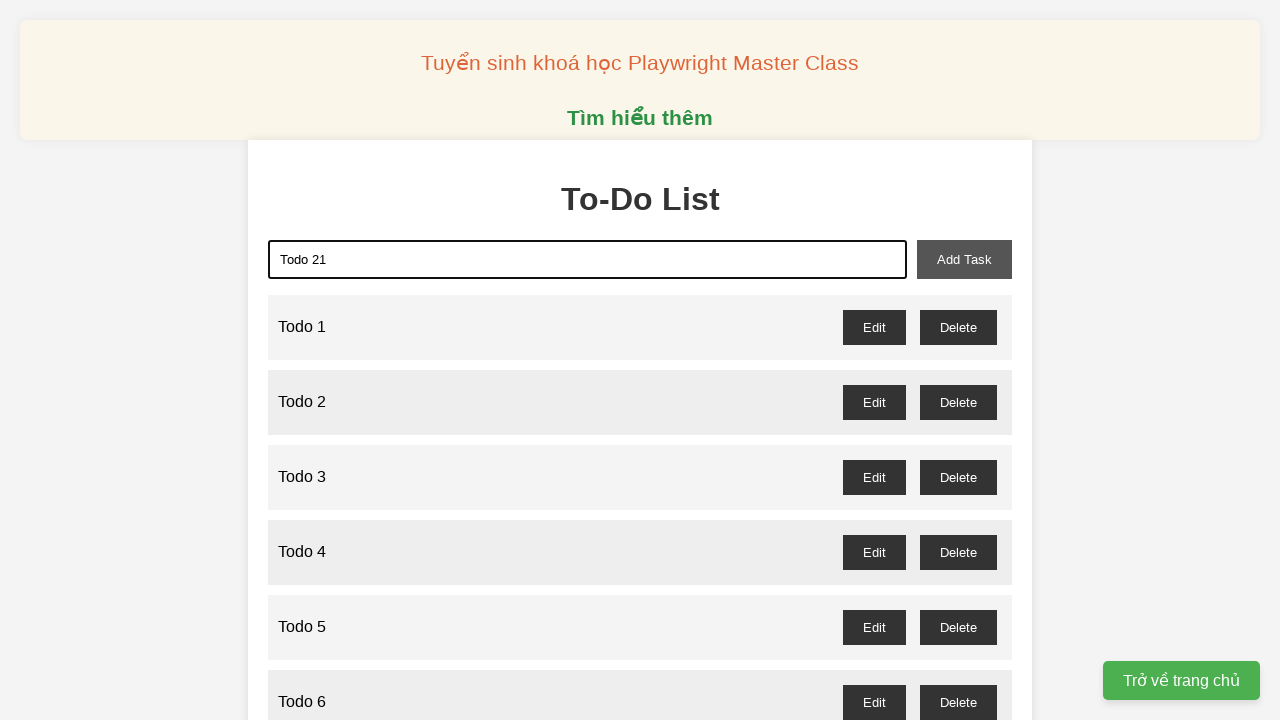

Clicked add task button to add 'Todo 21' at (964, 259) on xpath=//button[@id='add-task']
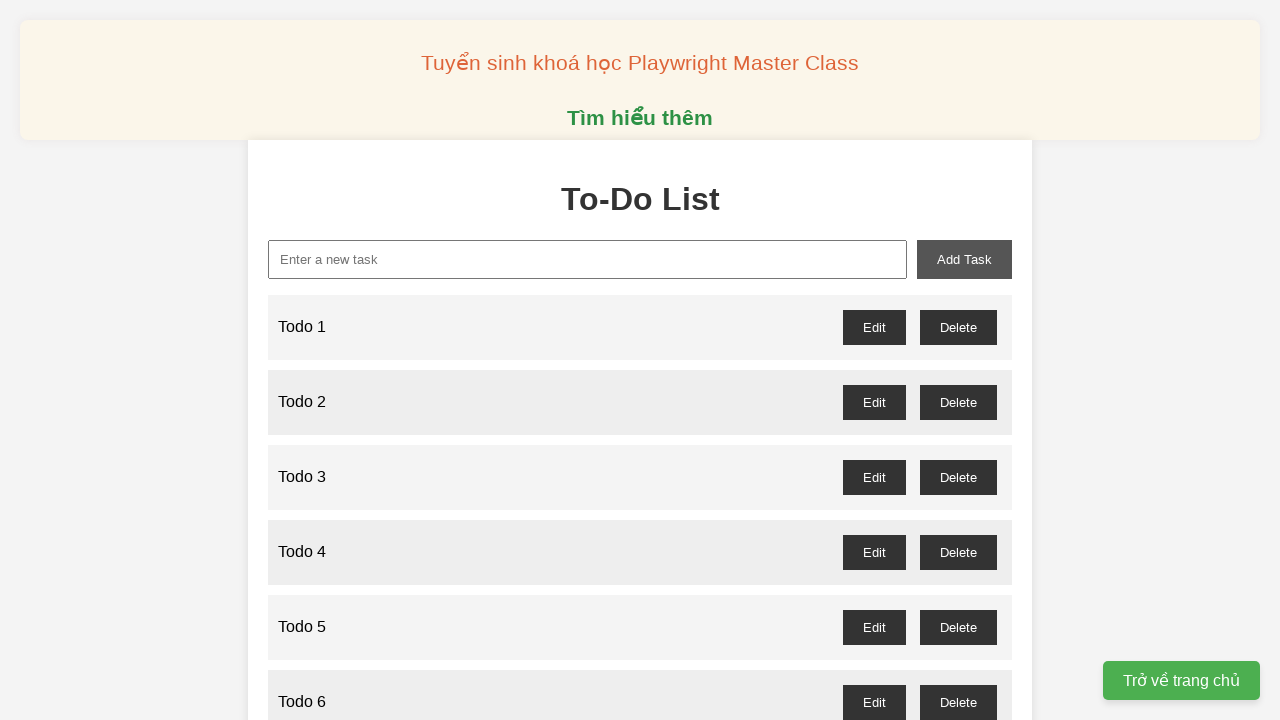

Filled input field with 'Todo 22' on xpath=//input[@id='new-task']
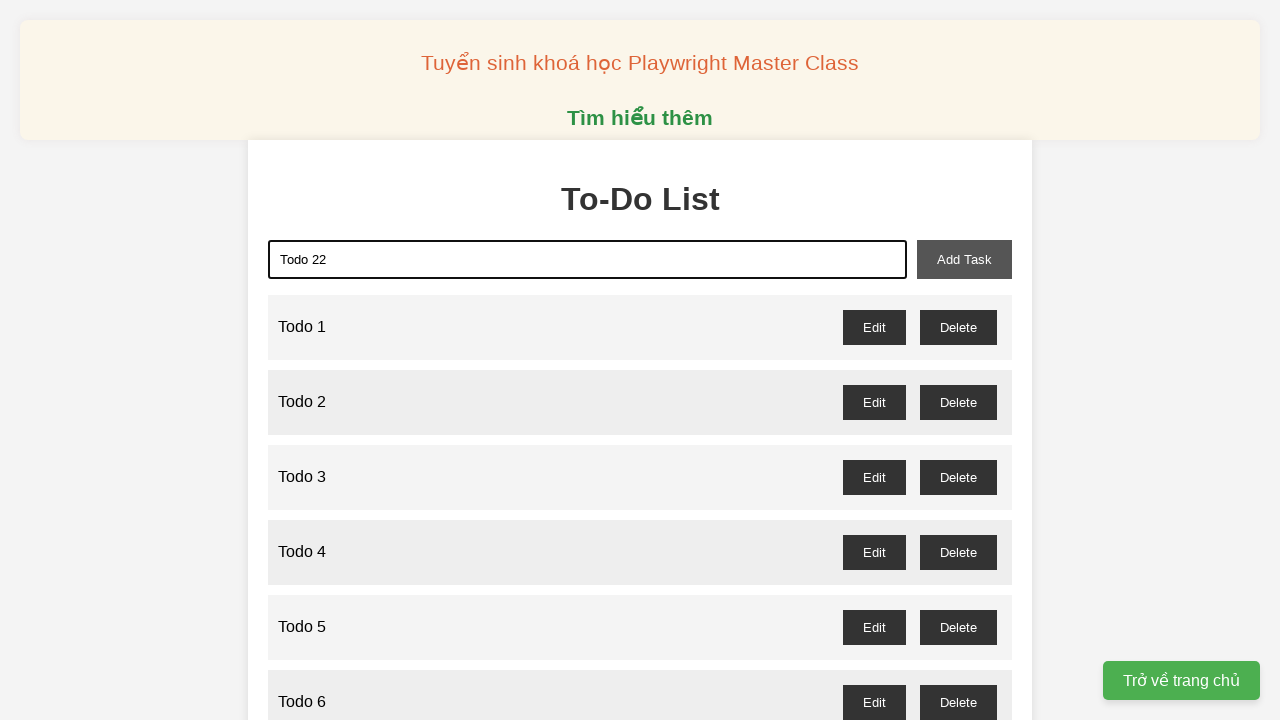

Clicked add task button to add 'Todo 22' at (964, 259) on xpath=//button[@id='add-task']
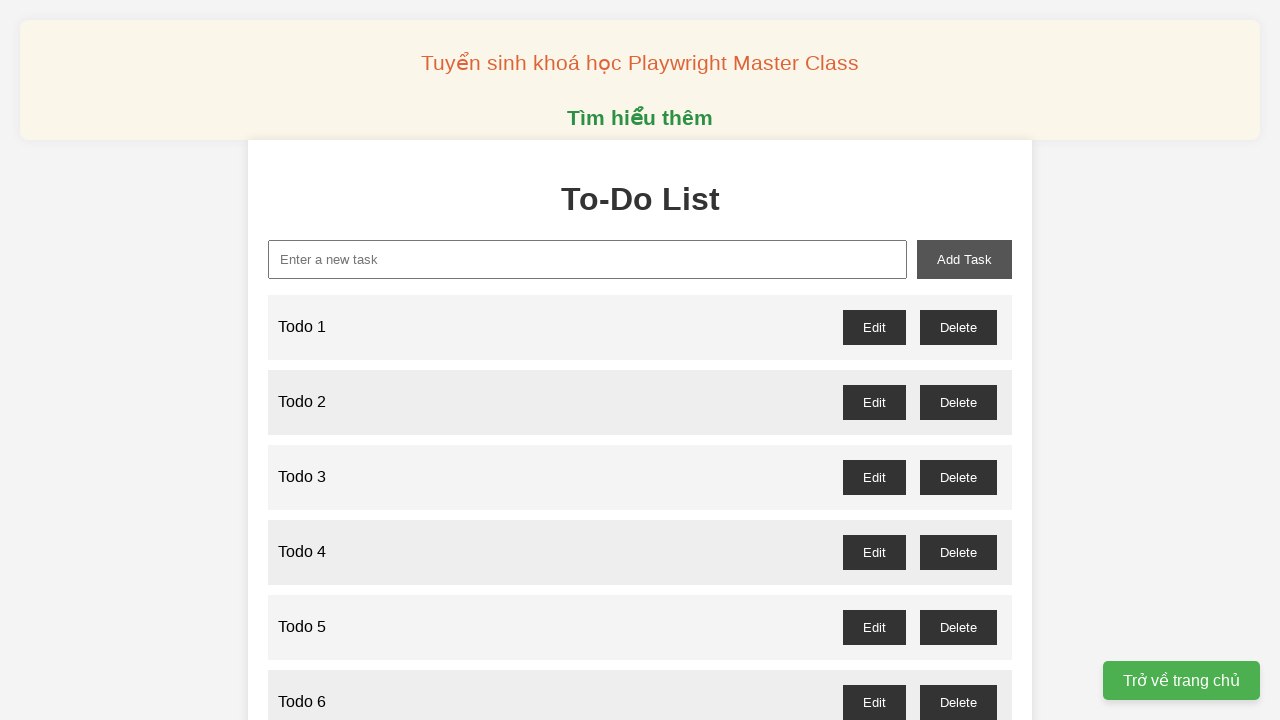

Filled input field with 'Todo 23' on xpath=//input[@id='new-task']
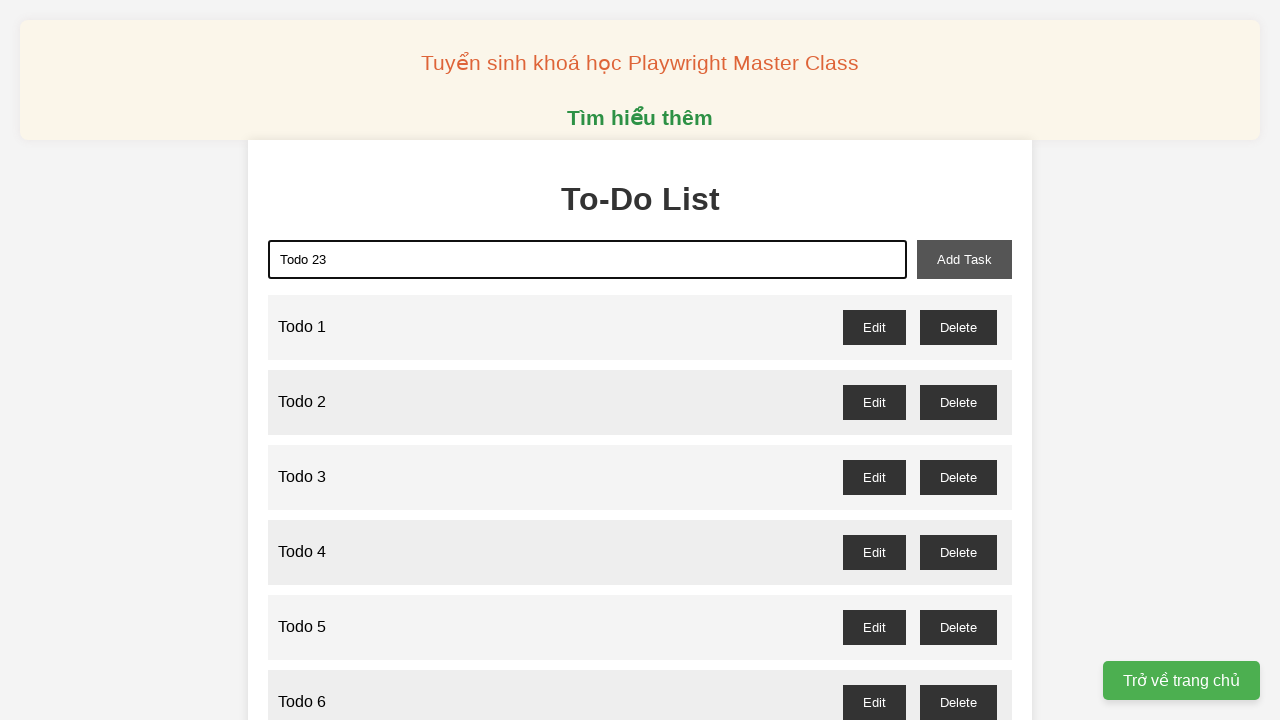

Clicked add task button to add 'Todo 23' at (964, 259) on xpath=//button[@id='add-task']
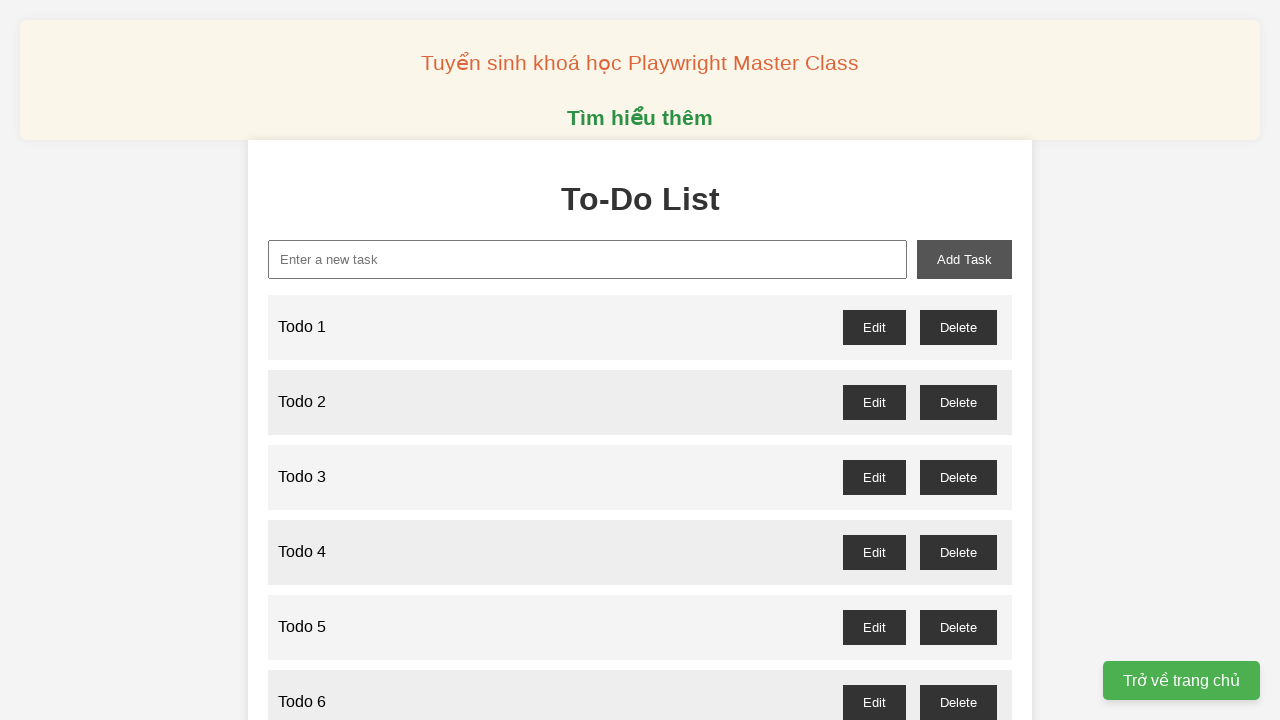

Filled input field with 'Todo 24' on xpath=//input[@id='new-task']
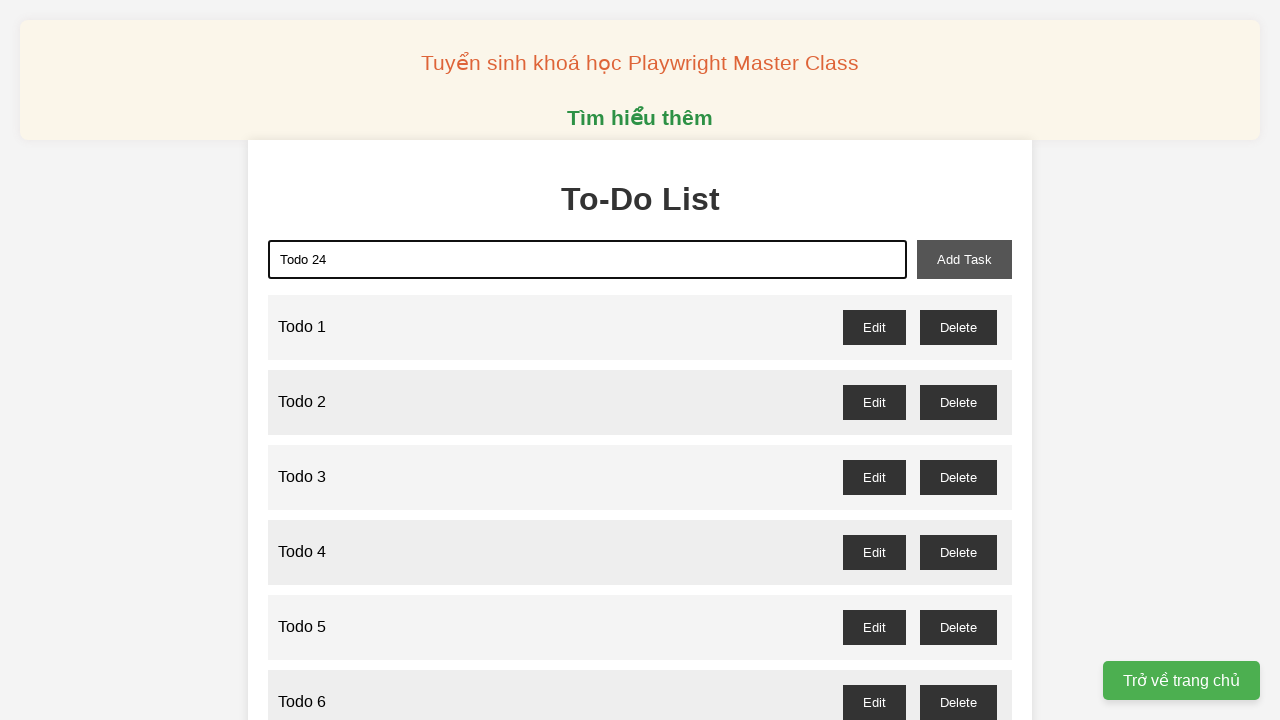

Clicked add task button to add 'Todo 24' at (964, 259) on xpath=//button[@id='add-task']
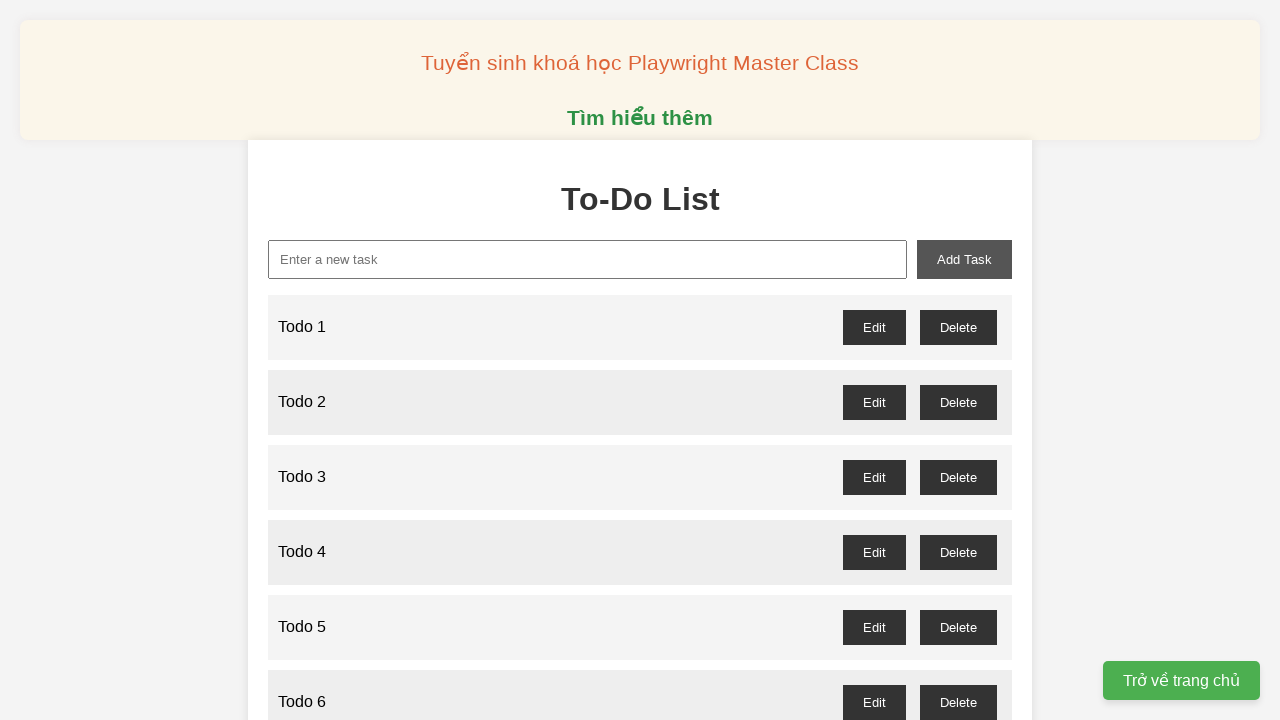

Filled input field with 'Todo 25' on xpath=//input[@id='new-task']
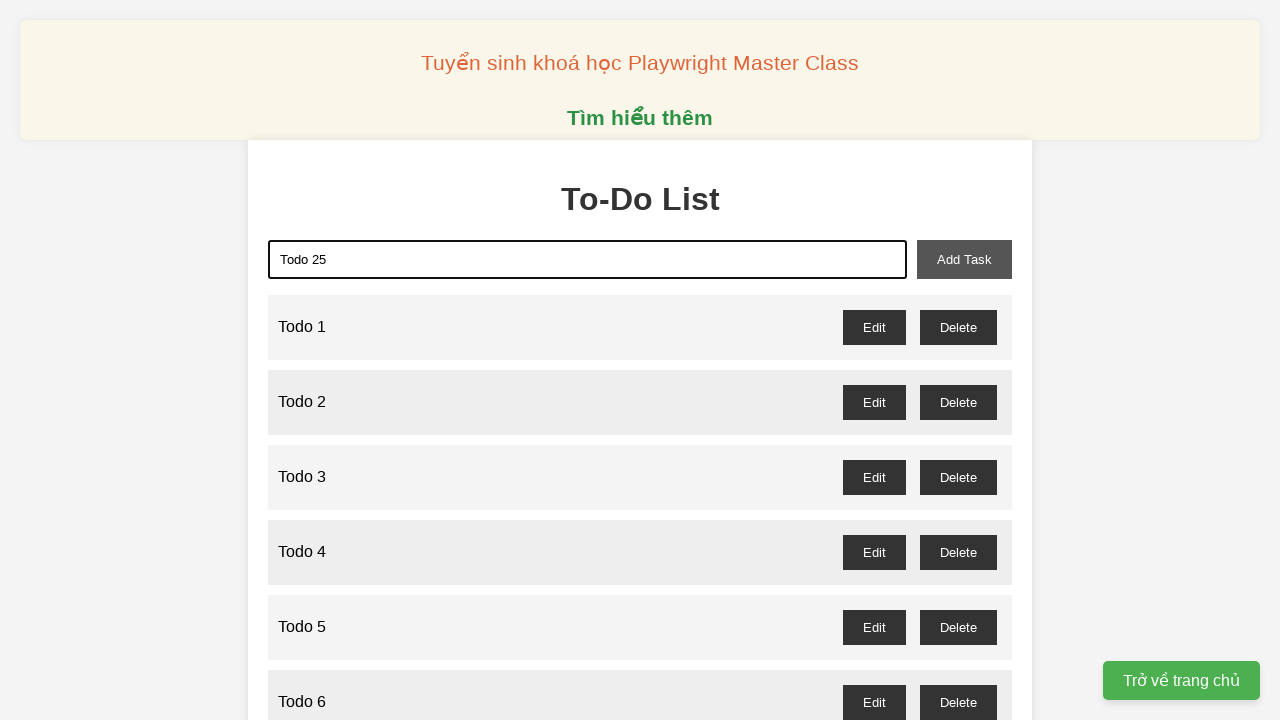

Clicked add task button to add 'Todo 25' at (964, 259) on xpath=//button[@id='add-task']
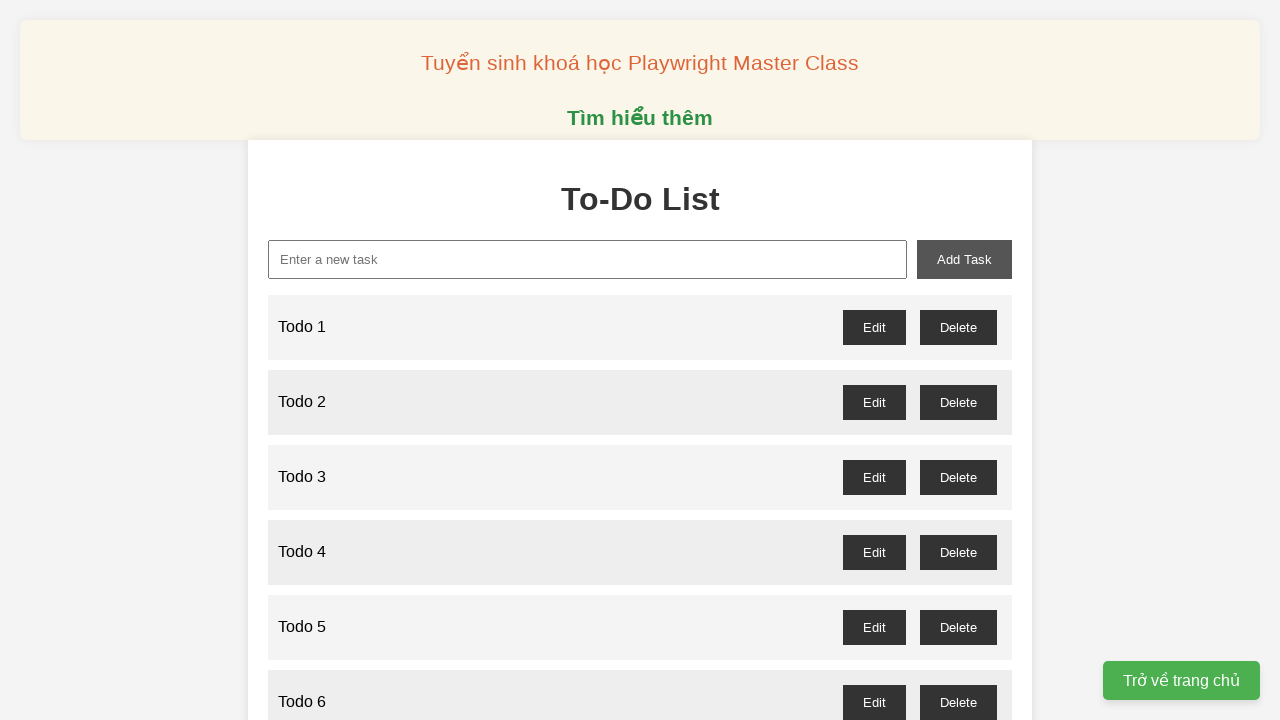

Filled input field with 'Todo 26' on xpath=//input[@id='new-task']
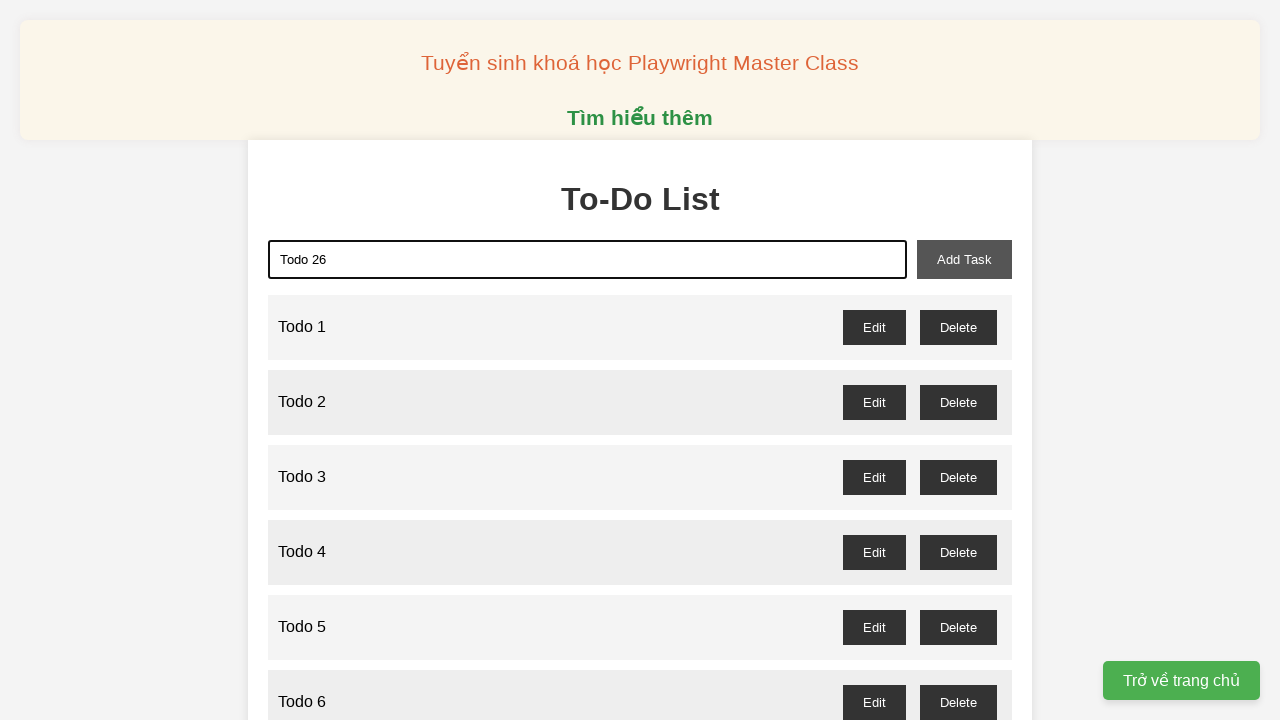

Clicked add task button to add 'Todo 26' at (964, 259) on xpath=//button[@id='add-task']
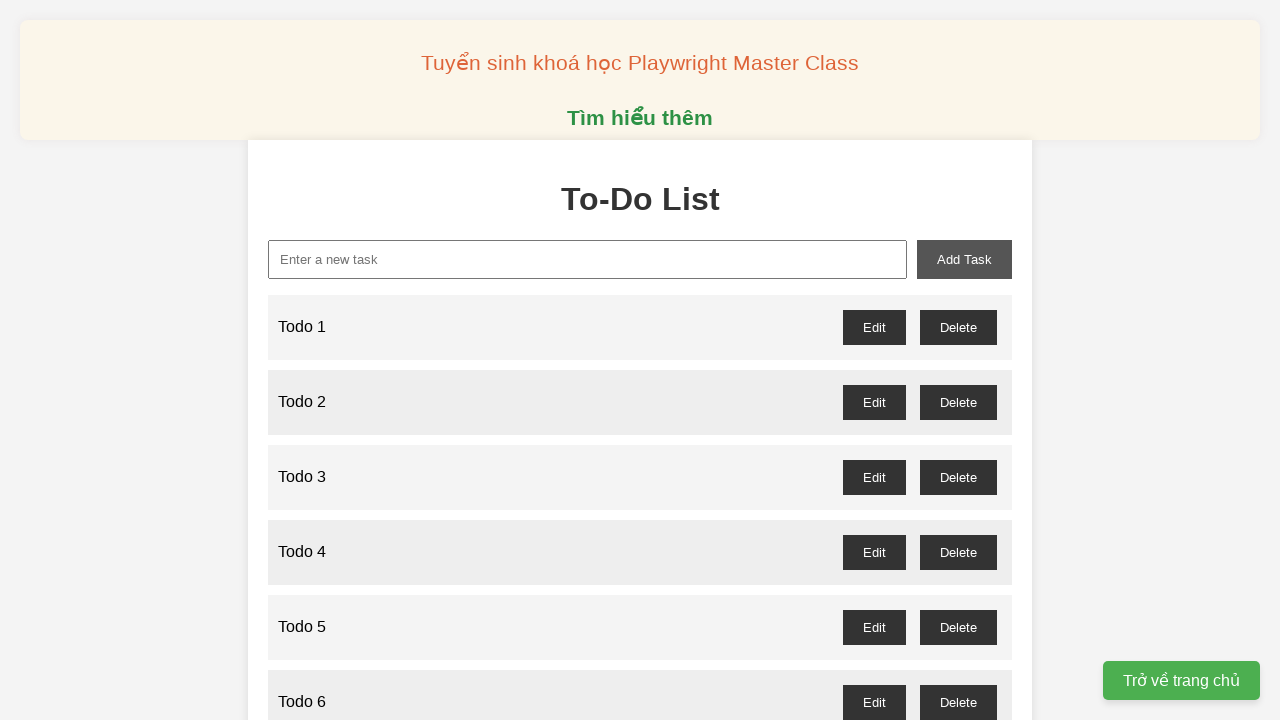

Filled input field with 'Todo 27' on xpath=//input[@id='new-task']
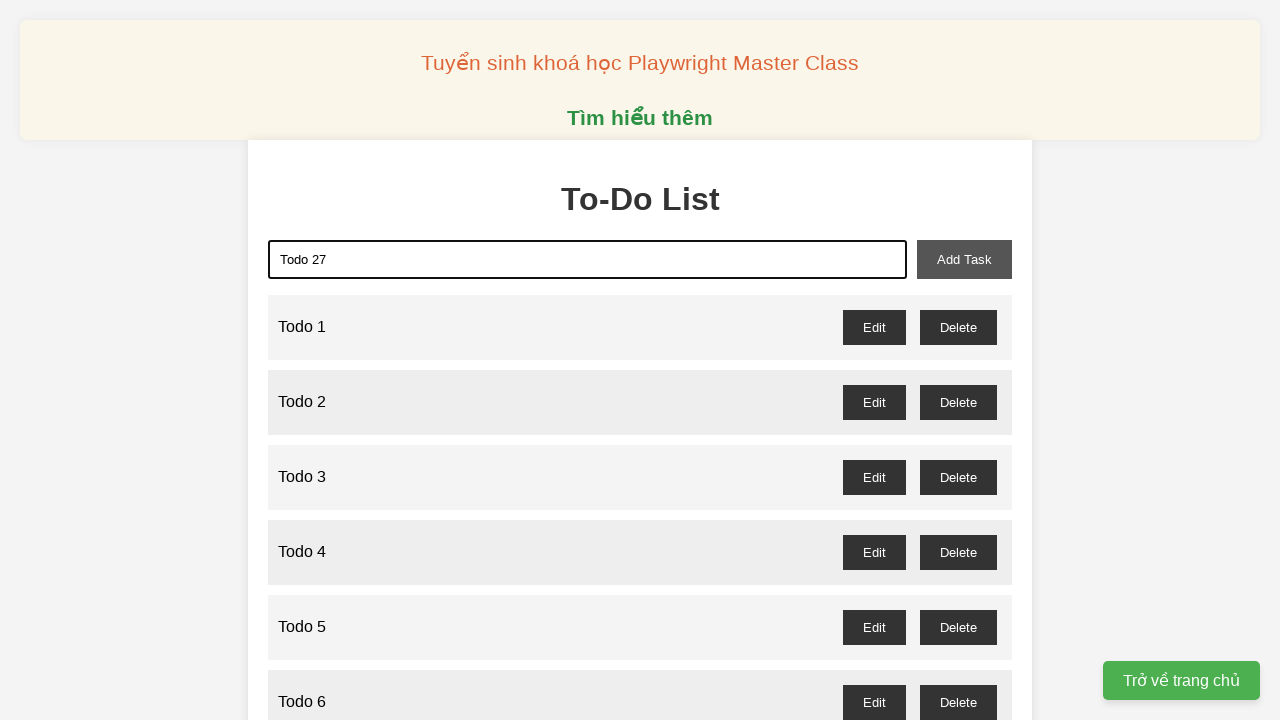

Clicked add task button to add 'Todo 27' at (964, 259) on xpath=//button[@id='add-task']
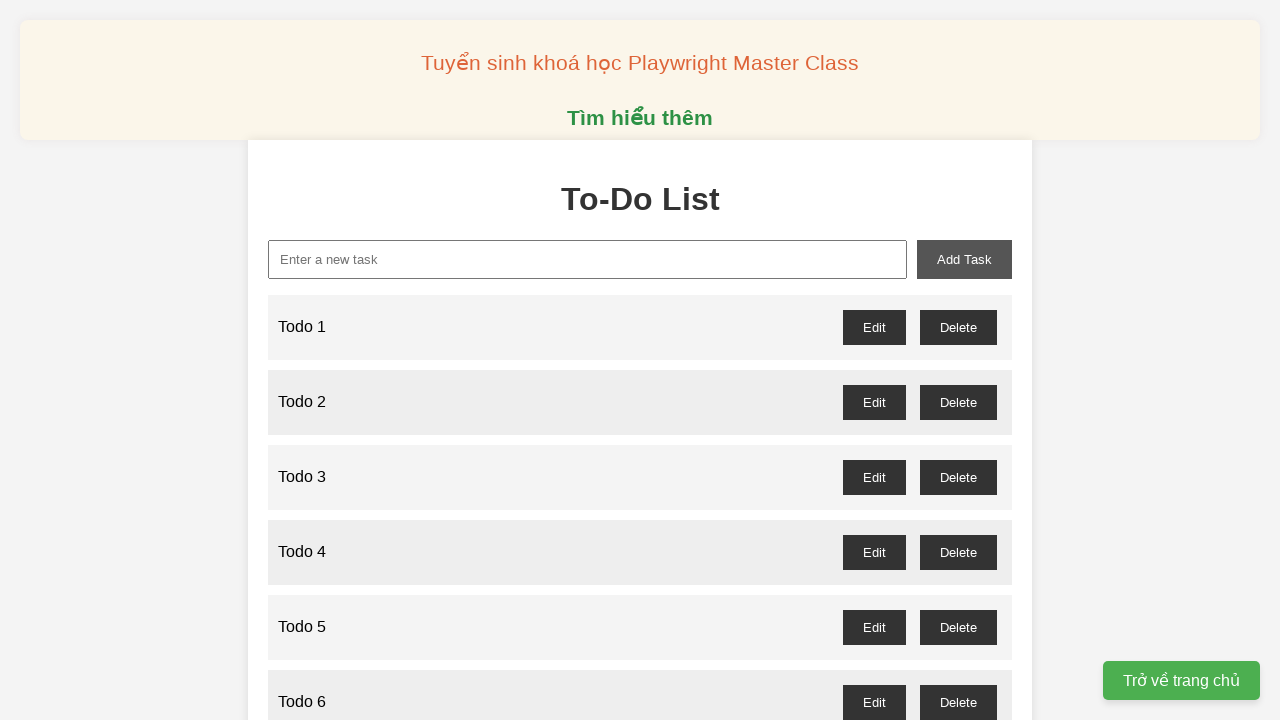

Filled input field with 'Todo 28' on xpath=//input[@id='new-task']
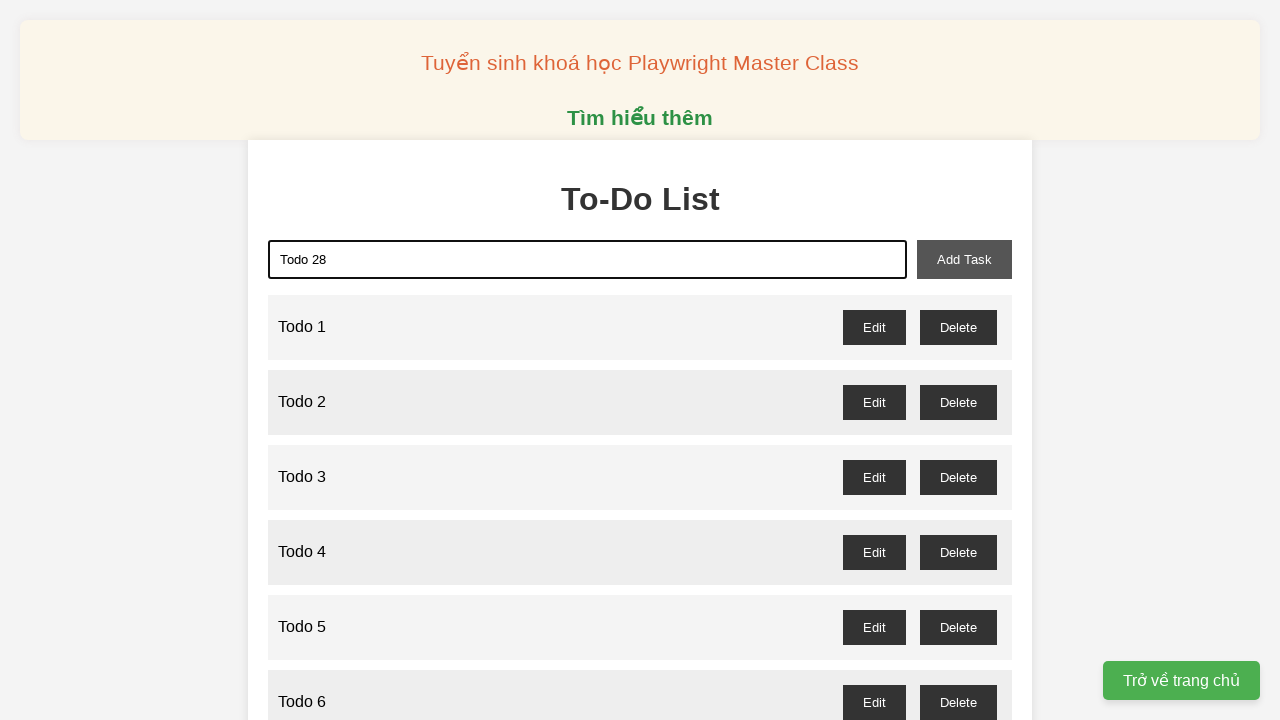

Clicked add task button to add 'Todo 28' at (964, 259) on xpath=//button[@id='add-task']
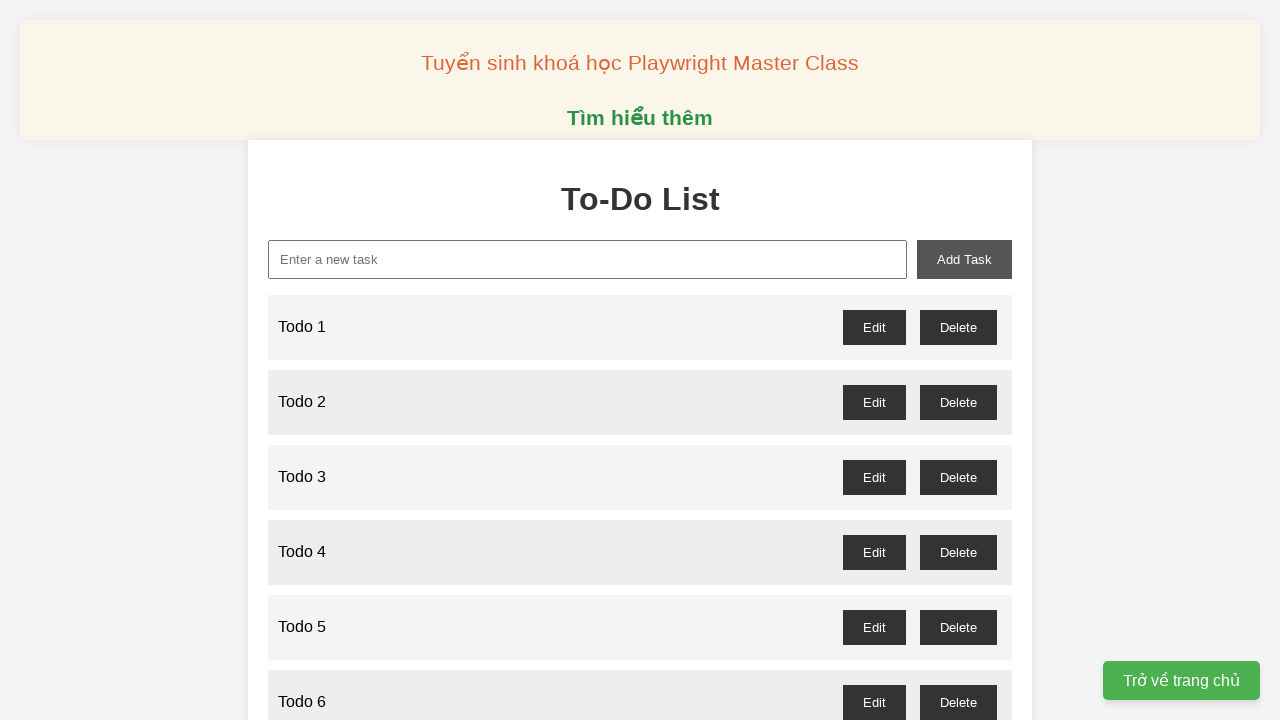

Filled input field with 'Todo 29' on xpath=//input[@id='new-task']
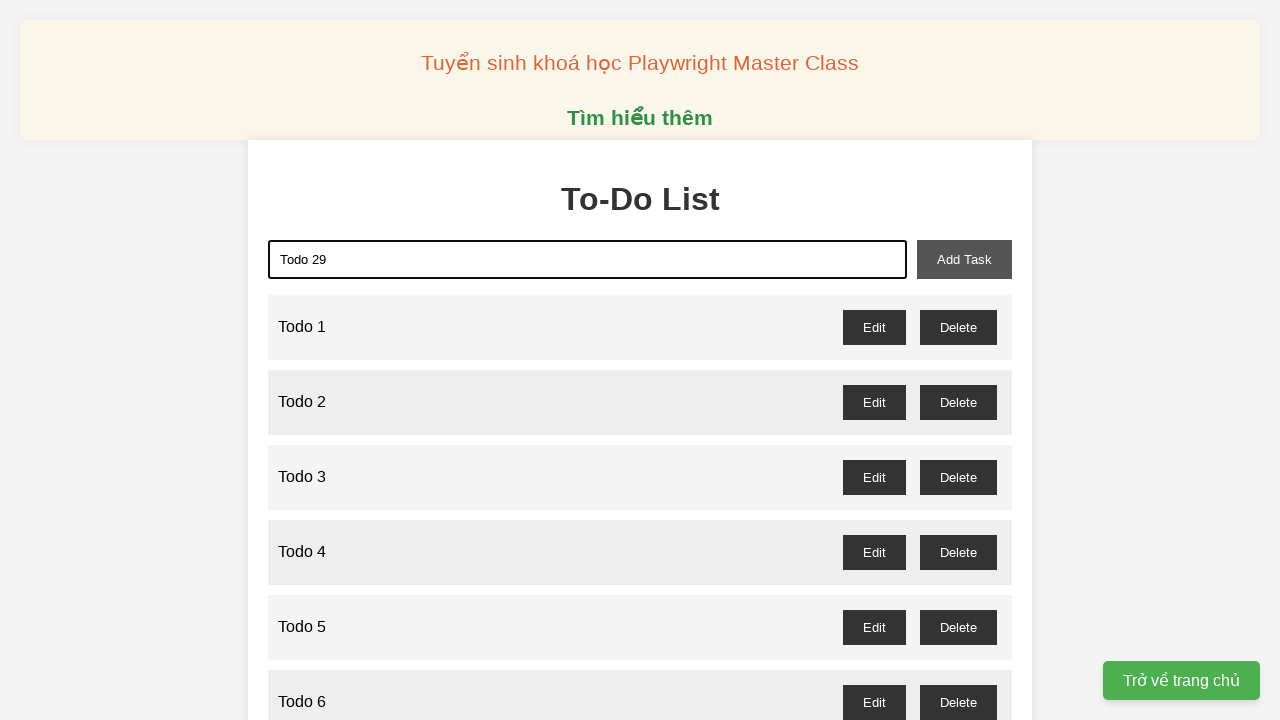

Clicked add task button to add 'Todo 29' at (964, 259) on xpath=//button[@id='add-task']
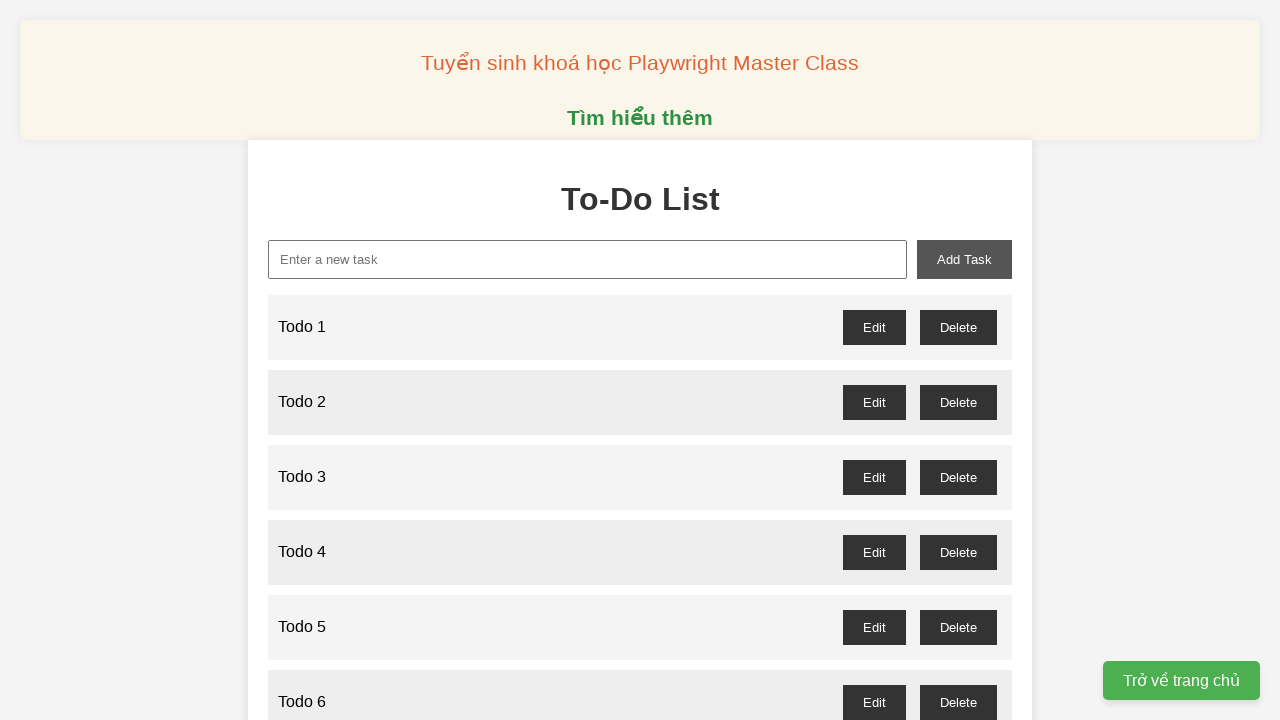

Filled input field with 'Todo 30' on xpath=//input[@id='new-task']
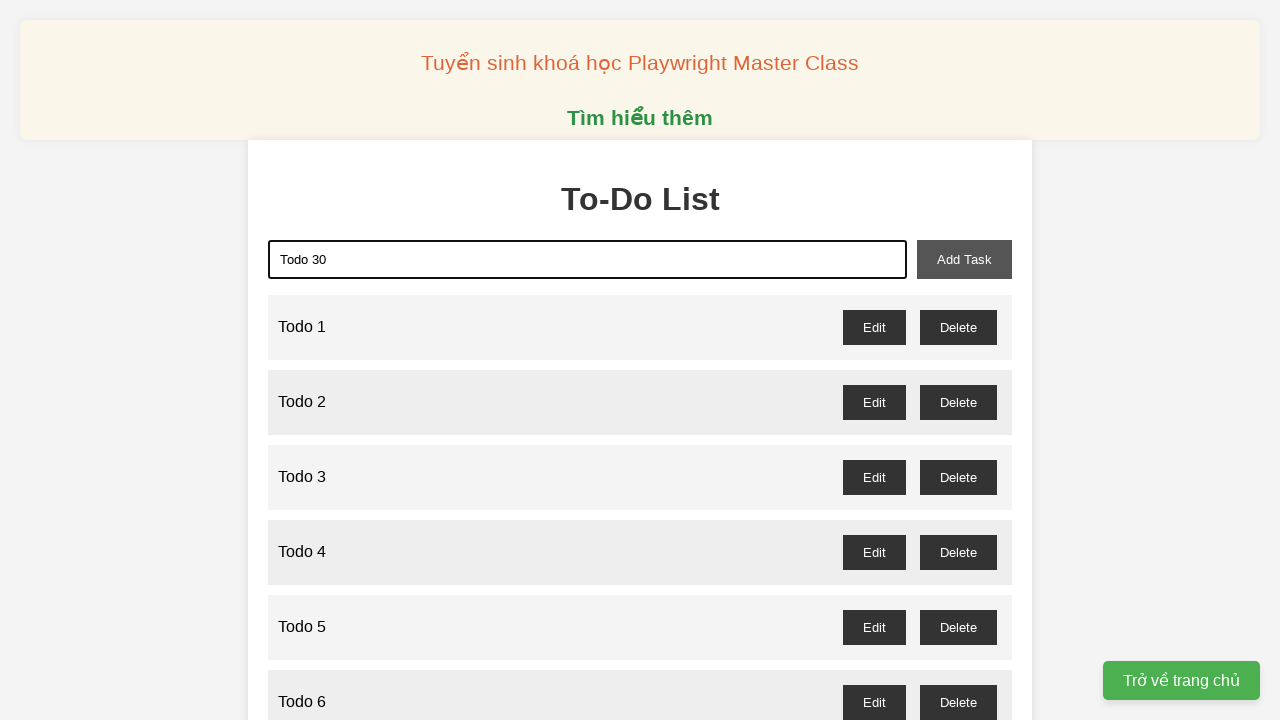

Clicked add task button to add 'Todo 30' at (964, 259) on xpath=//button[@id='add-task']
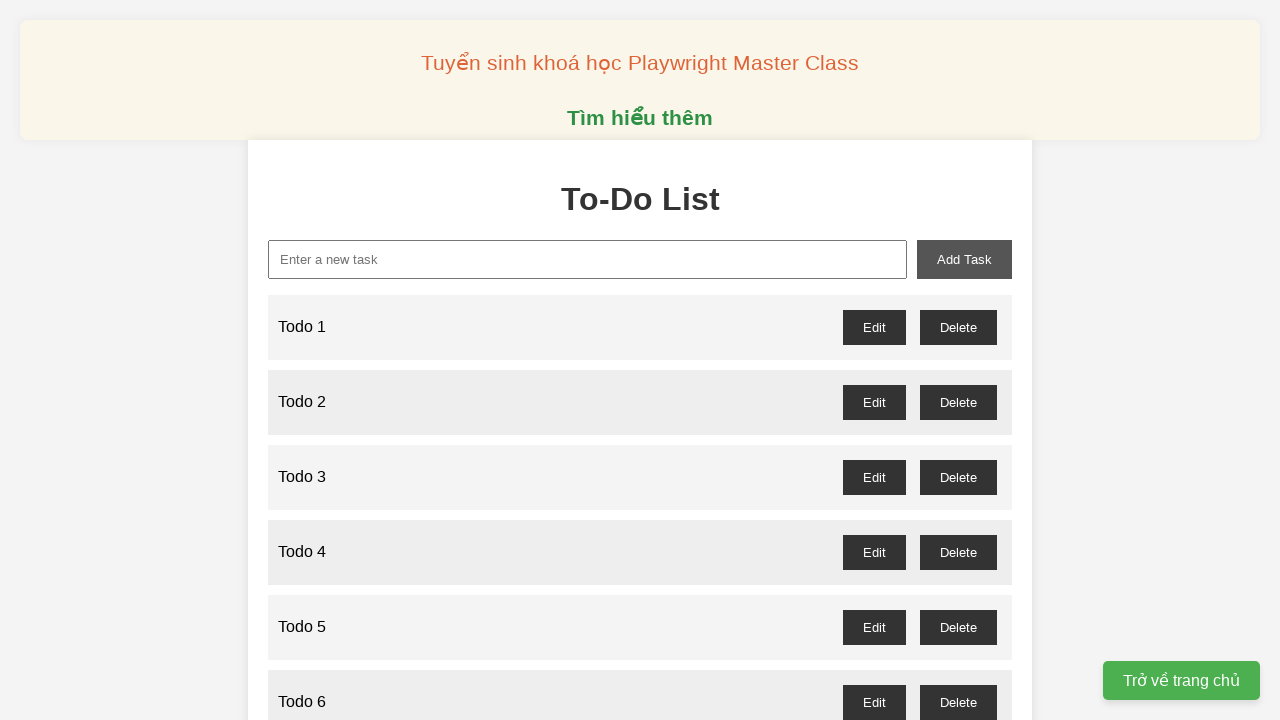

Filled input field with 'Todo 31' on xpath=//input[@id='new-task']
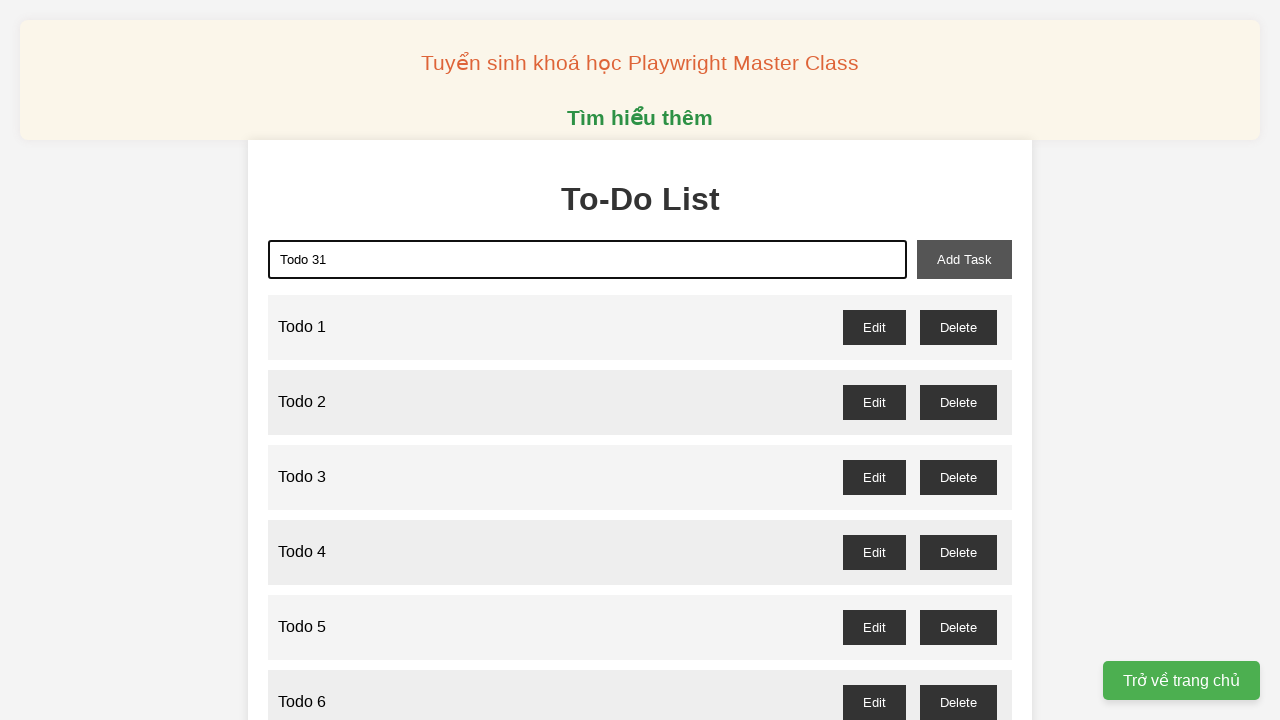

Clicked add task button to add 'Todo 31' at (964, 259) on xpath=//button[@id='add-task']
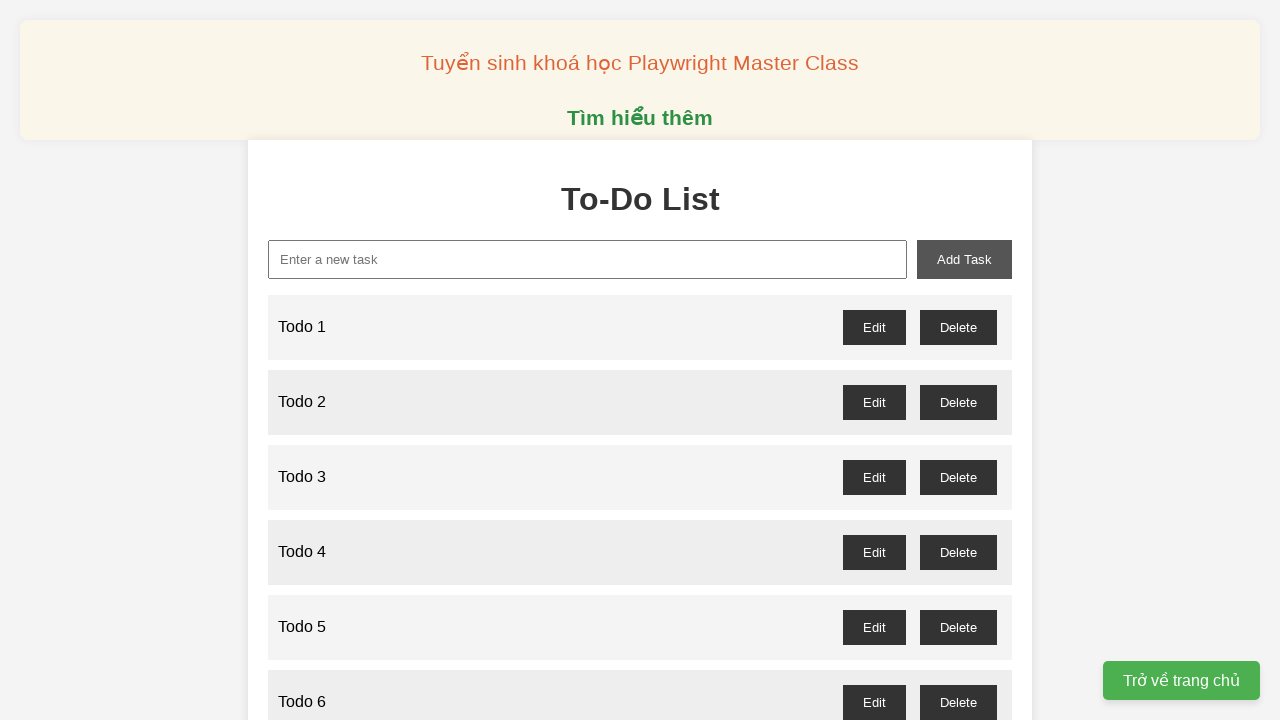

Filled input field with 'Todo 32' on xpath=//input[@id='new-task']
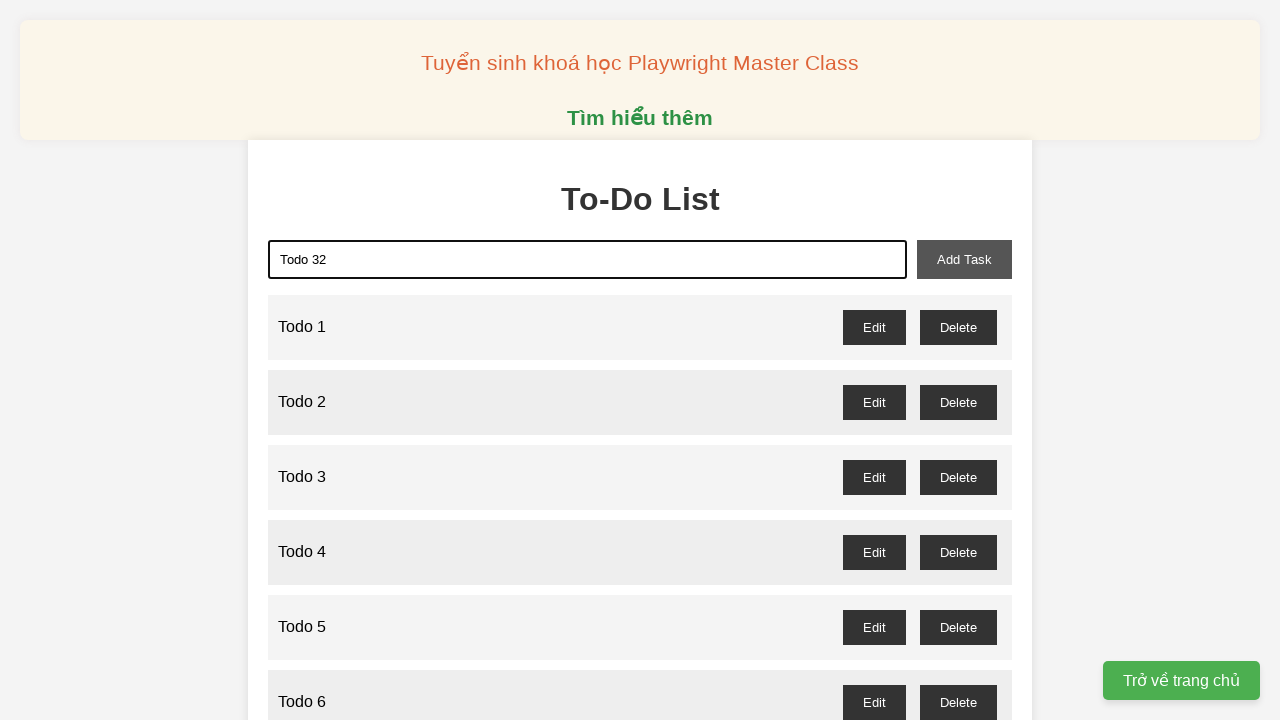

Clicked add task button to add 'Todo 32' at (964, 259) on xpath=//button[@id='add-task']
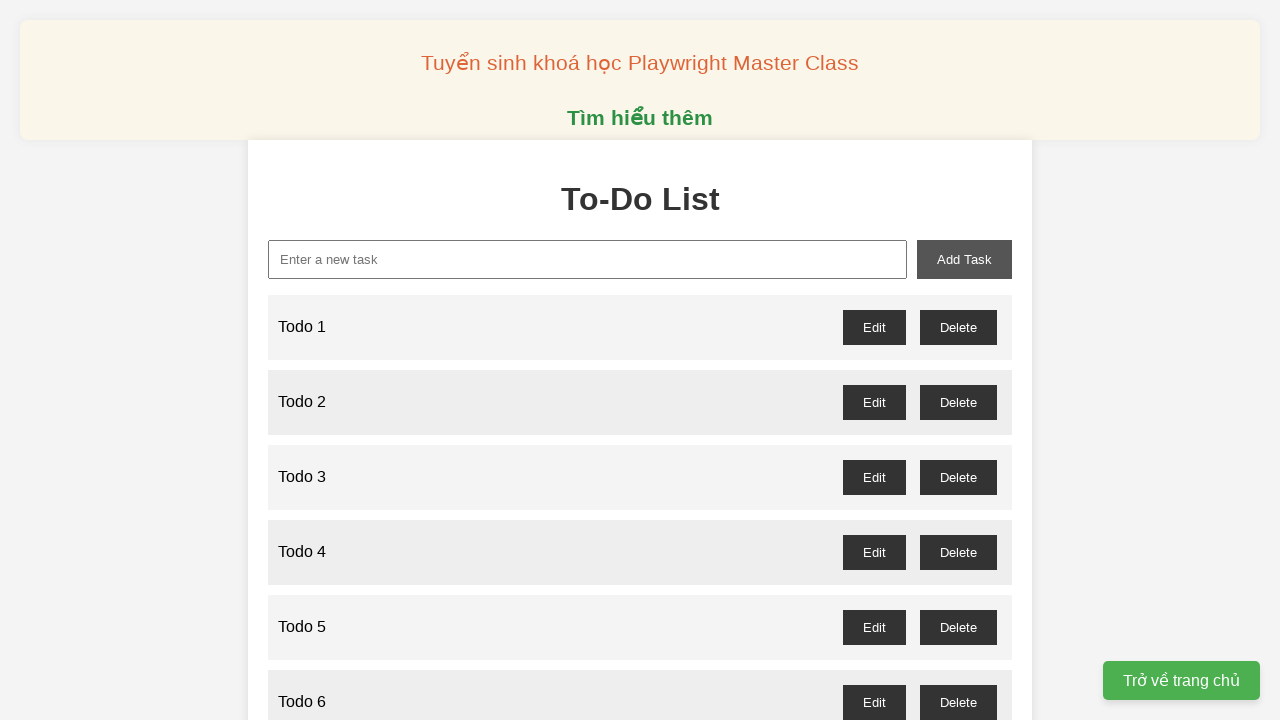

Filled input field with 'Todo 33' on xpath=//input[@id='new-task']
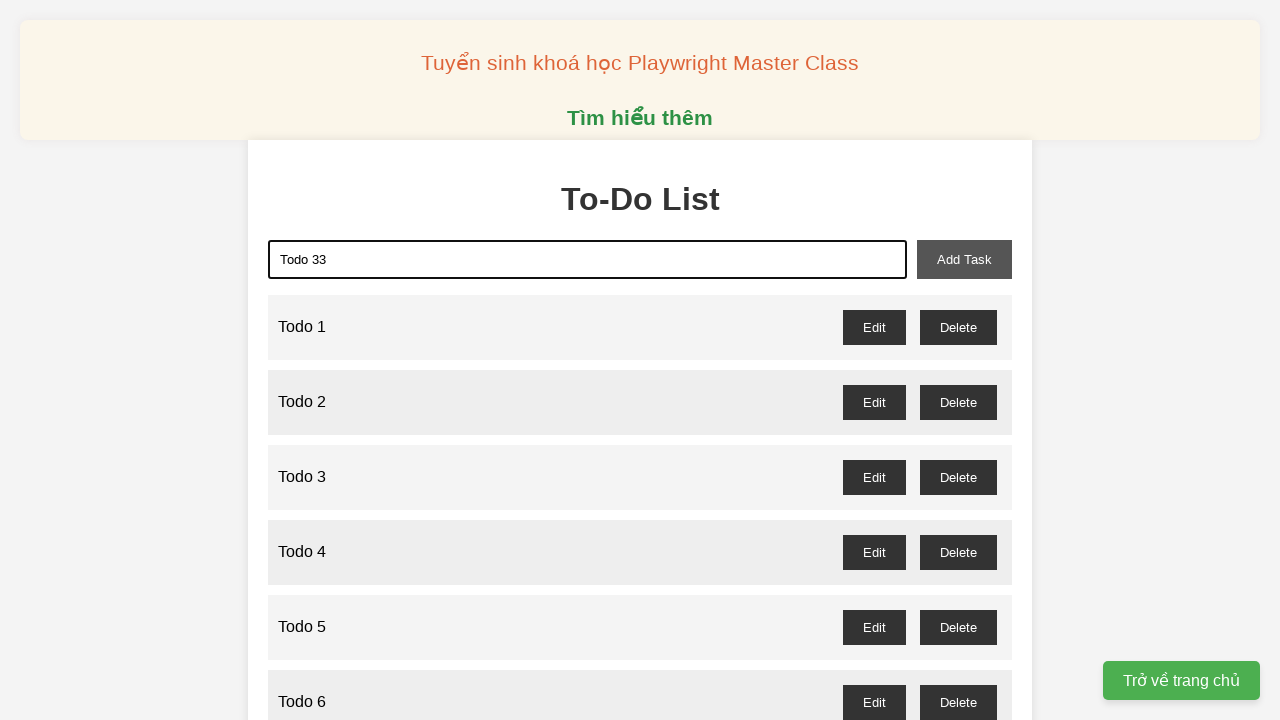

Clicked add task button to add 'Todo 33' at (964, 259) on xpath=//button[@id='add-task']
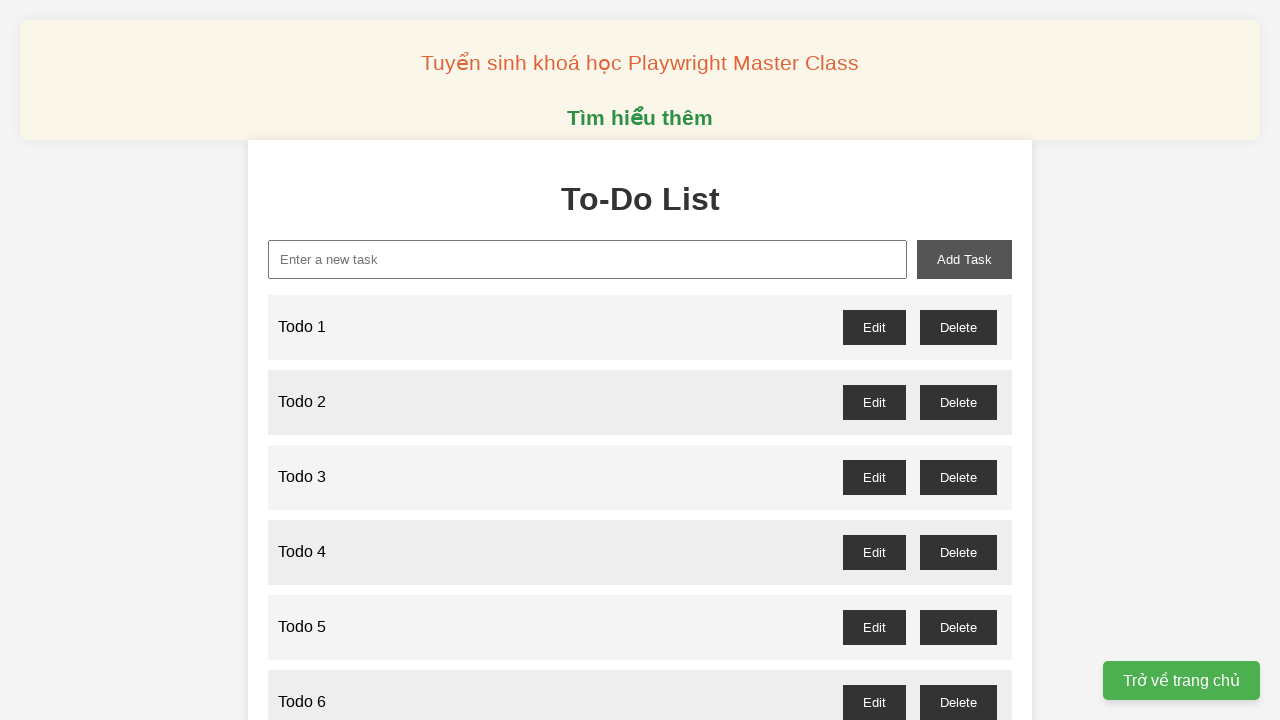

Filled input field with 'Todo 34' on xpath=//input[@id='new-task']
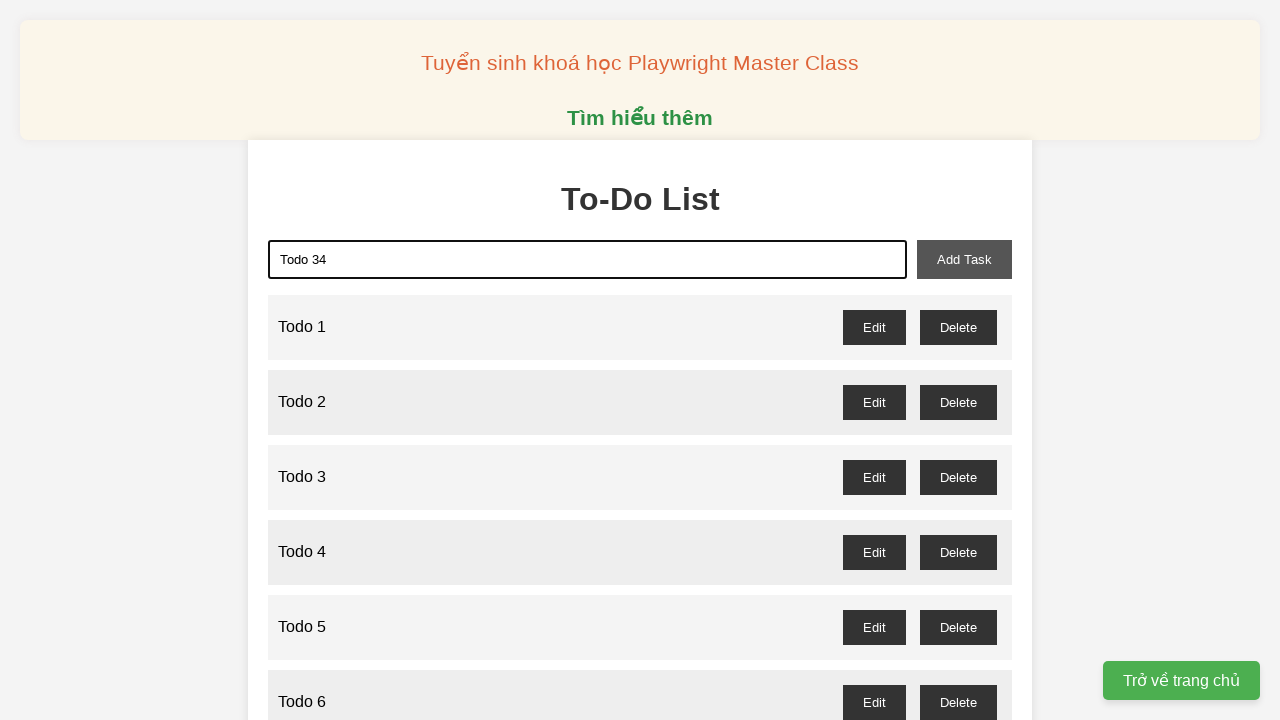

Clicked add task button to add 'Todo 34' at (964, 259) on xpath=//button[@id='add-task']
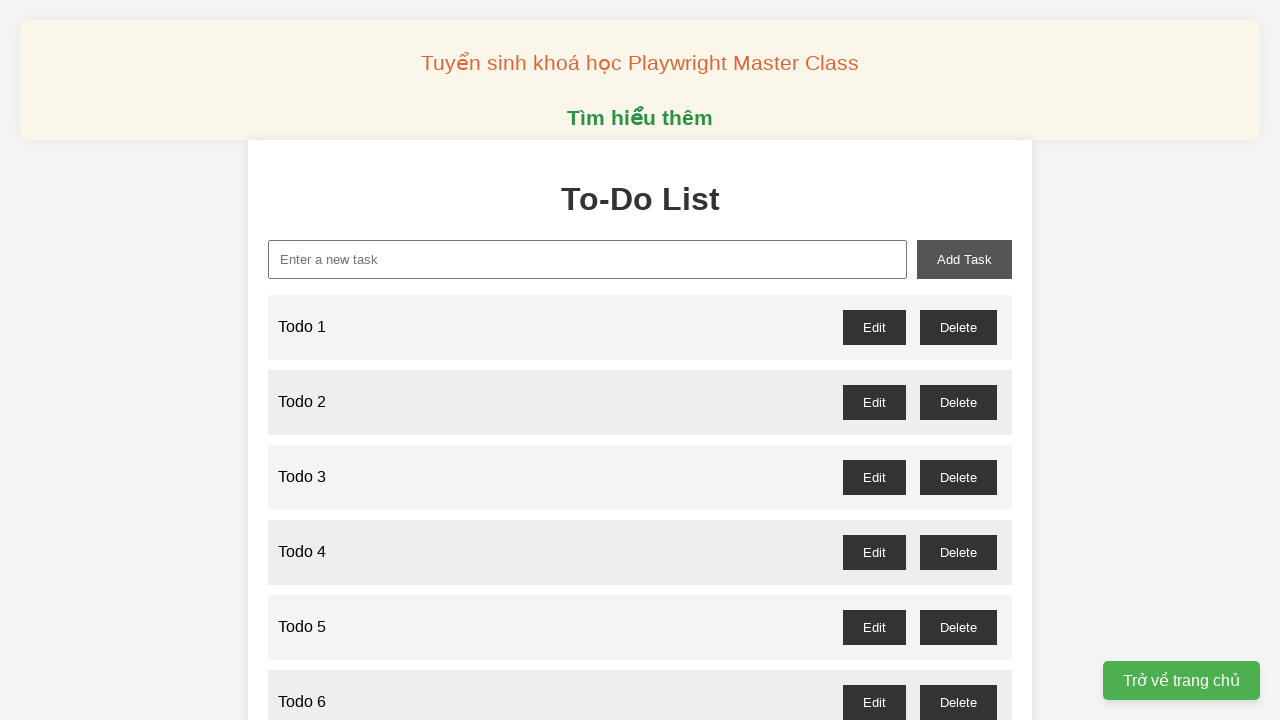

Filled input field with 'Todo 35' on xpath=//input[@id='new-task']
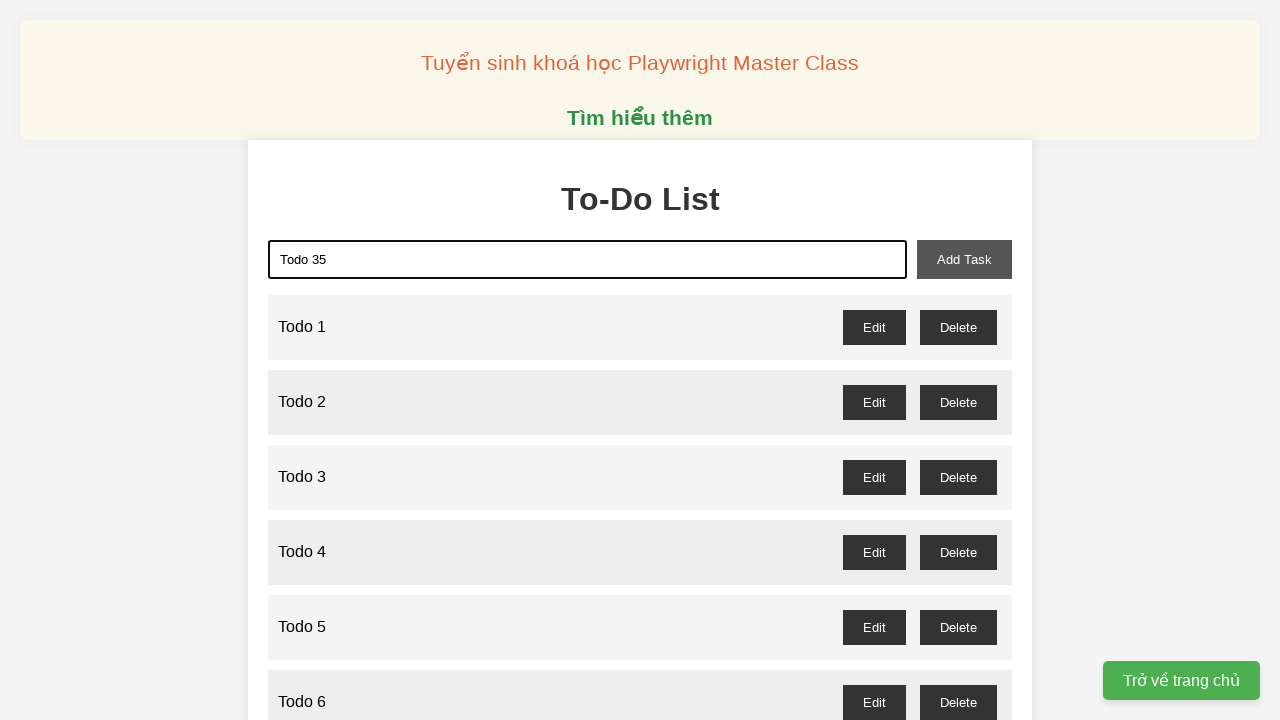

Clicked add task button to add 'Todo 35' at (964, 259) on xpath=//button[@id='add-task']
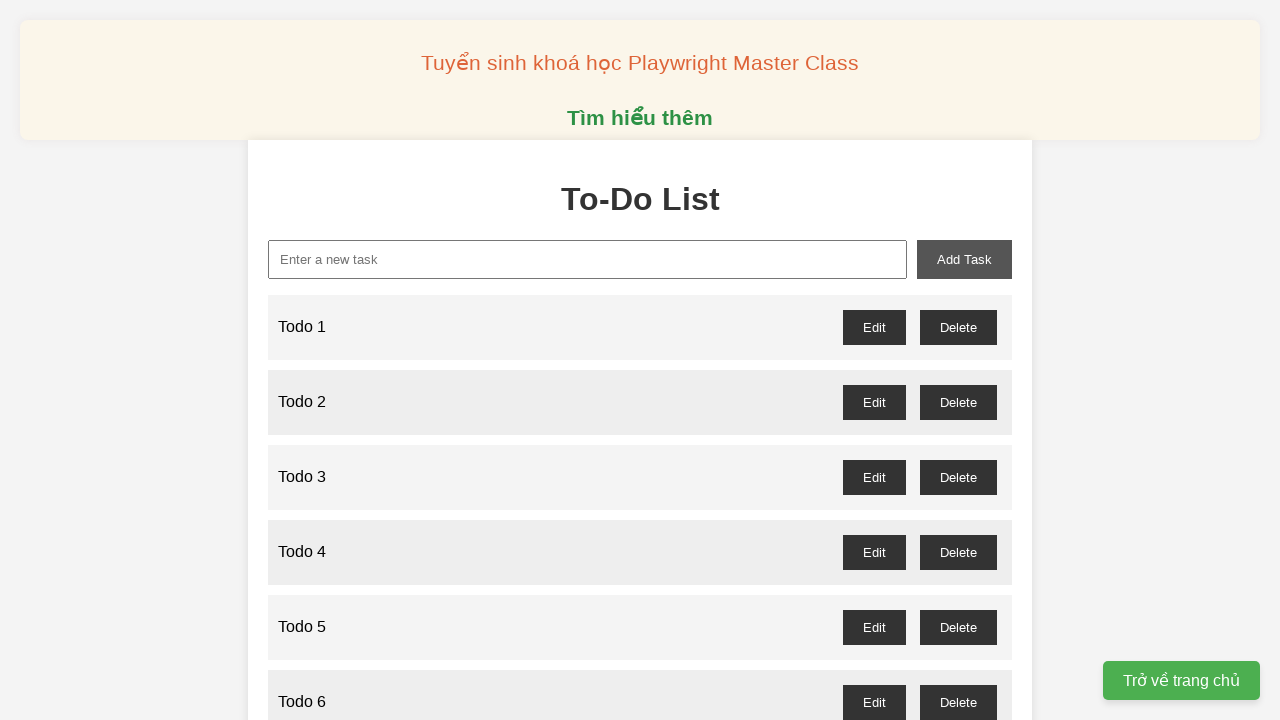

Filled input field with 'Todo 36' on xpath=//input[@id='new-task']
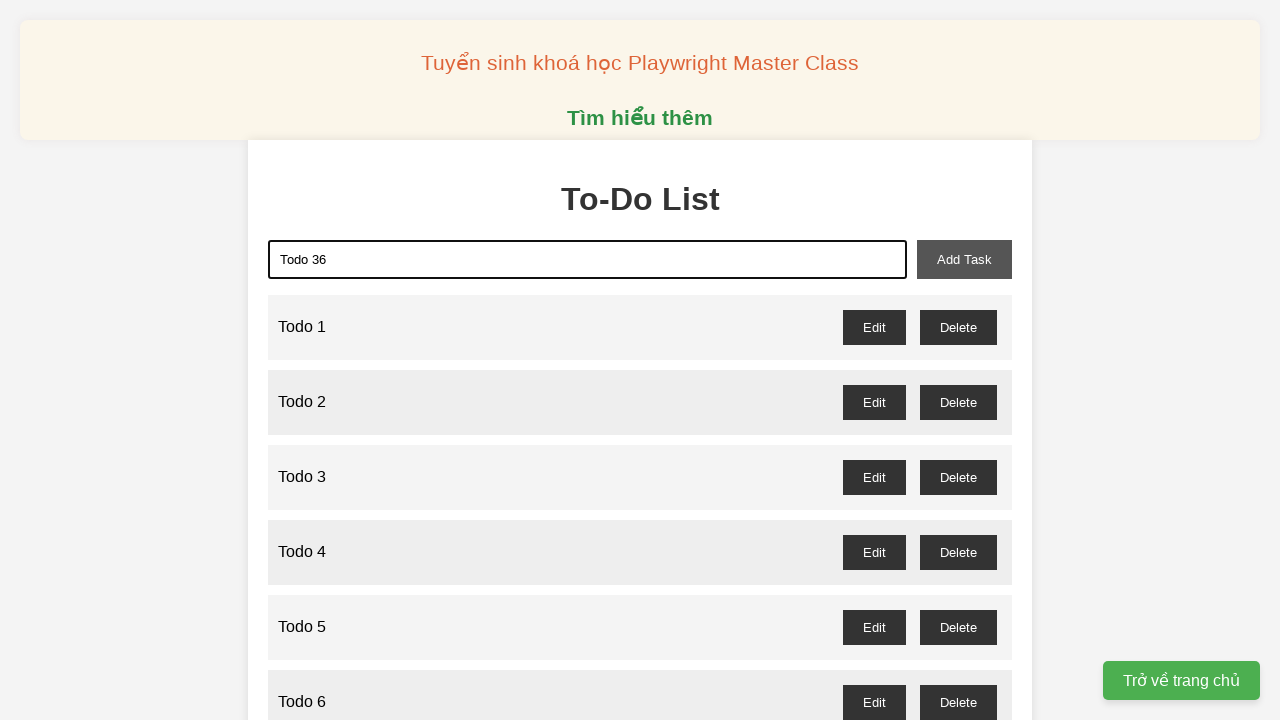

Clicked add task button to add 'Todo 36' at (964, 259) on xpath=//button[@id='add-task']
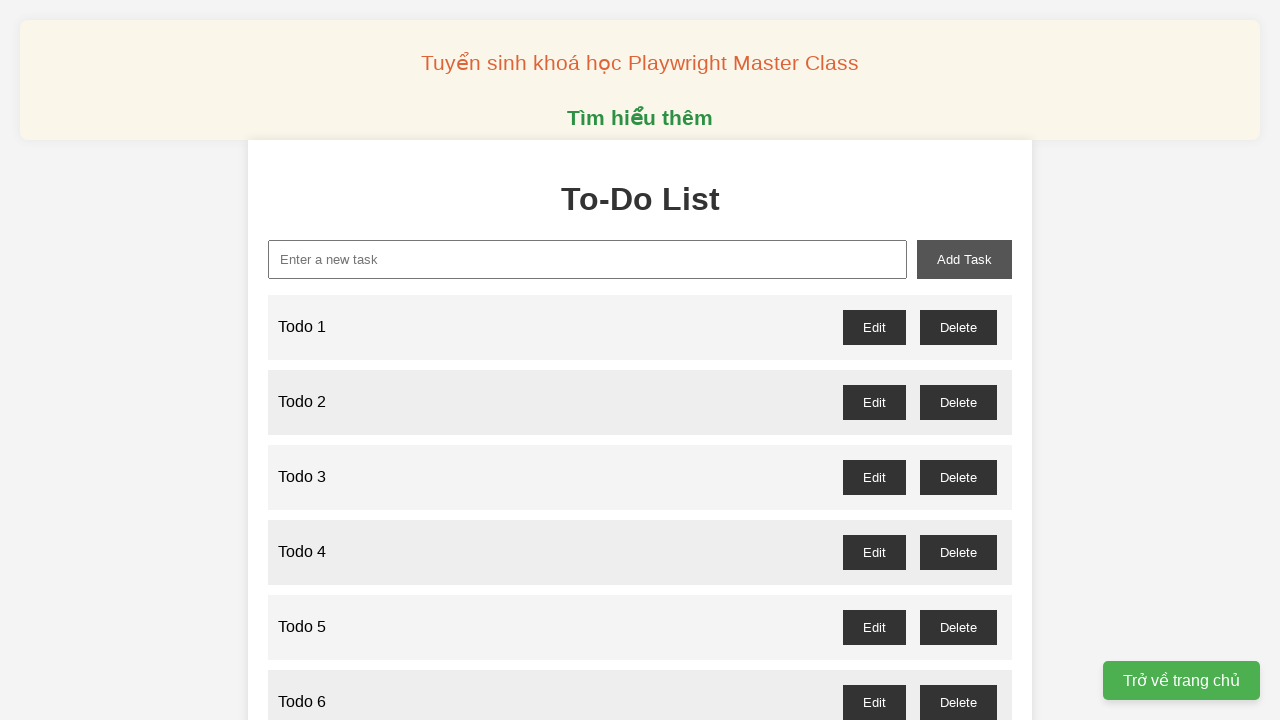

Filled input field with 'Todo 37' on xpath=//input[@id='new-task']
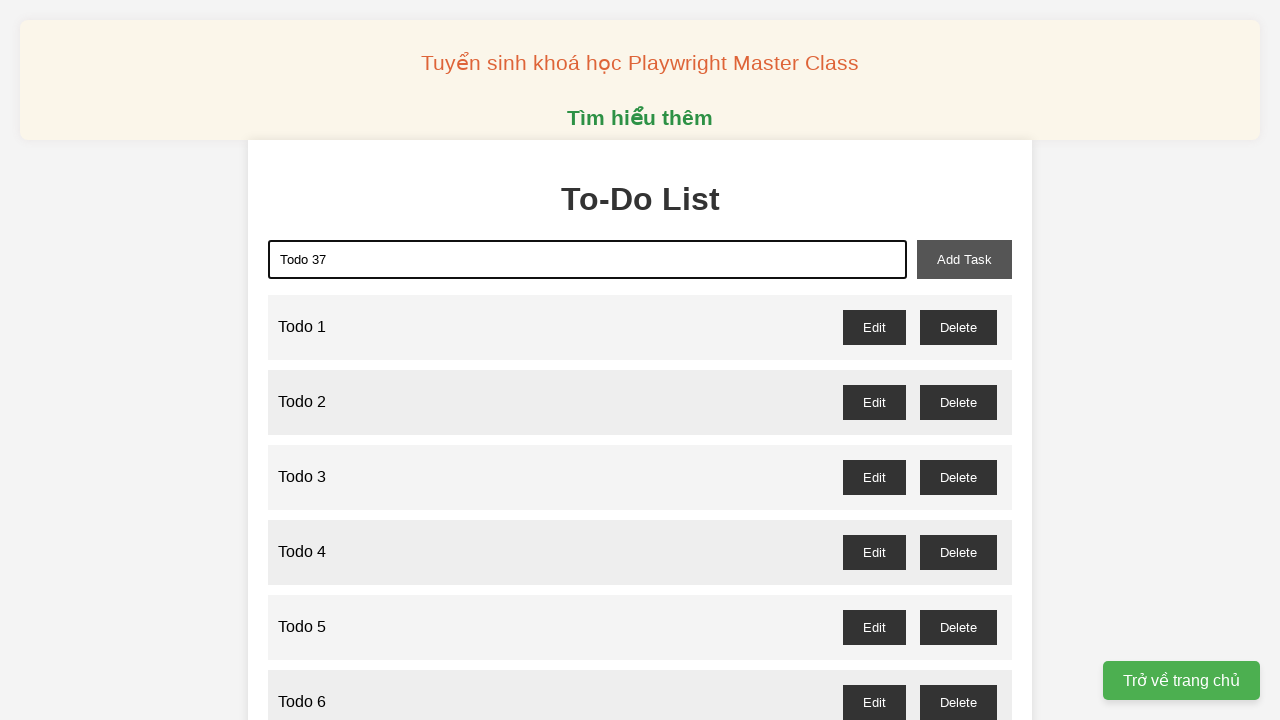

Clicked add task button to add 'Todo 37' at (964, 259) on xpath=//button[@id='add-task']
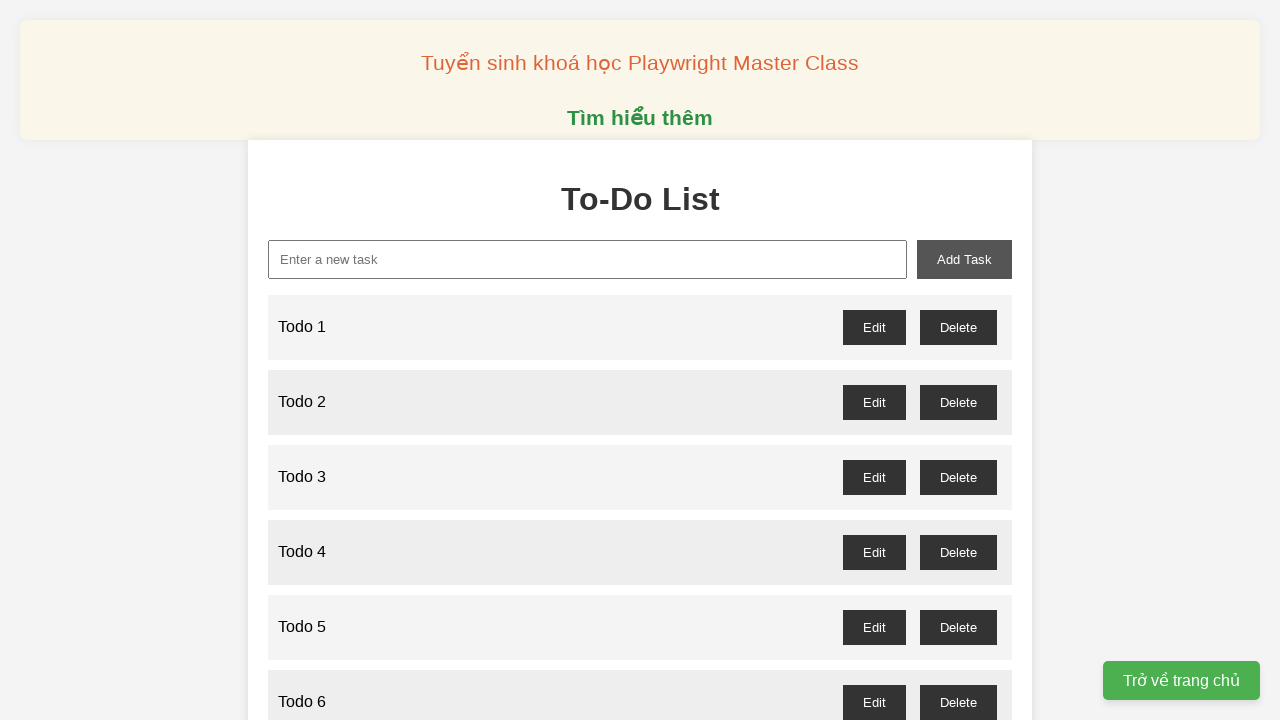

Filled input field with 'Todo 38' on xpath=//input[@id='new-task']
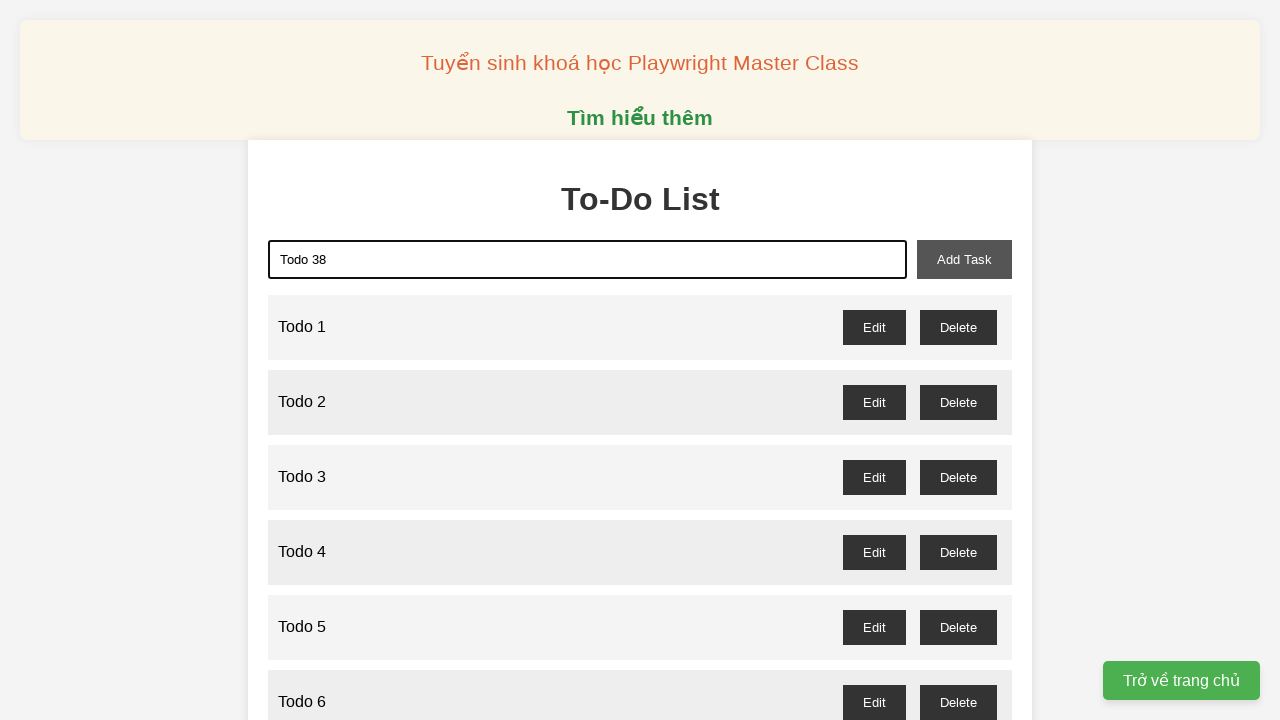

Clicked add task button to add 'Todo 38' at (964, 259) on xpath=//button[@id='add-task']
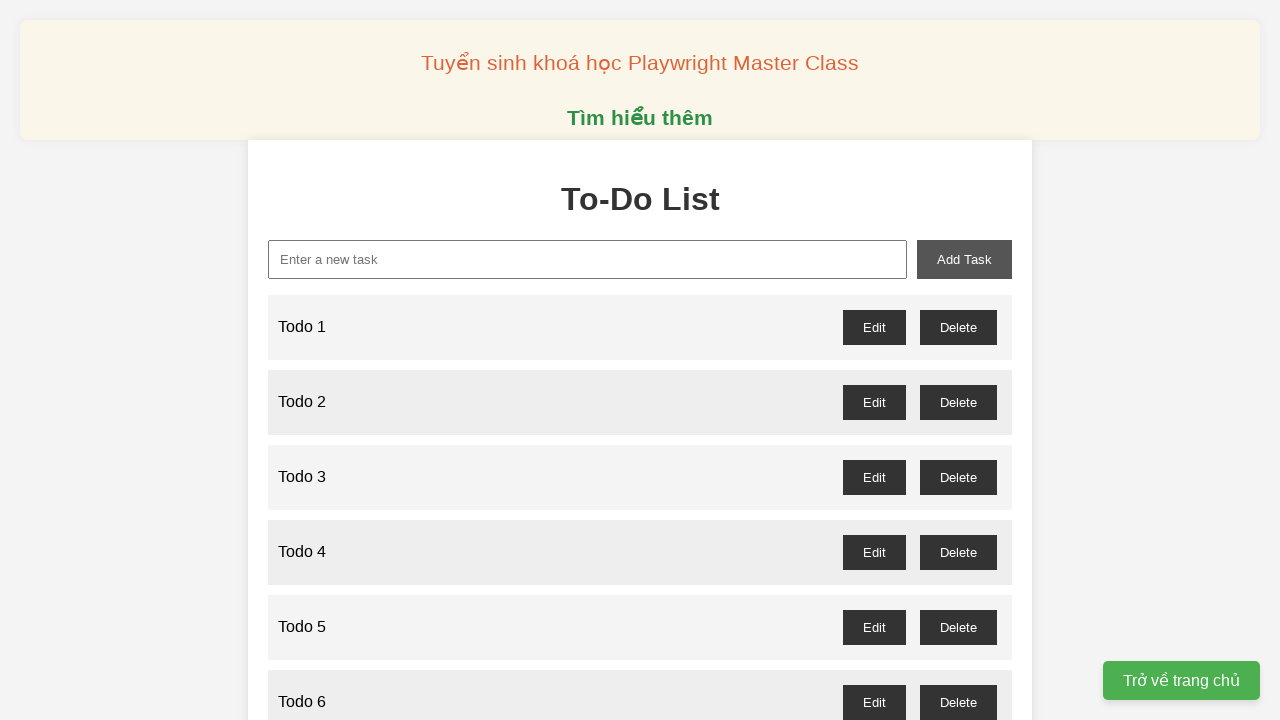

Filled input field with 'Todo 39' on xpath=//input[@id='new-task']
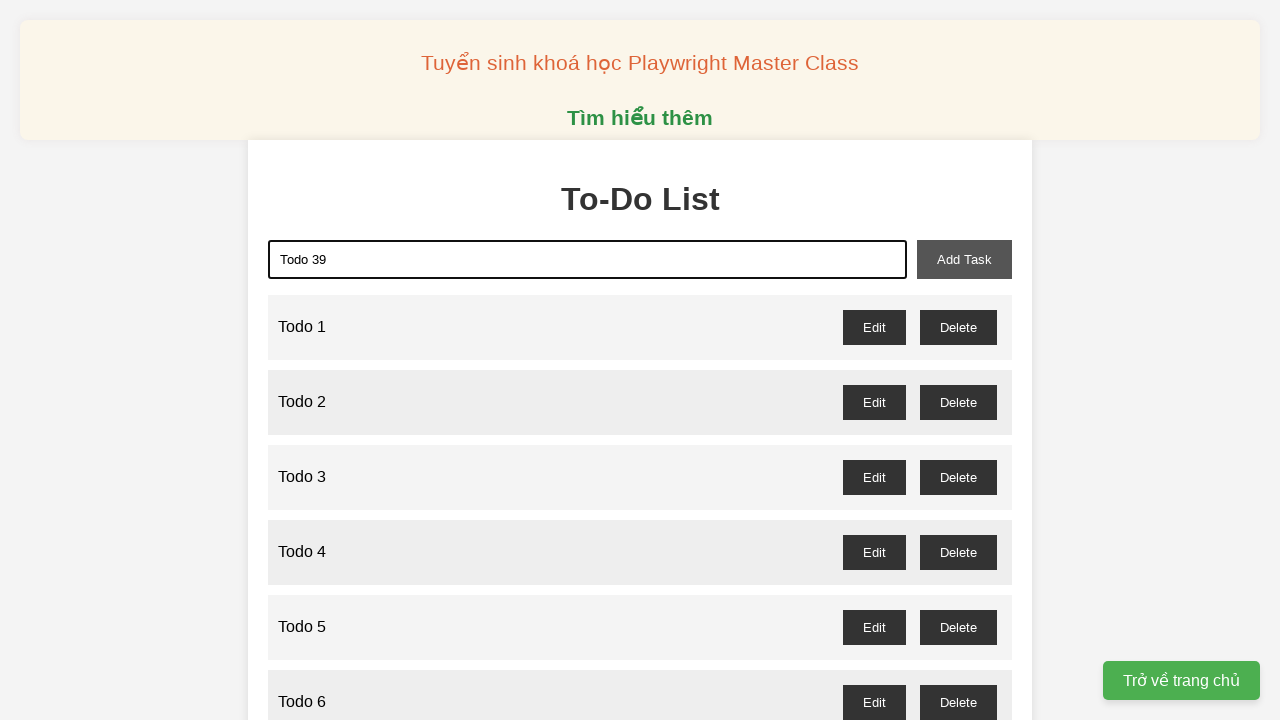

Clicked add task button to add 'Todo 39' at (964, 259) on xpath=//button[@id='add-task']
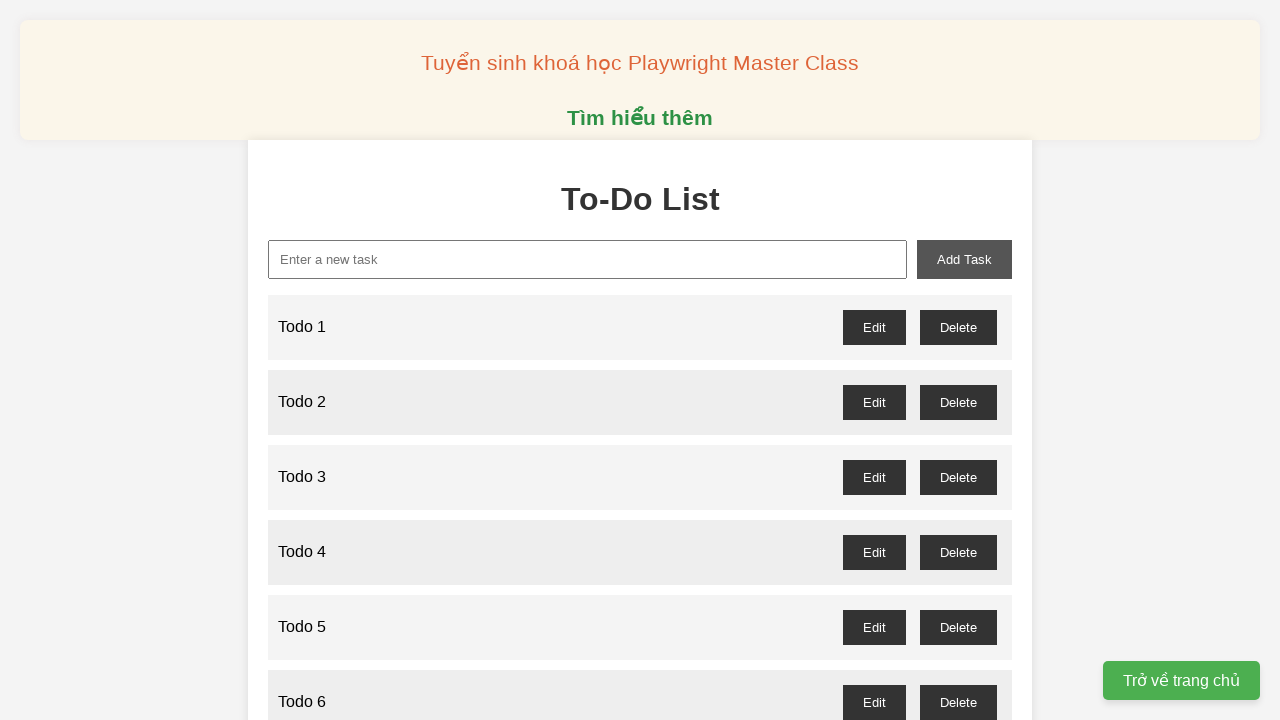

Filled input field with 'Todo 40' on xpath=//input[@id='new-task']
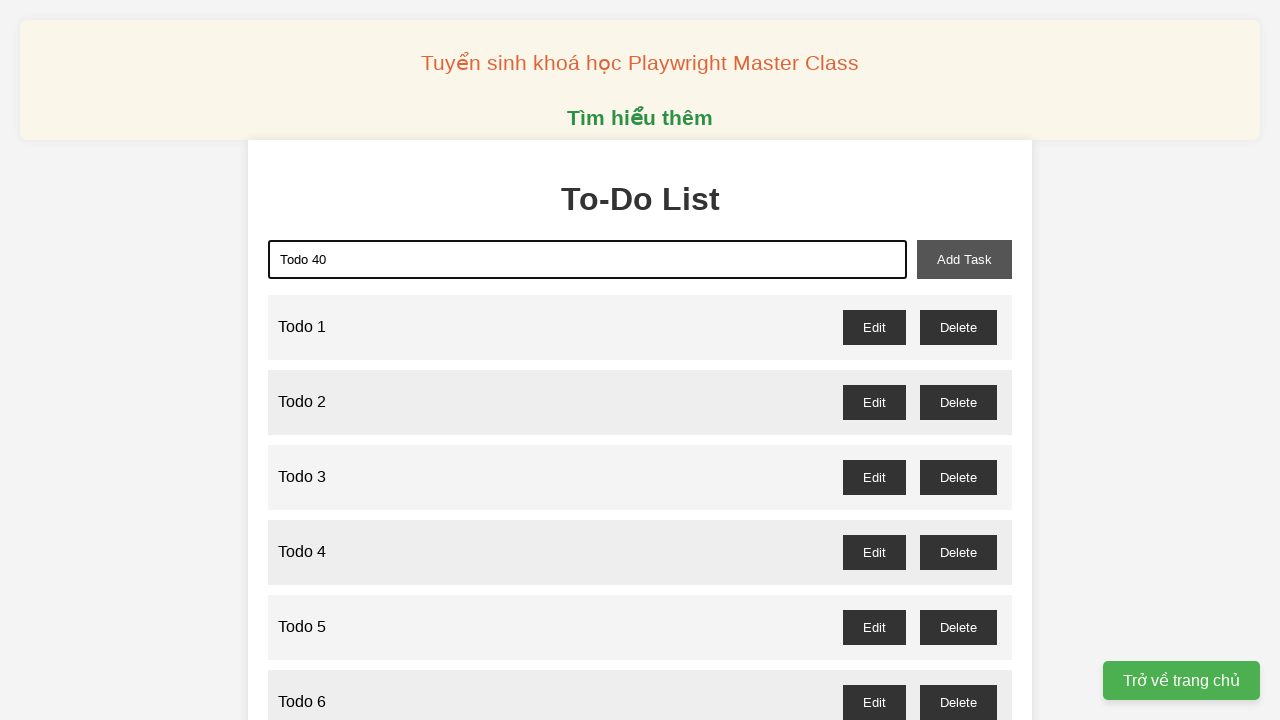

Clicked add task button to add 'Todo 40' at (964, 259) on xpath=//button[@id='add-task']
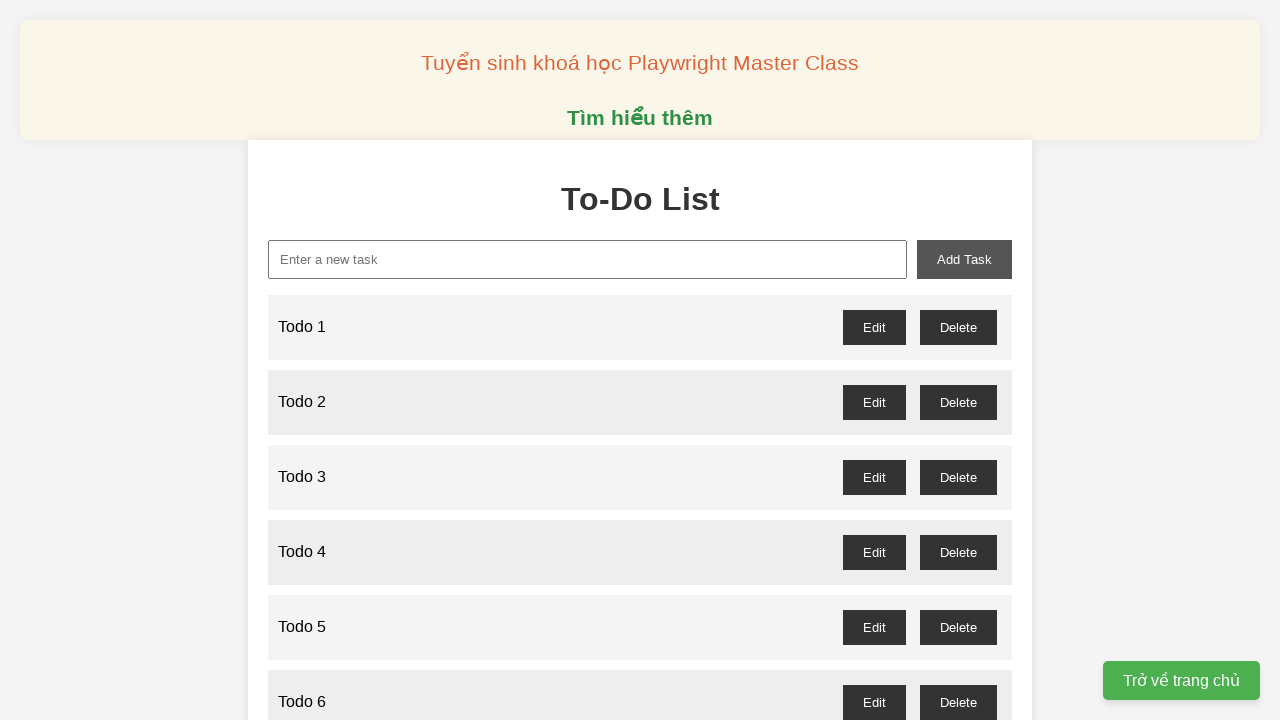

Filled input field with 'Todo 41' on xpath=//input[@id='new-task']
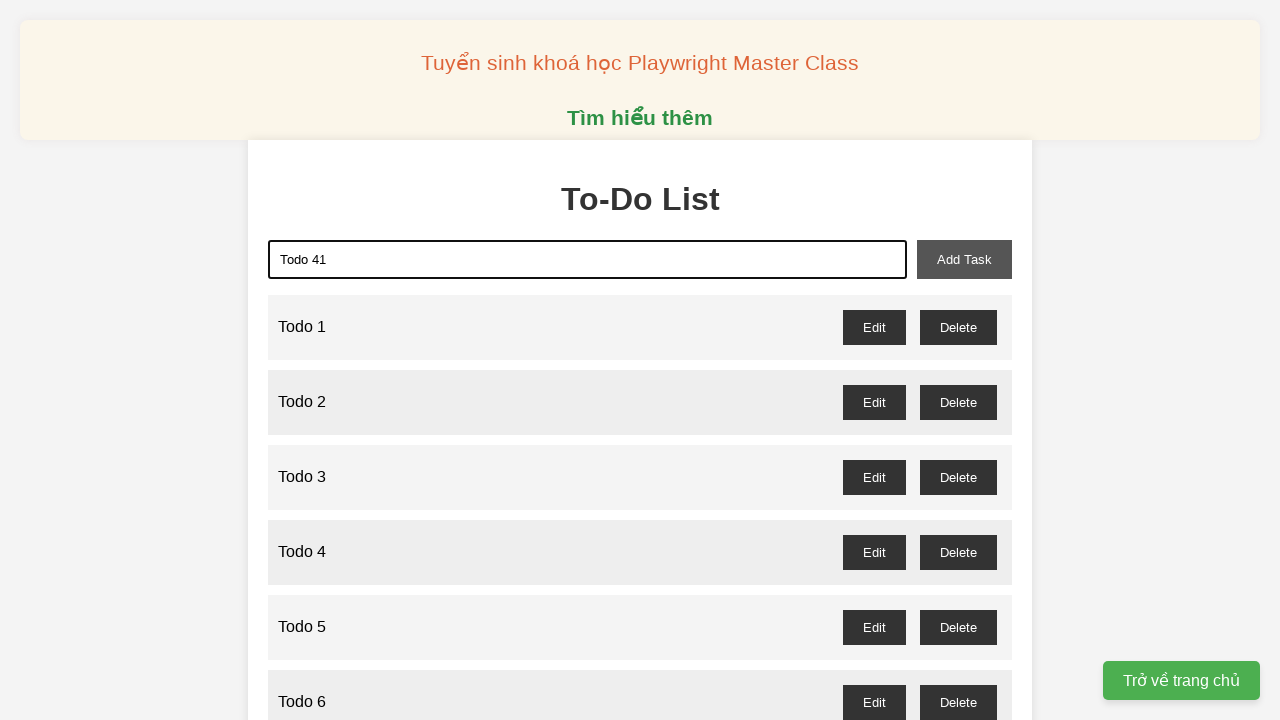

Clicked add task button to add 'Todo 41' at (964, 259) on xpath=//button[@id='add-task']
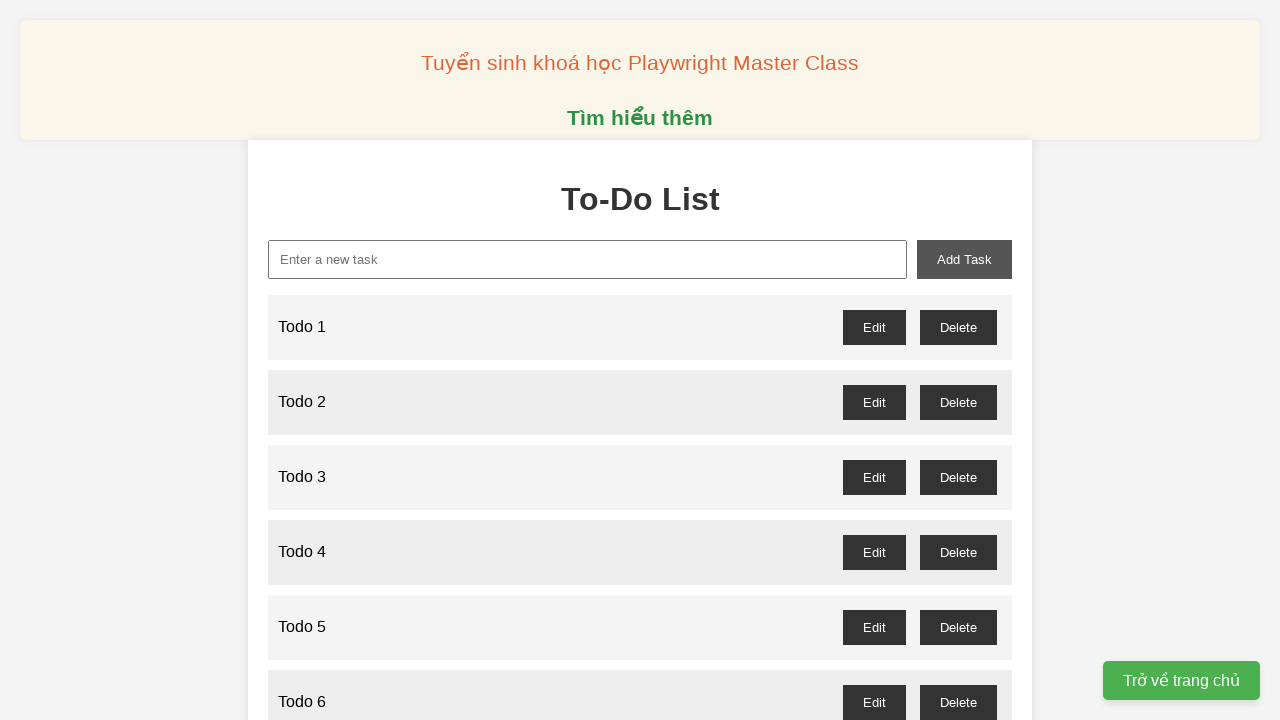

Filled input field with 'Todo 42' on xpath=//input[@id='new-task']
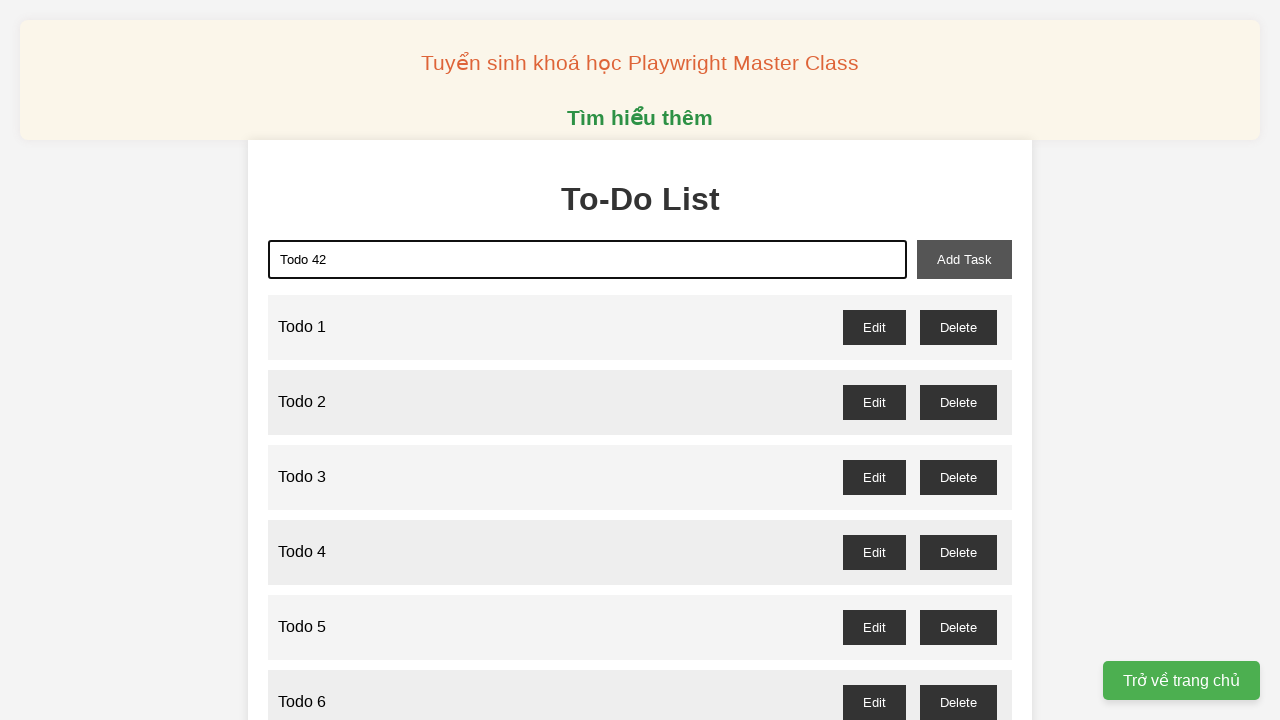

Clicked add task button to add 'Todo 42' at (964, 259) on xpath=//button[@id='add-task']
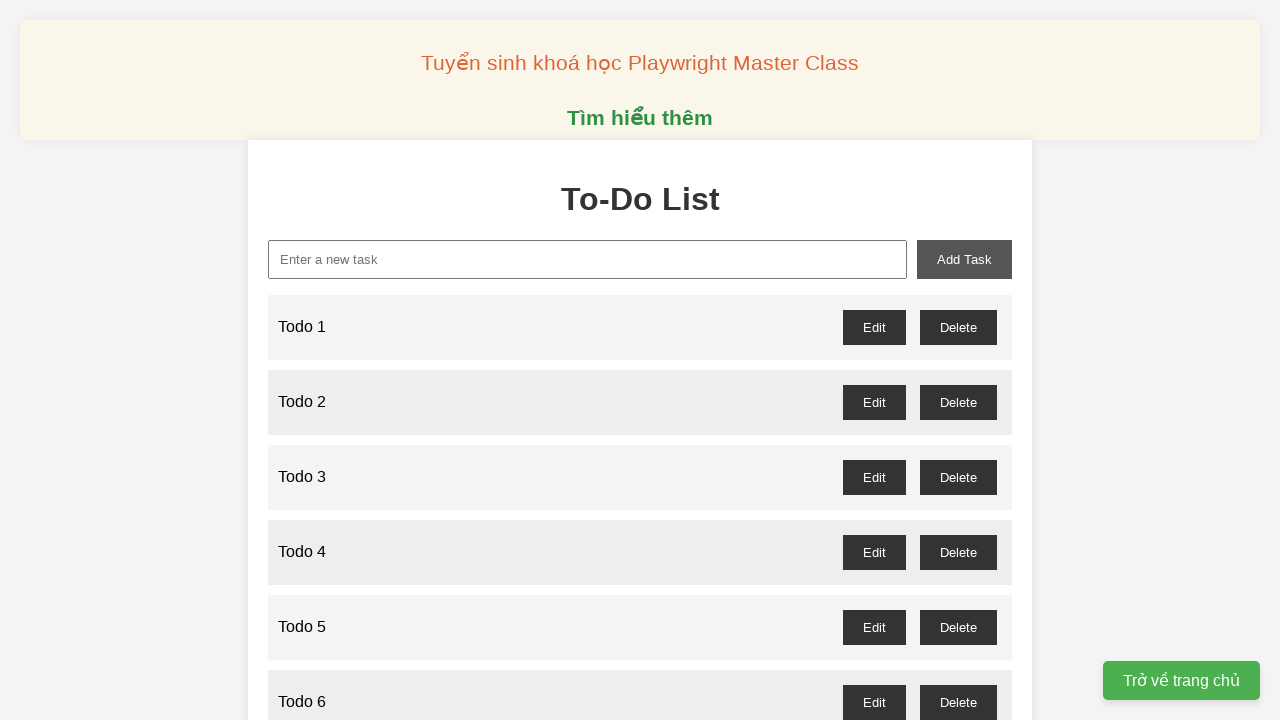

Filled input field with 'Todo 43' on xpath=//input[@id='new-task']
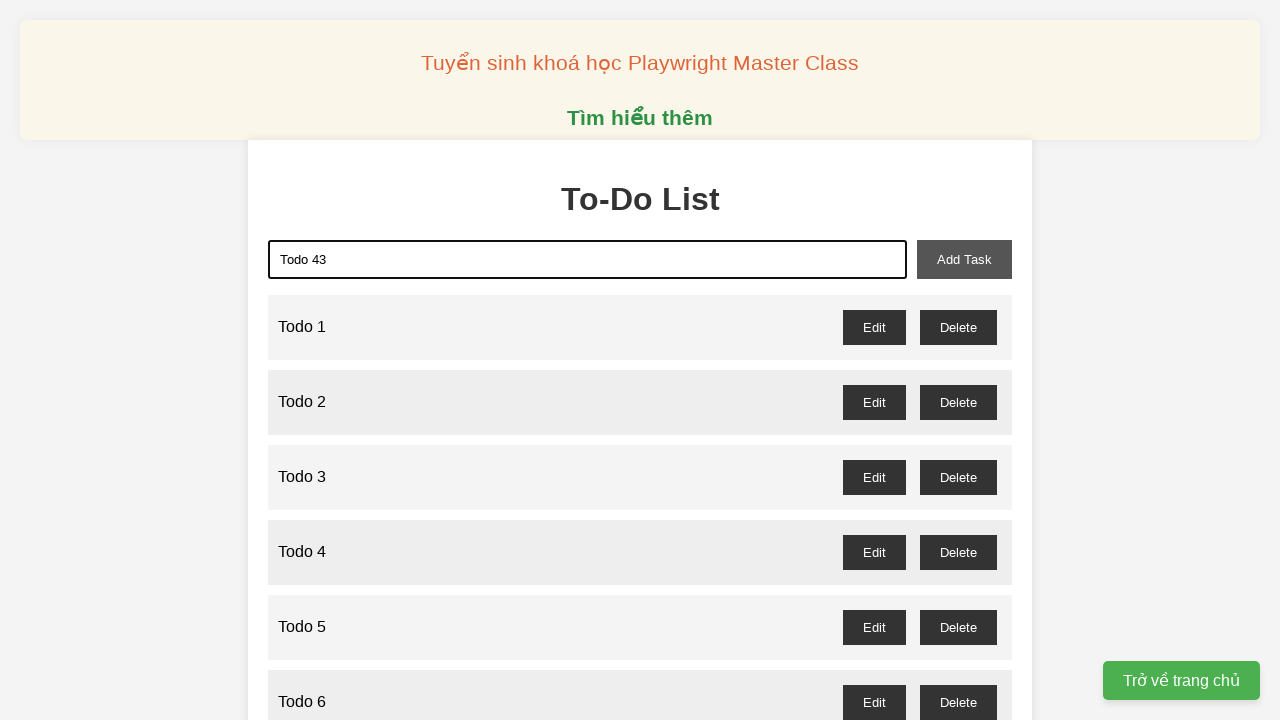

Clicked add task button to add 'Todo 43' at (964, 259) on xpath=//button[@id='add-task']
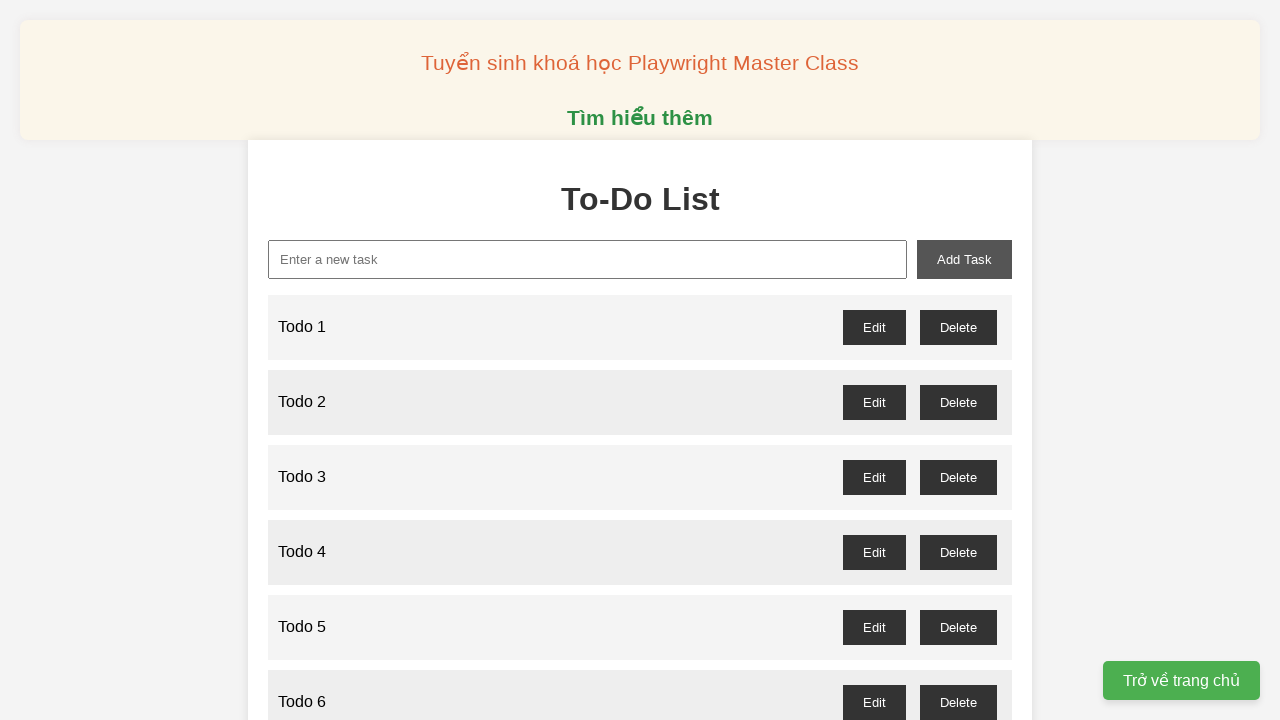

Filled input field with 'Todo 44' on xpath=//input[@id='new-task']
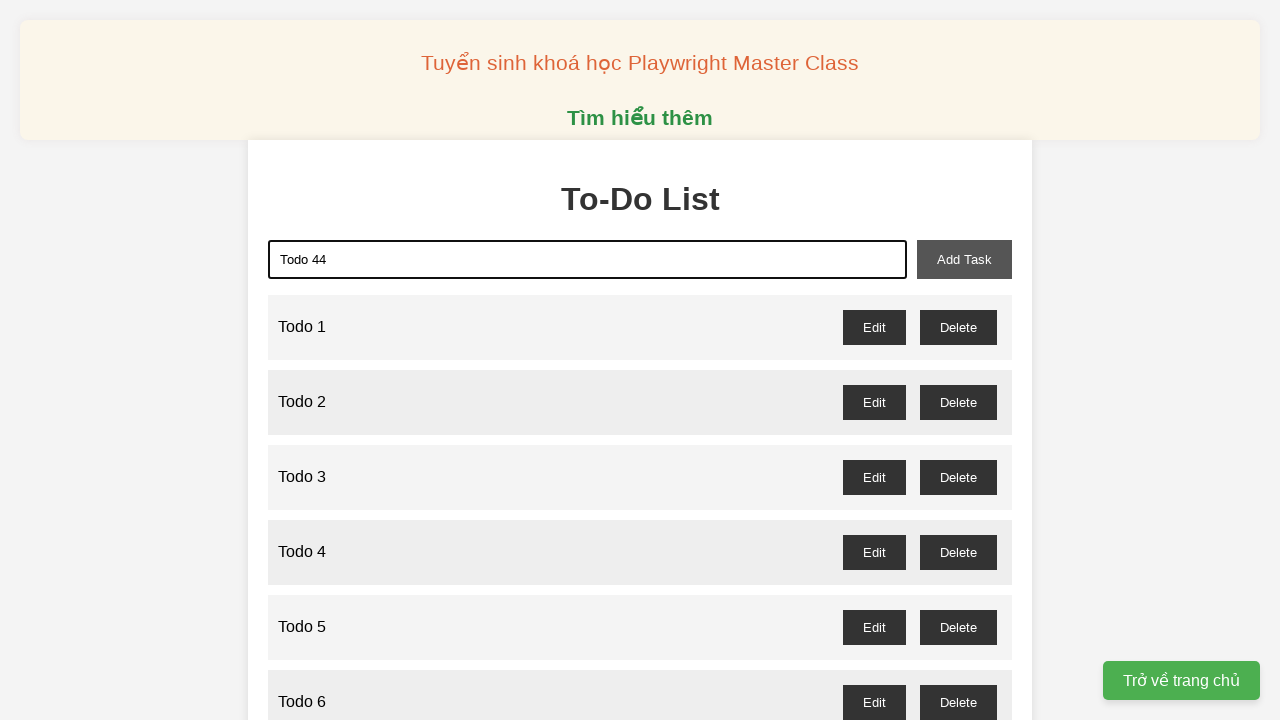

Clicked add task button to add 'Todo 44' at (964, 259) on xpath=//button[@id='add-task']
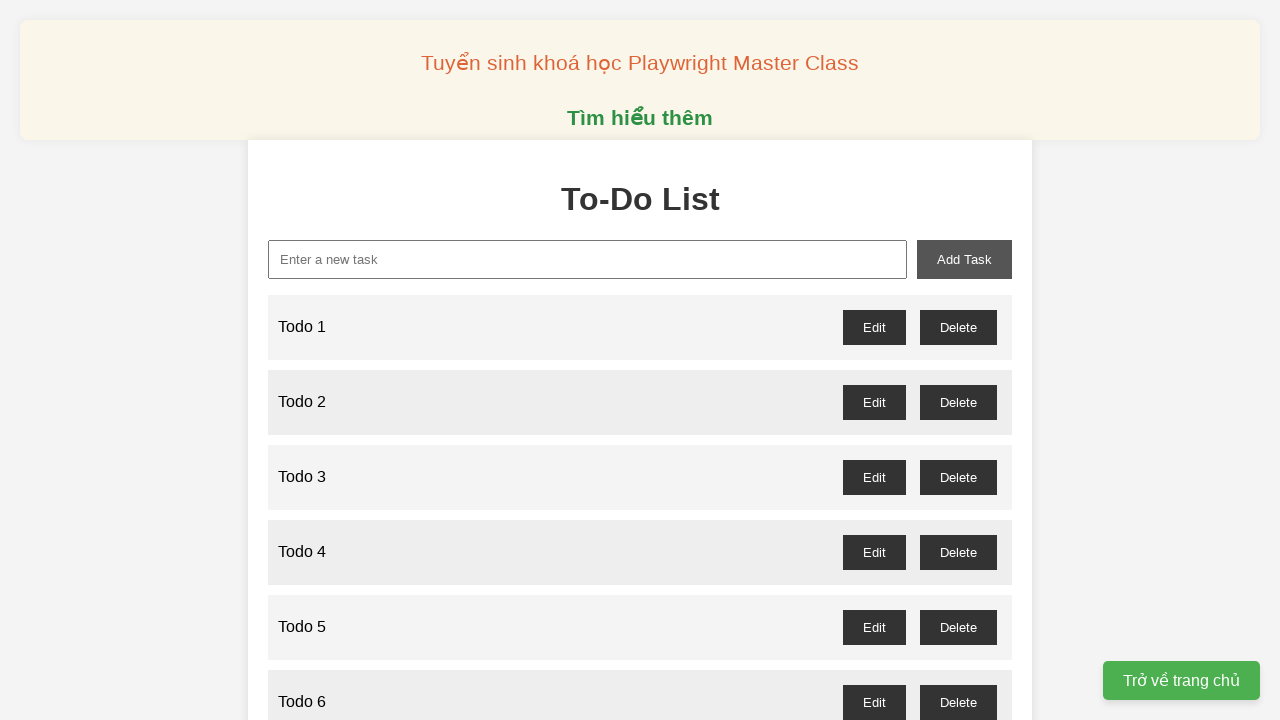

Filled input field with 'Todo 45' on xpath=//input[@id='new-task']
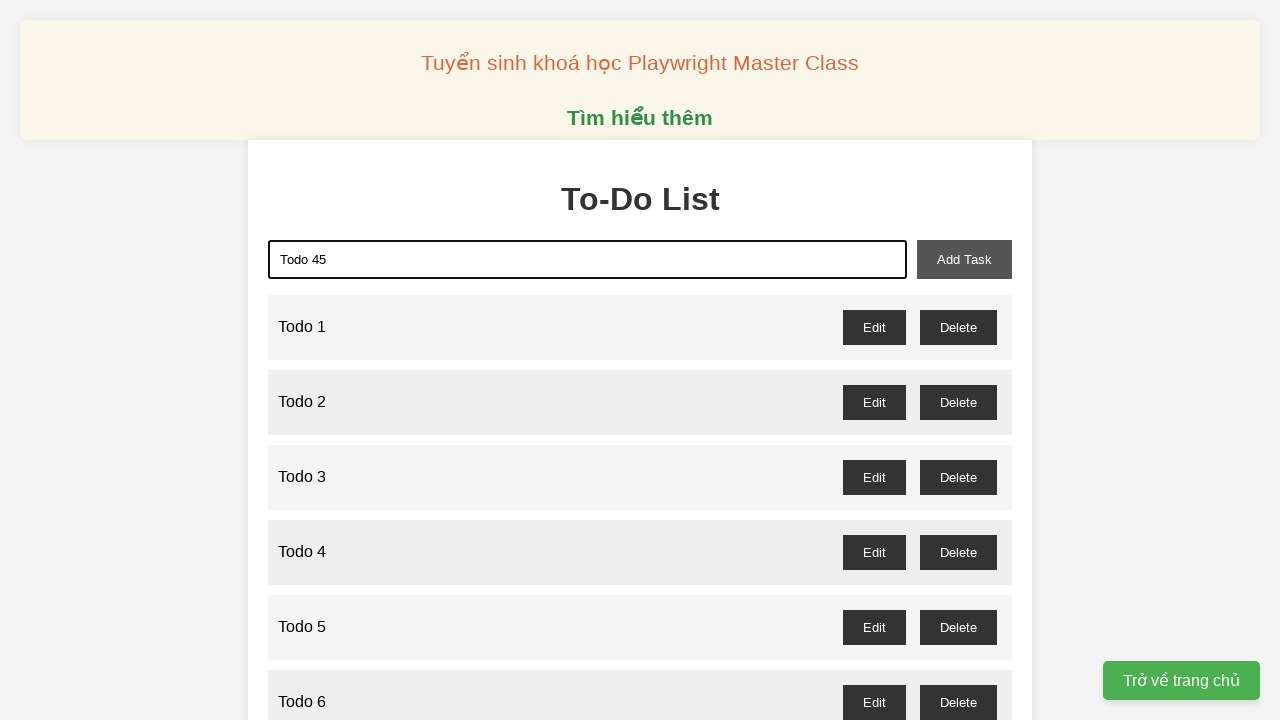

Clicked add task button to add 'Todo 45' at (964, 259) on xpath=//button[@id='add-task']
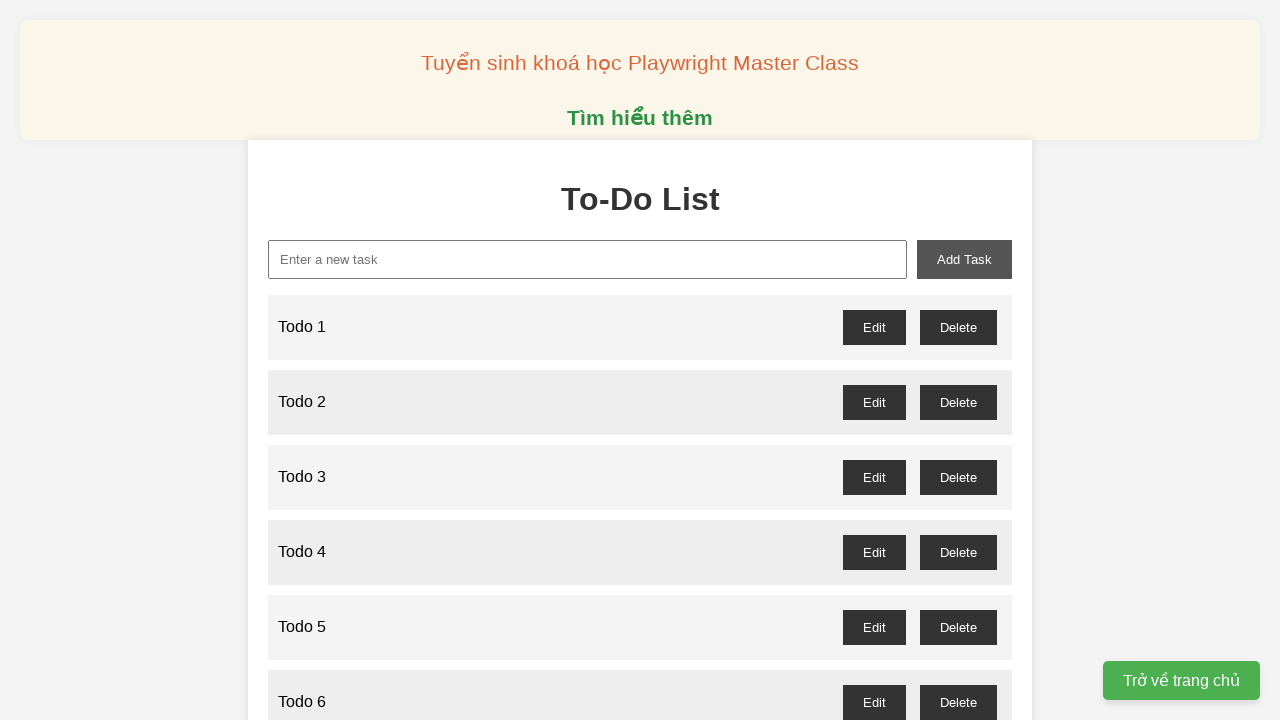

Filled input field with 'Todo 46' on xpath=//input[@id='new-task']
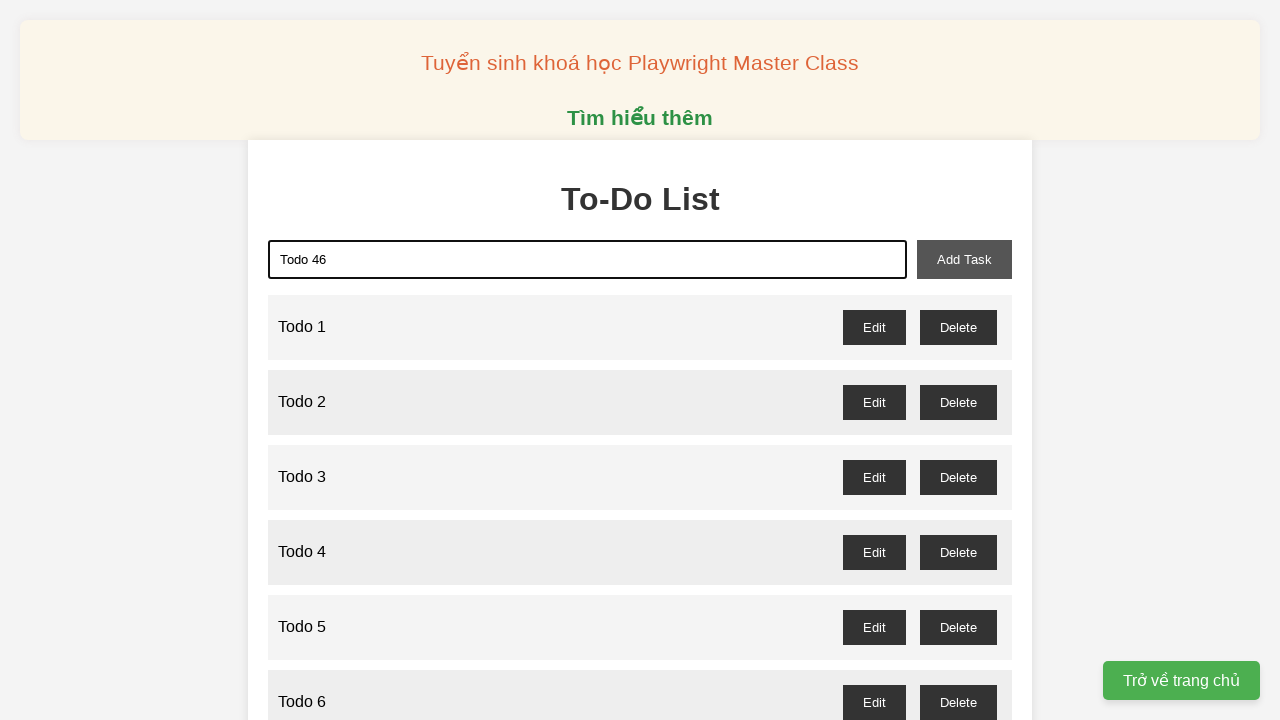

Clicked add task button to add 'Todo 46' at (964, 259) on xpath=//button[@id='add-task']
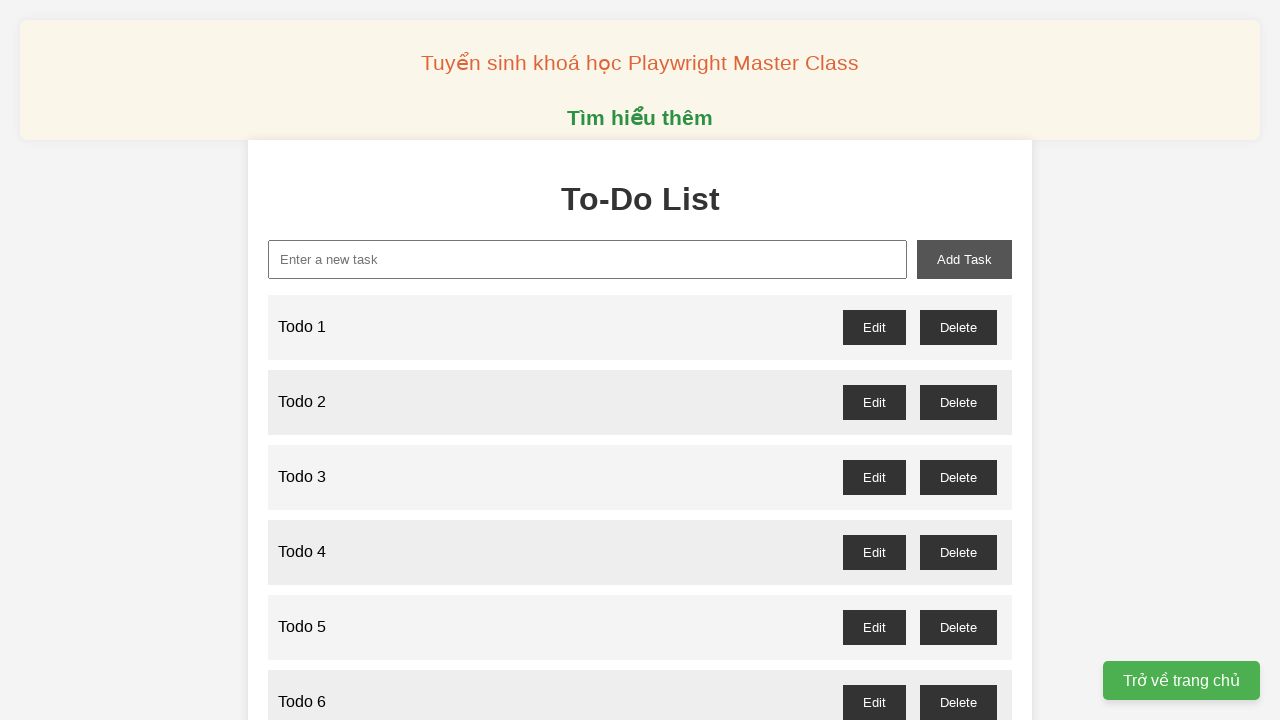

Filled input field with 'Todo 47' on xpath=//input[@id='new-task']
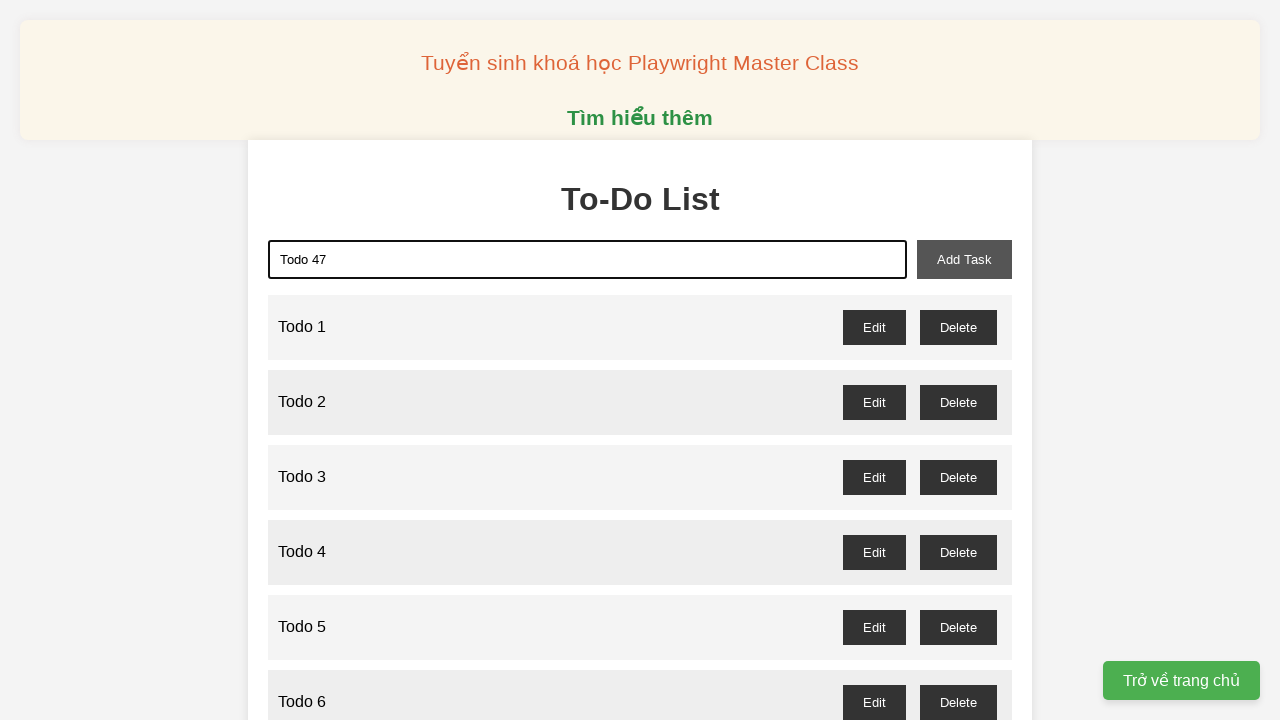

Clicked add task button to add 'Todo 47' at (964, 259) on xpath=//button[@id='add-task']
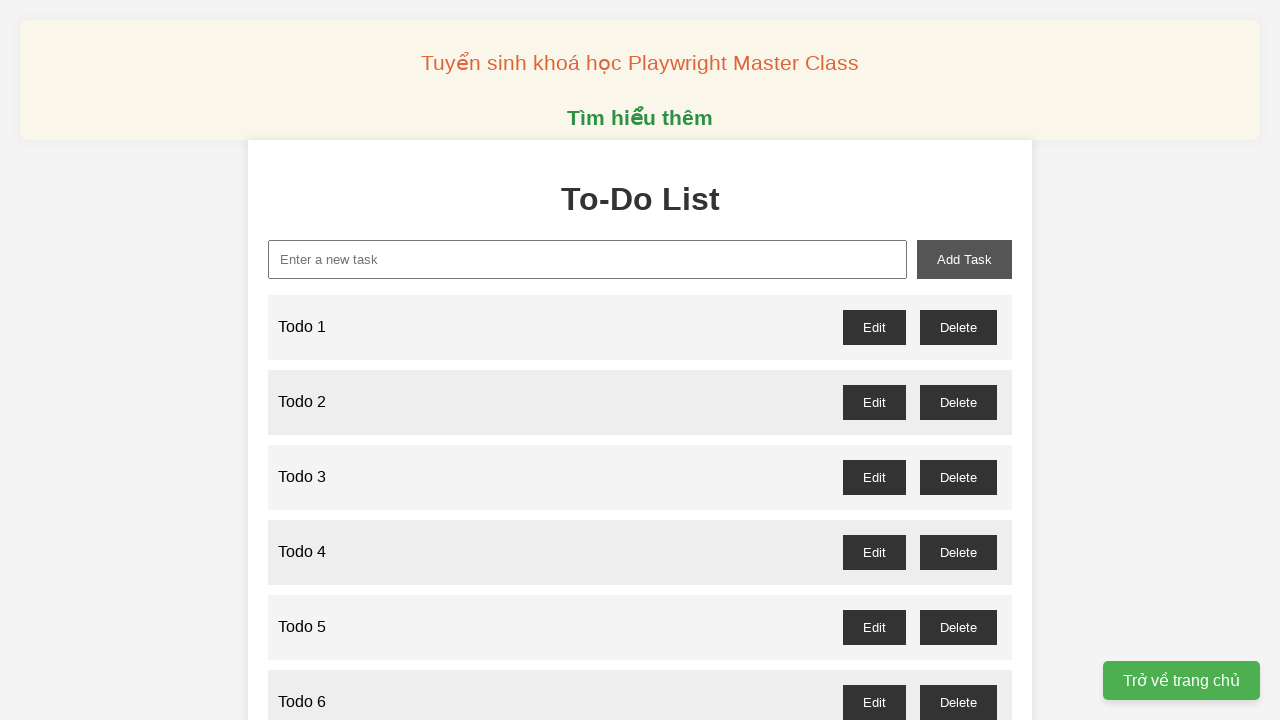

Filled input field with 'Todo 48' on xpath=//input[@id='new-task']
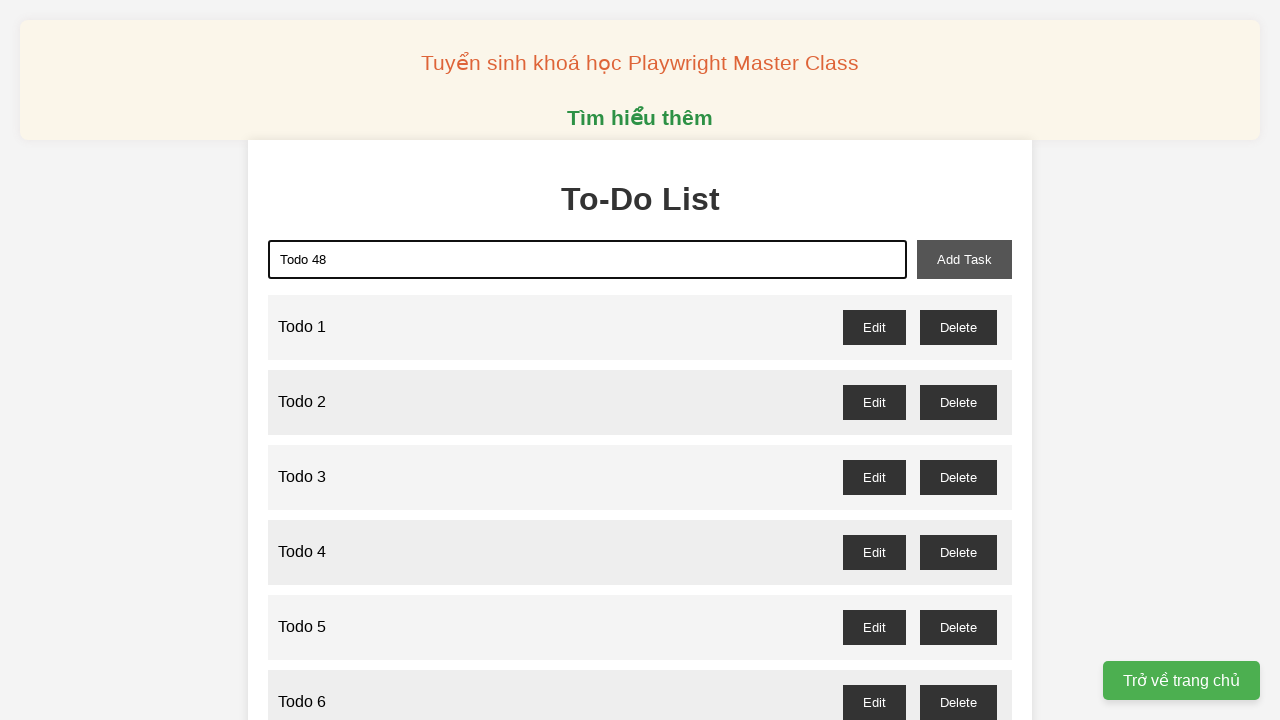

Clicked add task button to add 'Todo 48' at (964, 259) on xpath=//button[@id='add-task']
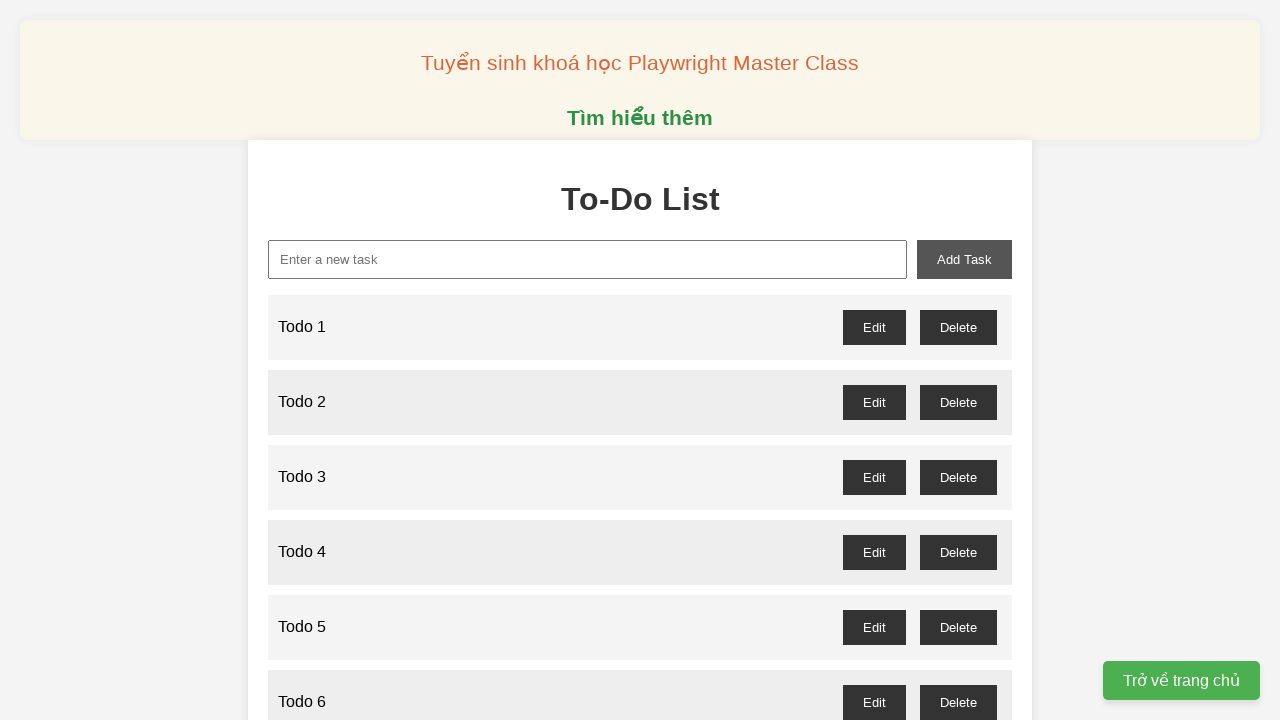

Filled input field with 'Todo 49' on xpath=//input[@id='new-task']
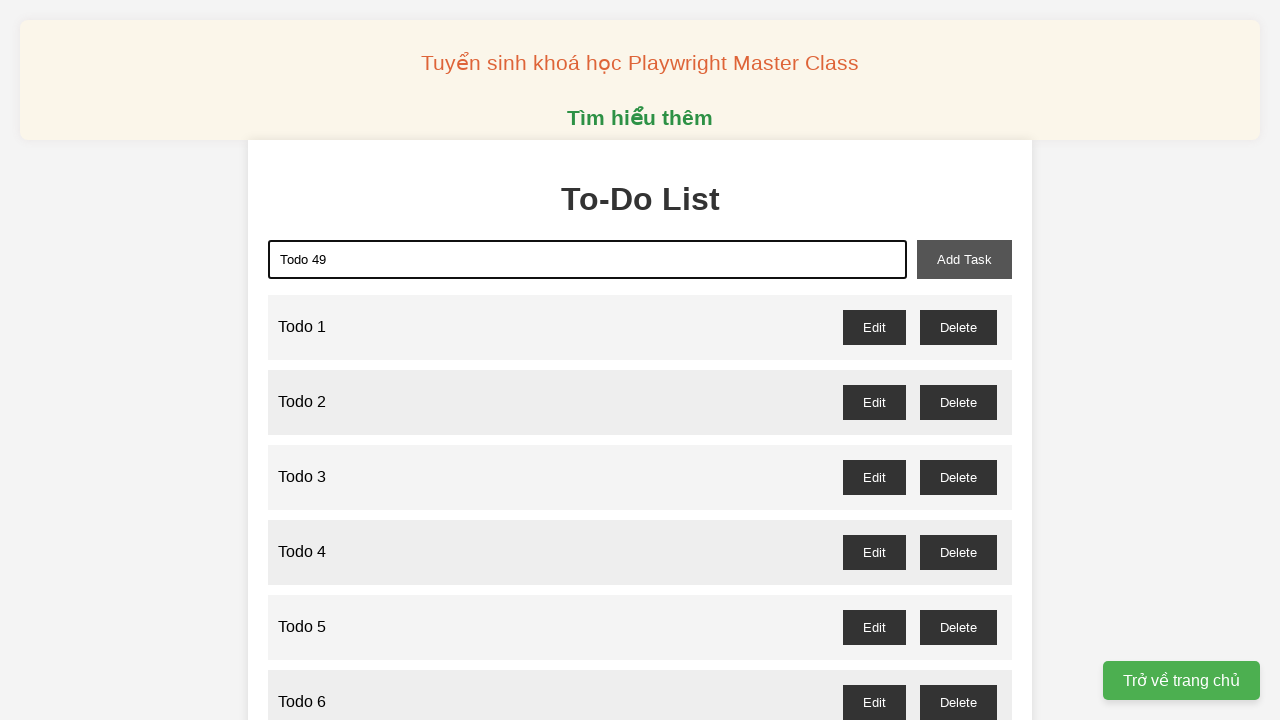

Clicked add task button to add 'Todo 49' at (964, 259) on xpath=//button[@id='add-task']
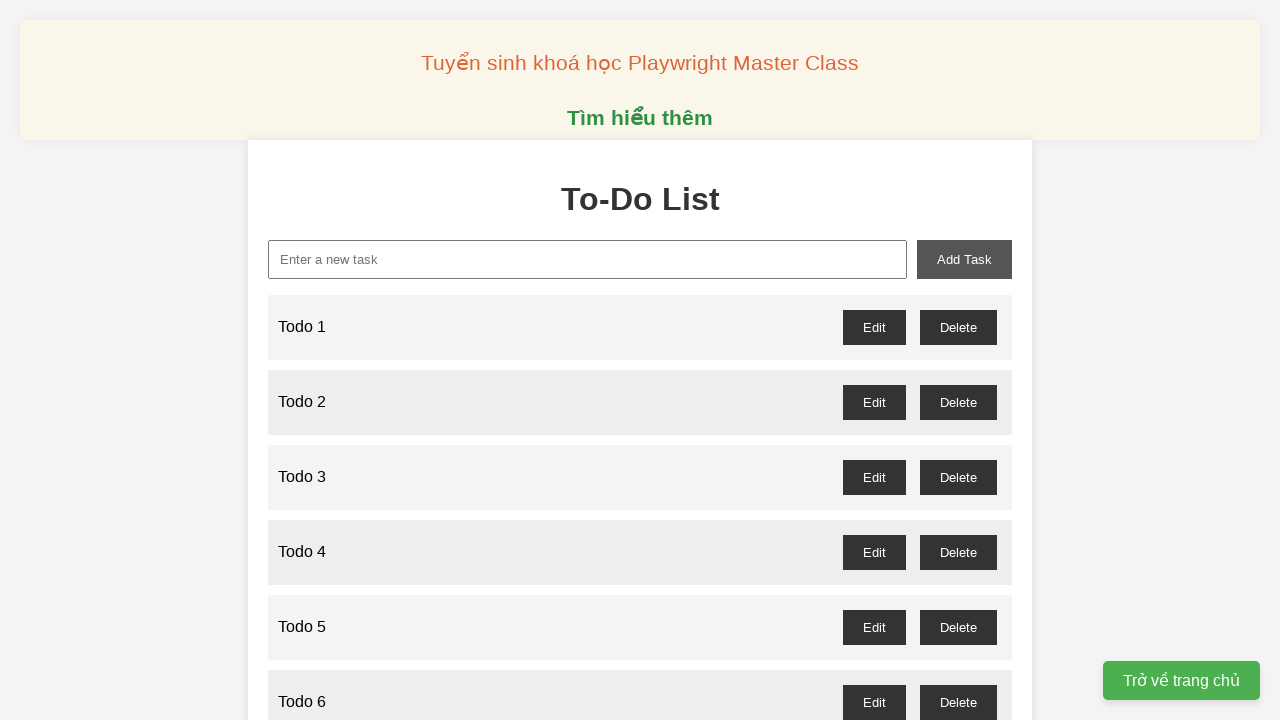

Filled input field with 'Todo 50' on xpath=//input[@id='new-task']
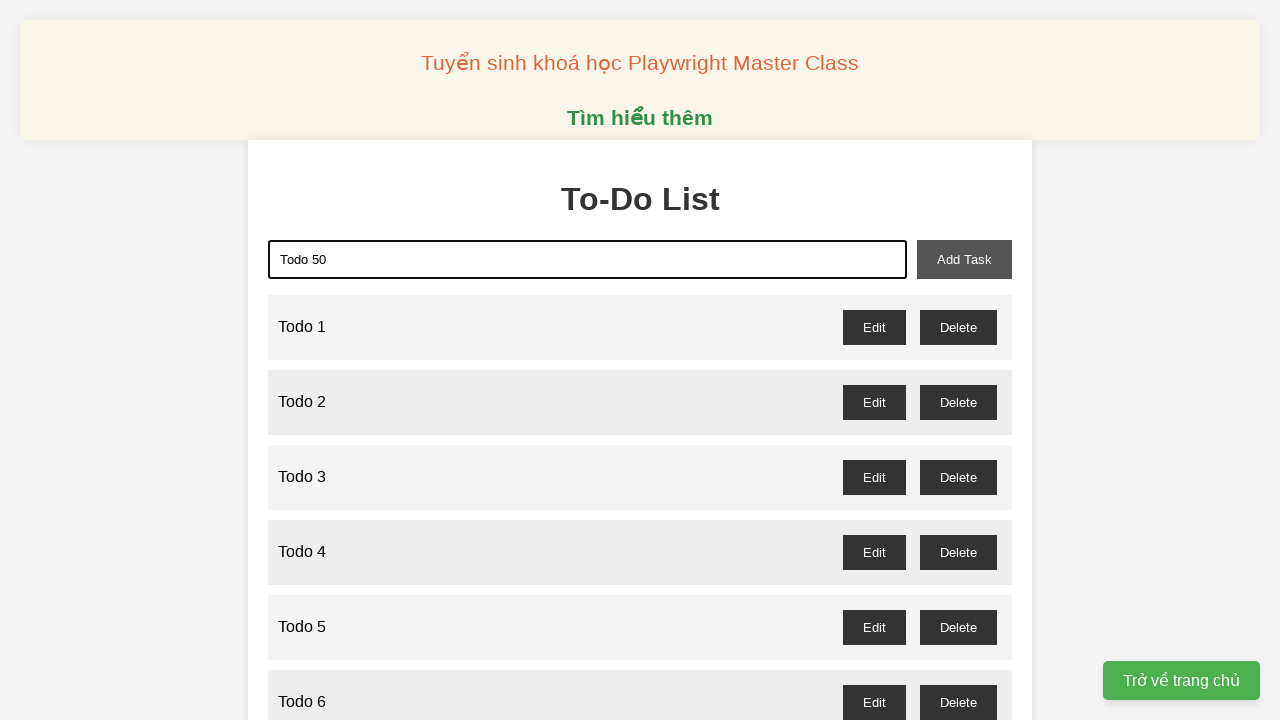

Clicked add task button to add 'Todo 50' at (964, 259) on xpath=//button[@id='add-task']
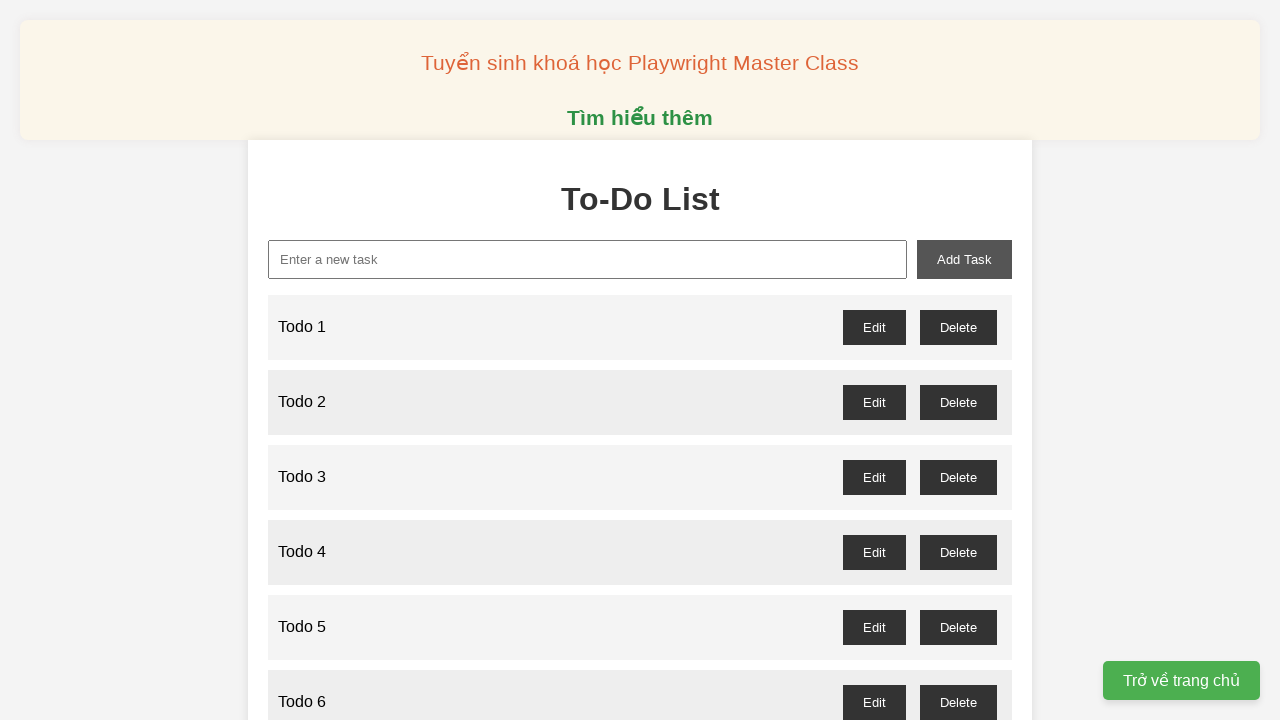

Filled input field with 'Todo 51' on xpath=//input[@id='new-task']
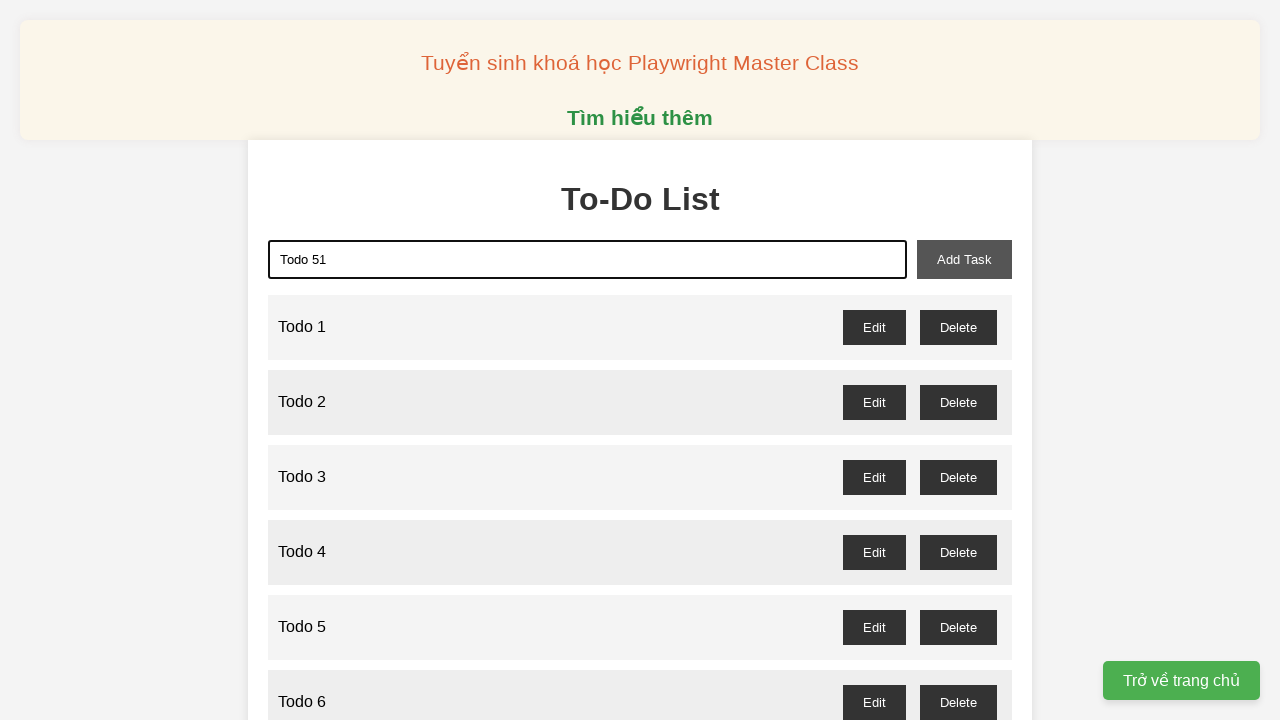

Clicked add task button to add 'Todo 51' at (964, 259) on xpath=//button[@id='add-task']
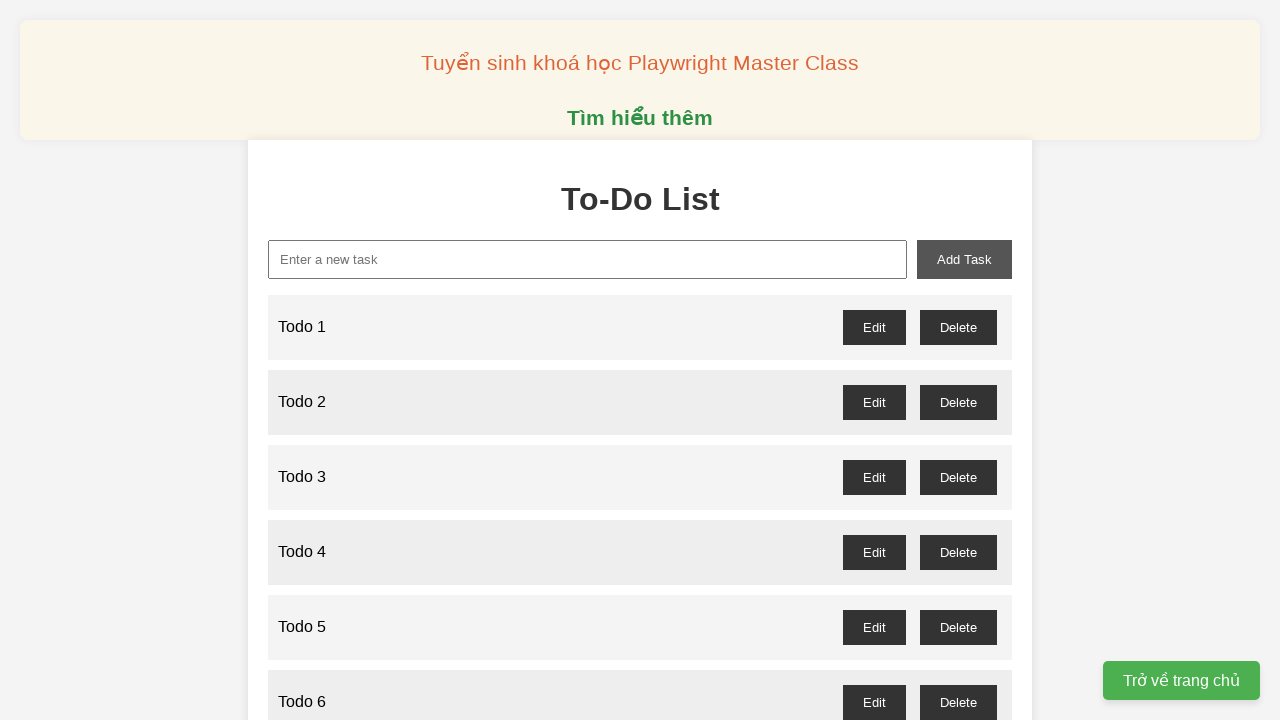

Filled input field with 'Todo 52' on xpath=//input[@id='new-task']
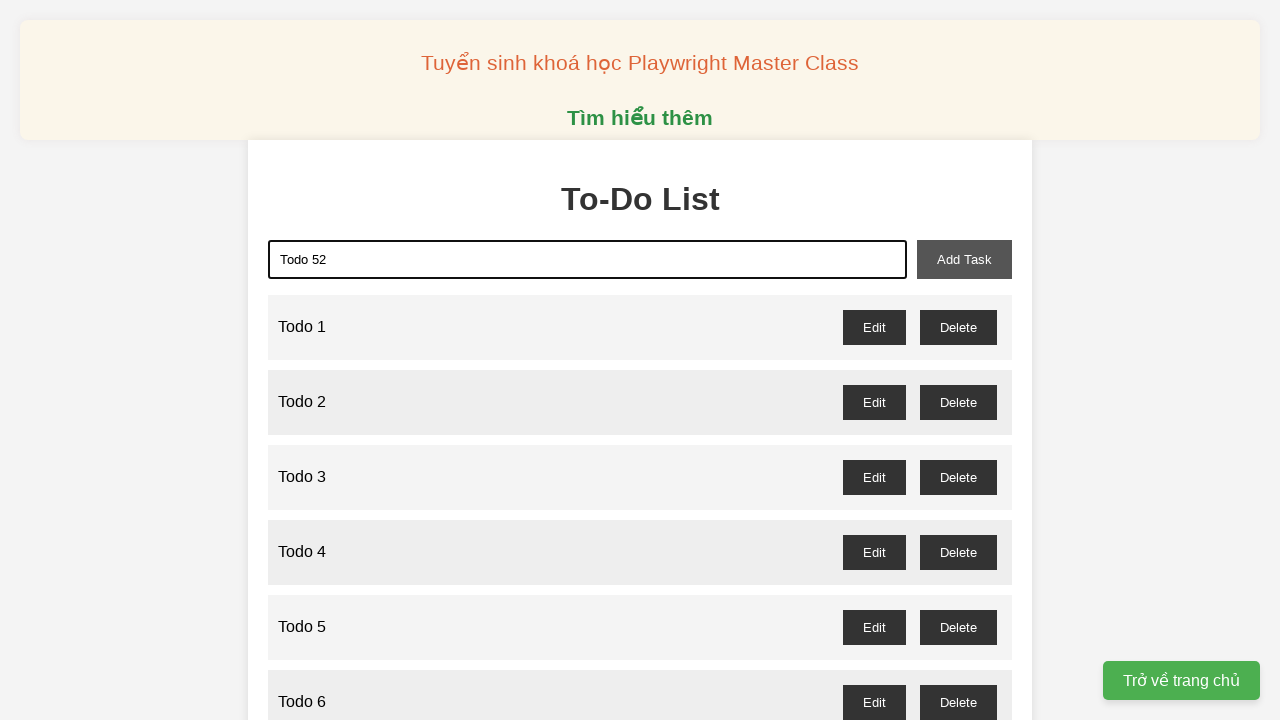

Clicked add task button to add 'Todo 52' at (964, 259) on xpath=//button[@id='add-task']
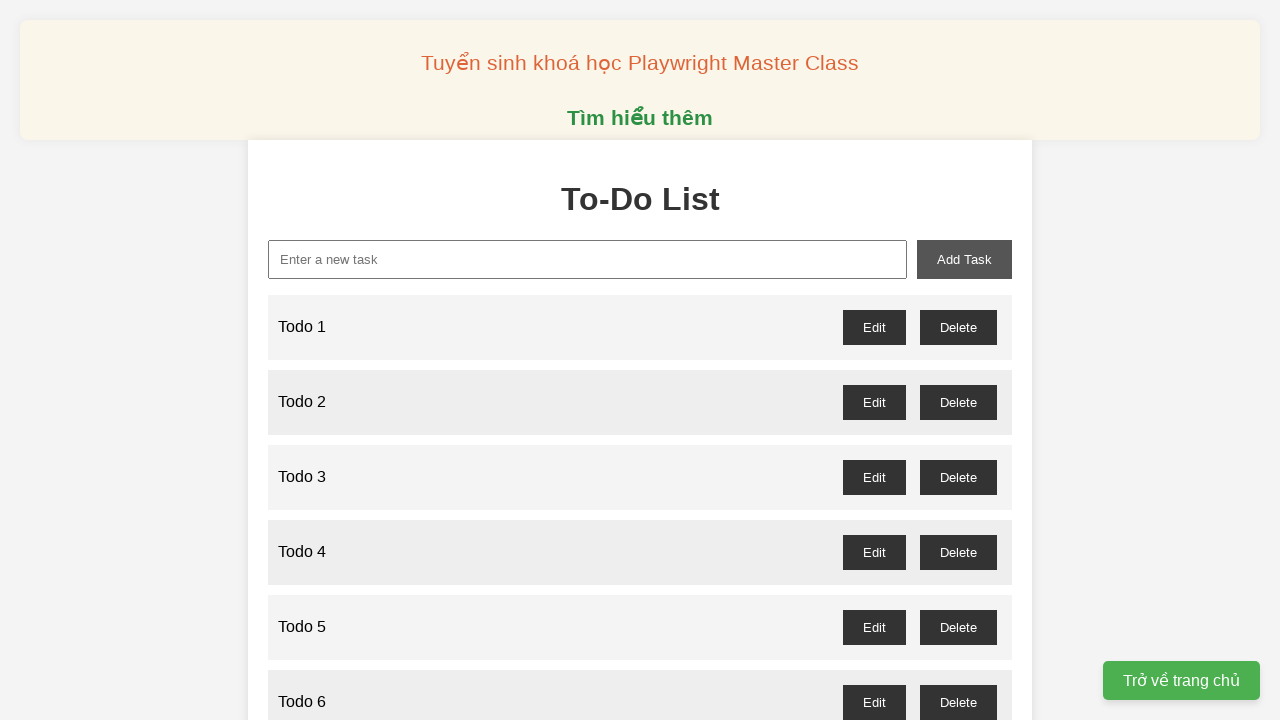

Filled input field with 'Todo 53' on xpath=//input[@id='new-task']
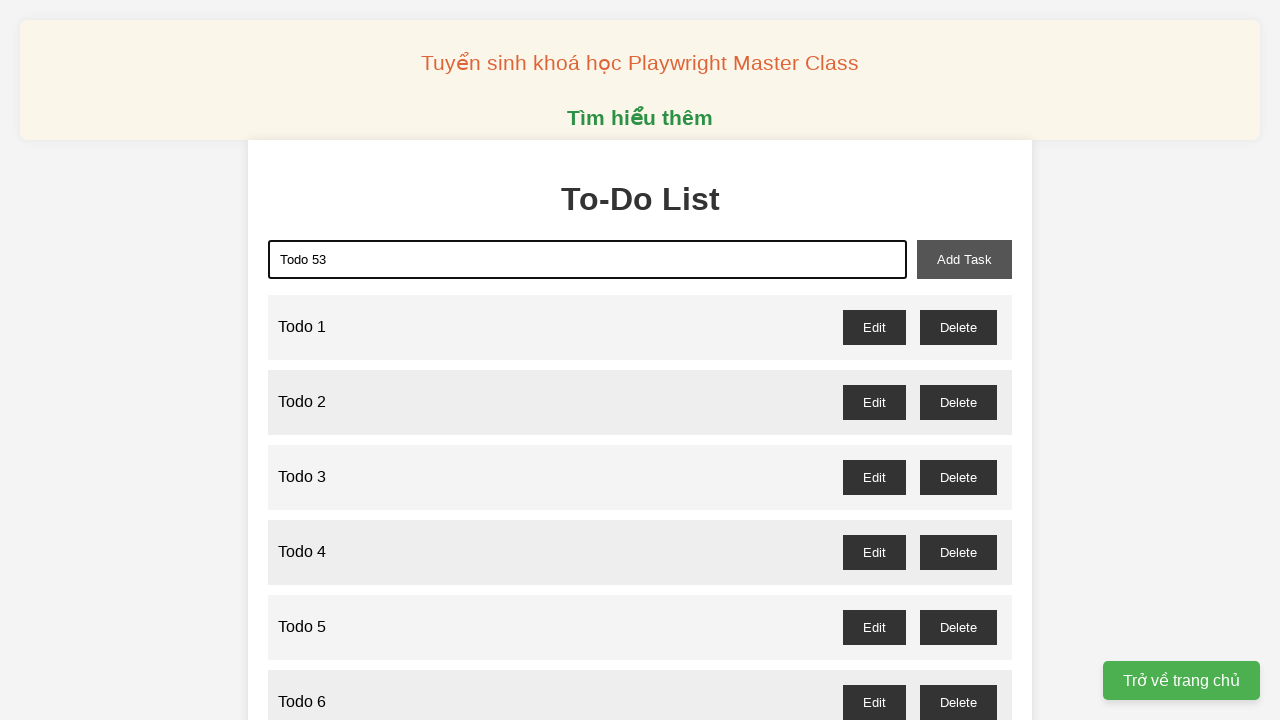

Clicked add task button to add 'Todo 53' at (964, 259) on xpath=//button[@id='add-task']
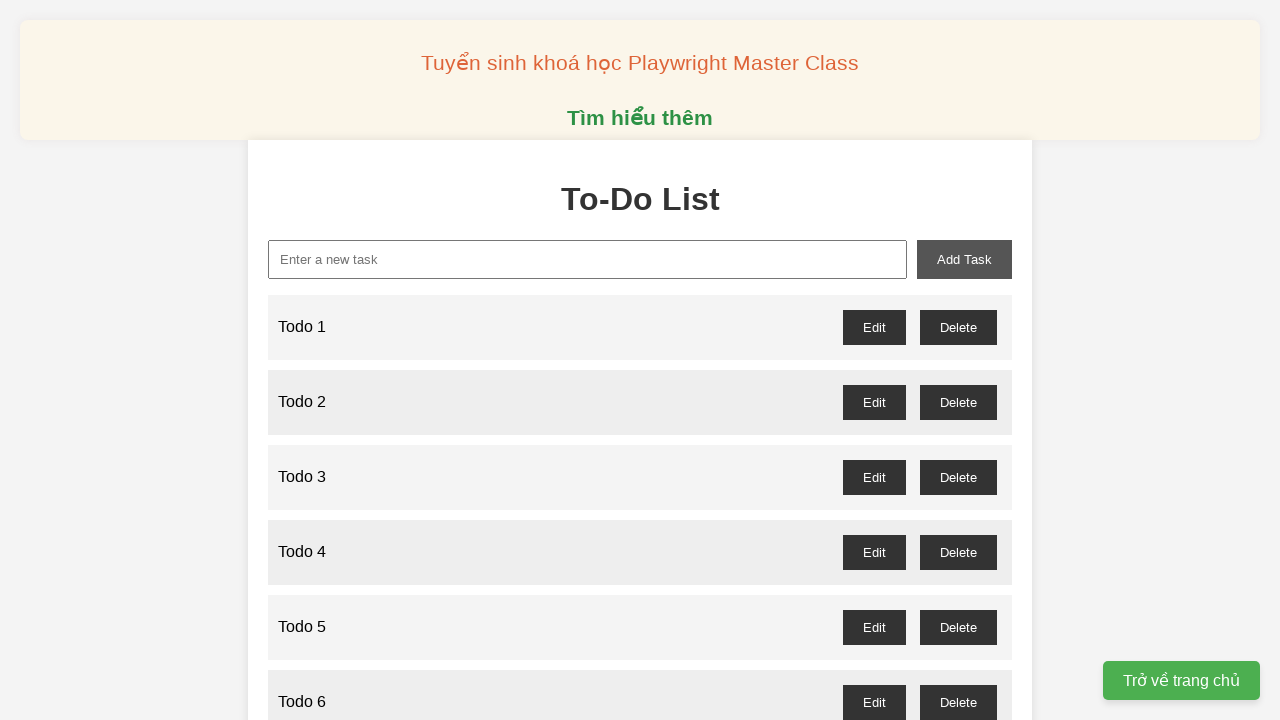

Filled input field with 'Todo 54' on xpath=//input[@id='new-task']
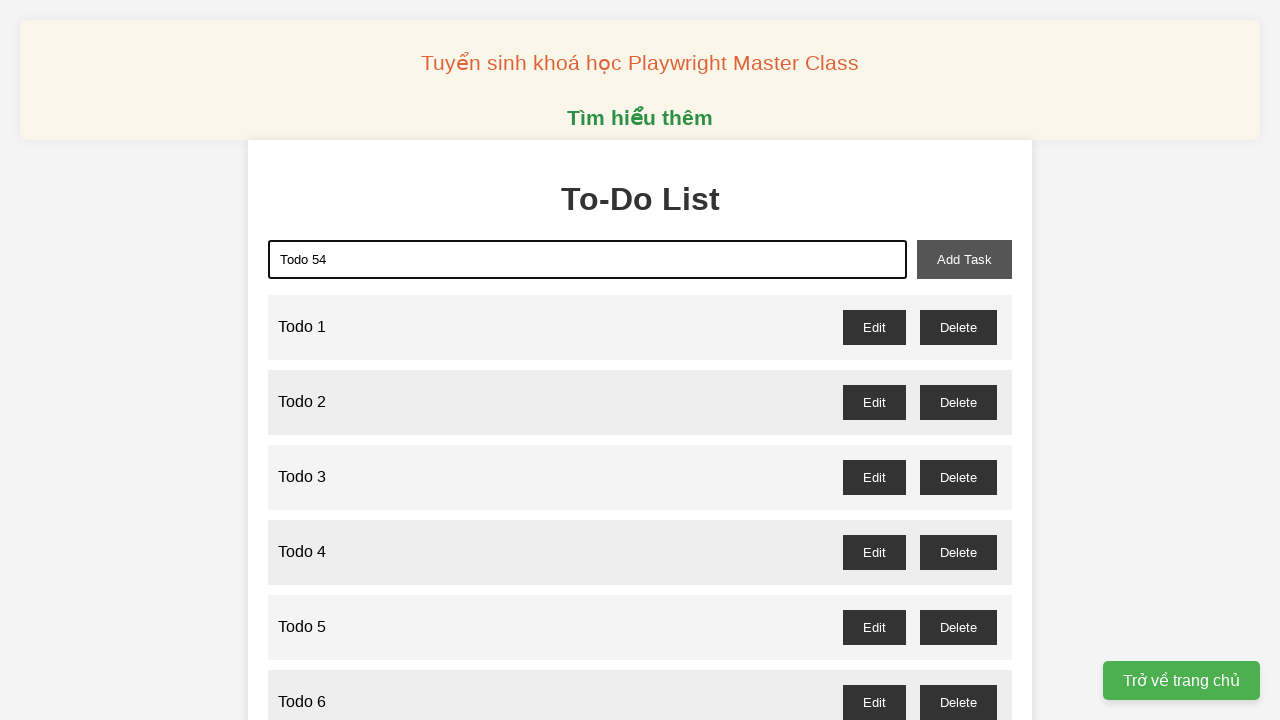

Clicked add task button to add 'Todo 54' at (964, 259) on xpath=//button[@id='add-task']
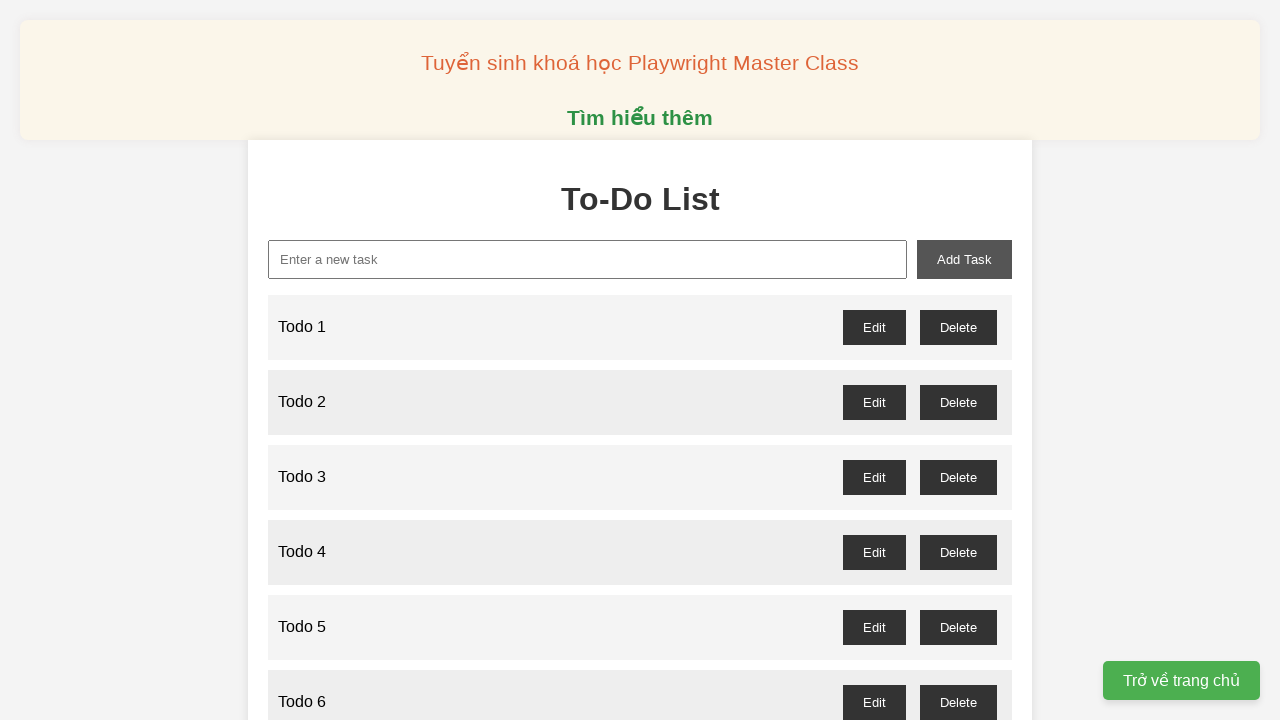

Filled input field with 'Todo 55' on xpath=//input[@id='new-task']
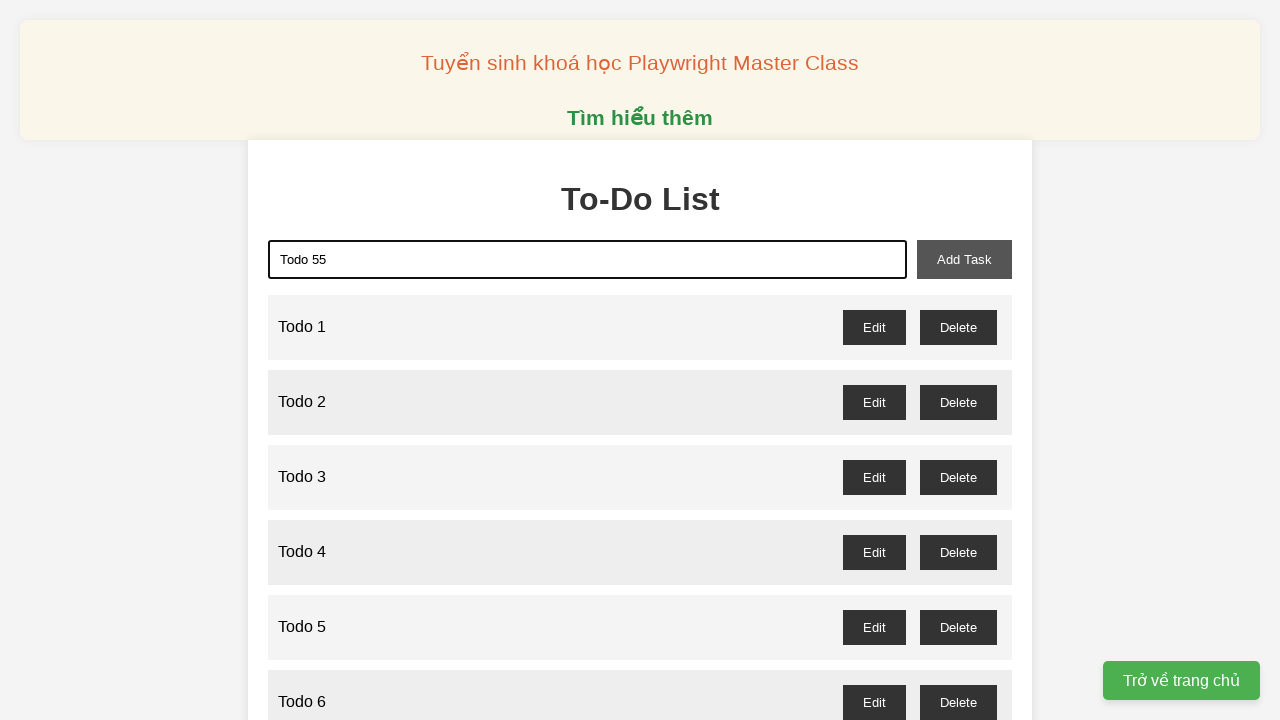

Clicked add task button to add 'Todo 55' at (964, 259) on xpath=//button[@id='add-task']
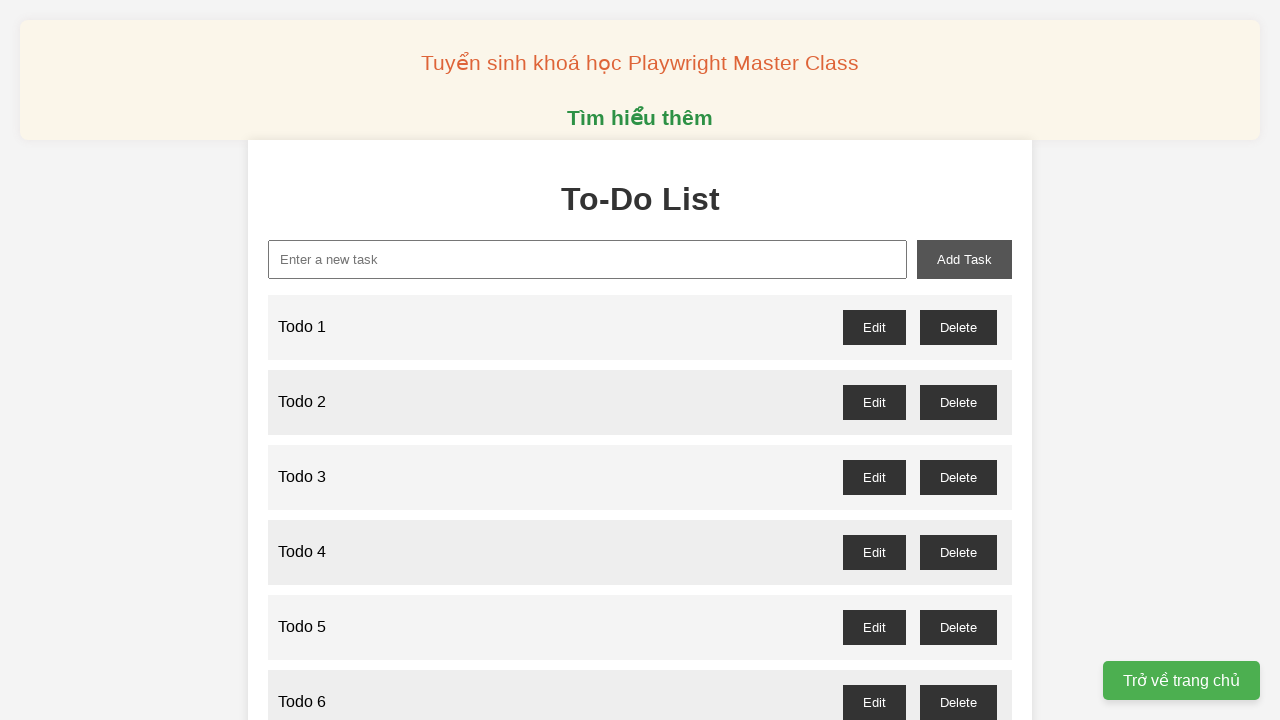

Filled input field with 'Todo 56' on xpath=//input[@id='new-task']
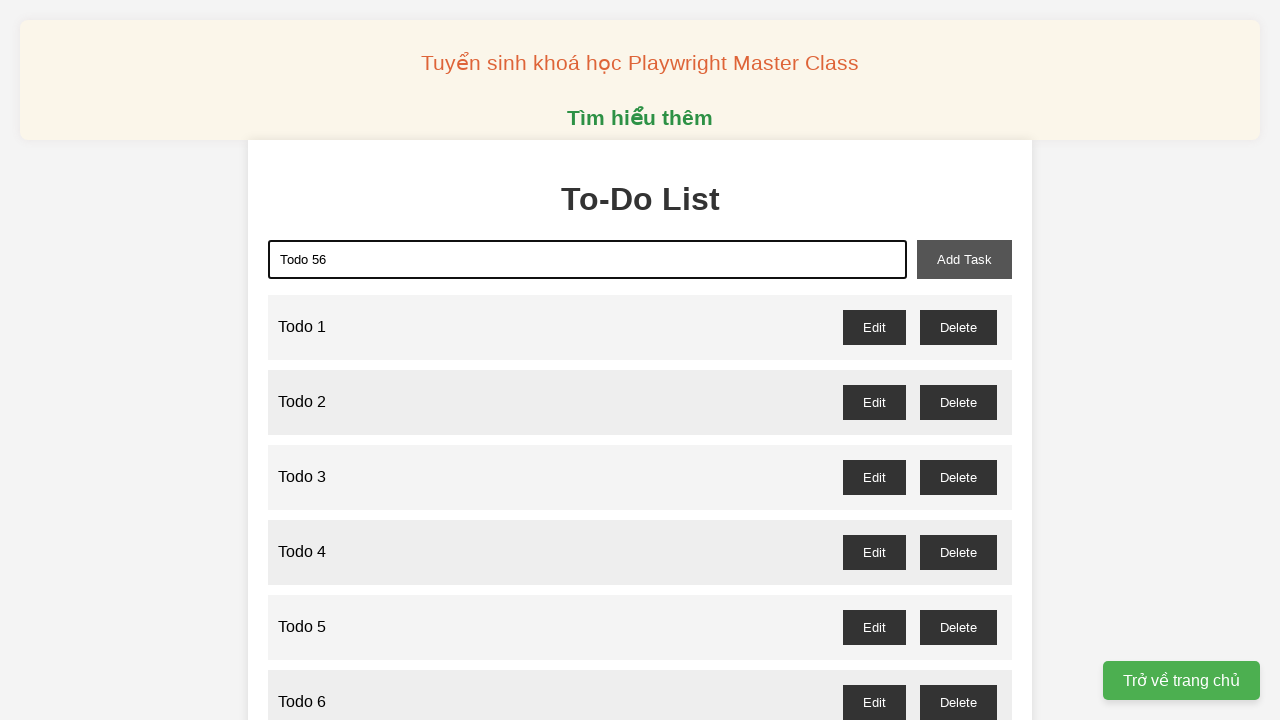

Clicked add task button to add 'Todo 56' at (964, 259) on xpath=//button[@id='add-task']
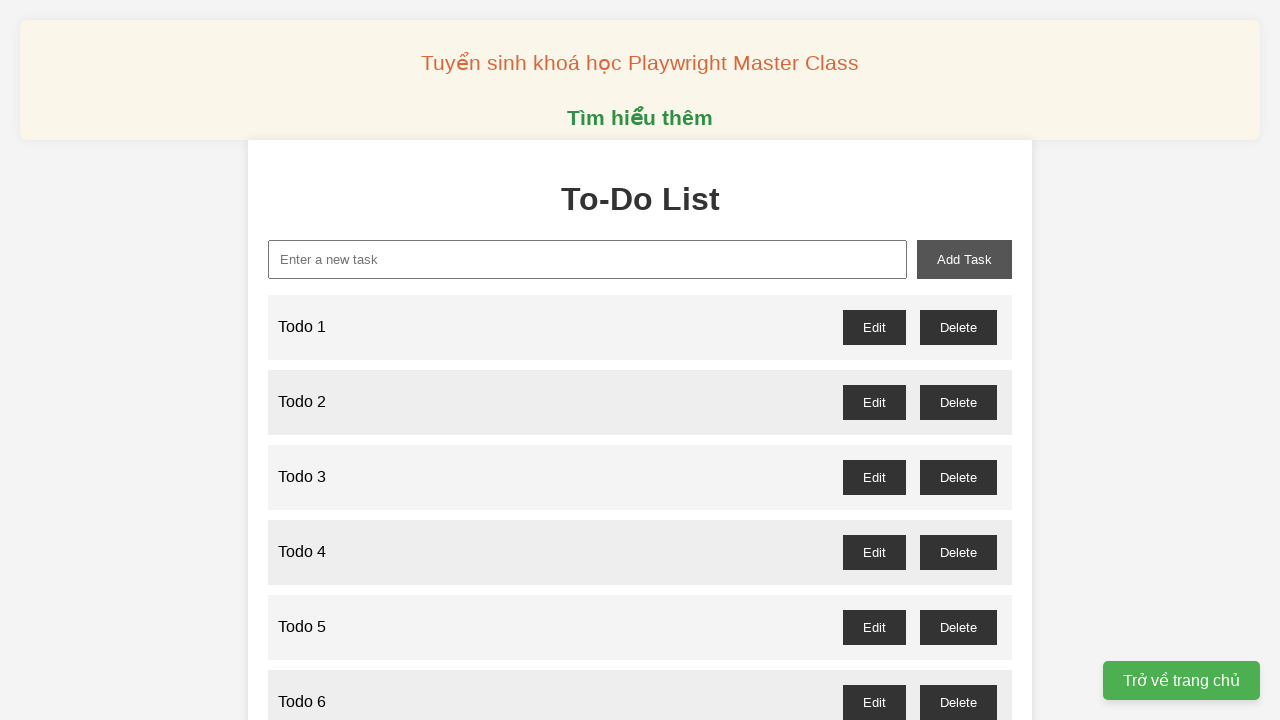

Filled input field with 'Todo 57' on xpath=//input[@id='new-task']
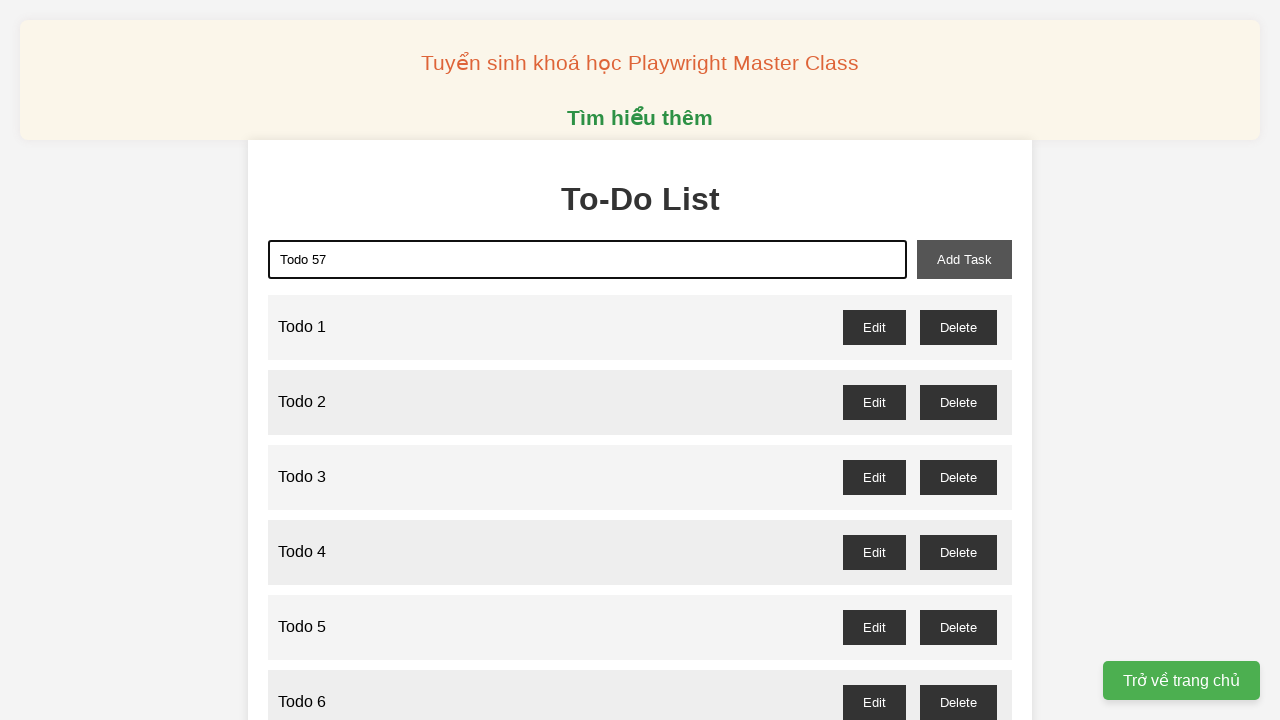

Clicked add task button to add 'Todo 57' at (964, 259) on xpath=//button[@id='add-task']
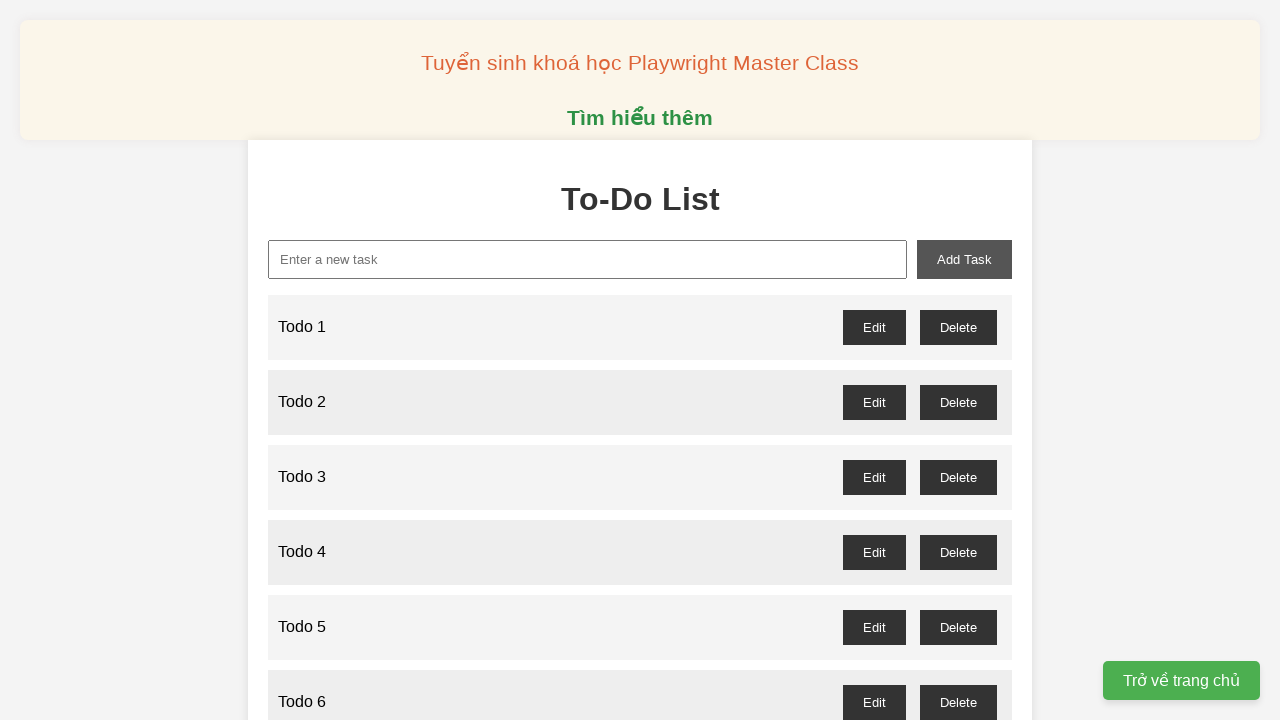

Filled input field with 'Todo 58' on xpath=//input[@id='new-task']
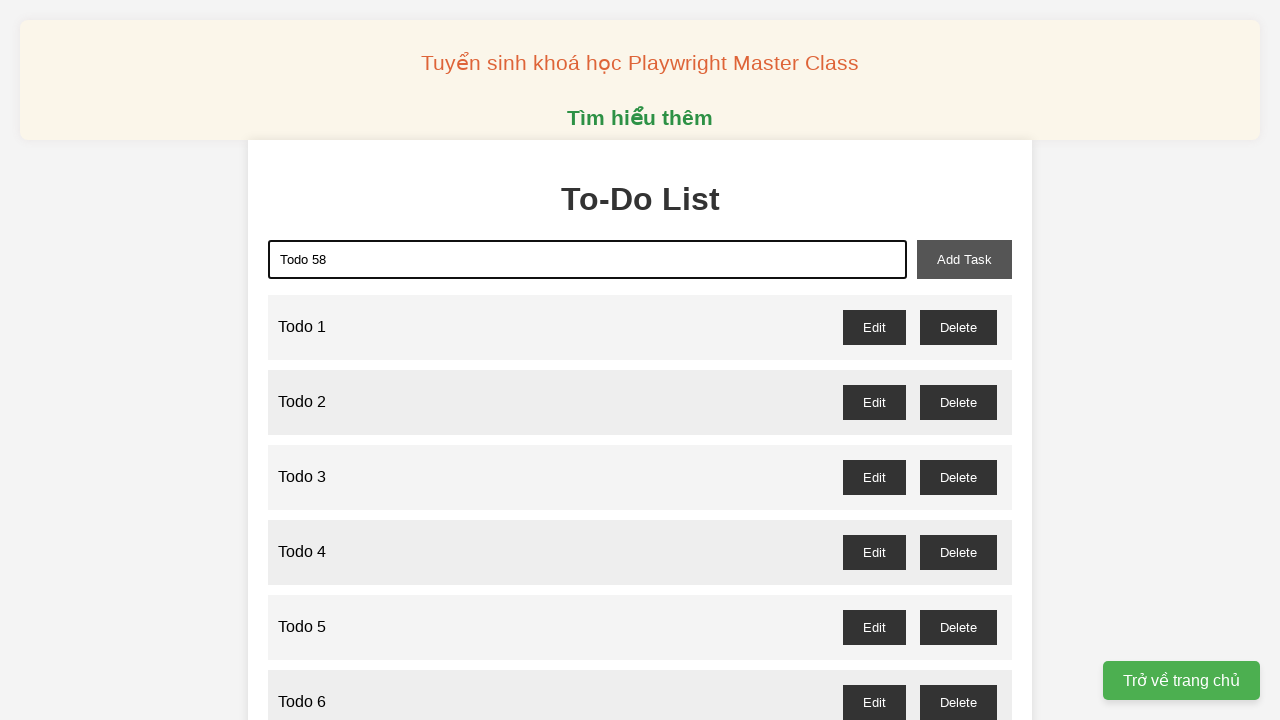

Clicked add task button to add 'Todo 58' at (964, 259) on xpath=//button[@id='add-task']
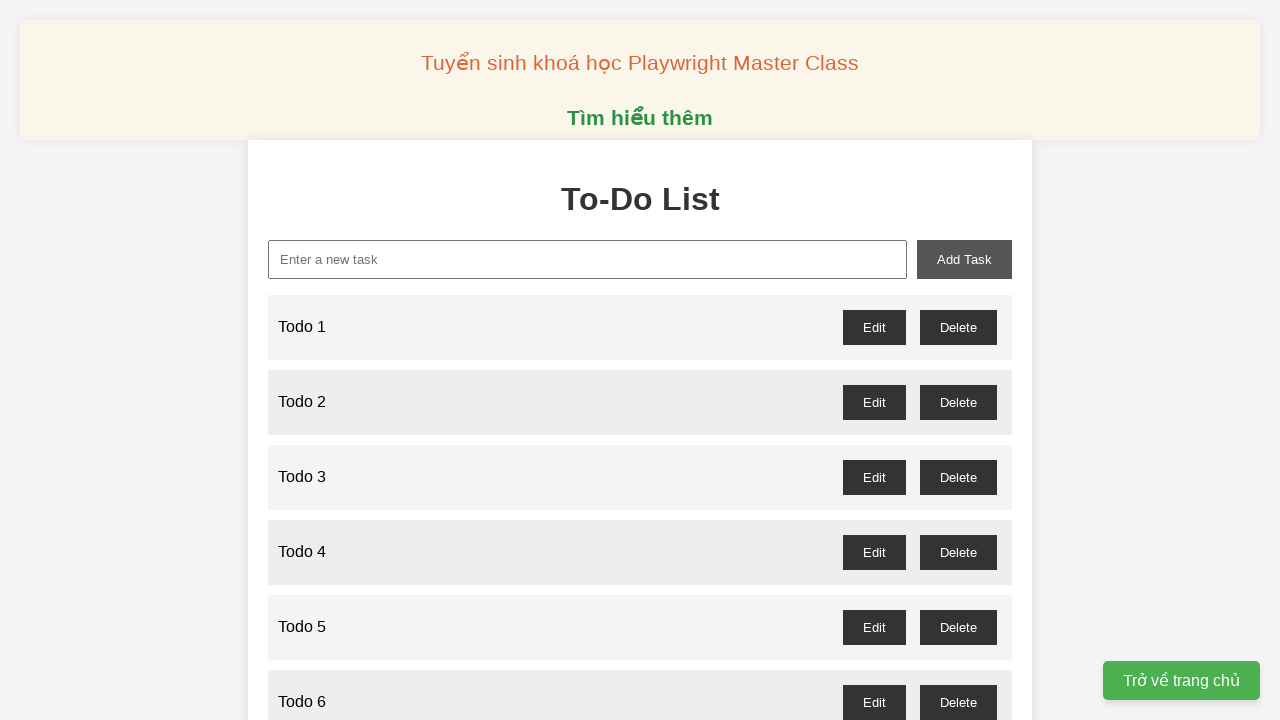

Filled input field with 'Todo 59' on xpath=//input[@id='new-task']
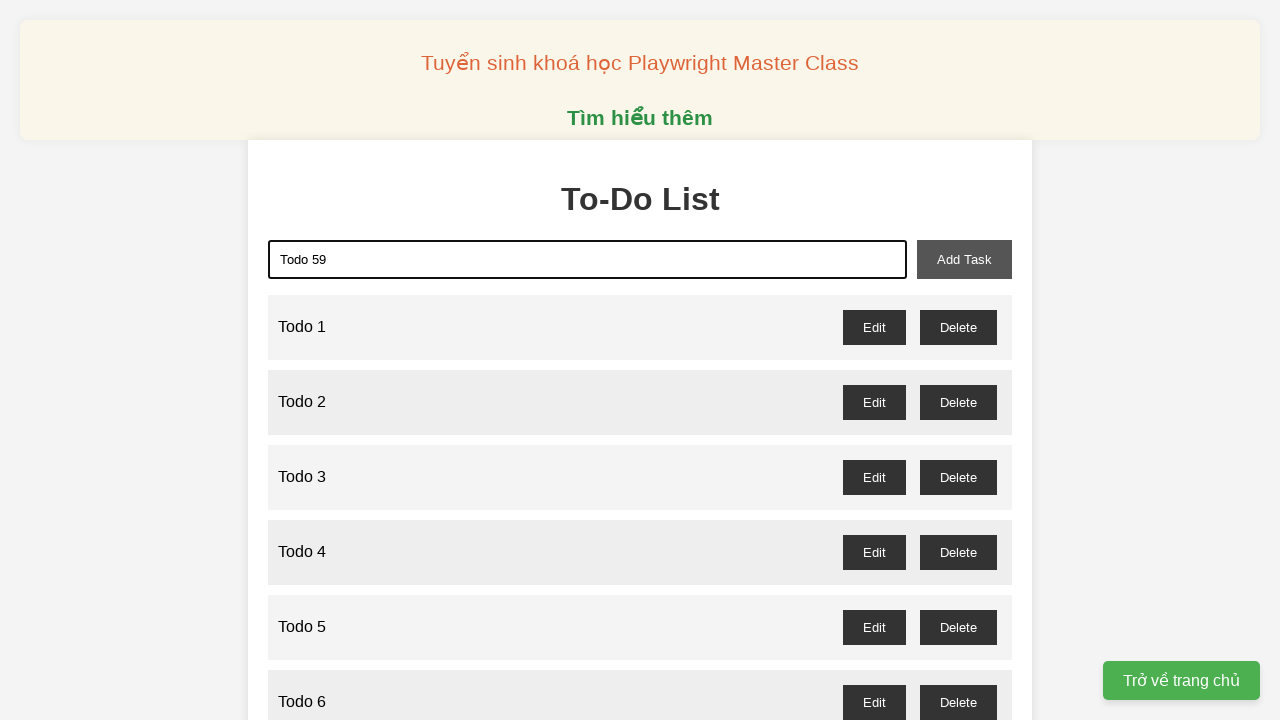

Clicked add task button to add 'Todo 59' at (964, 259) on xpath=//button[@id='add-task']
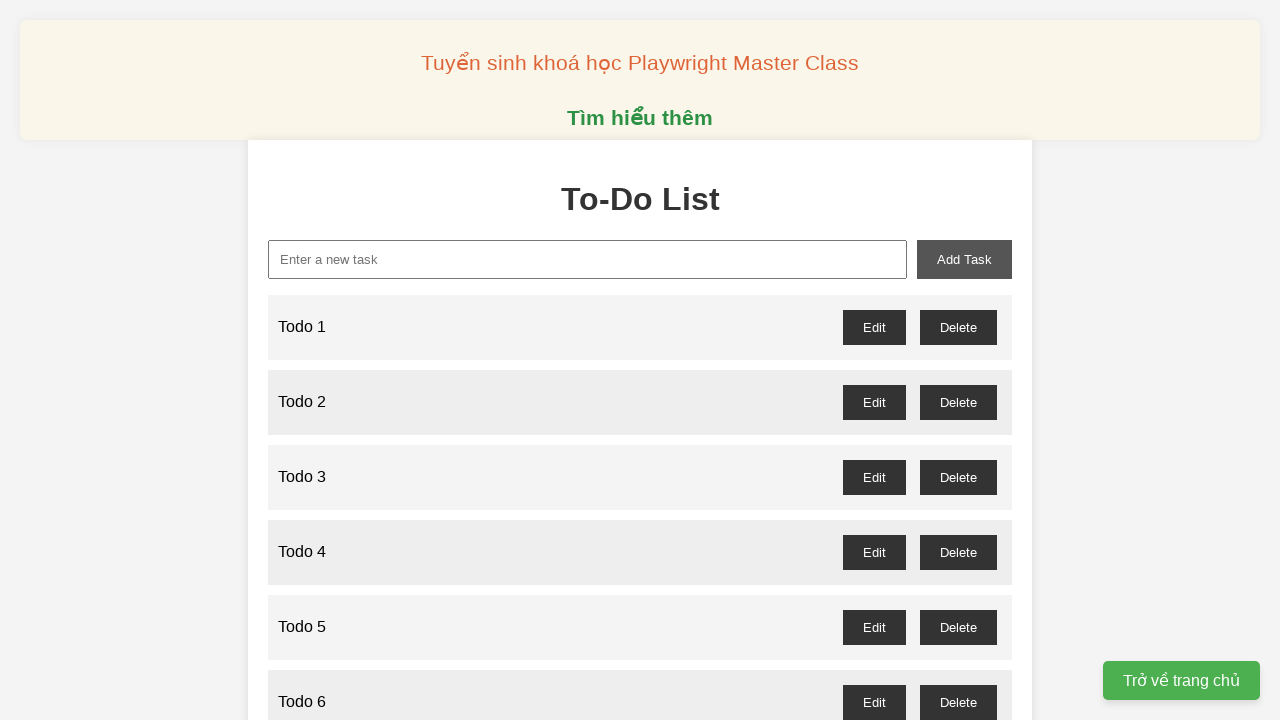

Filled input field with 'Todo 60' on xpath=//input[@id='new-task']
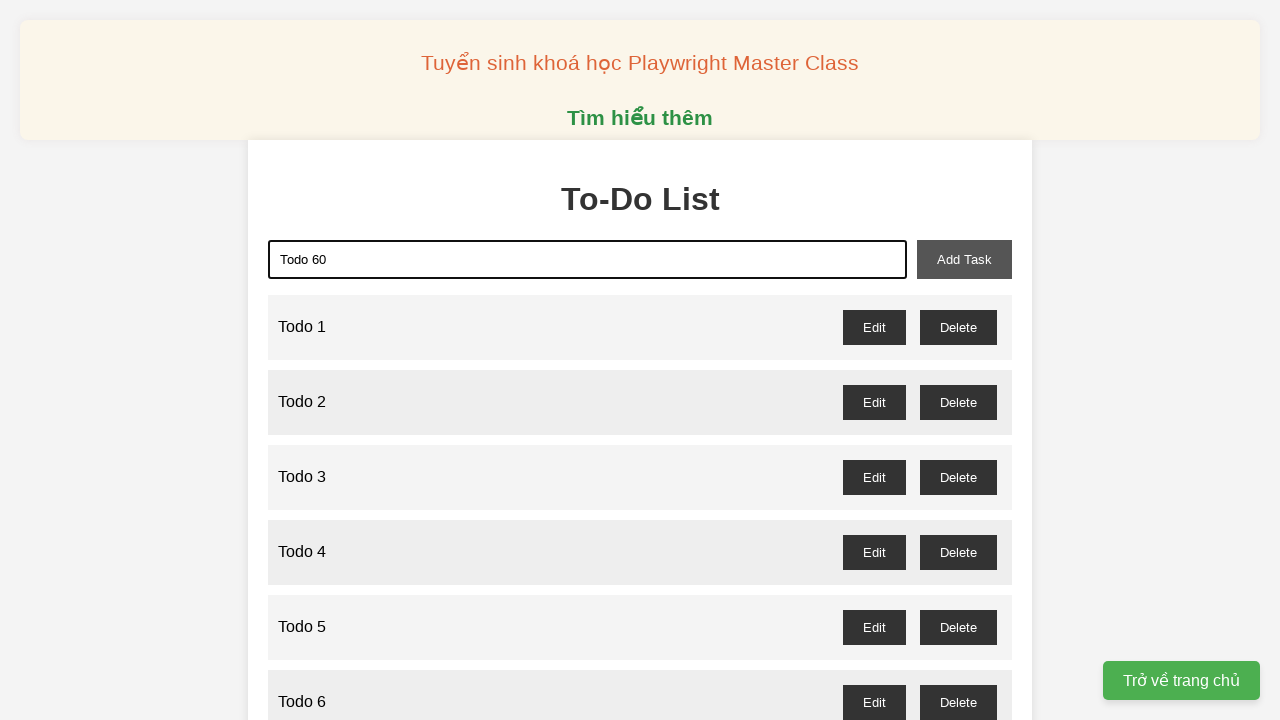

Clicked add task button to add 'Todo 60' at (964, 259) on xpath=//button[@id='add-task']
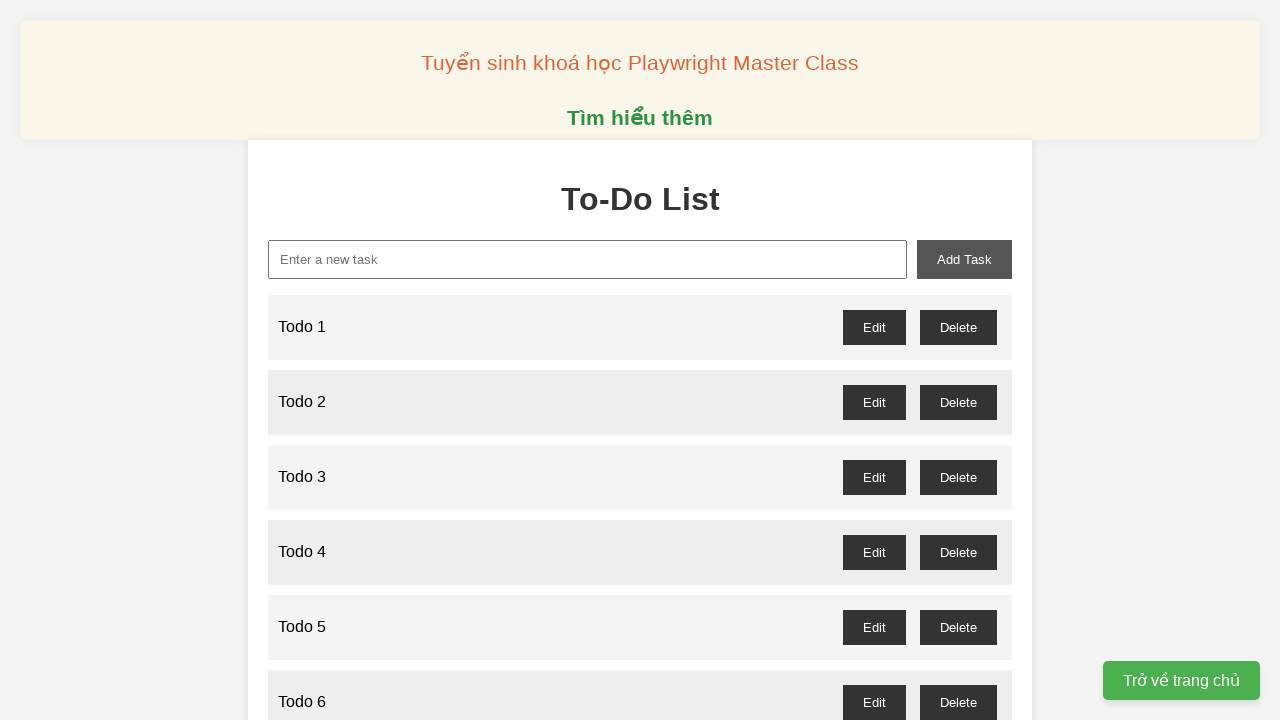

Filled input field with 'Todo 61' on xpath=//input[@id='new-task']
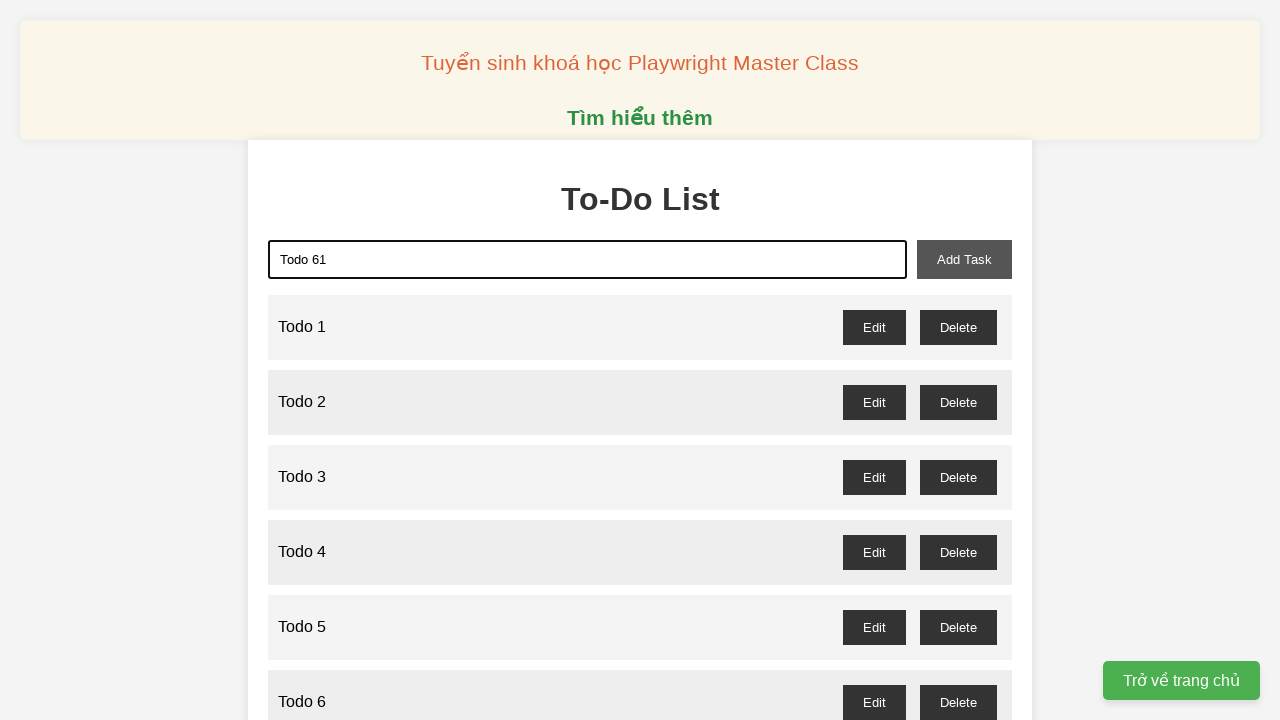

Clicked add task button to add 'Todo 61' at (964, 259) on xpath=//button[@id='add-task']
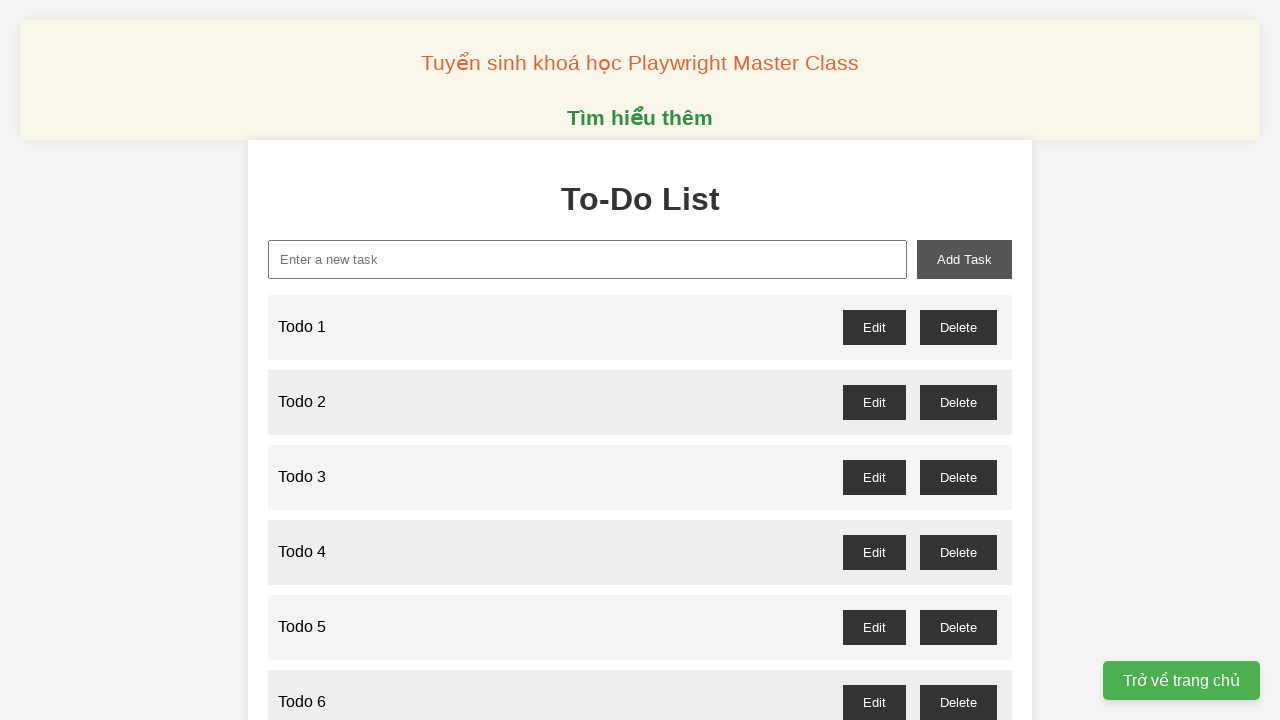

Filled input field with 'Todo 62' on xpath=//input[@id='new-task']
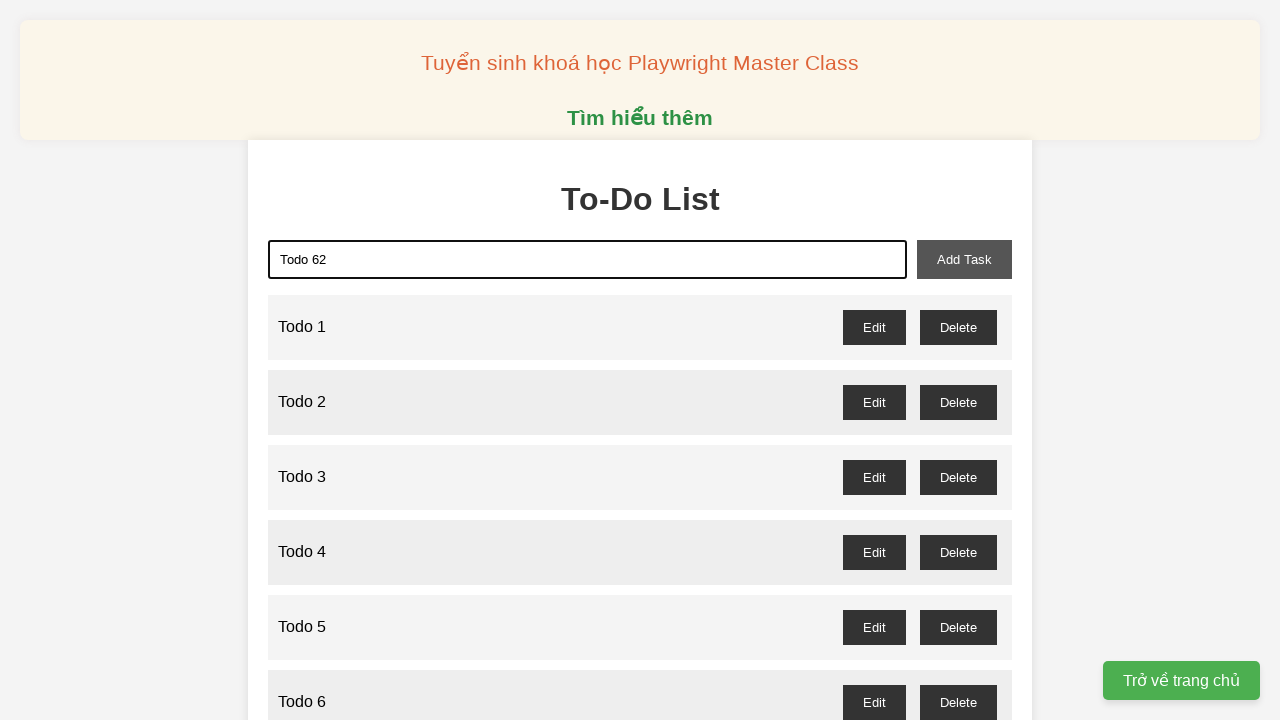

Clicked add task button to add 'Todo 62' at (964, 259) on xpath=//button[@id='add-task']
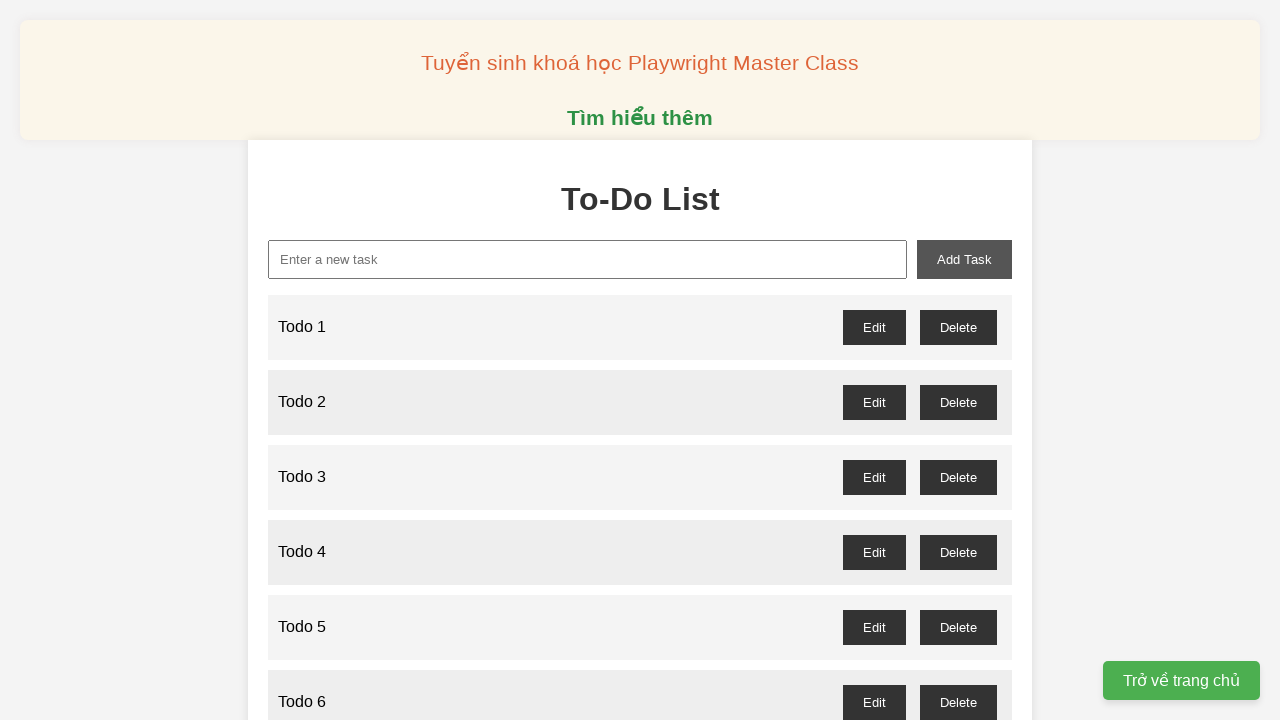

Filled input field with 'Todo 63' on xpath=//input[@id='new-task']
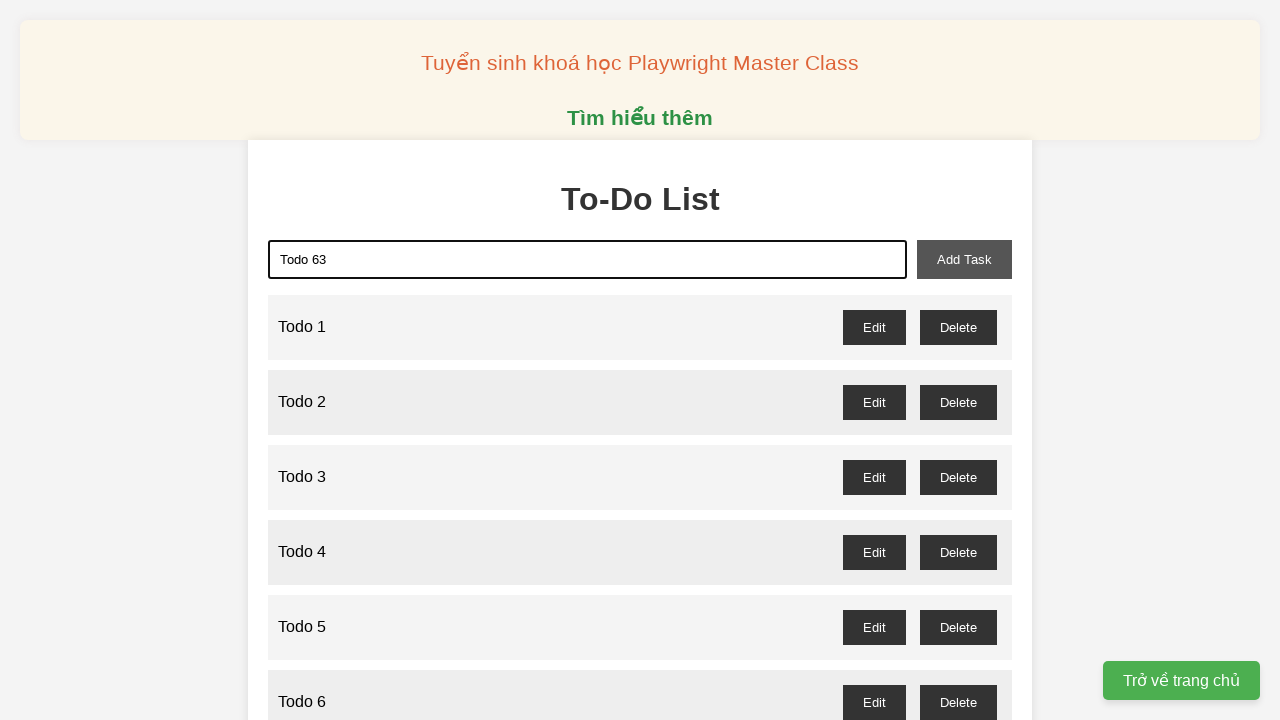

Clicked add task button to add 'Todo 63' at (964, 259) on xpath=//button[@id='add-task']
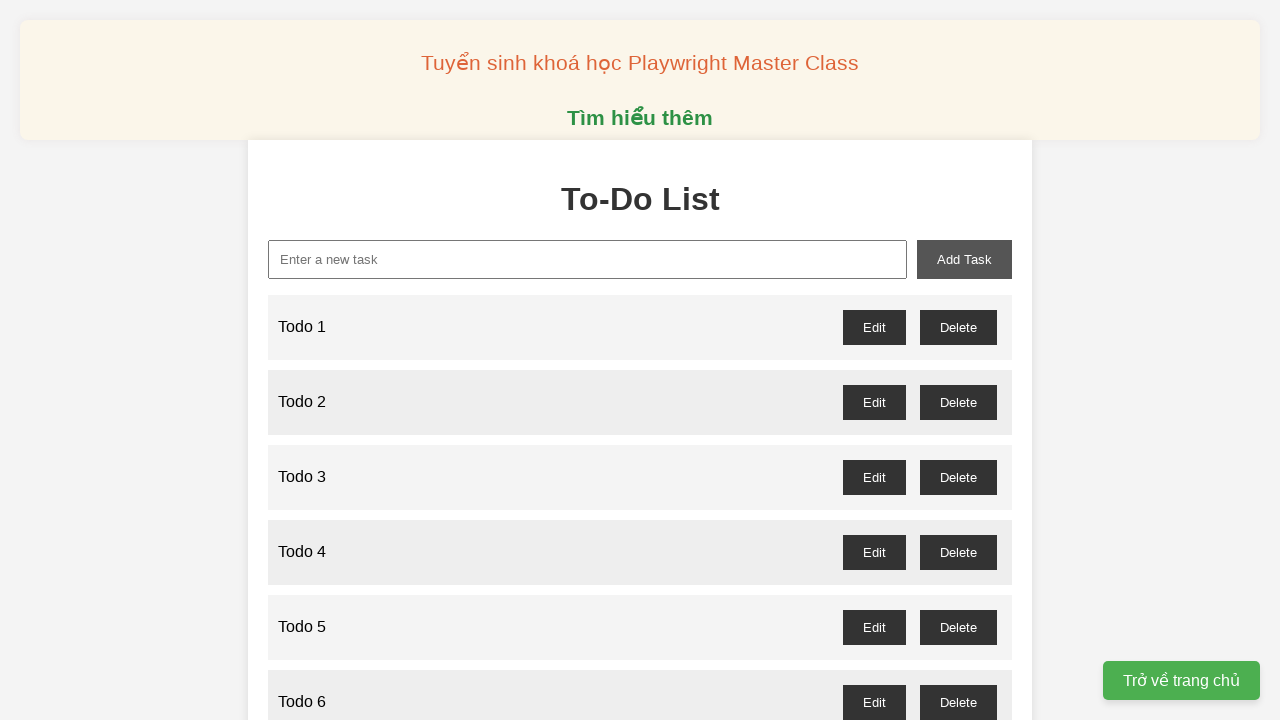

Filled input field with 'Todo 64' on xpath=//input[@id='new-task']
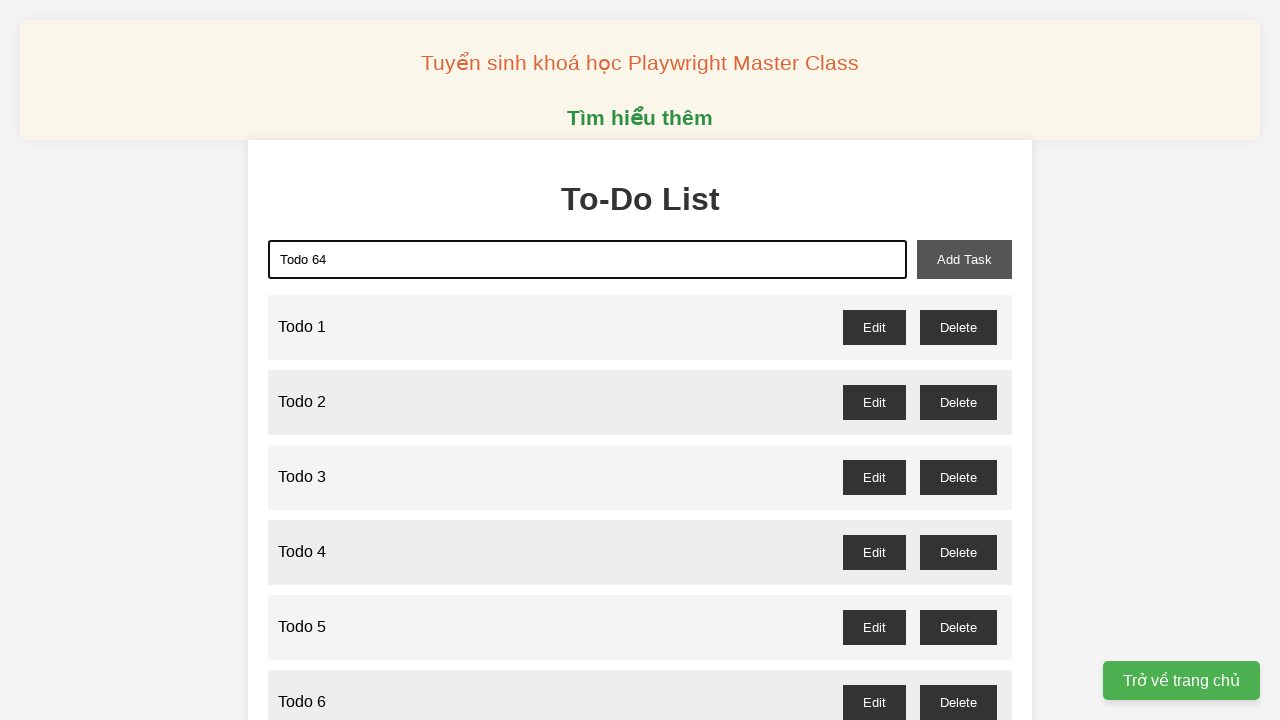

Clicked add task button to add 'Todo 64' at (964, 259) on xpath=//button[@id='add-task']
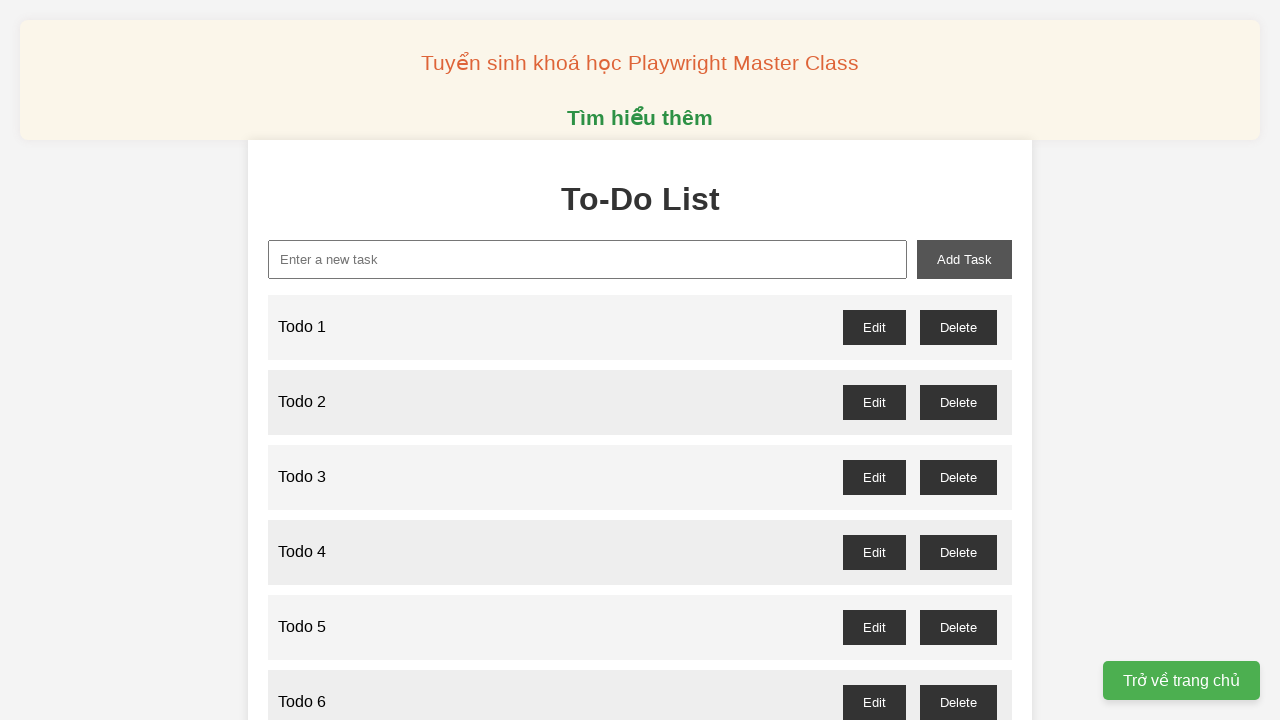

Filled input field with 'Todo 65' on xpath=//input[@id='new-task']
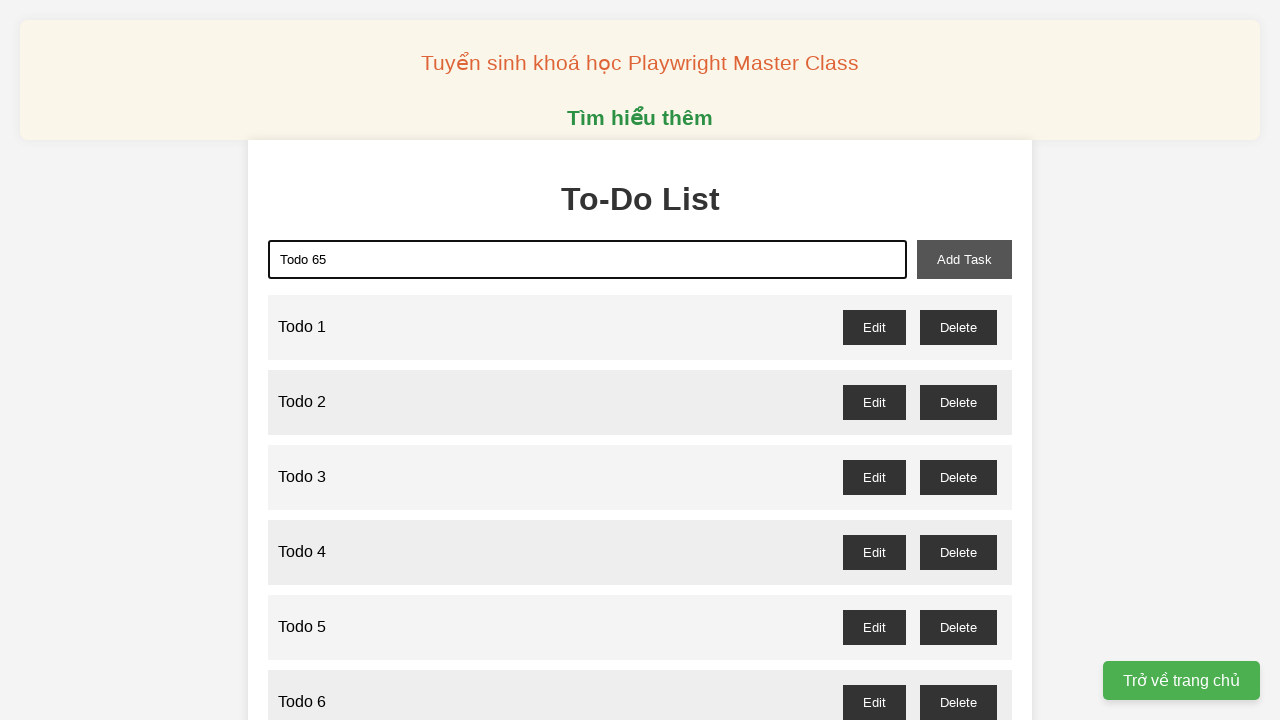

Clicked add task button to add 'Todo 65' at (964, 259) on xpath=//button[@id='add-task']
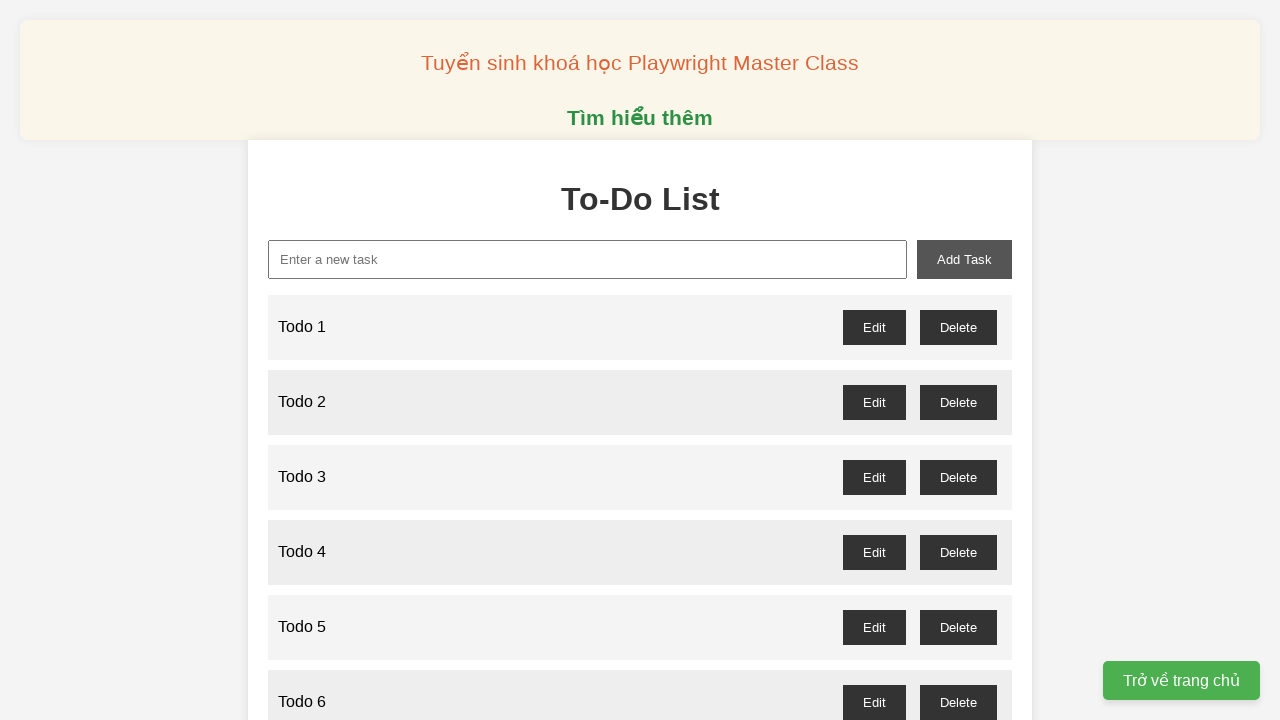

Filled input field with 'Todo 66' on xpath=//input[@id='new-task']
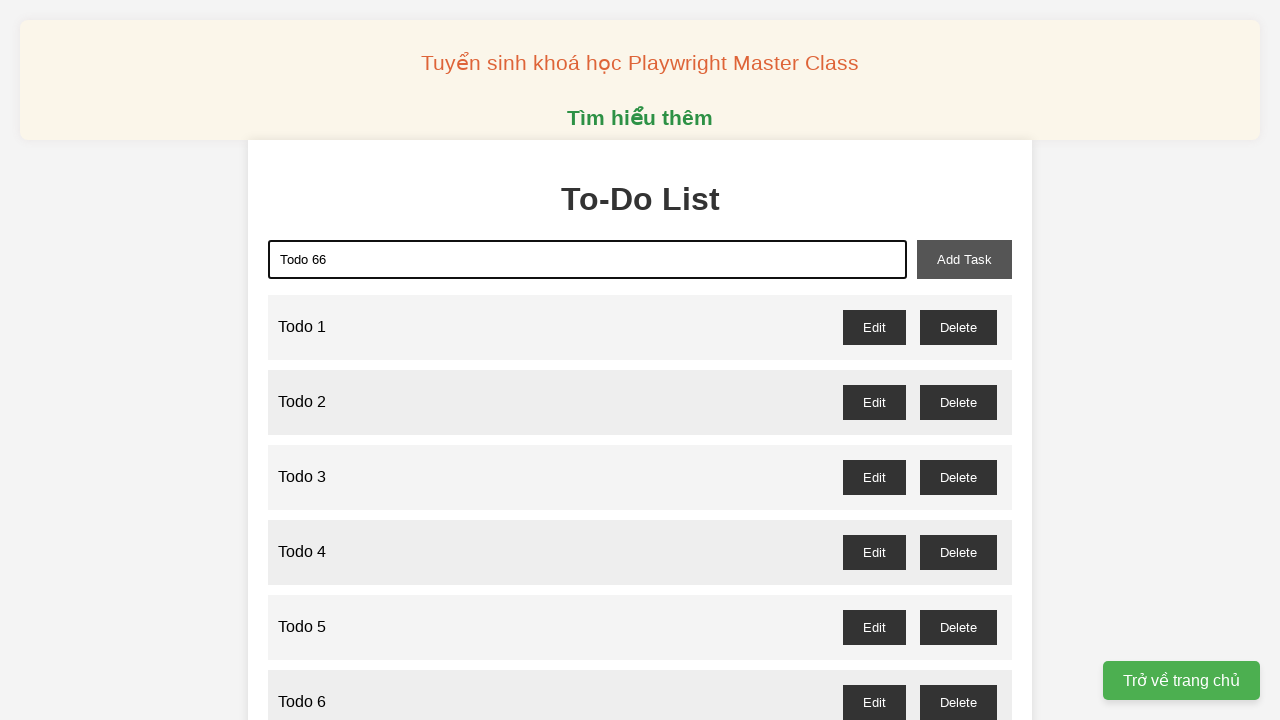

Clicked add task button to add 'Todo 66' at (964, 259) on xpath=//button[@id='add-task']
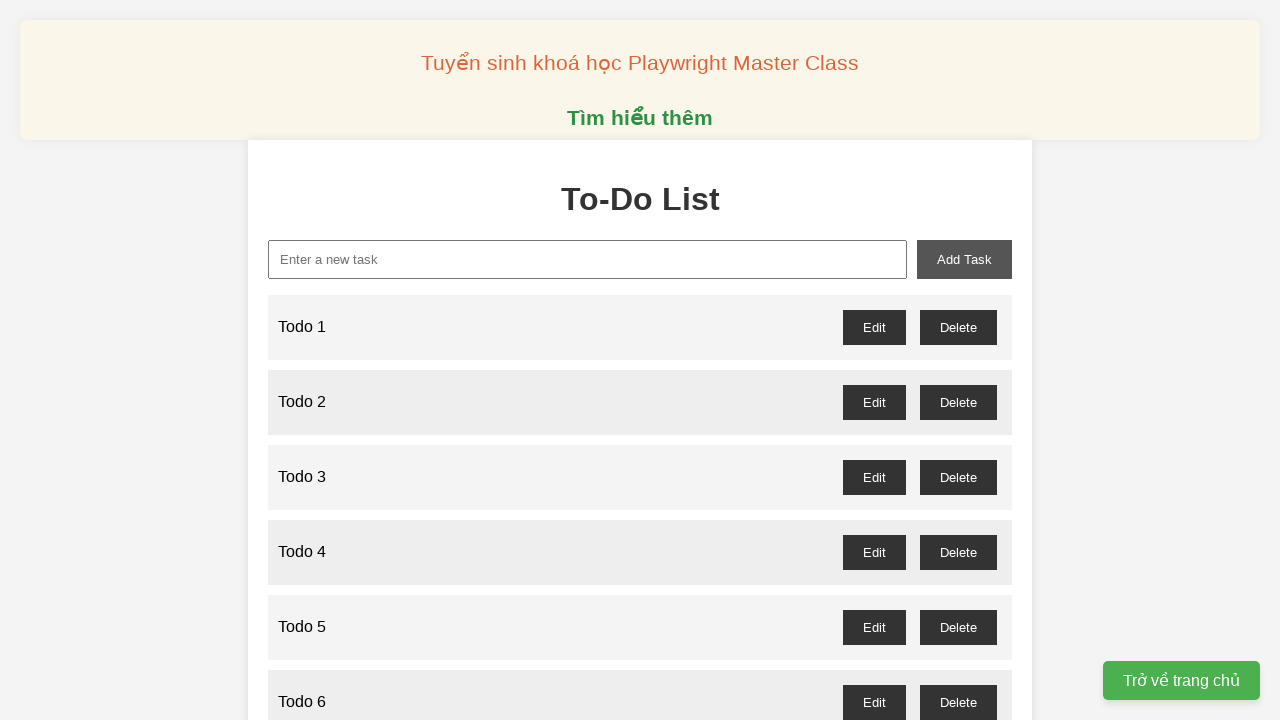

Filled input field with 'Todo 67' on xpath=//input[@id='new-task']
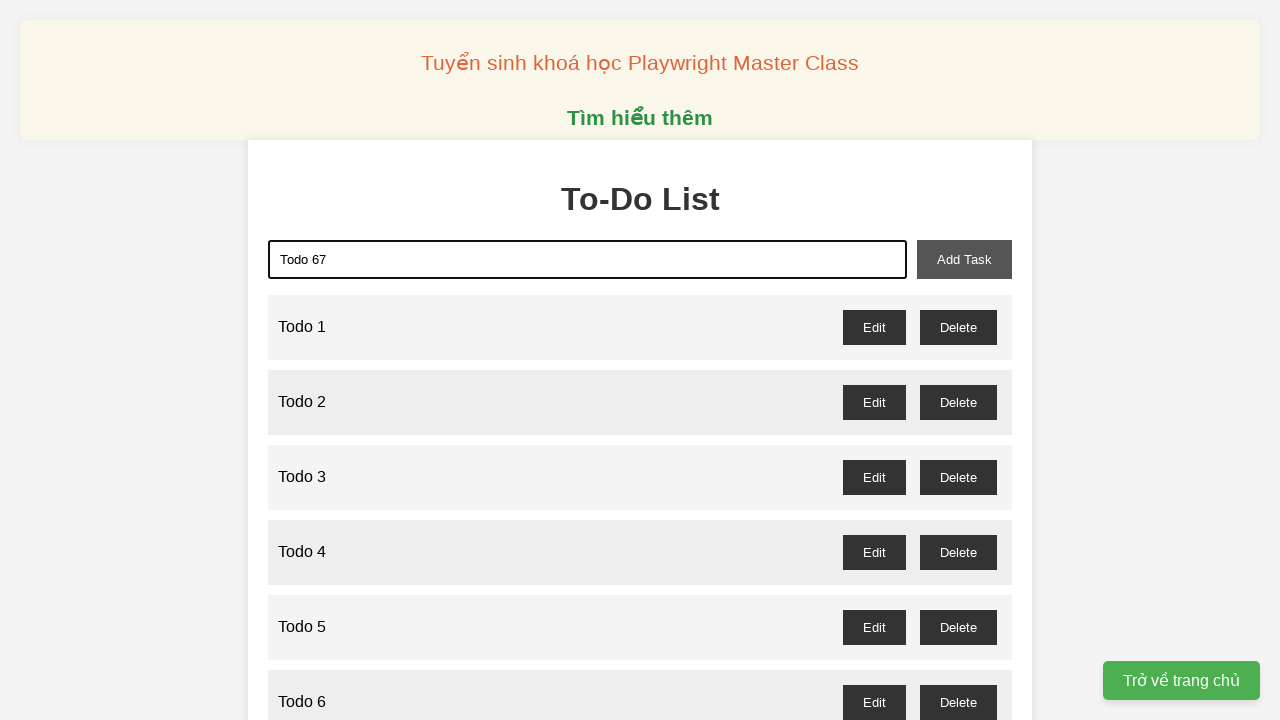

Clicked add task button to add 'Todo 67' at (964, 259) on xpath=//button[@id='add-task']
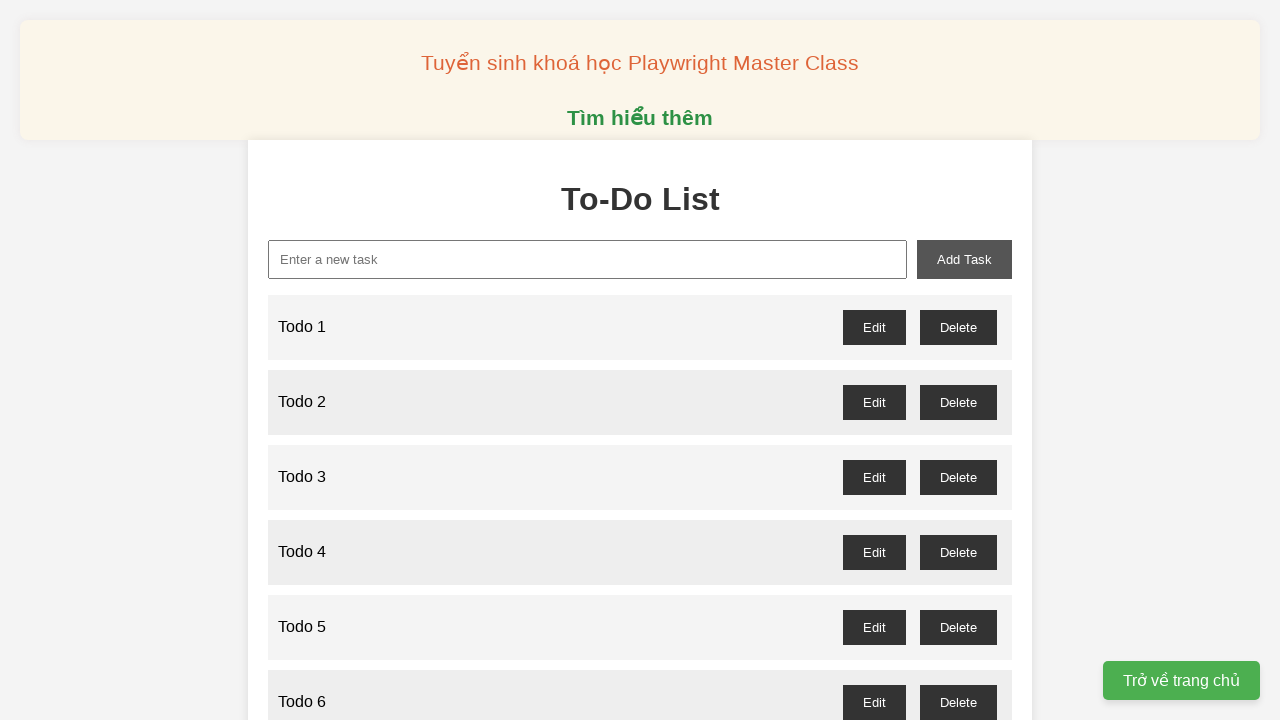

Filled input field with 'Todo 68' on xpath=//input[@id='new-task']
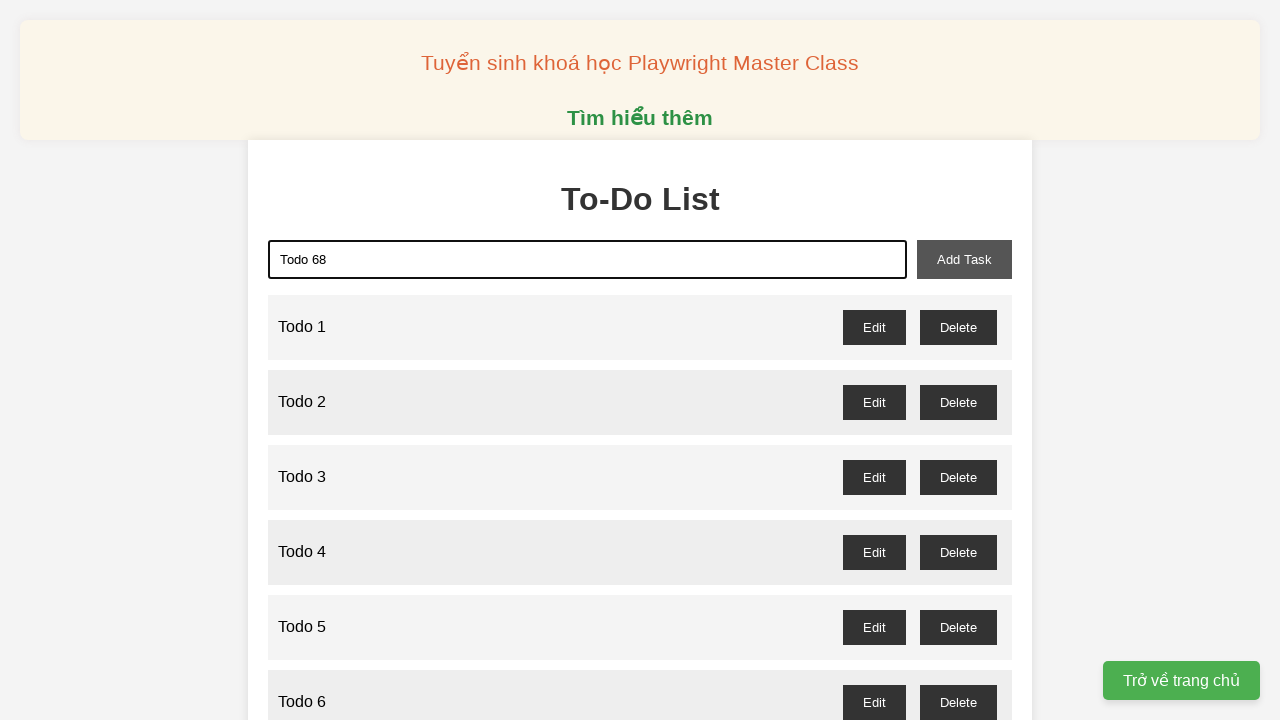

Clicked add task button to add 'Todo 68' at (964, 259) on xpath=//button[@id='add-task']
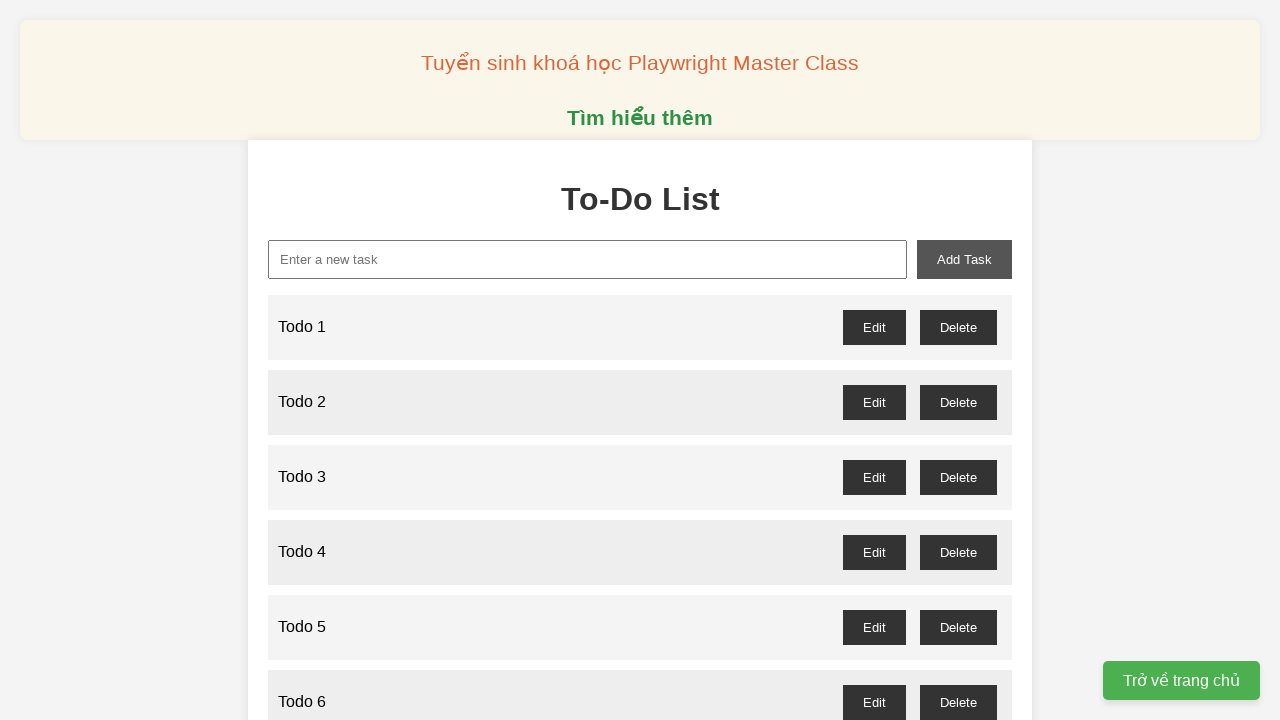

Filled input field with 'Todo 69' on xpath=//input[@id='new-task']
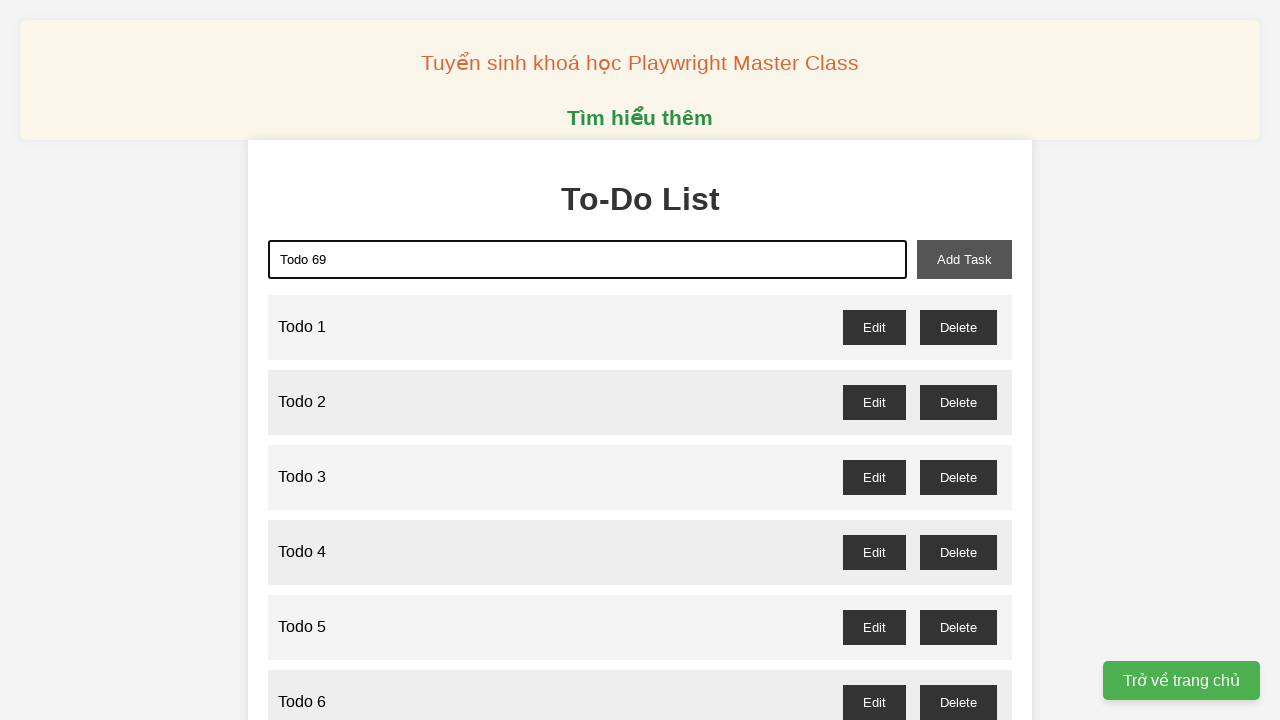

Clicked add task button to add 'Todo 69' at (964, 259) on xpath=//button[@id='add-task']
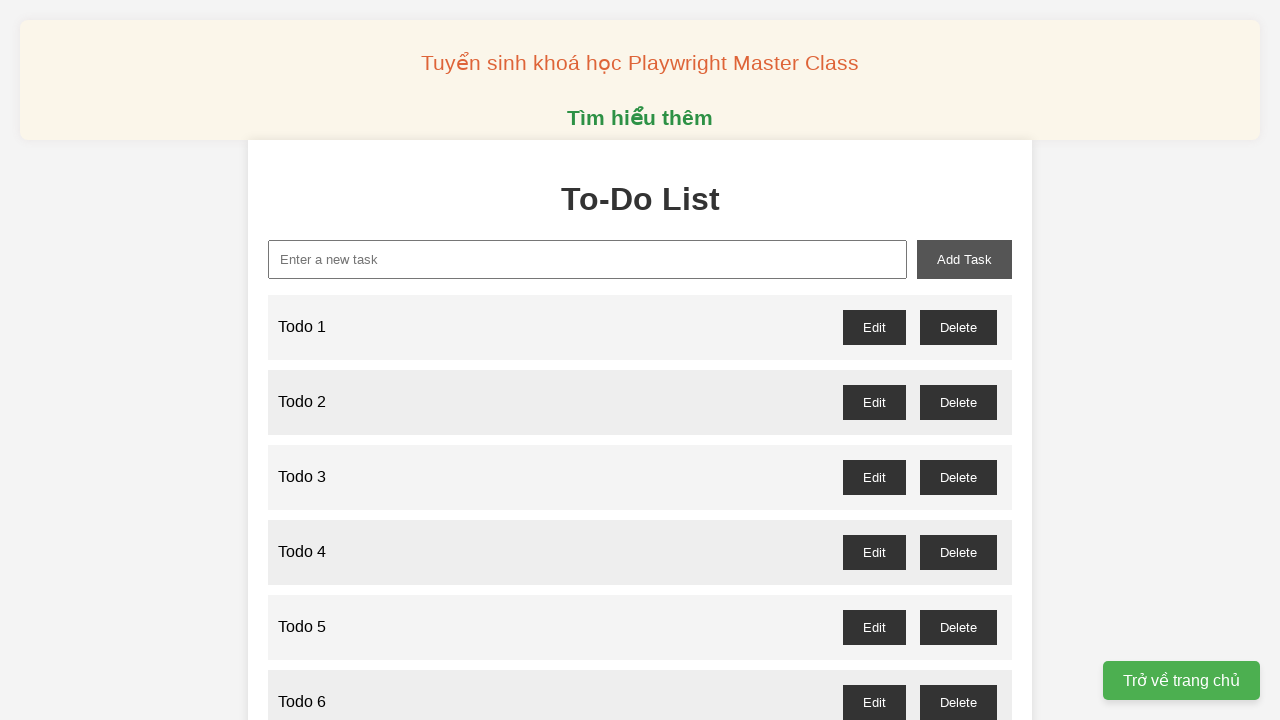

Filled input field with 'Todo 70' on xpath=//input[@id='new-task']
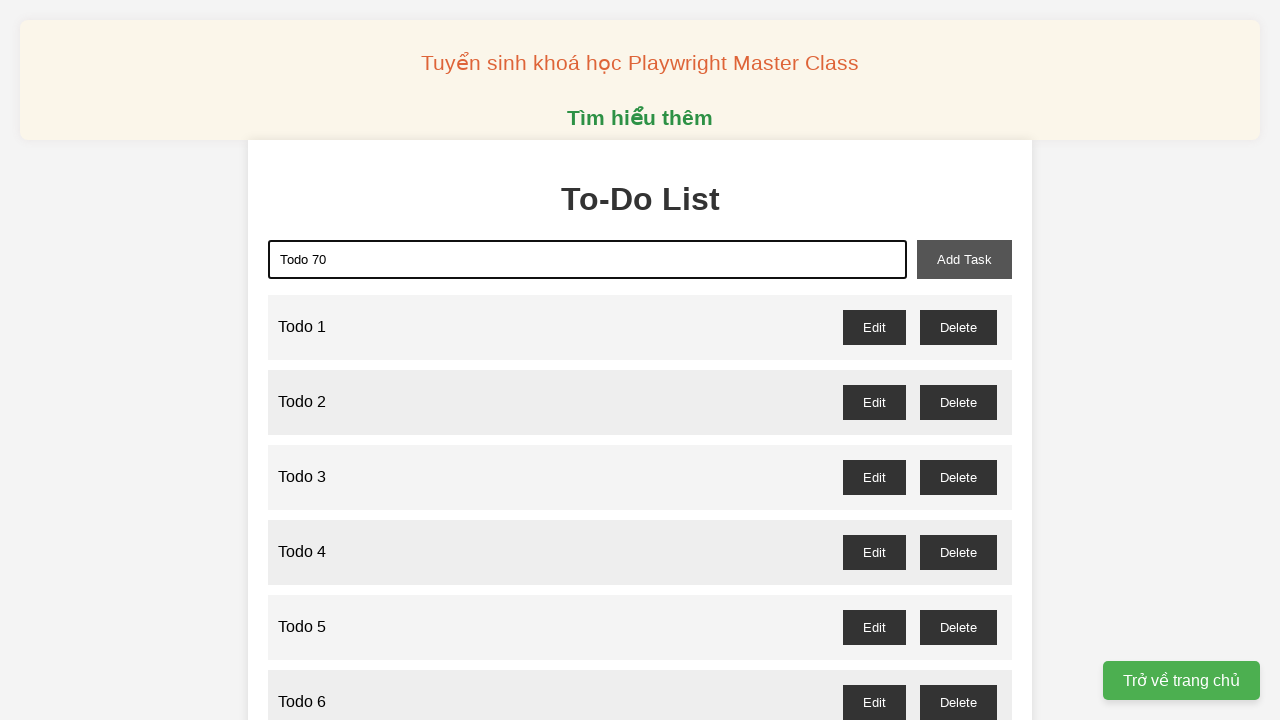

Clicked add task button to add 'Todo 70' at (964, 259) on xpath=//button[@id='add-task']
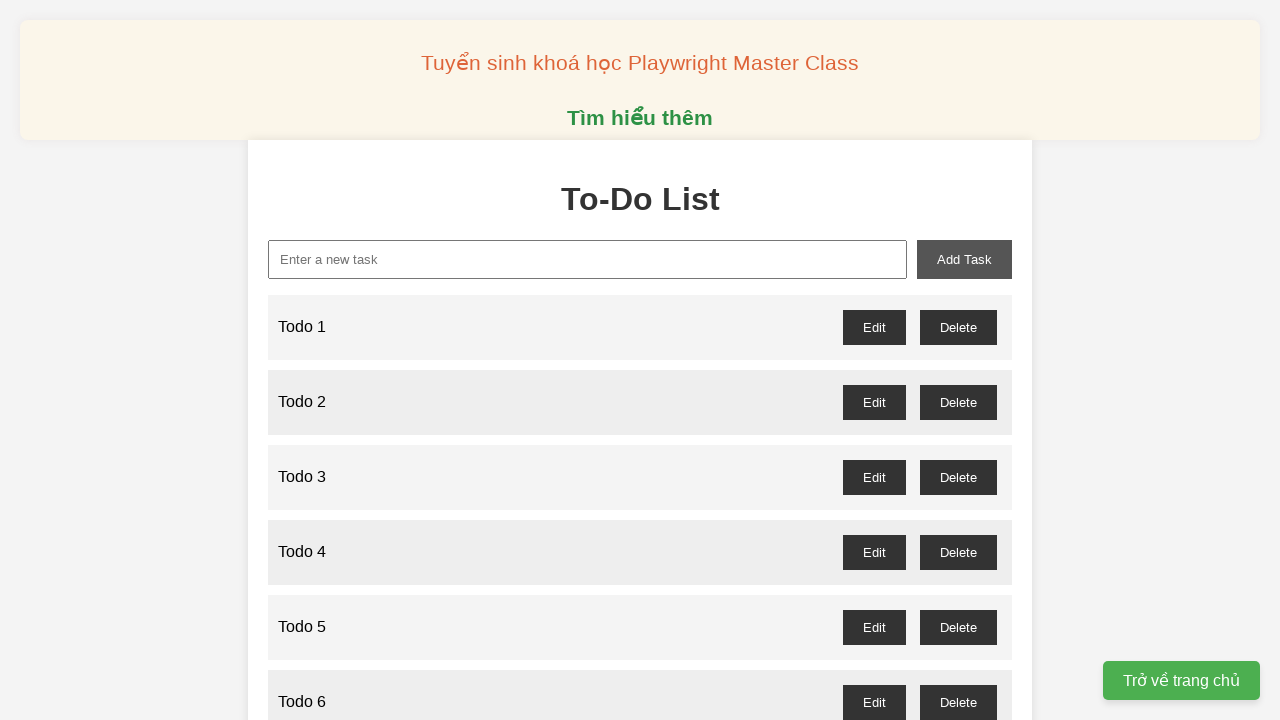

Filled input field with 'Todo 71' on xpath=//input[@id='new-task']
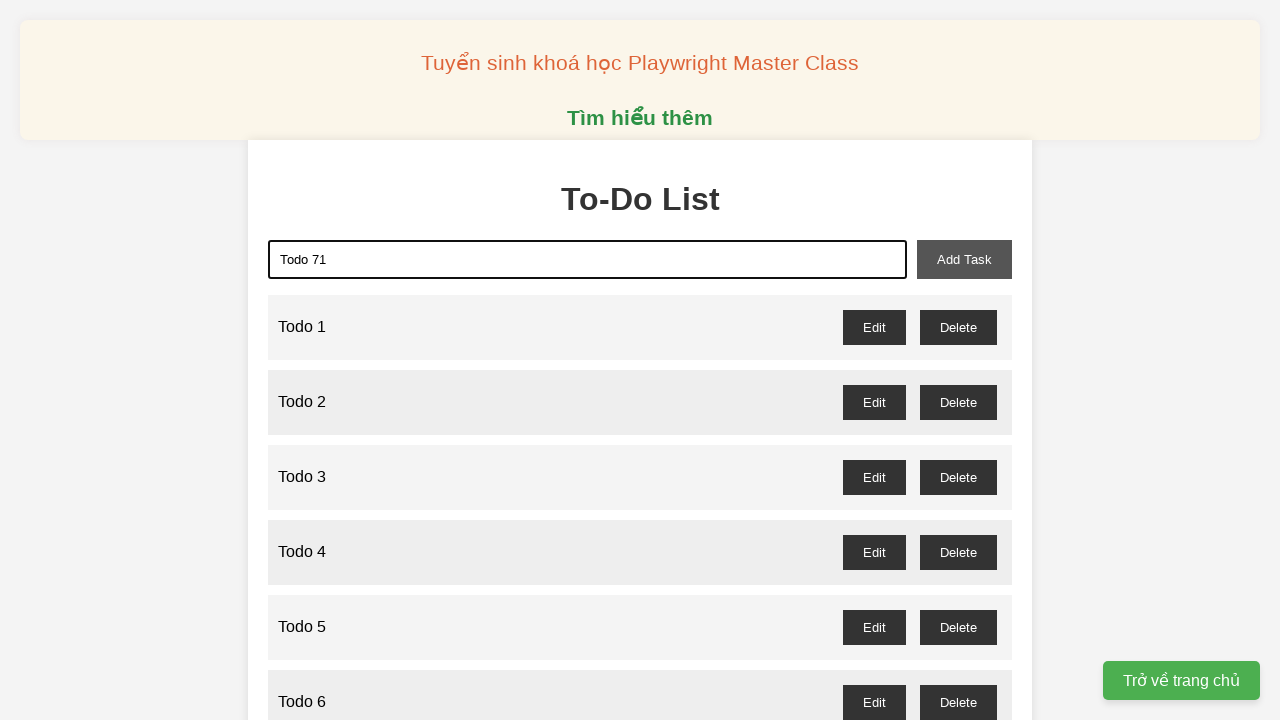

Clicked add task button to add 'Todo 71' at (964, 259) on xpath=//button[@id='add-task']
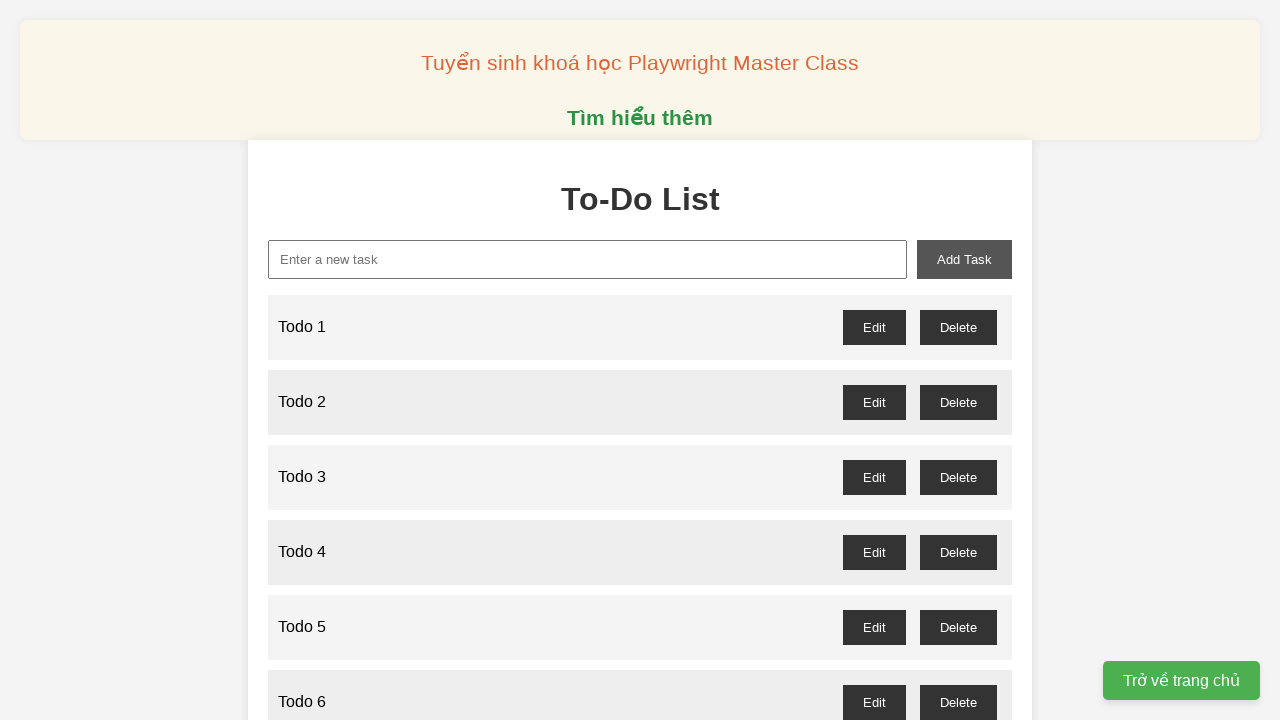

Filled input field with 'Todo 72' on xpath=//input[@id='new-task']
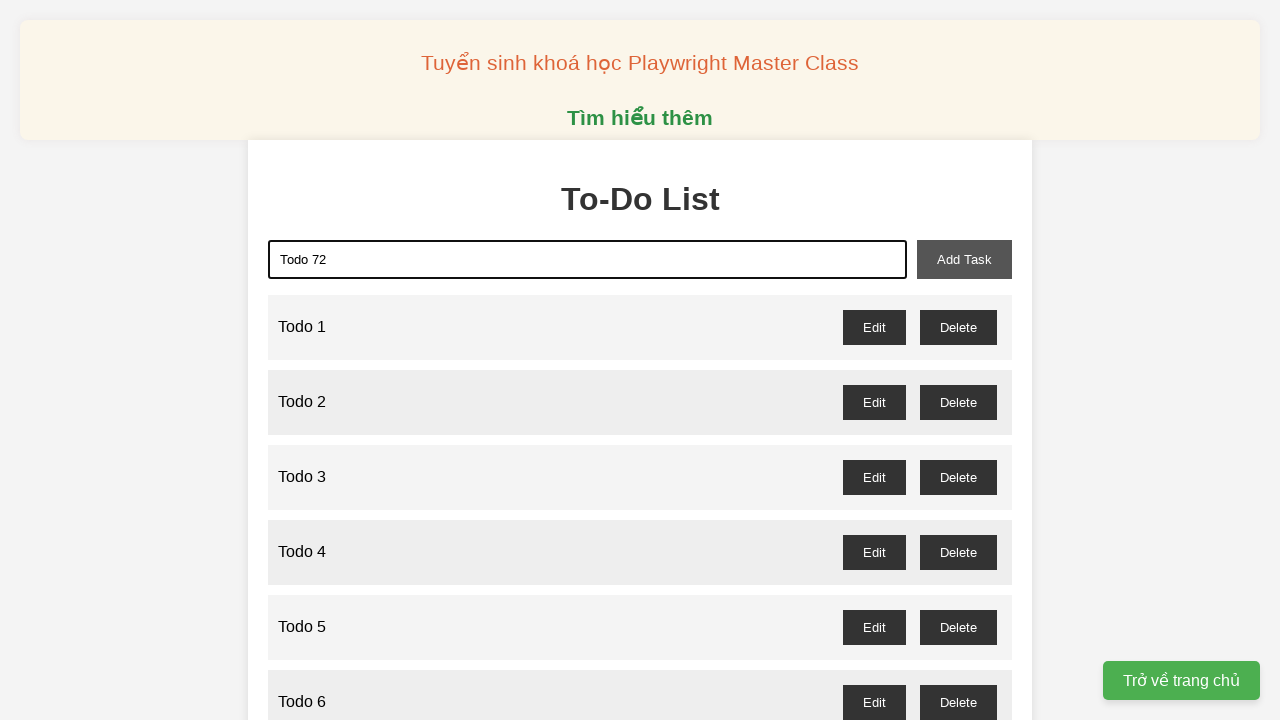

Clicked add task button to add 'Todo 72' at (964, 259) on xpath=//button[@id='add-task']
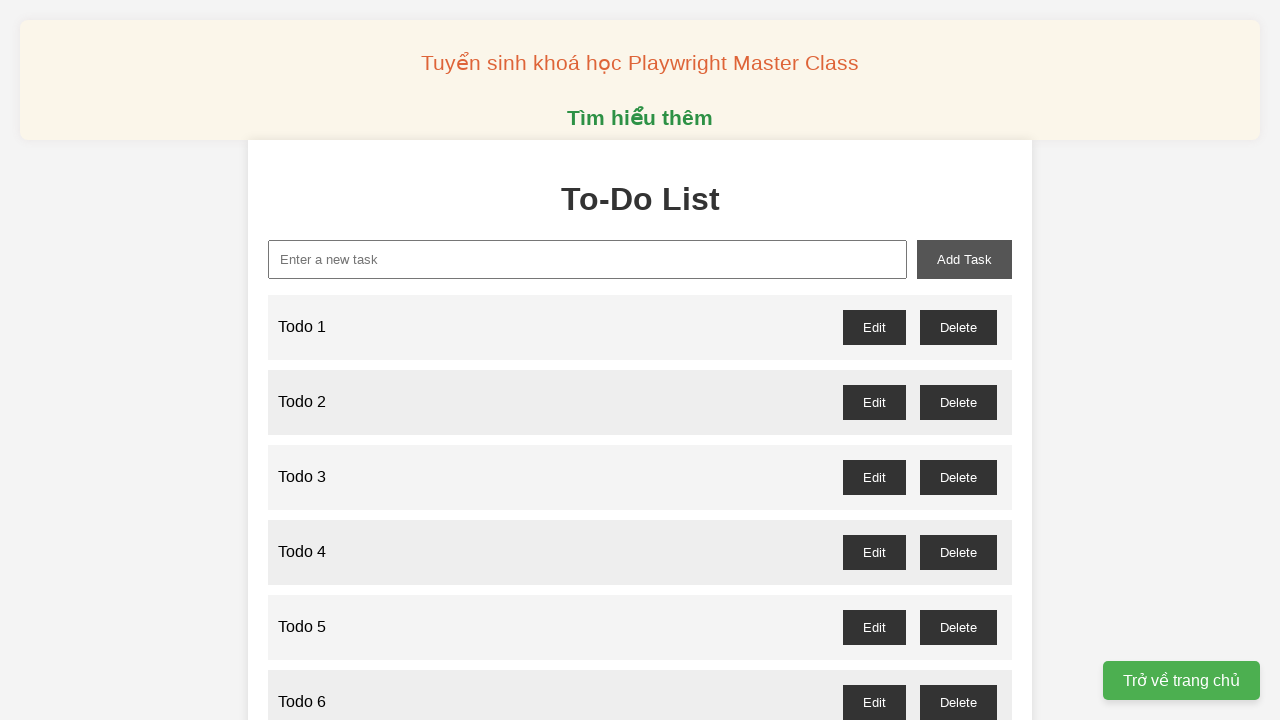

Filled input field with 'Todo 73' on xpath=//input[@id='new-task']
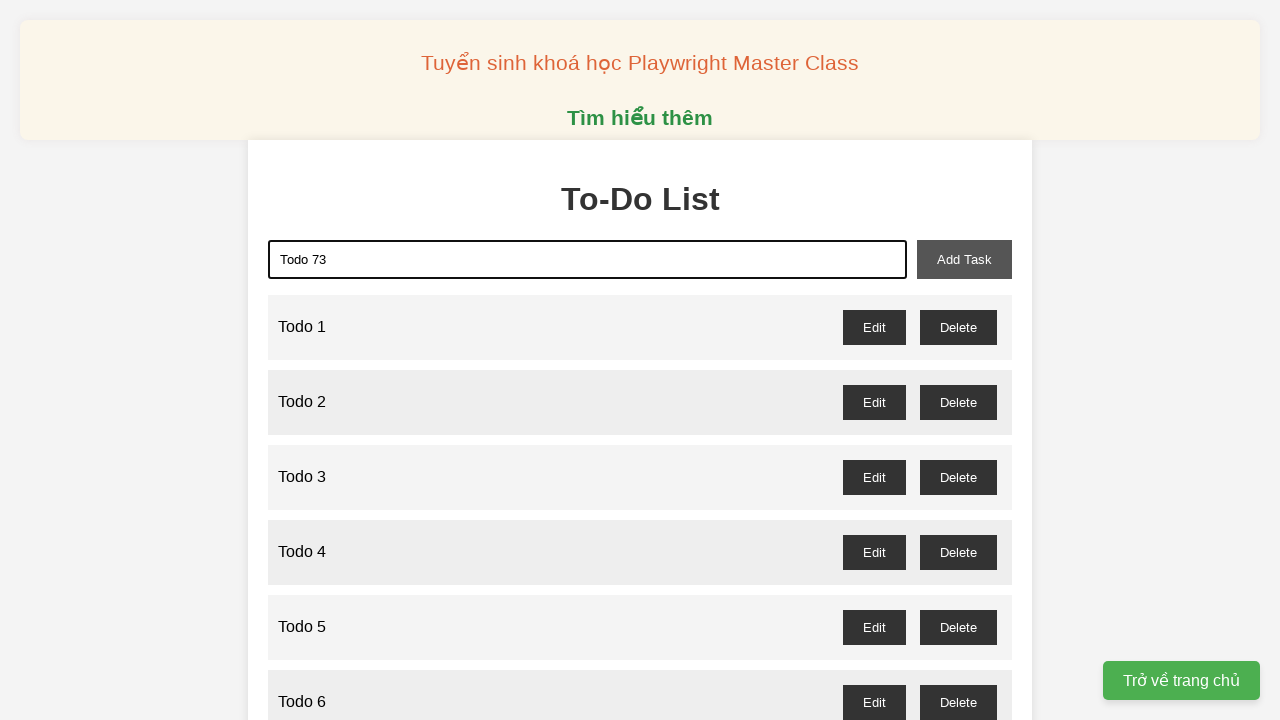

Clicked add task button to add 'Todo 73' at (964, 259) on xpath=//button[@id='add-task']
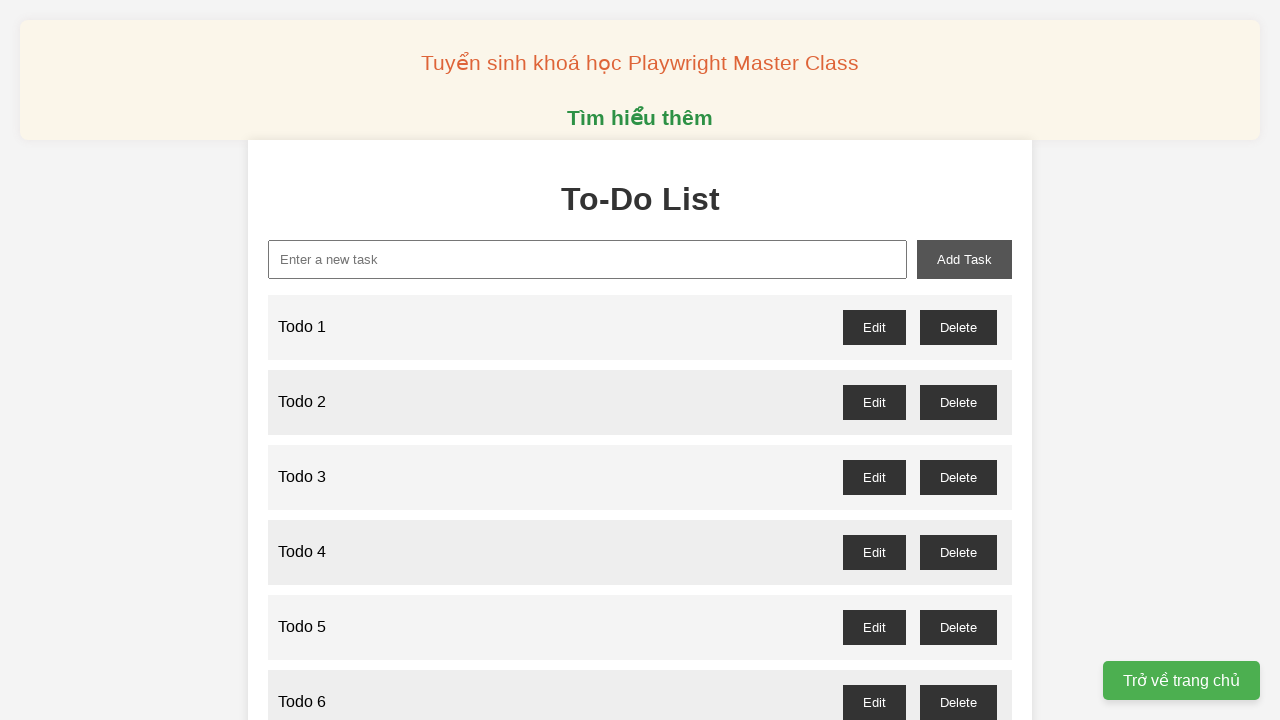

Filled input field with 'Todo 74' on xpath=//input[@id='new-task']
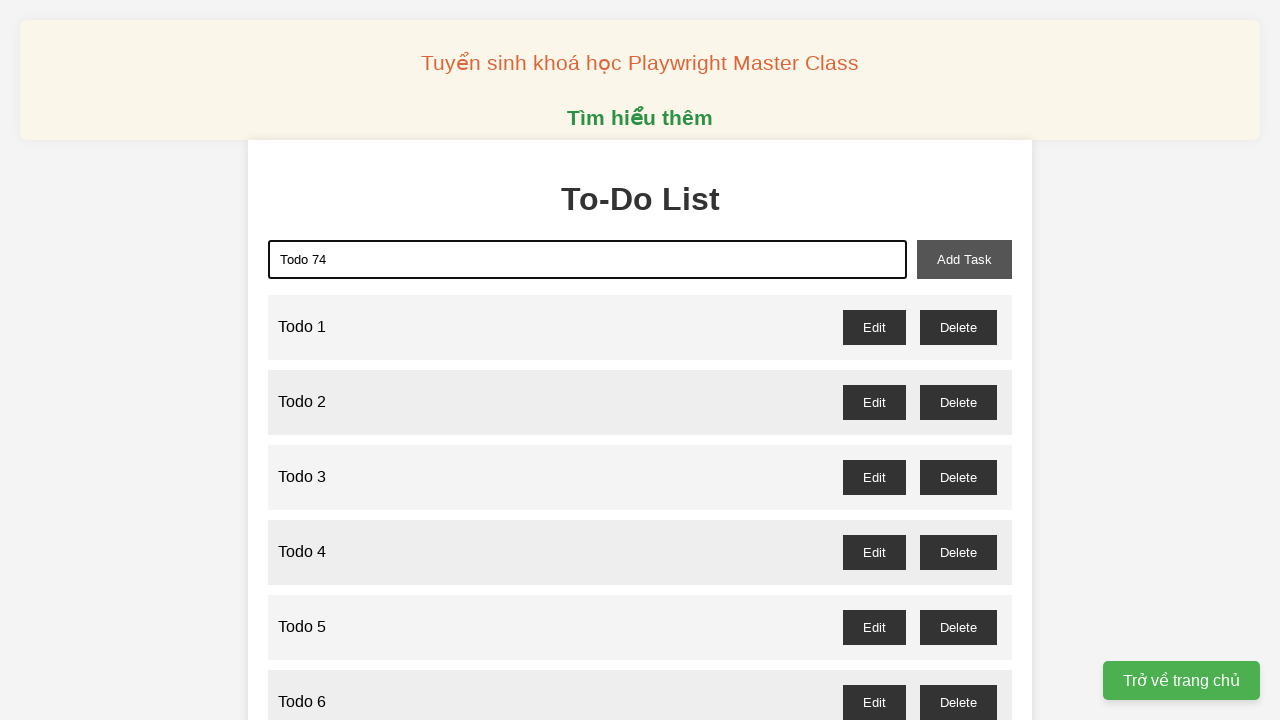

Clicked add task button to add 'Todo 74' at (964, 259) on xpath=//button[@id='add-task']
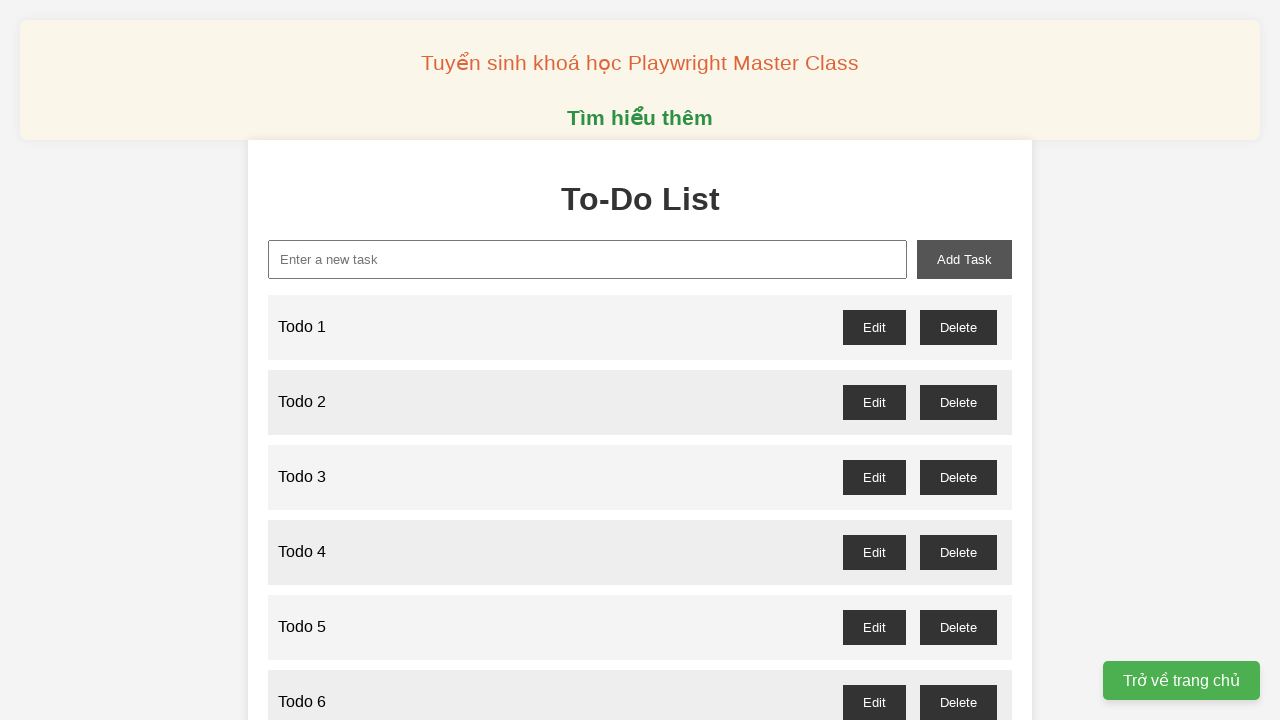

Filled input field with 'Todo 75' on xpath=//input[@id='new-task']
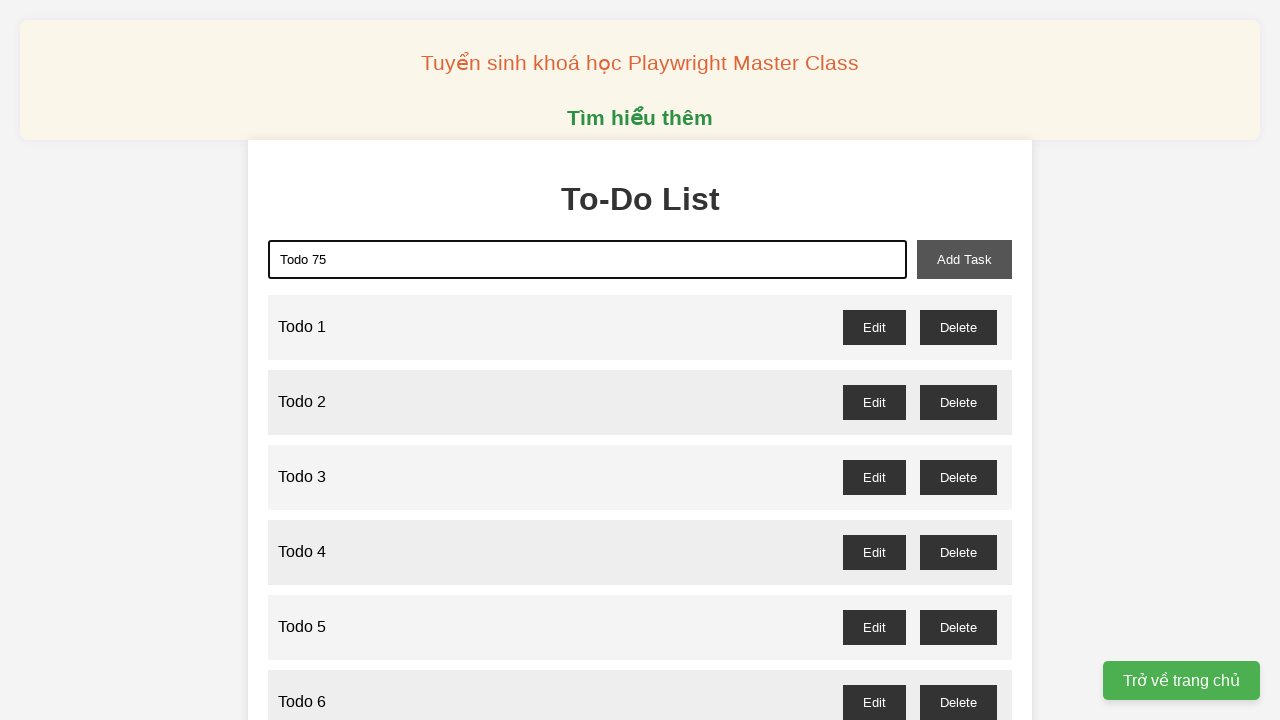

Clicked add task button to add 'Todo 75' at (964, 259) on xpath=//button[@id='add-task']
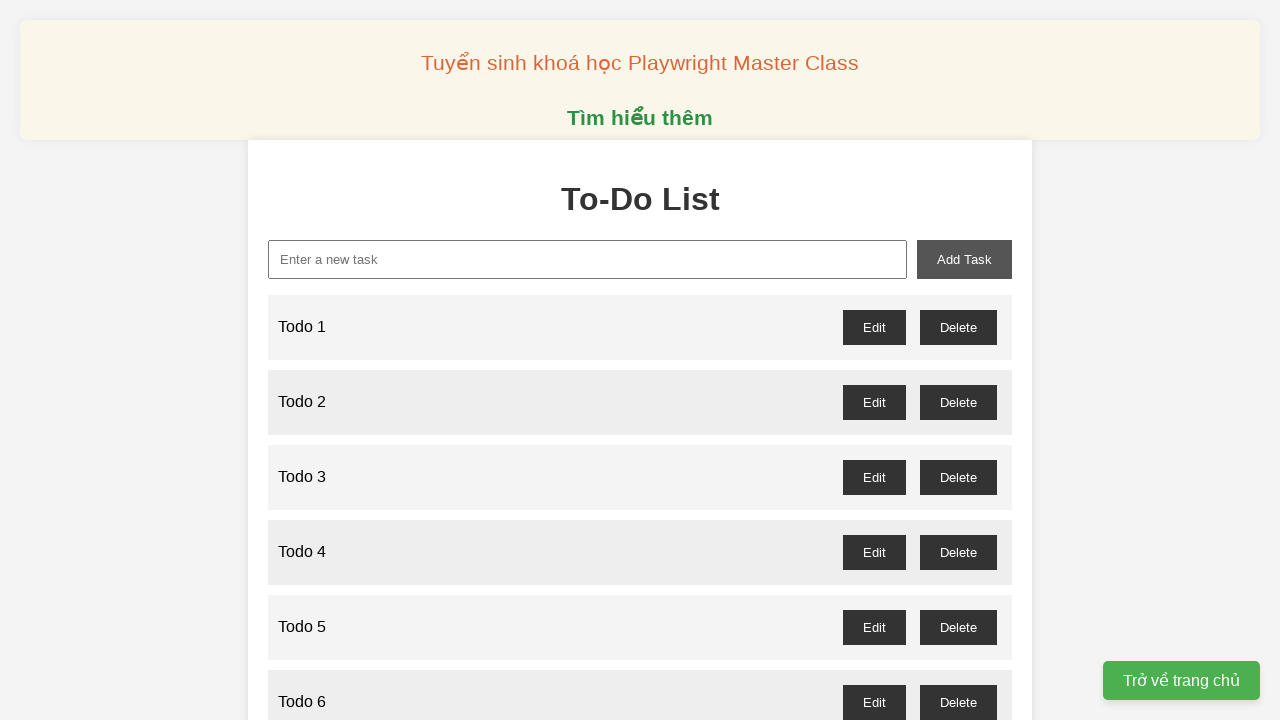

Filled input field with 'Todo 76' on xpath=//input[@id='new-task']
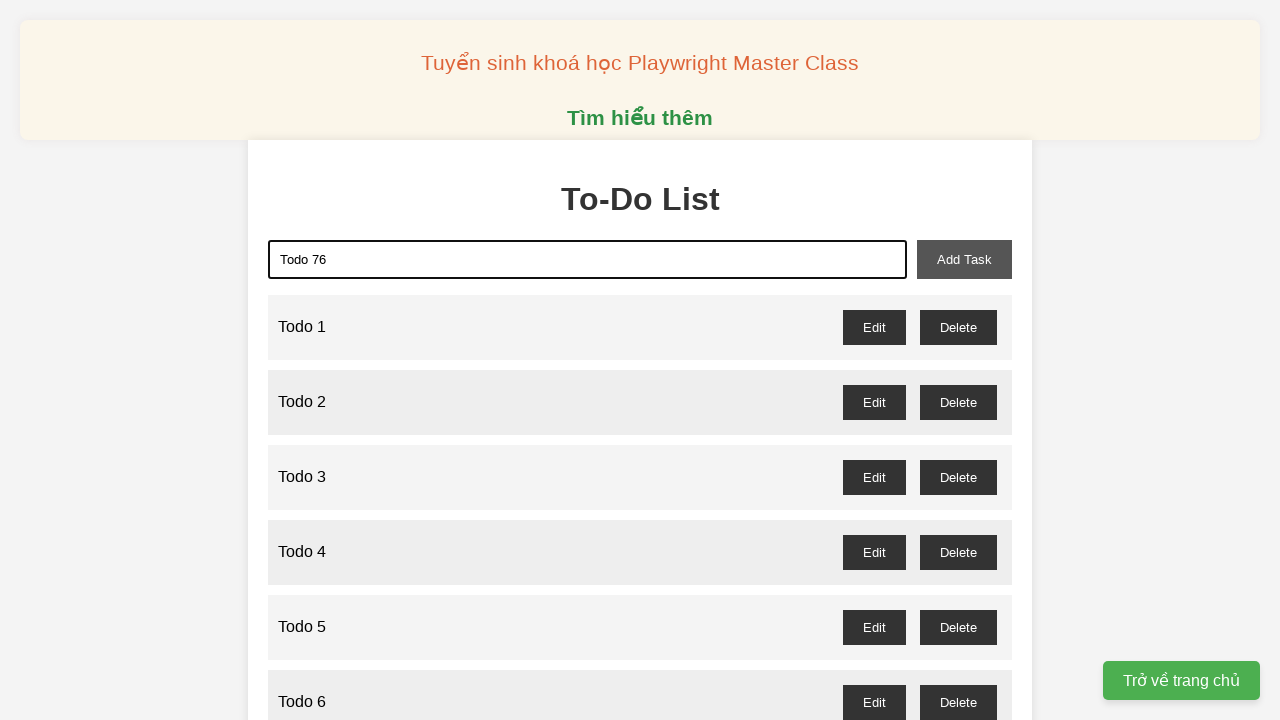

Clicked add task button to add 'Todo 76' at (964, 259) on xpath=//button[@id='add-task']
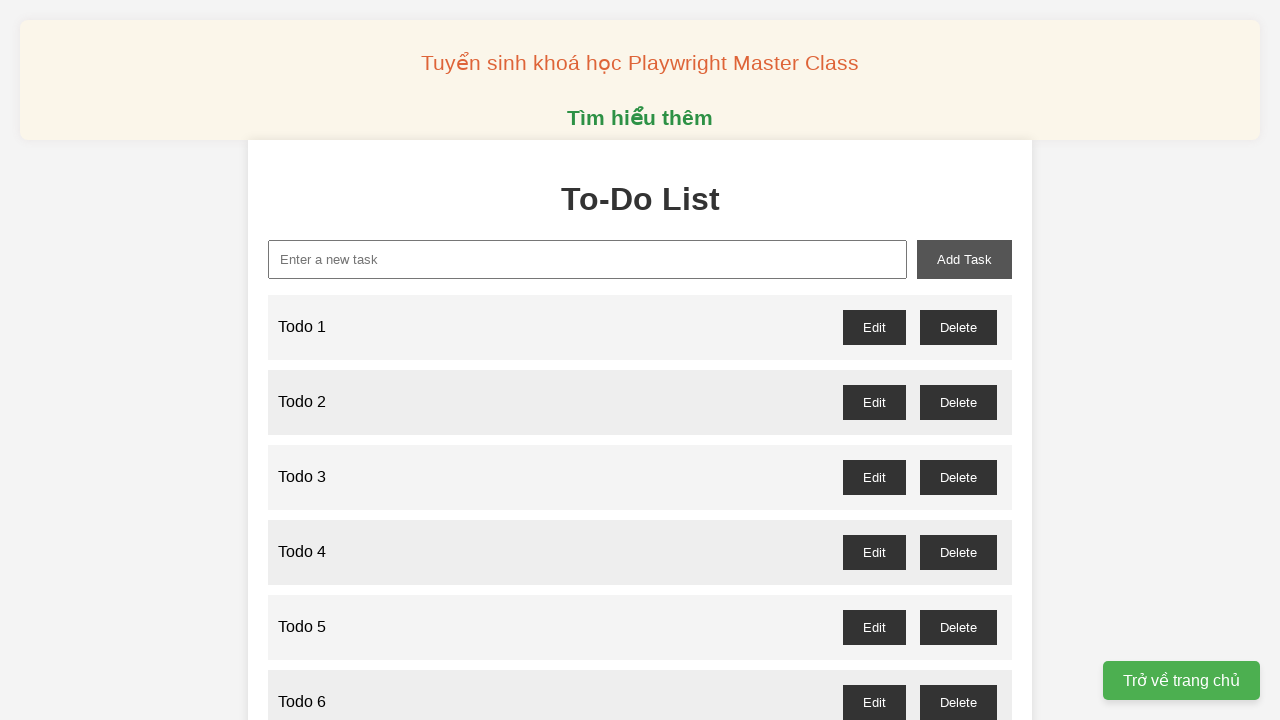

Filled input field with 'Todo 77' on xpath=//input[@id='new-task']
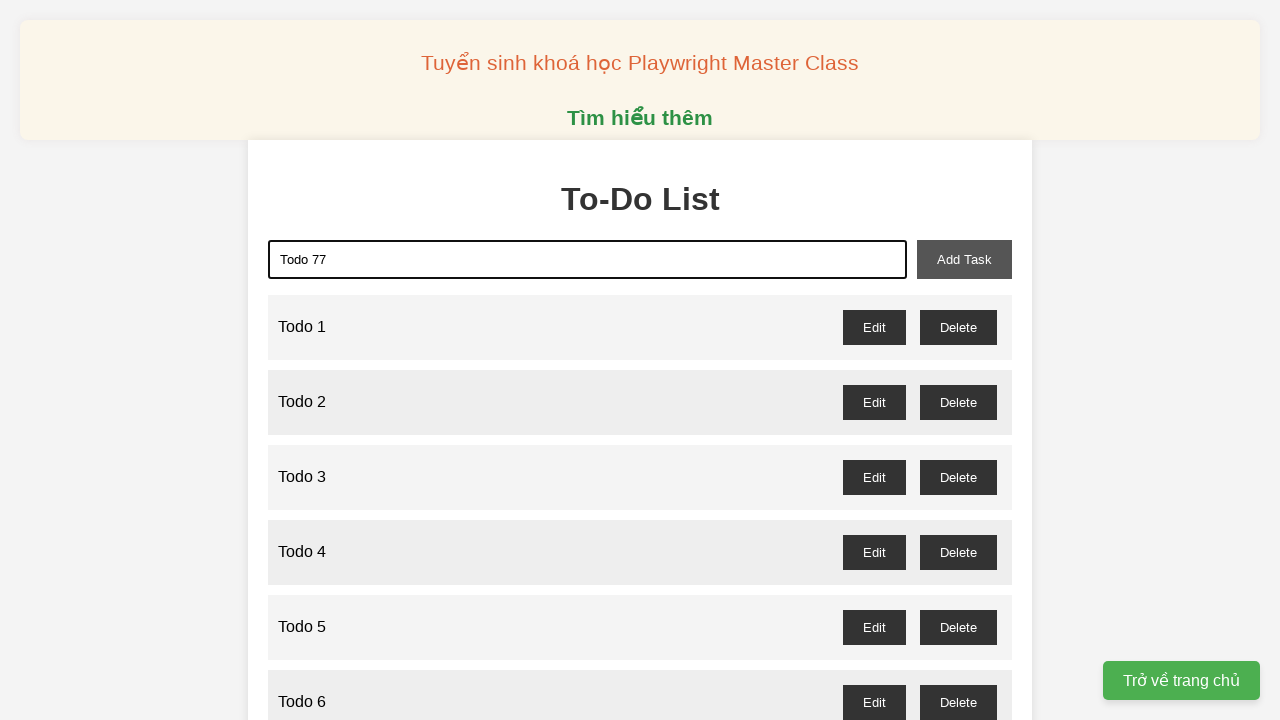

Clicked add task button to add 'Todo 77' at (964, 259) on xpath=//button[@id='add-task']
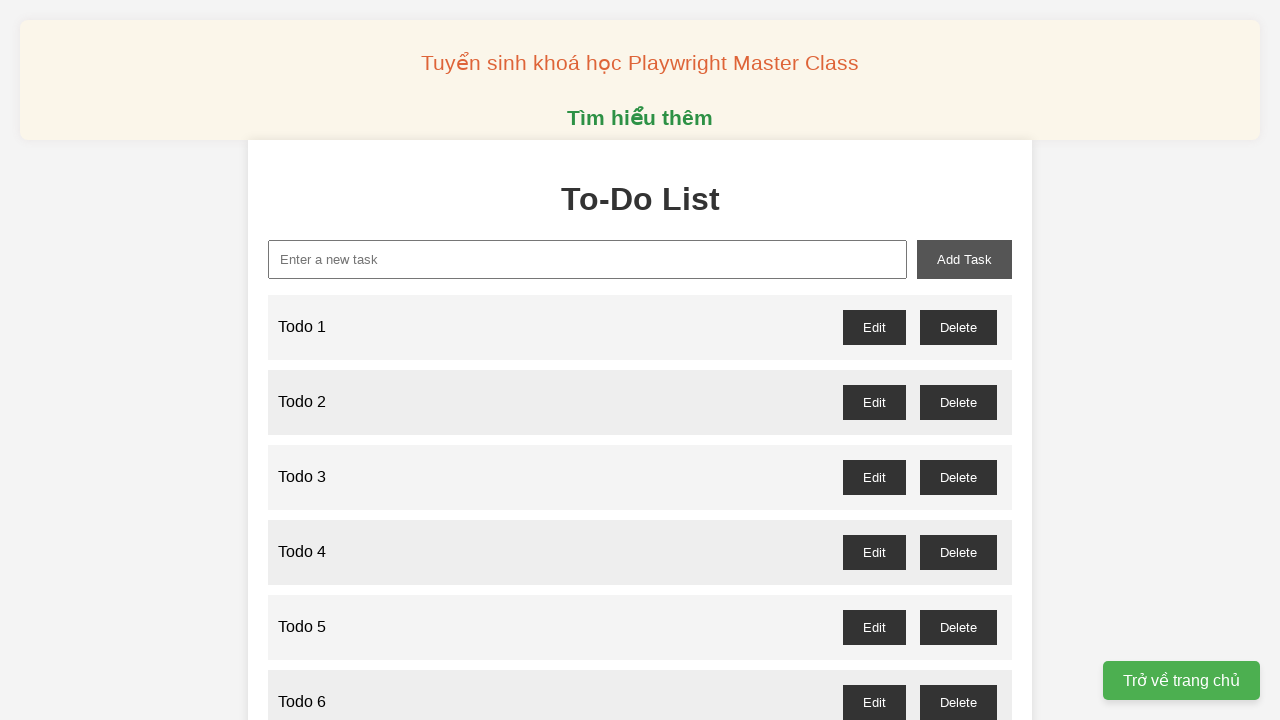

Filled input field with 'Todo 78' on xpath=//input[@id='new-task']
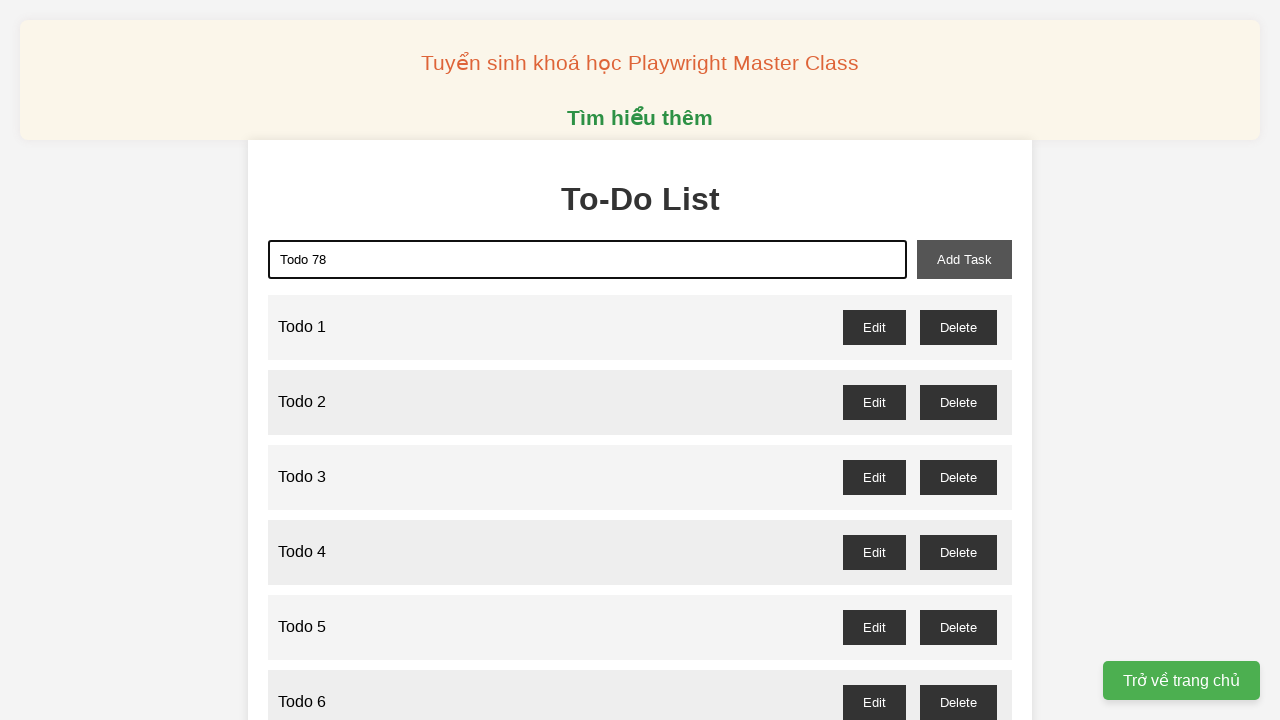

Clicked add task button to add 'Todo 78' at (964, 259) on xpath=//button[@id='add-task']
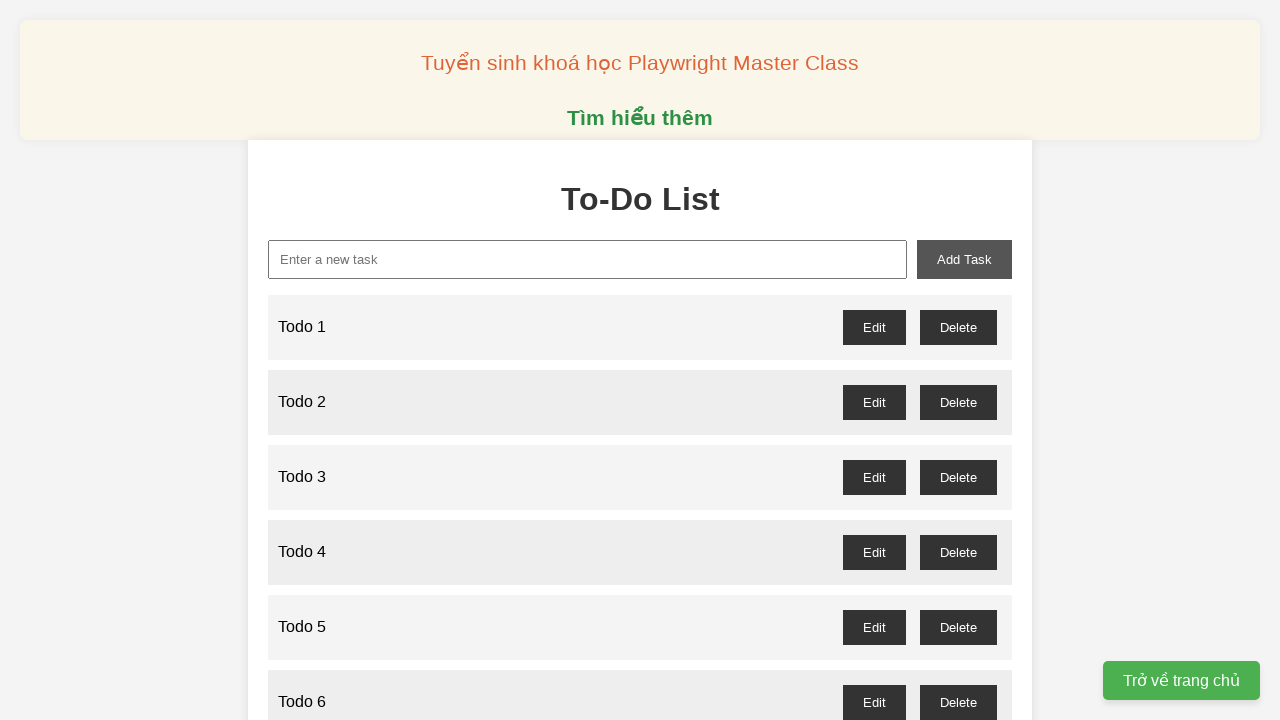

Filled input field with 'Todo 79' on xpath=//input[@id='new-task']
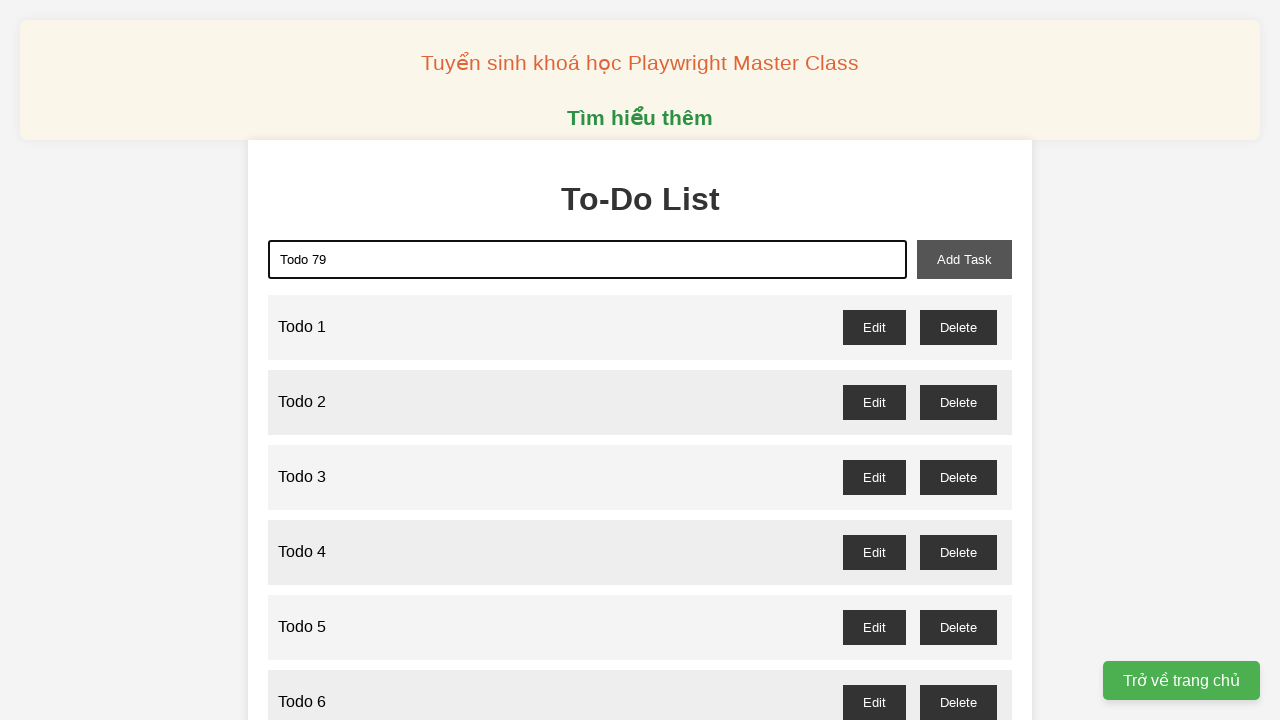

Clicked add task button to add 'Todo 79' at (964, 259) on xpath=//button[@id='add-task']
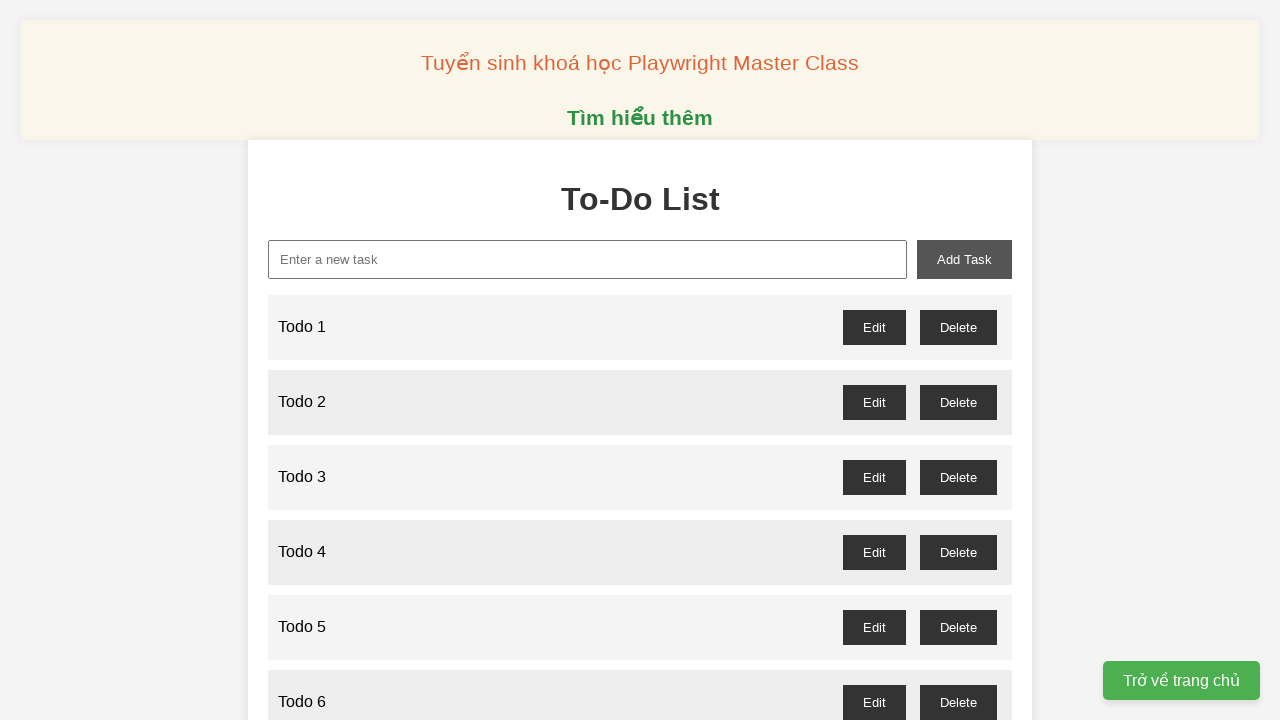

Filled input field with 'Todo 80' on xpath=//input[@id='new-task']
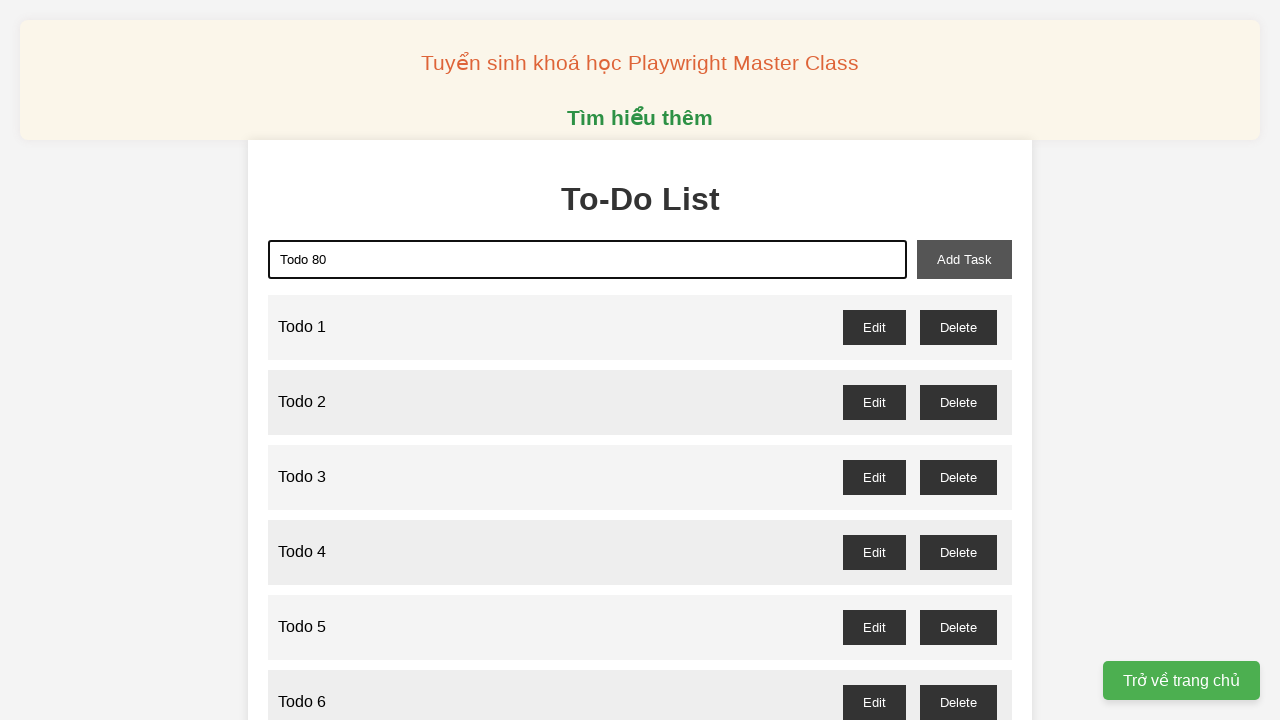

Clicked add task button to add 'Todo 80' at (964, 259) on xpath=//button[@id='add-task']
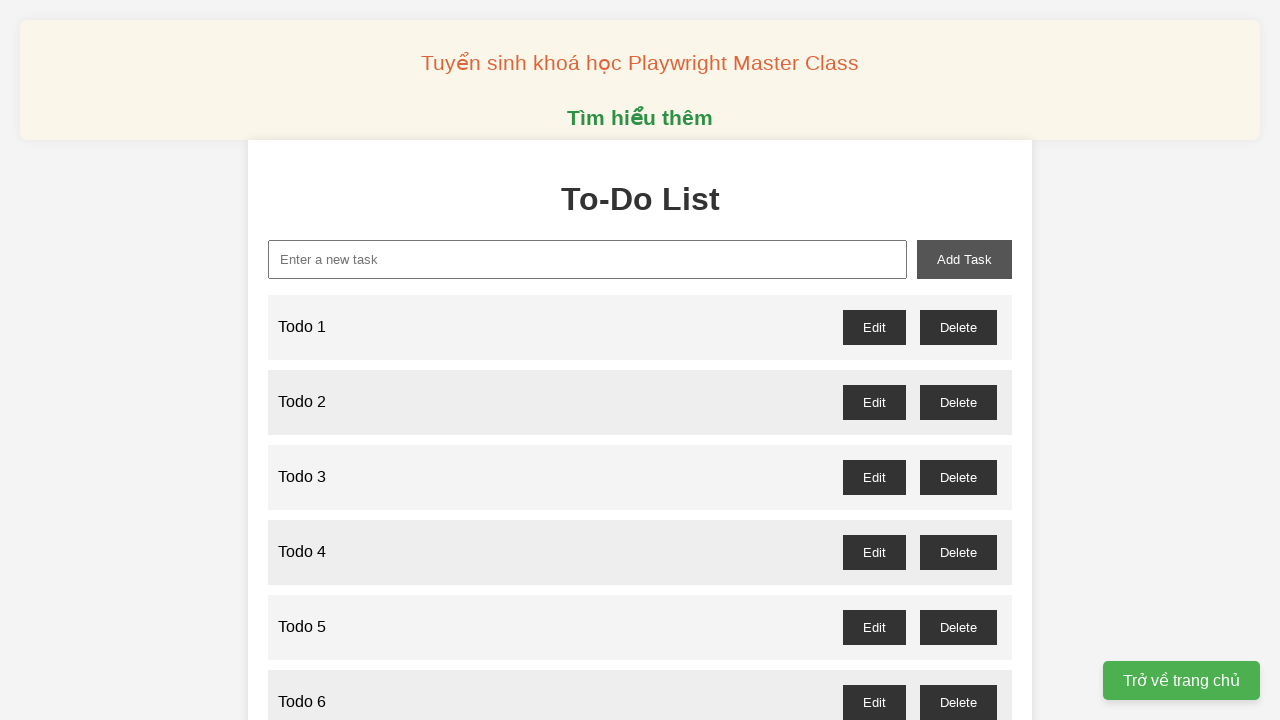

Filled input field with 'Todo 81' on xpath=//input[@id='new-task']
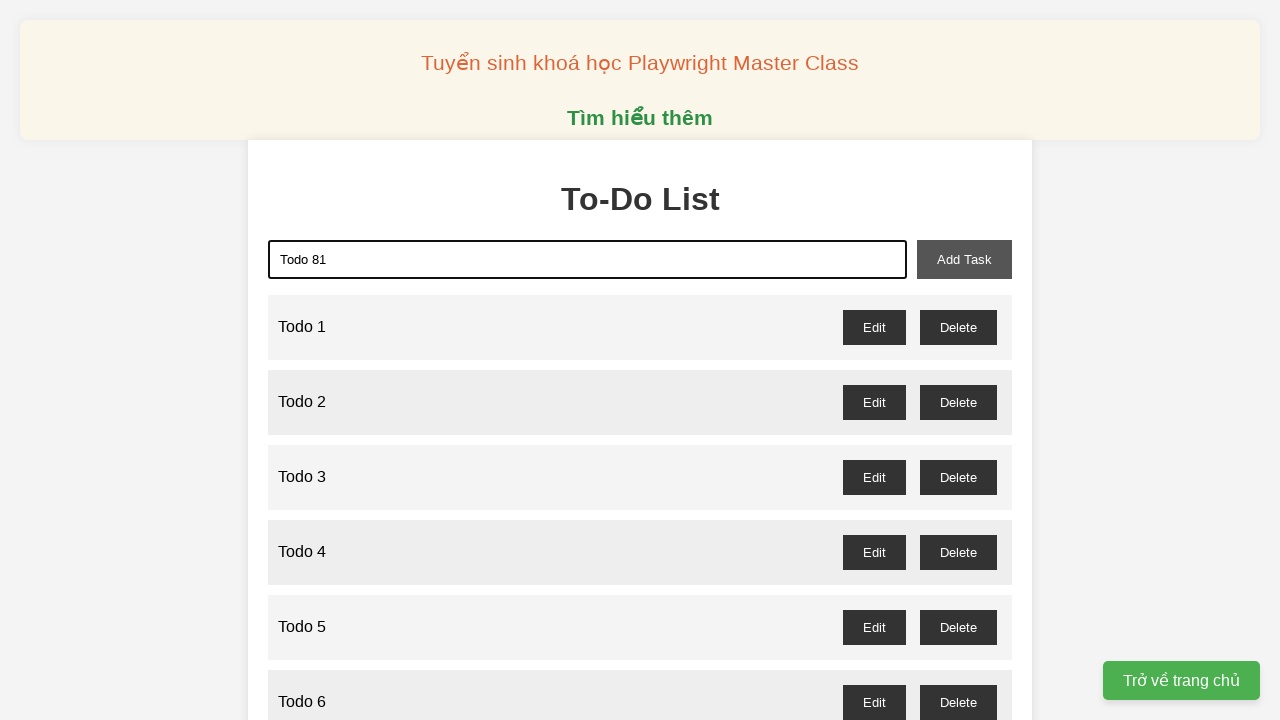

Clicked add task button to add 'Todo 81' at (964, 259) on xpath=//button[@id='add-task']
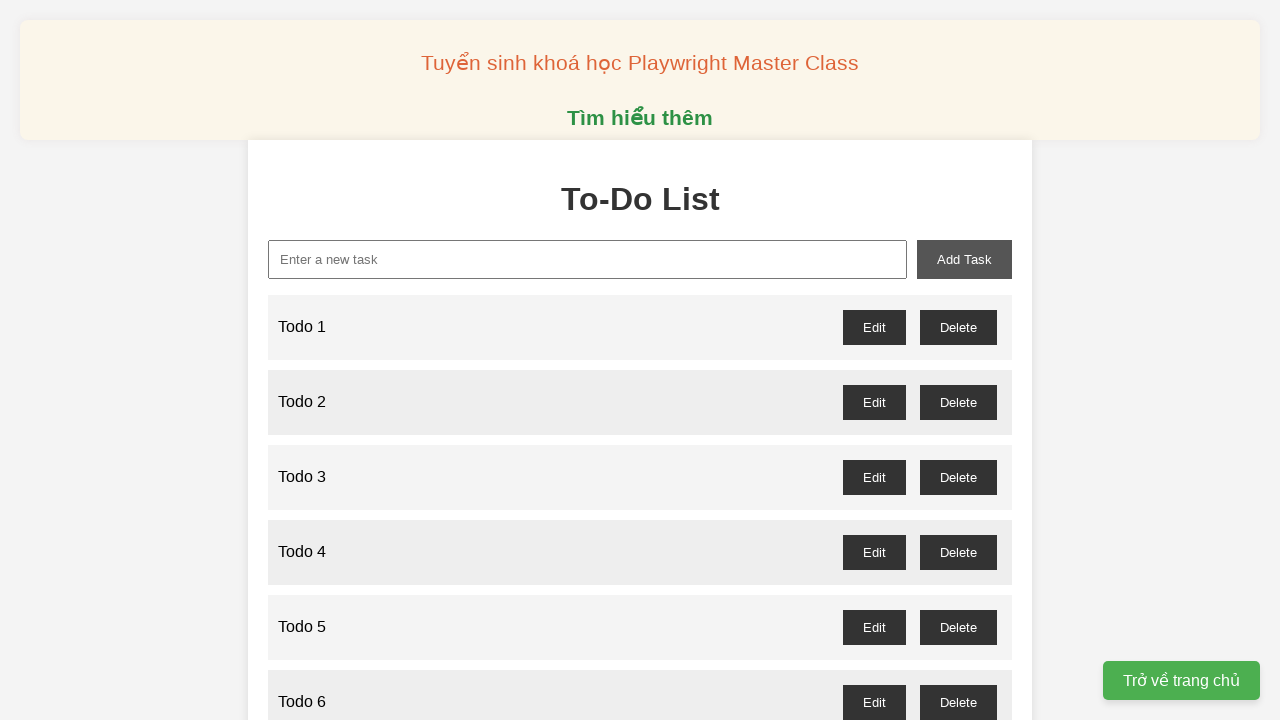

Filled input field with 'Todo 82' on xpath=//input[@id='new-task']
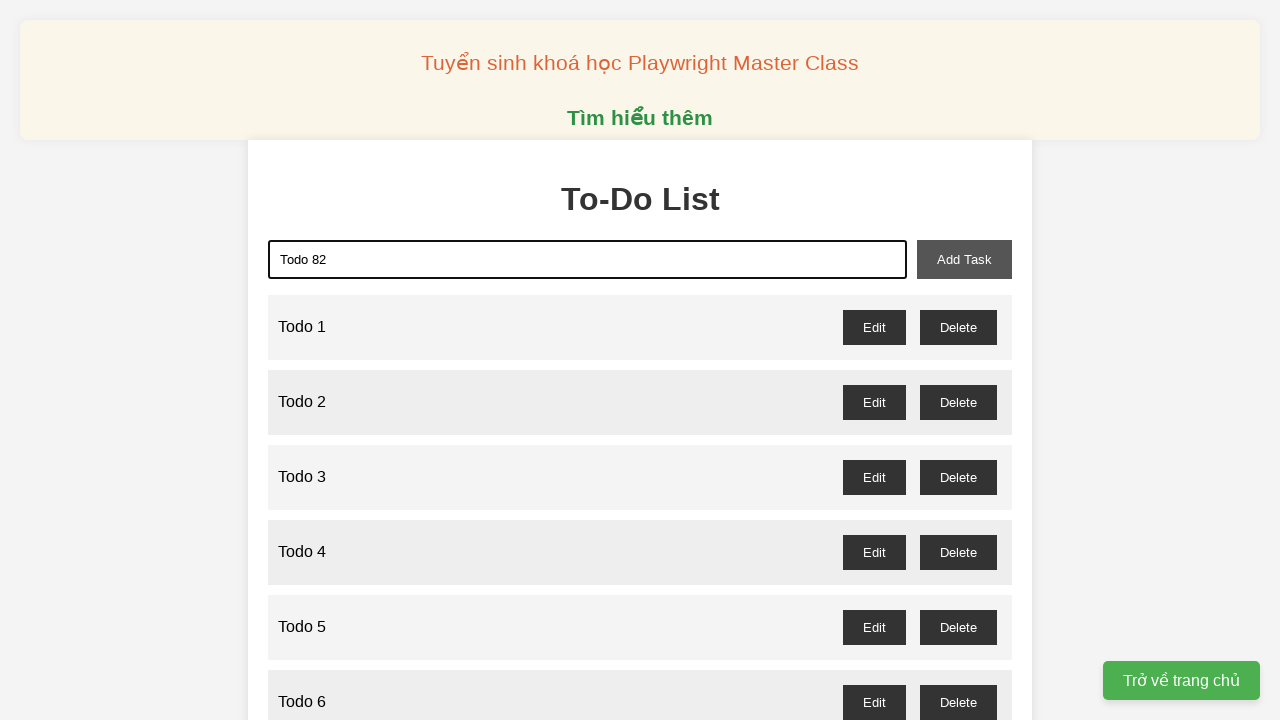

Clicked add task button to add 'Todo 82' at (964, 259) on xpath=//button[@id='add-task']
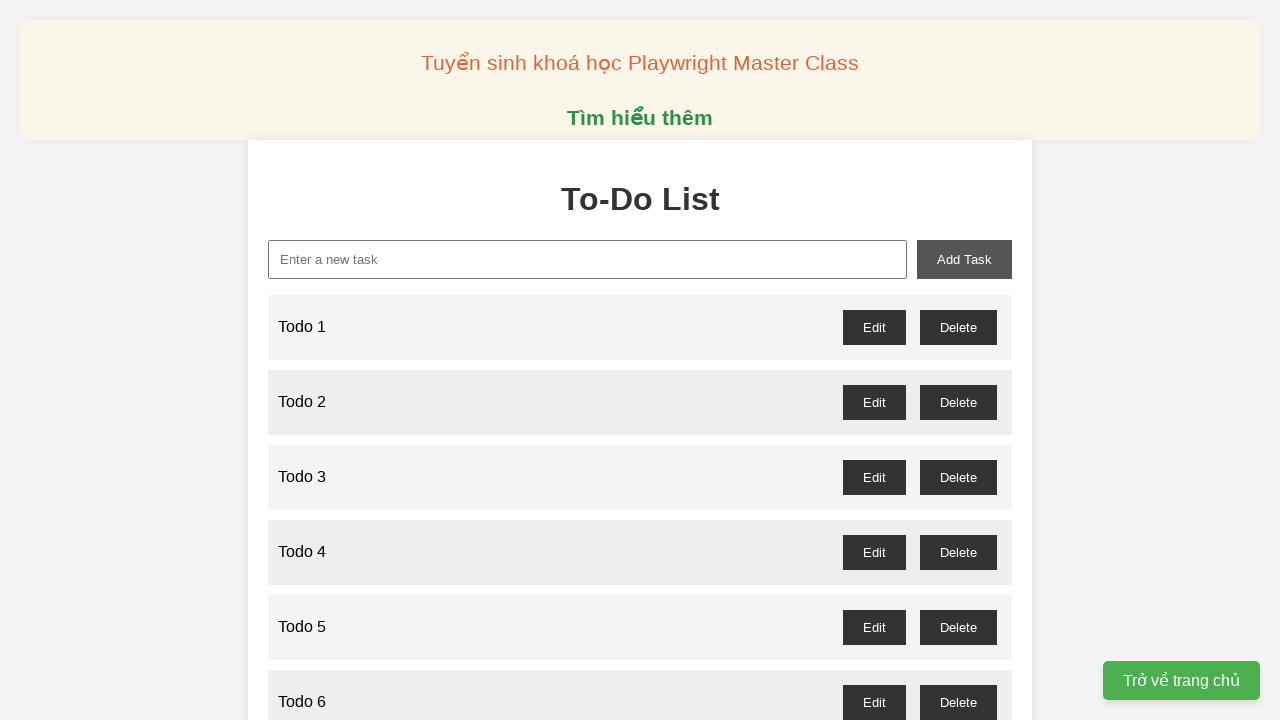

Filled input field with 'Todo 83' on xpath=//input[@id='new-task']
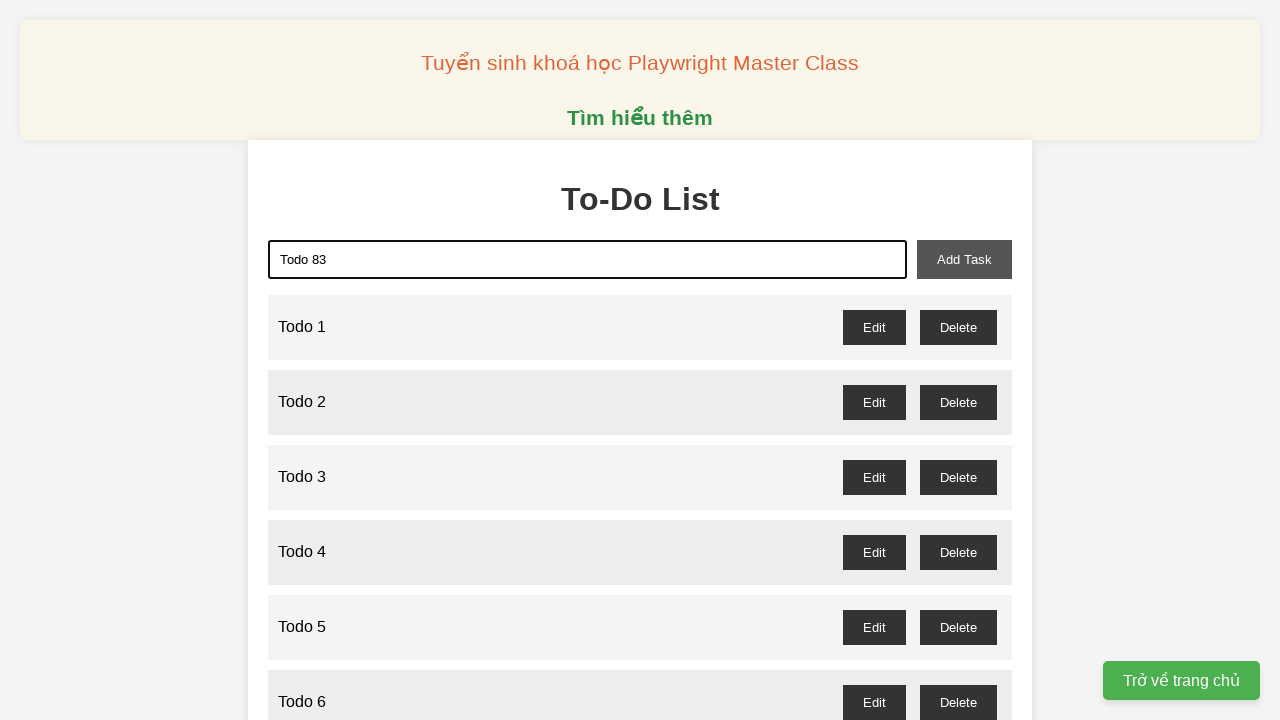

Clicked add task button to add 'Todo 83' at (964, 259) on xpath=//button[@id='add-task']
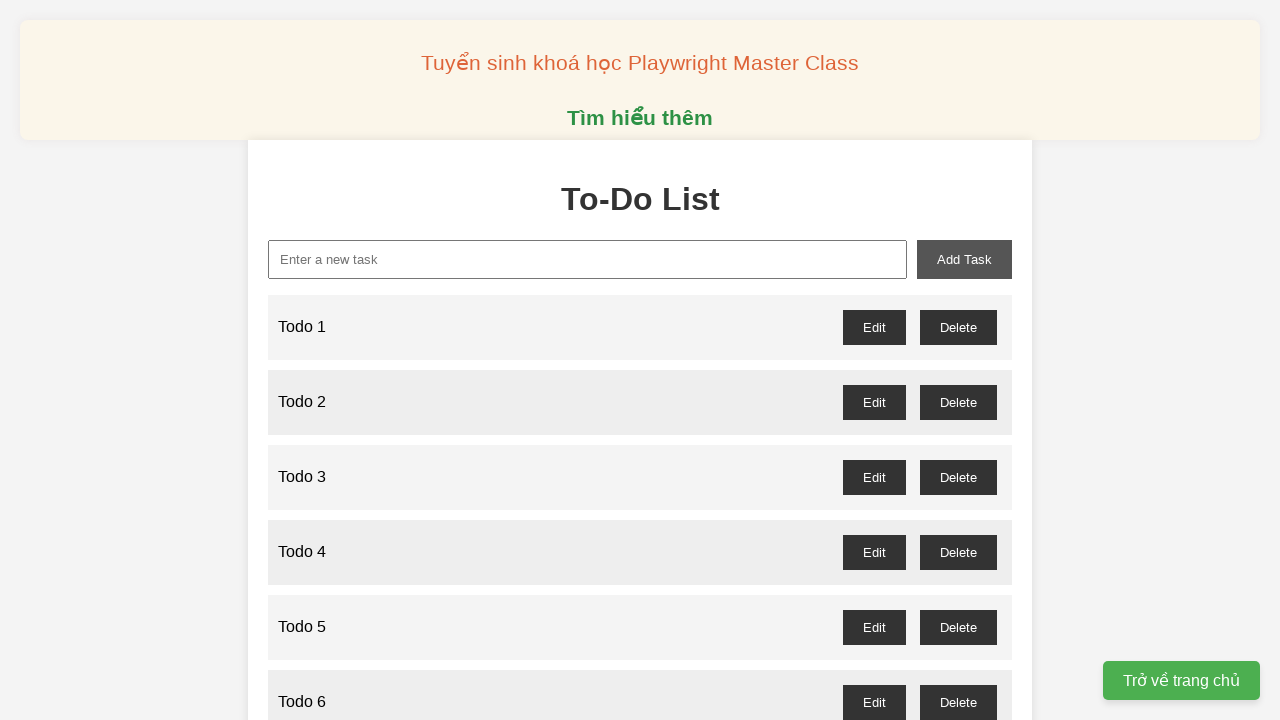

Filled input field with 'Todo 84' on xpath=//input[@id='new-task']
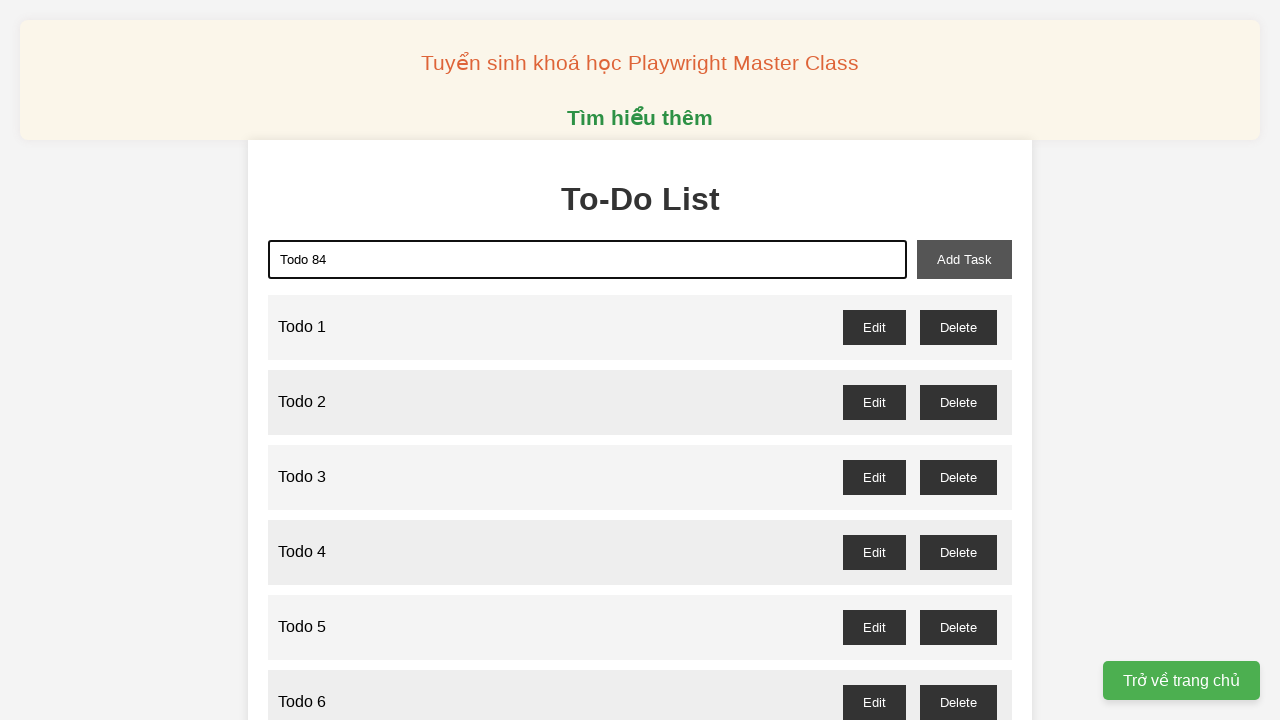

Clicked add task button to add 'Todo 84' at (964, 259) on xpath=//button[@id='add-task']
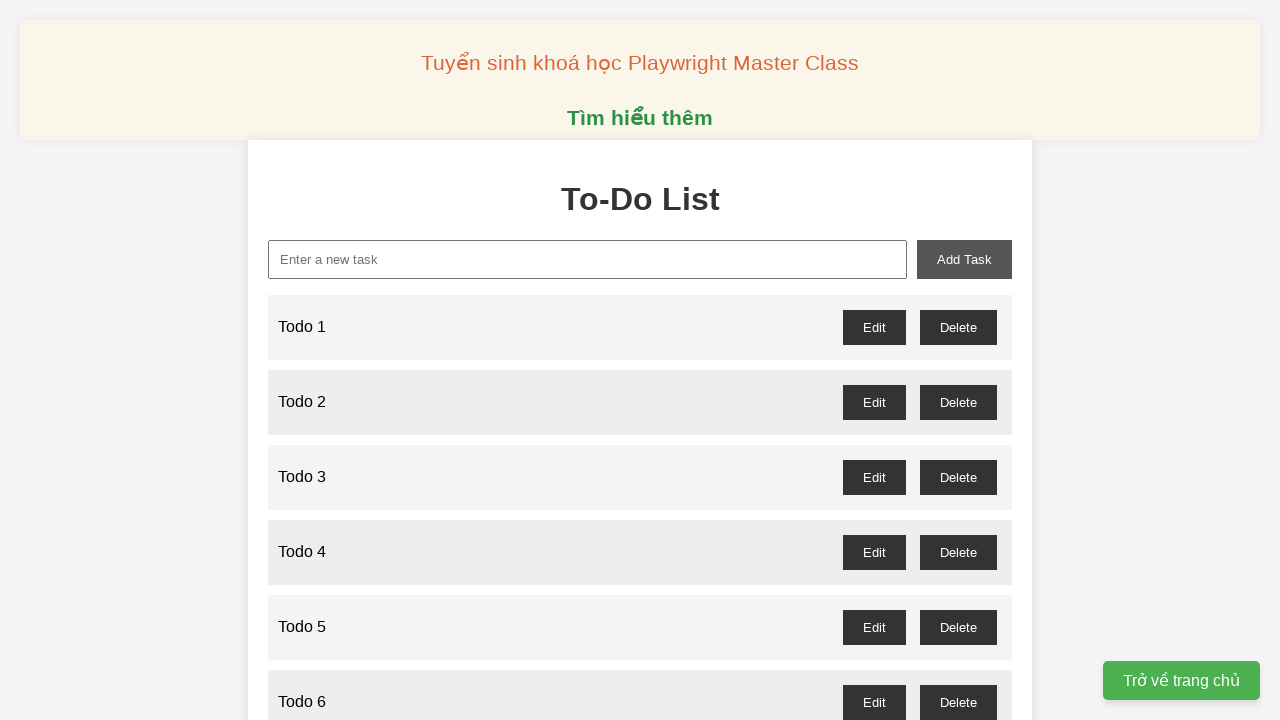

Filled input field with 'Todo 85' on xpath=//input[@id='new-task']
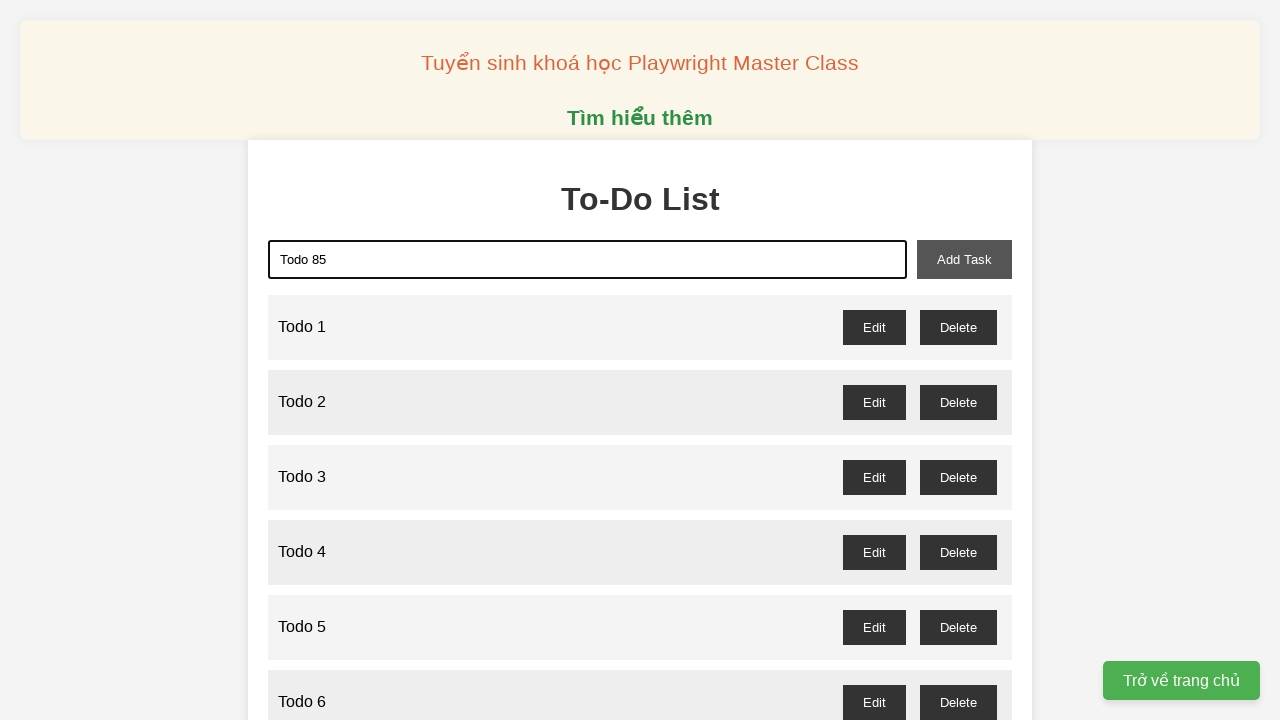

Clicked add task button to add 'Todo 85' at (964, 259) on xpath=//button[@id='add-task']
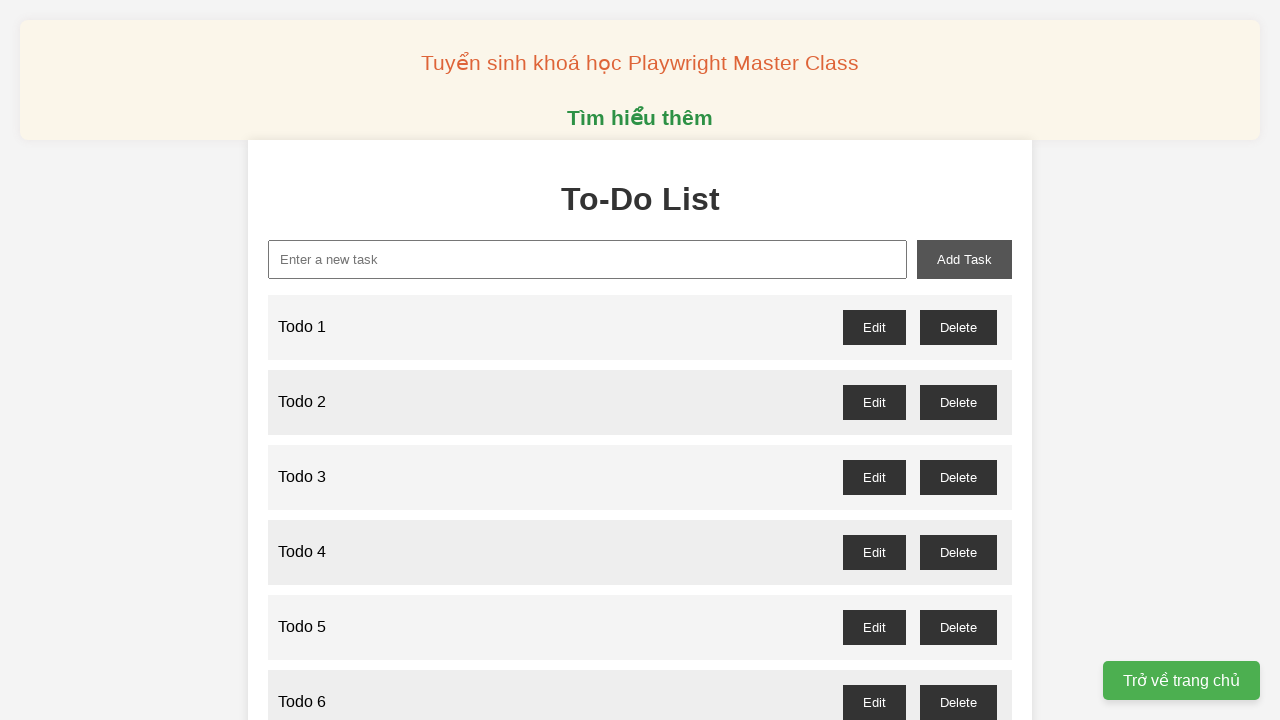

Filled input field with 'Todo 86' on xpath=//input[@id='new-task']
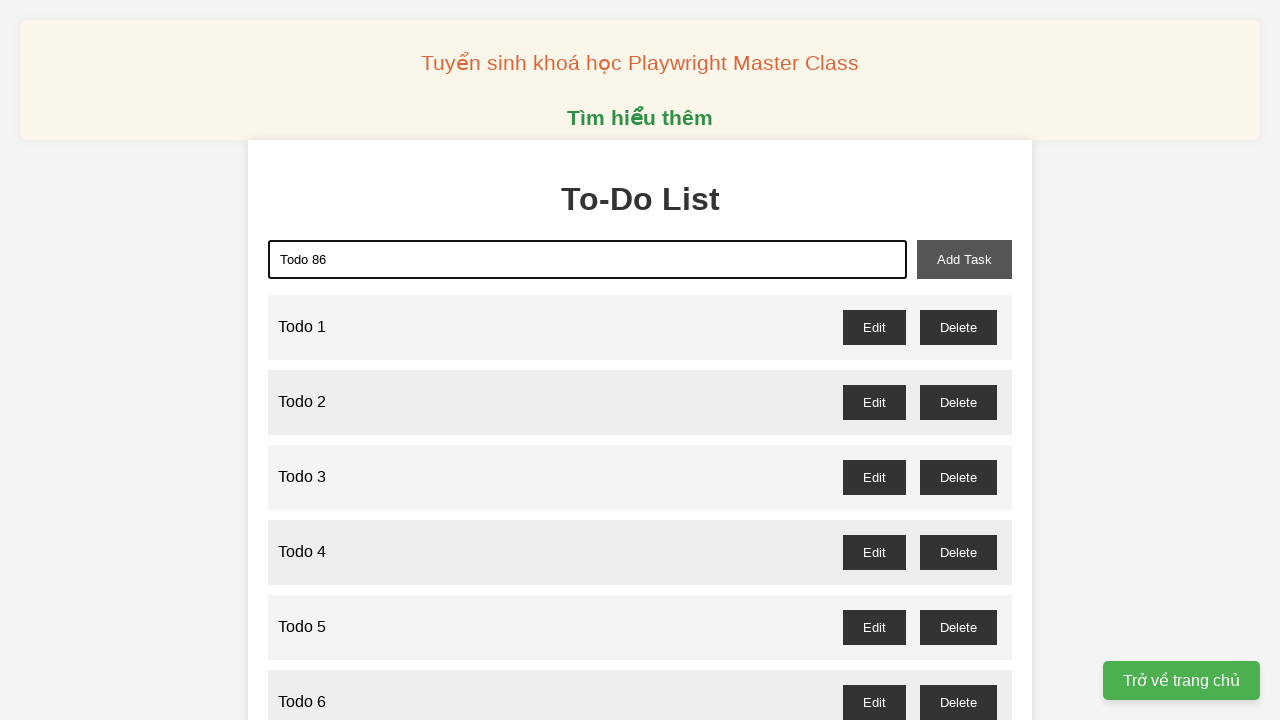

Clicked add task button to add 'Todo 86' at (964, 259) on xpath=//button[@id='add-task']
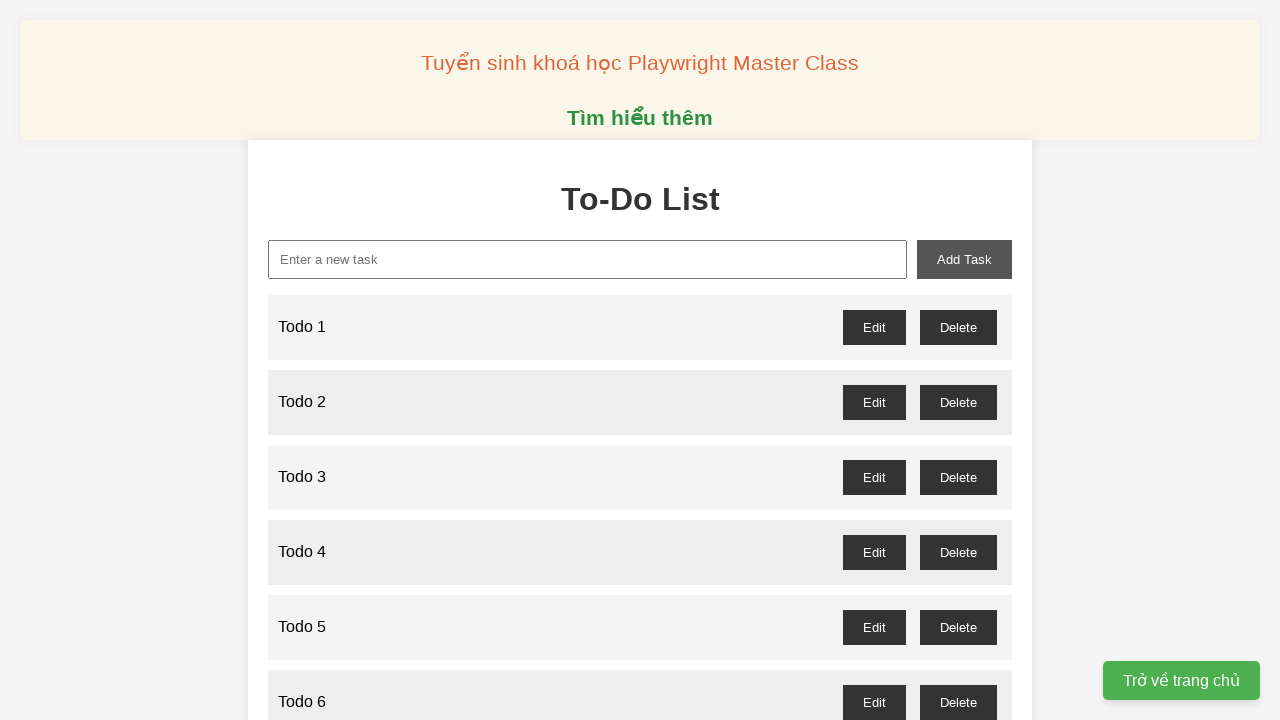

Filled input field with 'Todo 87' on xpath=//input[@id='new-task']
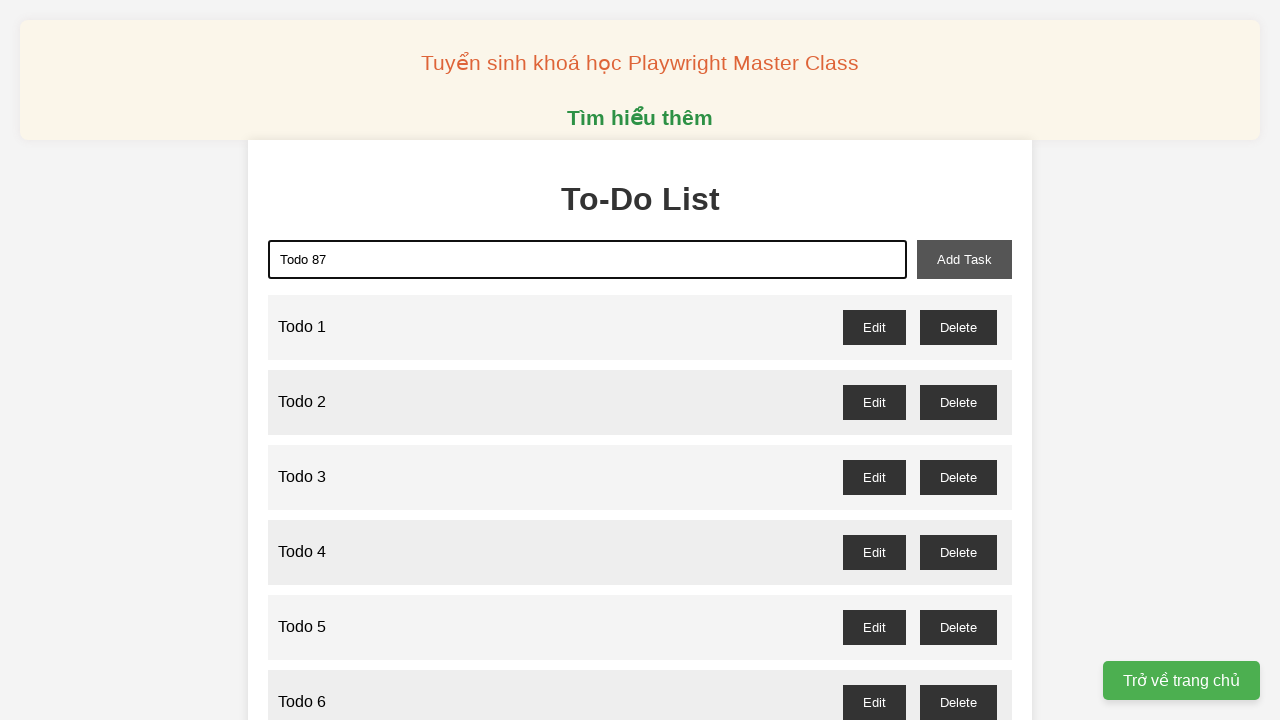

Clicked add task button to add 'Todo 87' at (964, 259) on xpath=//button[@id='add-task']
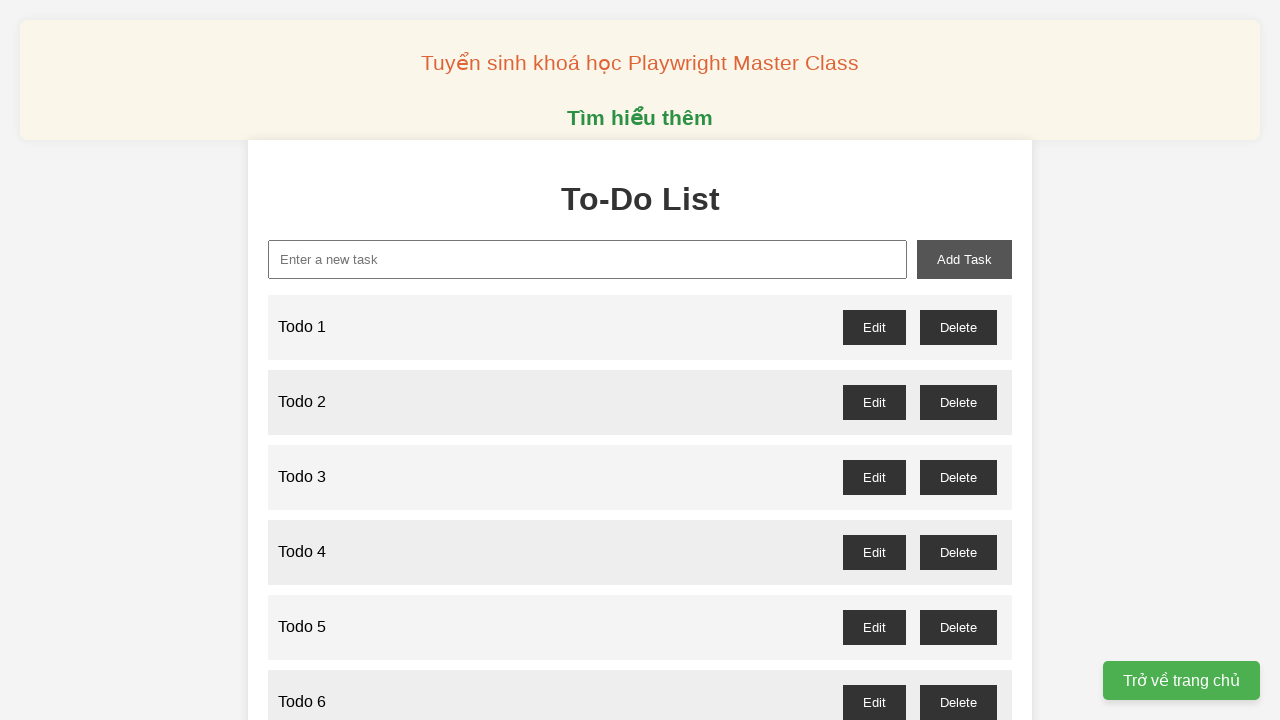

Filled input field with 'Todo 88' on xpath=//input[@id='new-task']
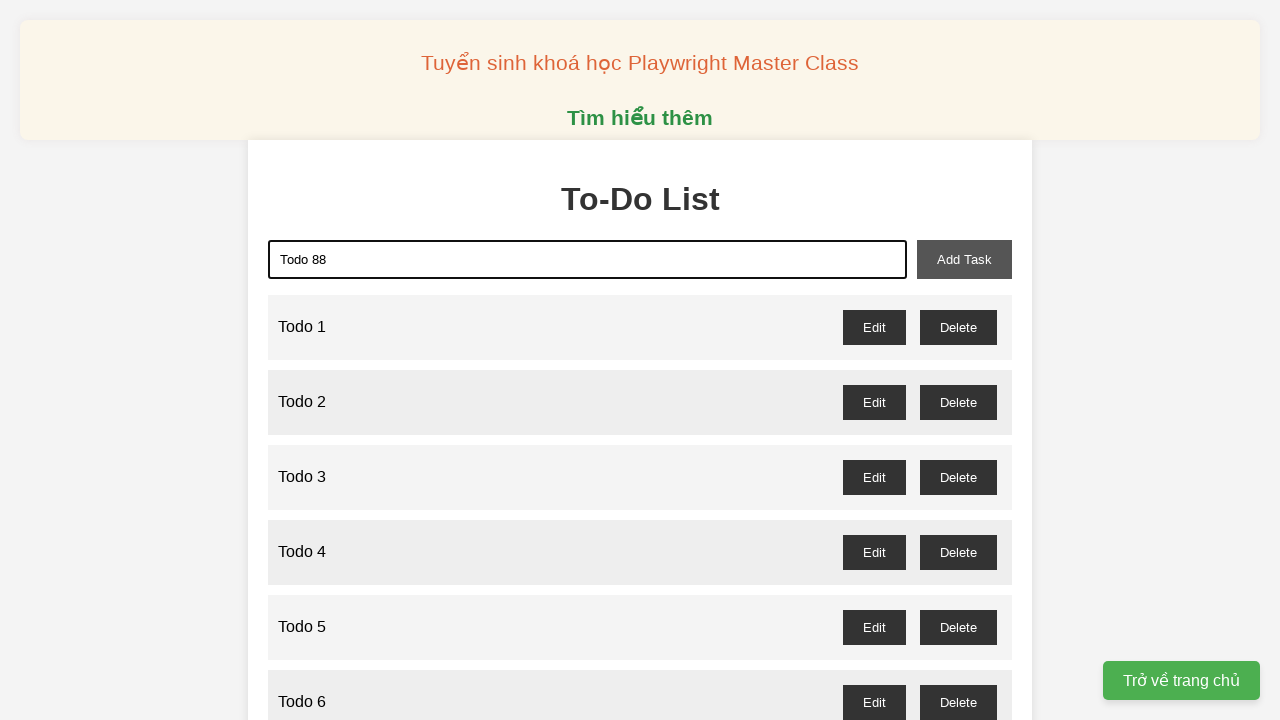

Clicked add task button to add 'Todo 88' at (964, 259) on xpath=//button[@id='add-task']
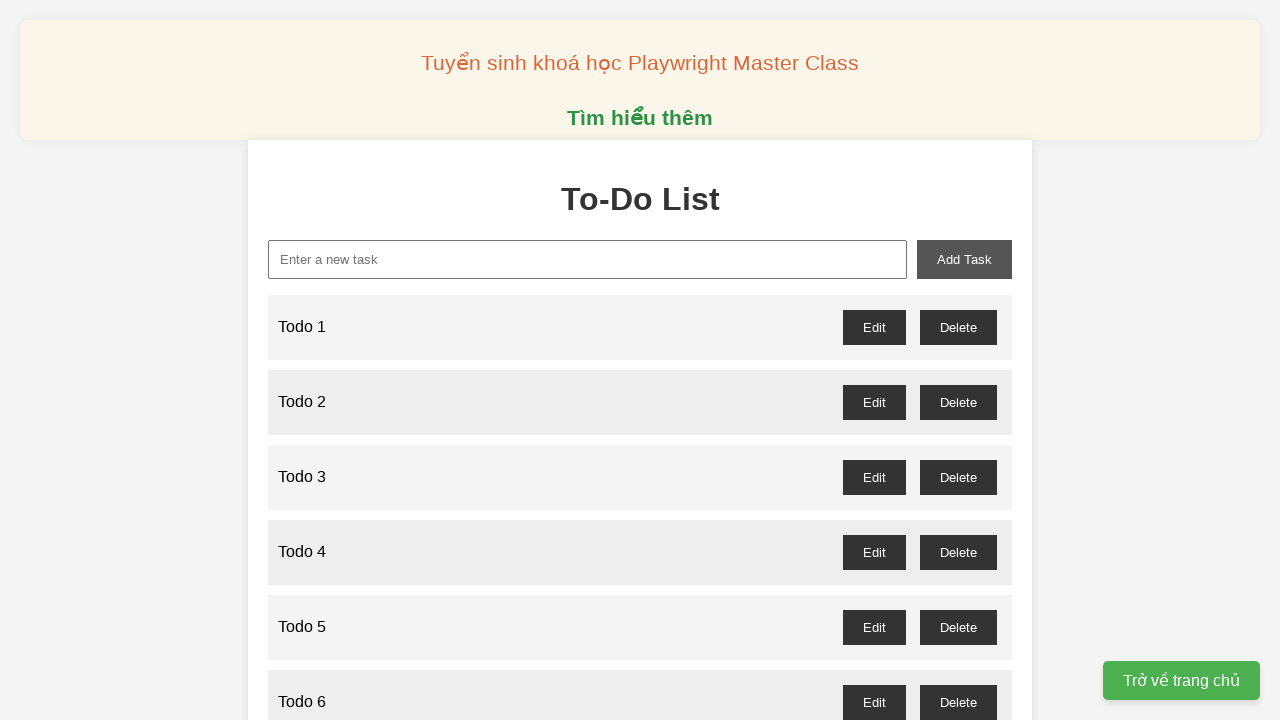

Filled input field with 'Todo 89' on xpath=//input[@id='new-task']
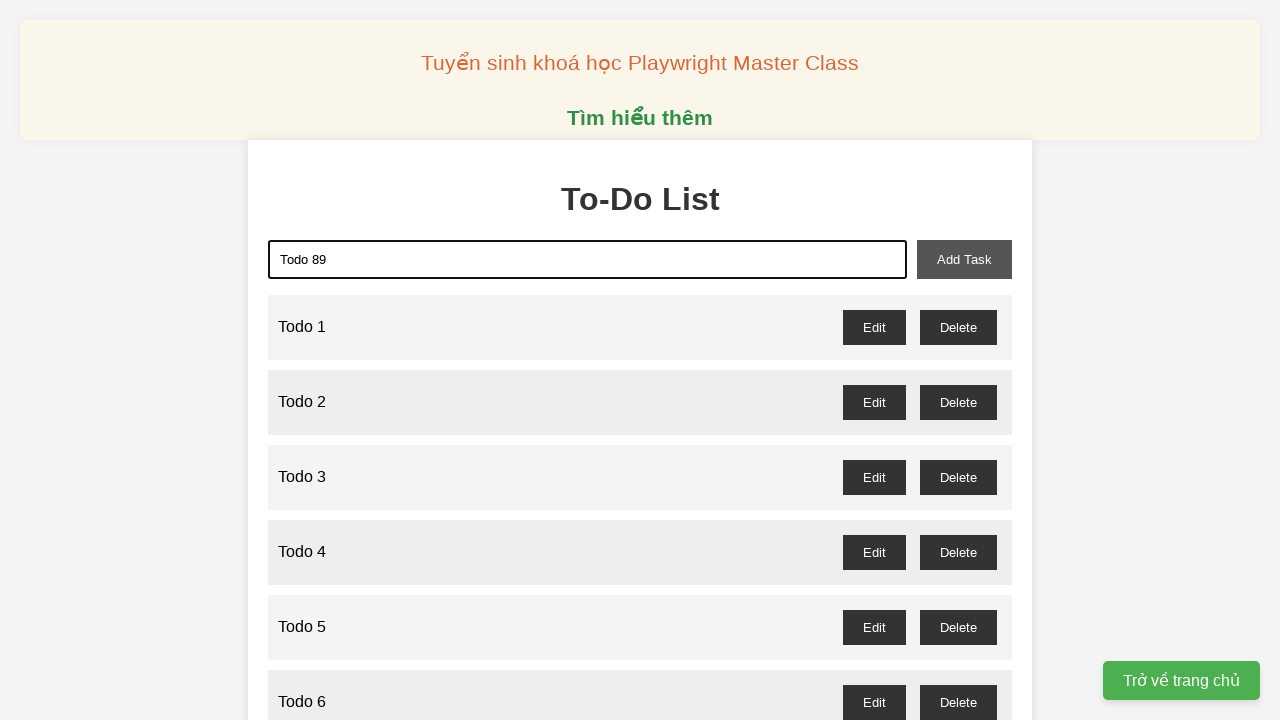

Clicked add task button to add 'Todo 89' at (964, 259) on xpath=//button[@id='add-task']
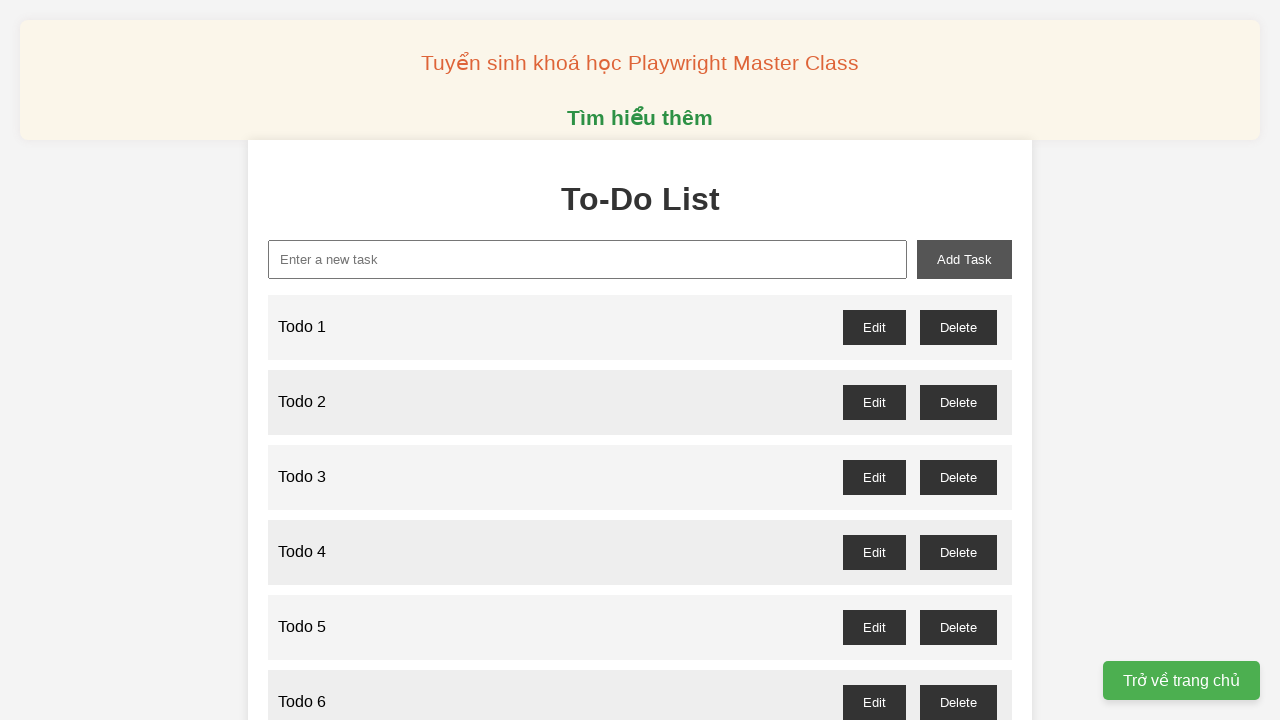

Filled input field with 'Todo 90' on xpath=//input[@id='new-task']
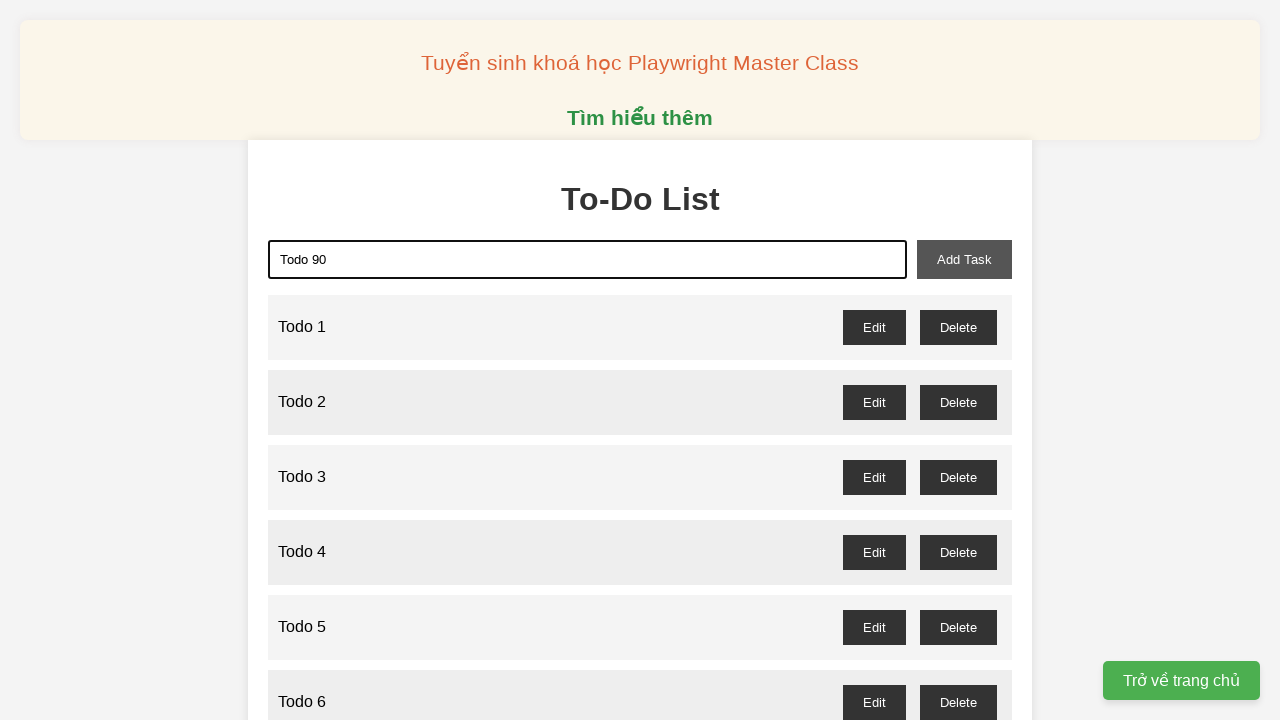

Clicked add task button to add 'Todo 90' at (964, 259) on xpath=//button[@id='add-task']
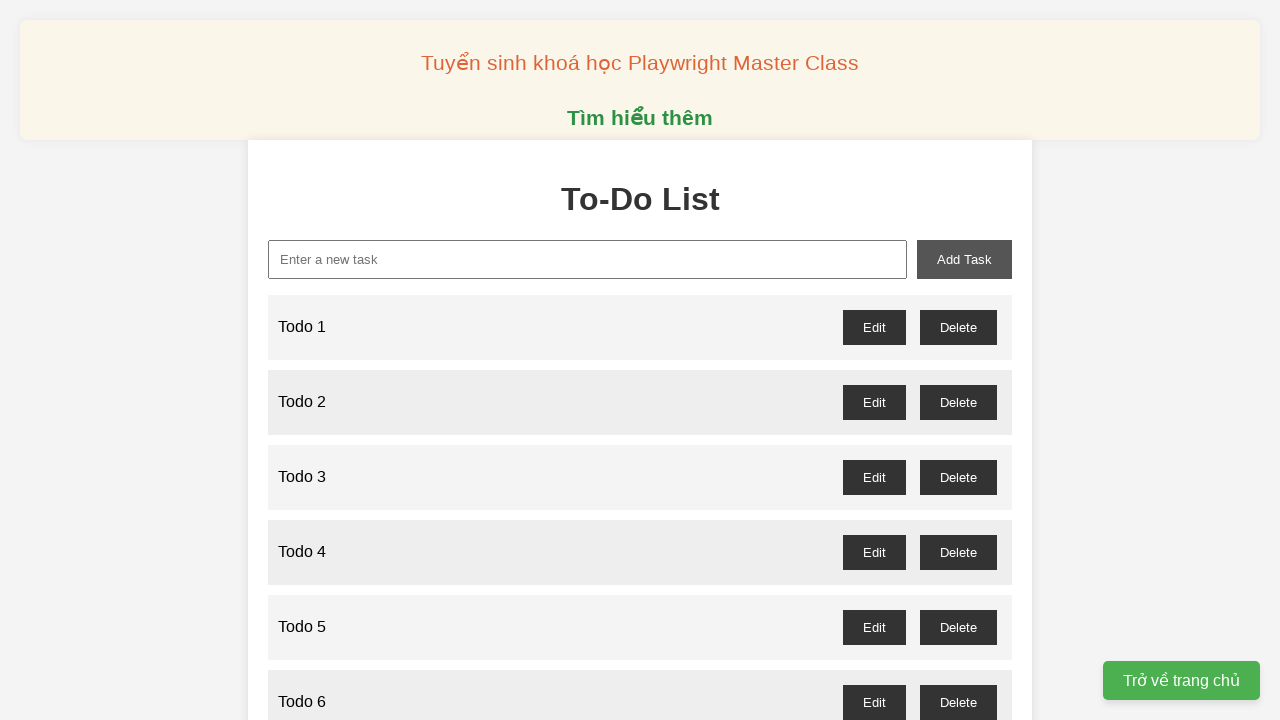

Filled input field with 'Todo 91' on xpath=//input[@id='new-task']
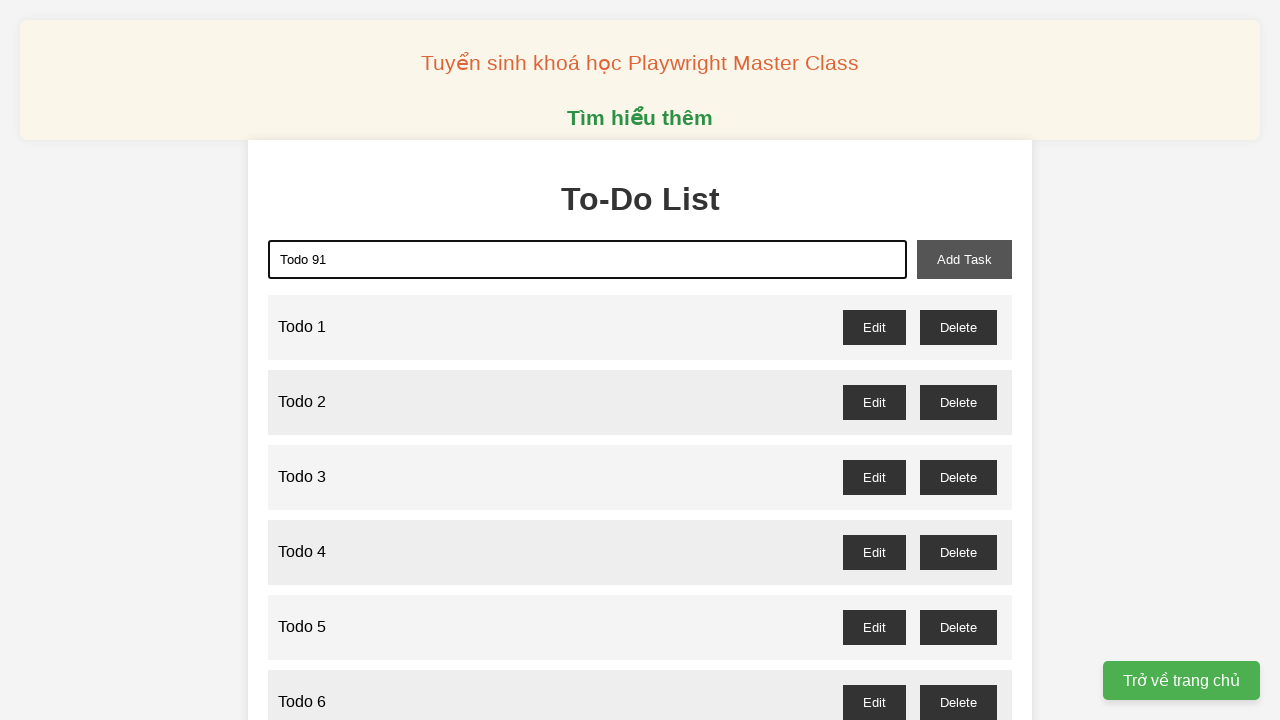

Clicked add task button to add 'Todo 91' at (964, 259) on xpath=//button[@id='add-task']
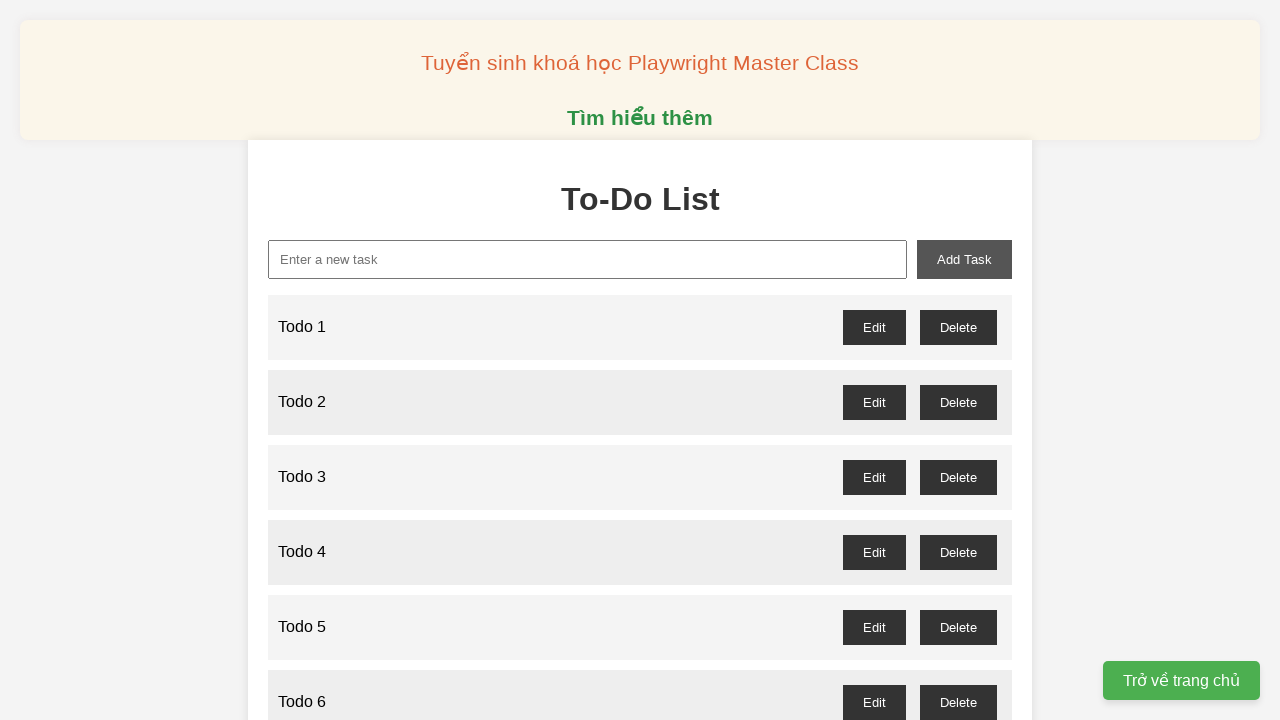

Filled input field with 'Todo 92' on xpath=//input[@id='new-task']
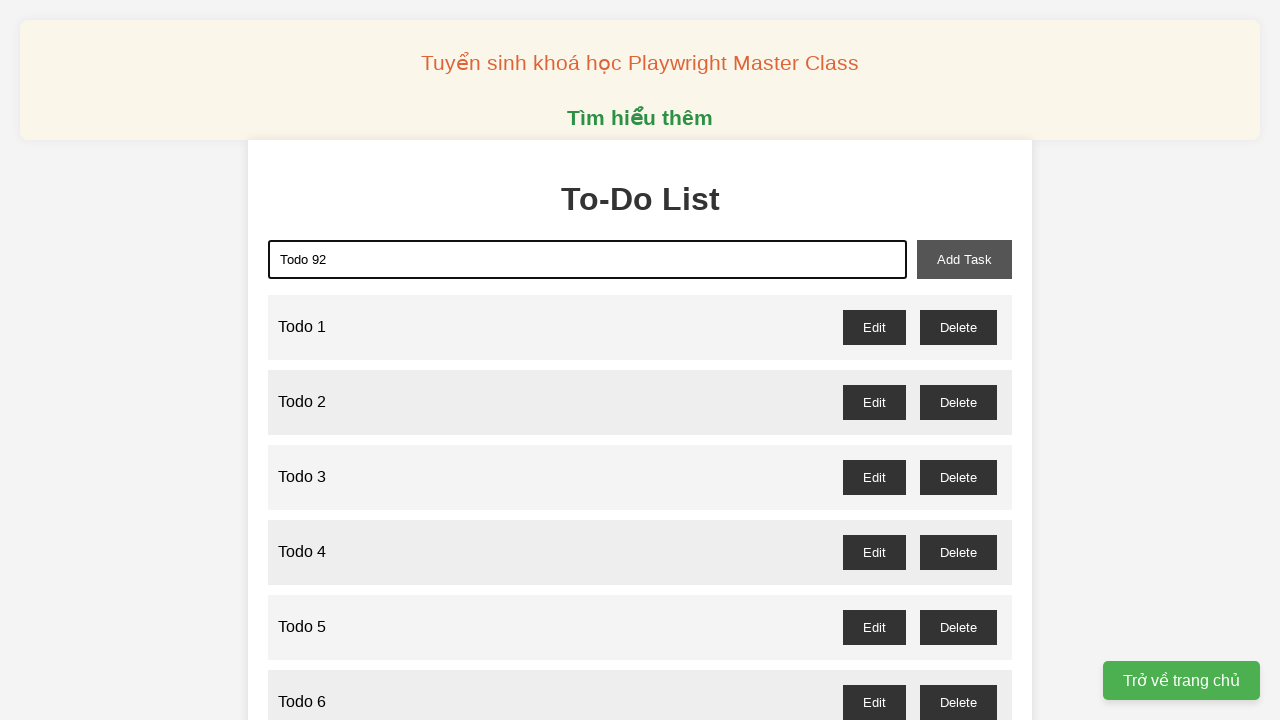

Clicked add task button to add 'Todo 92' at (964, 259) on xpath=//button[@id='add-task']
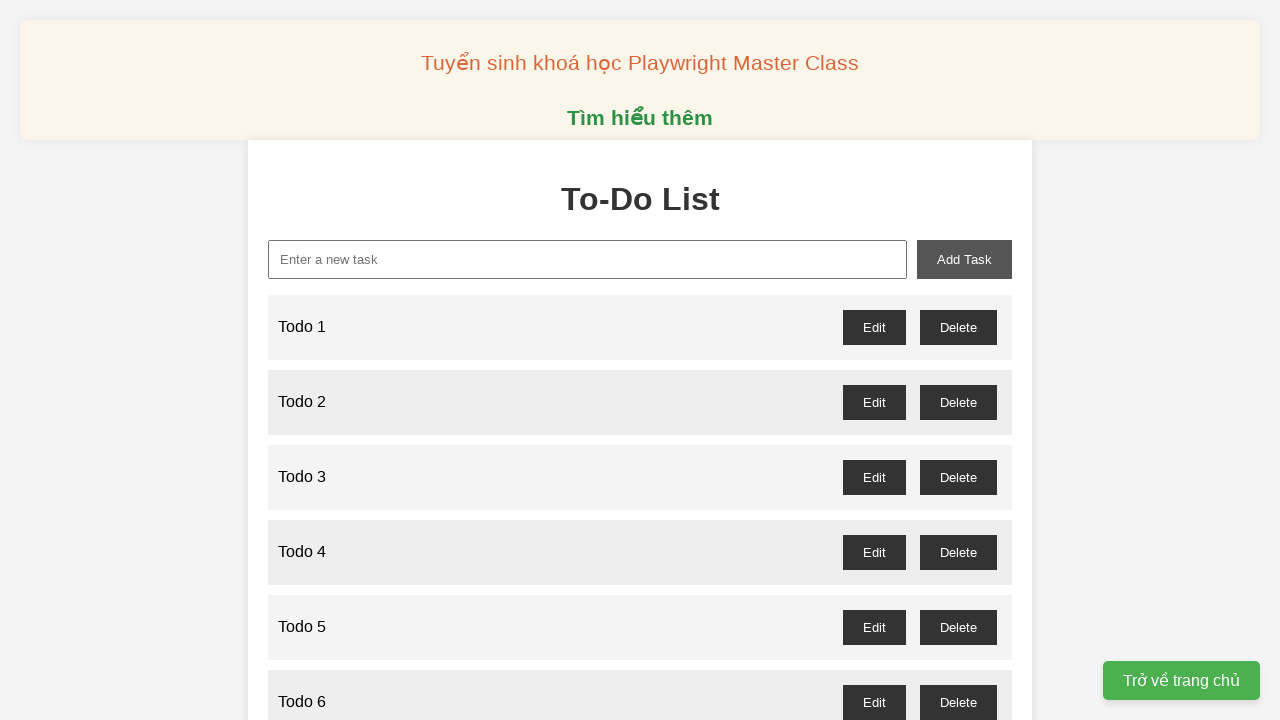

Filled input field with 'Todo 93' on xpath=//input[@id='new-task']
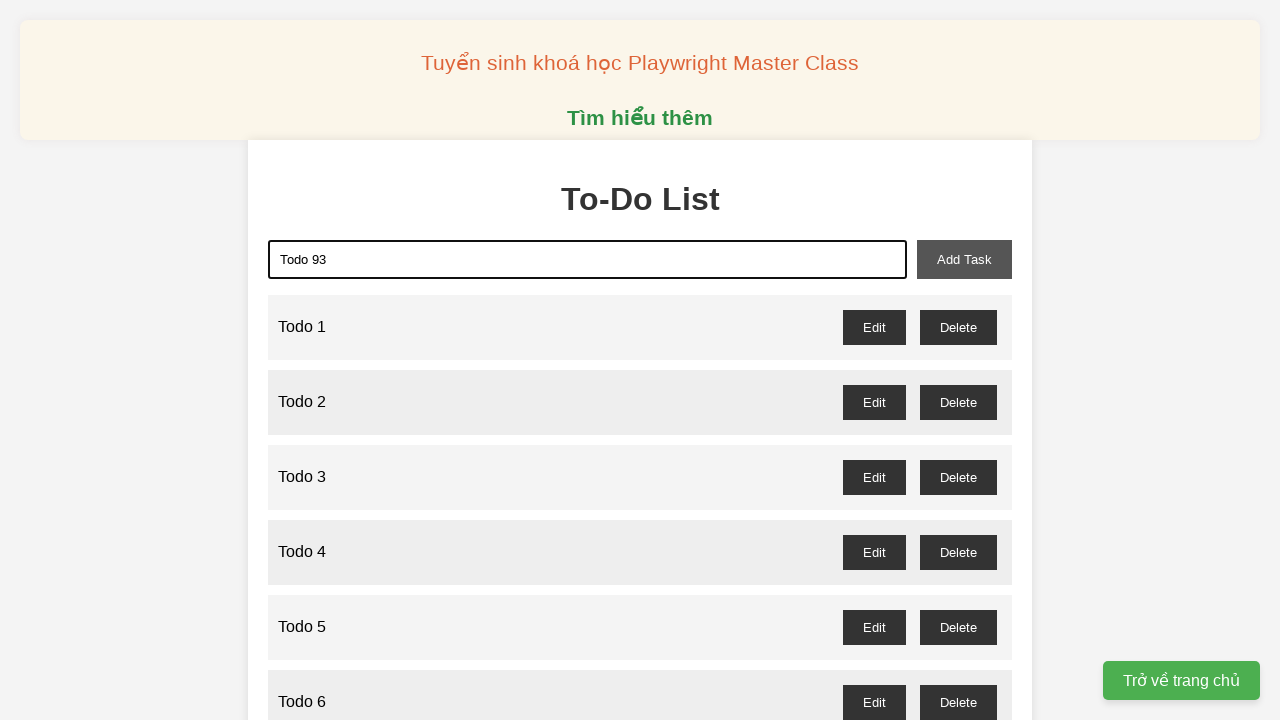

Clicked add task button to add 'Todo 93' at (964, 259) on xpath=//button[@id='add-task']
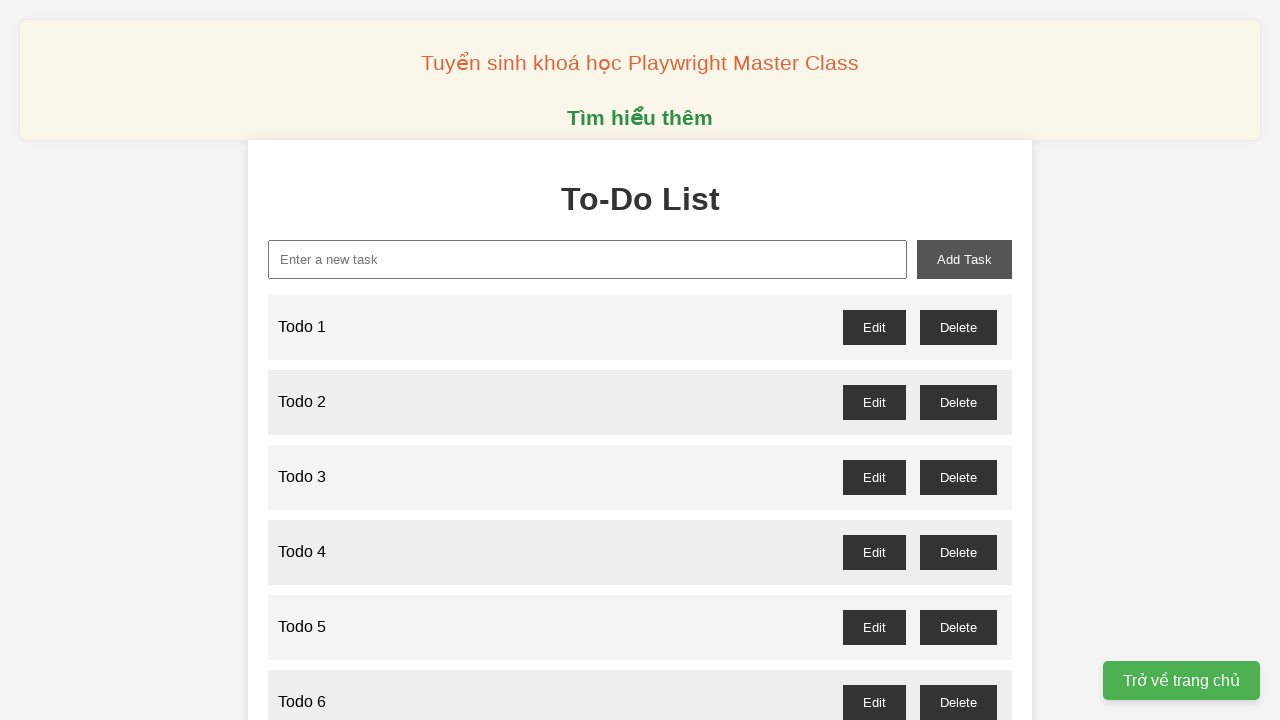

Filled input field with 'Todo 94' on xpath=//input[@id='new-task']
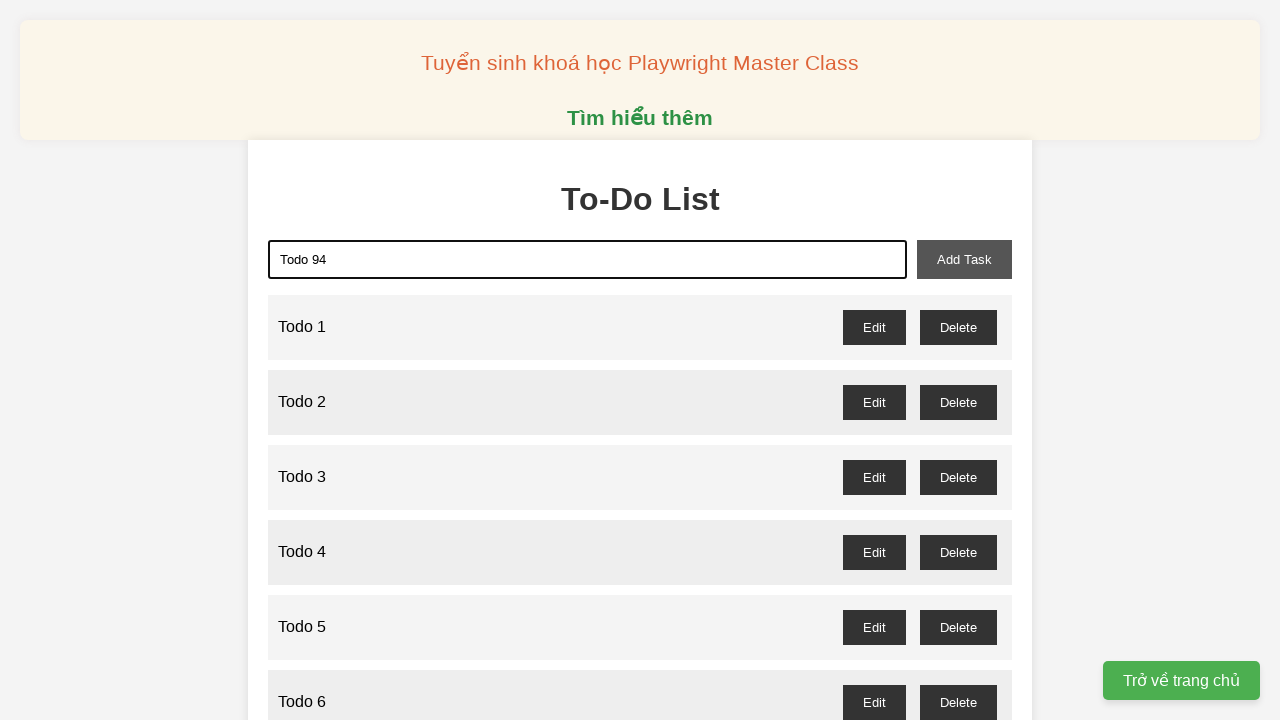

Clicked add task button to add 'Todo 94' at (964, 259) on xpath=//button[@id='add-task']
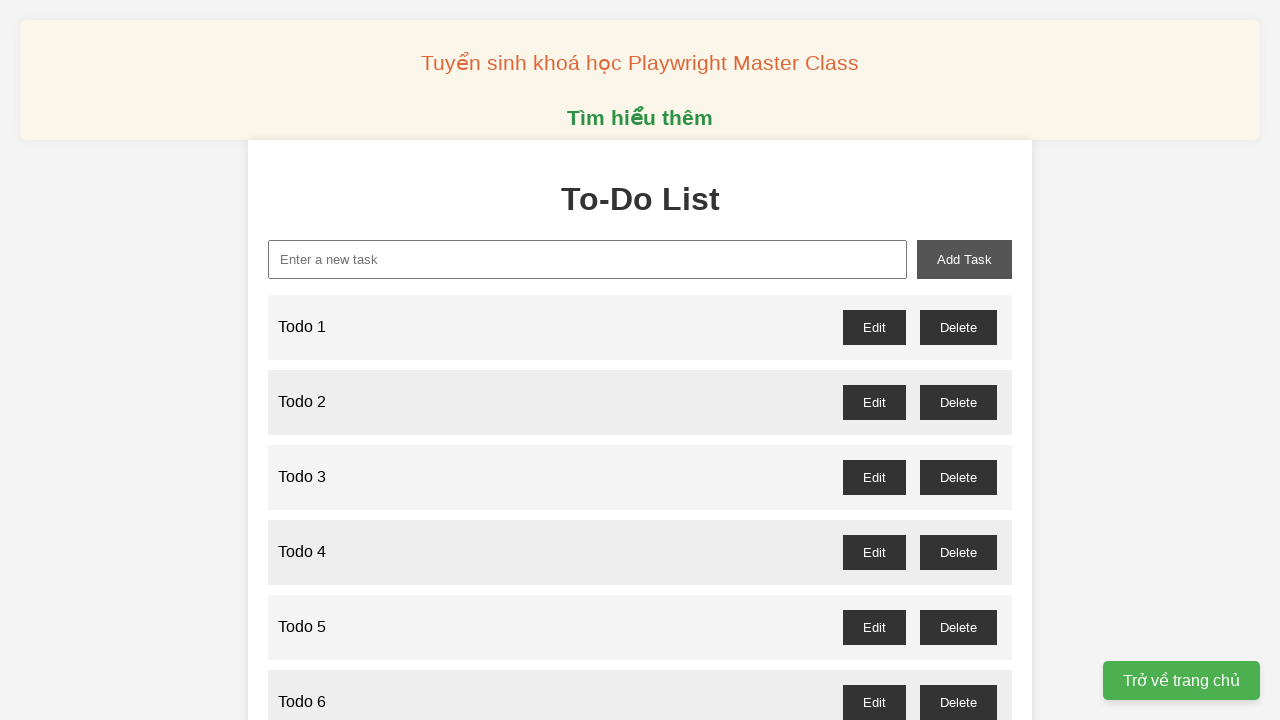

Filled input field with 'Todo 95' on xpath=//input[@id='new-task']
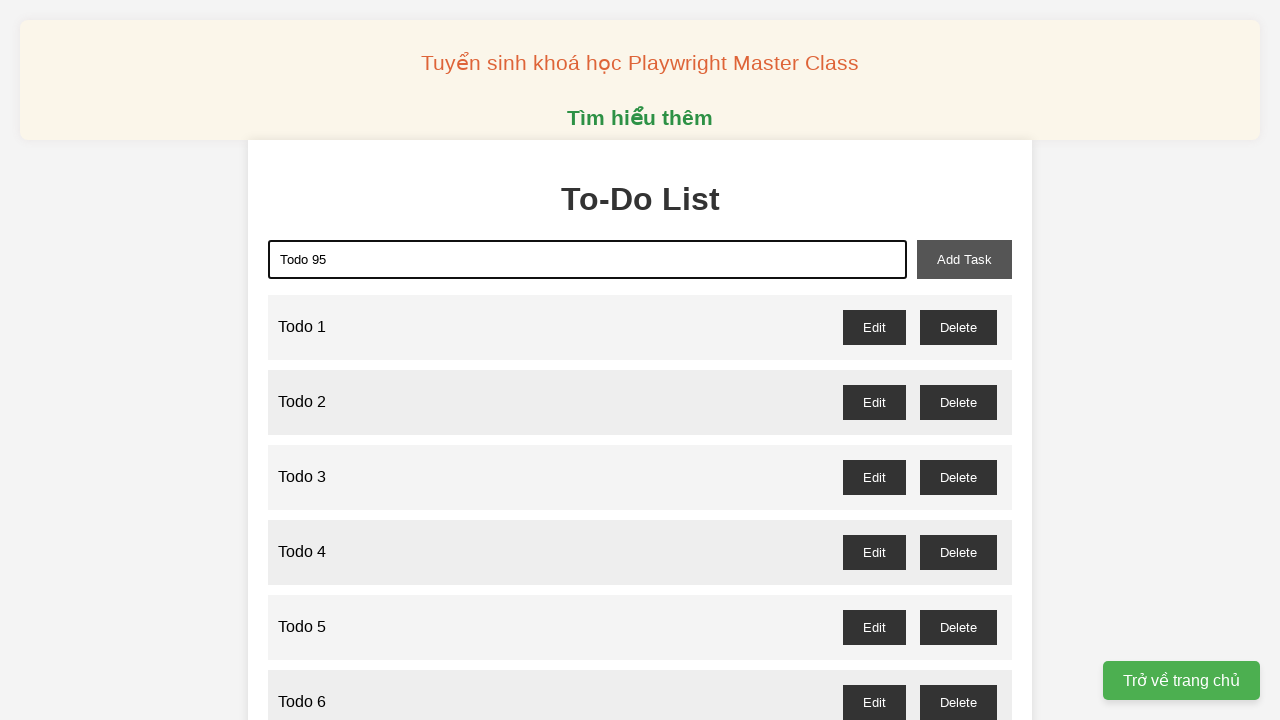

Clicked add task button to add 'Todo 95' at (964, 259) on xpath=//button[@id='add-task']
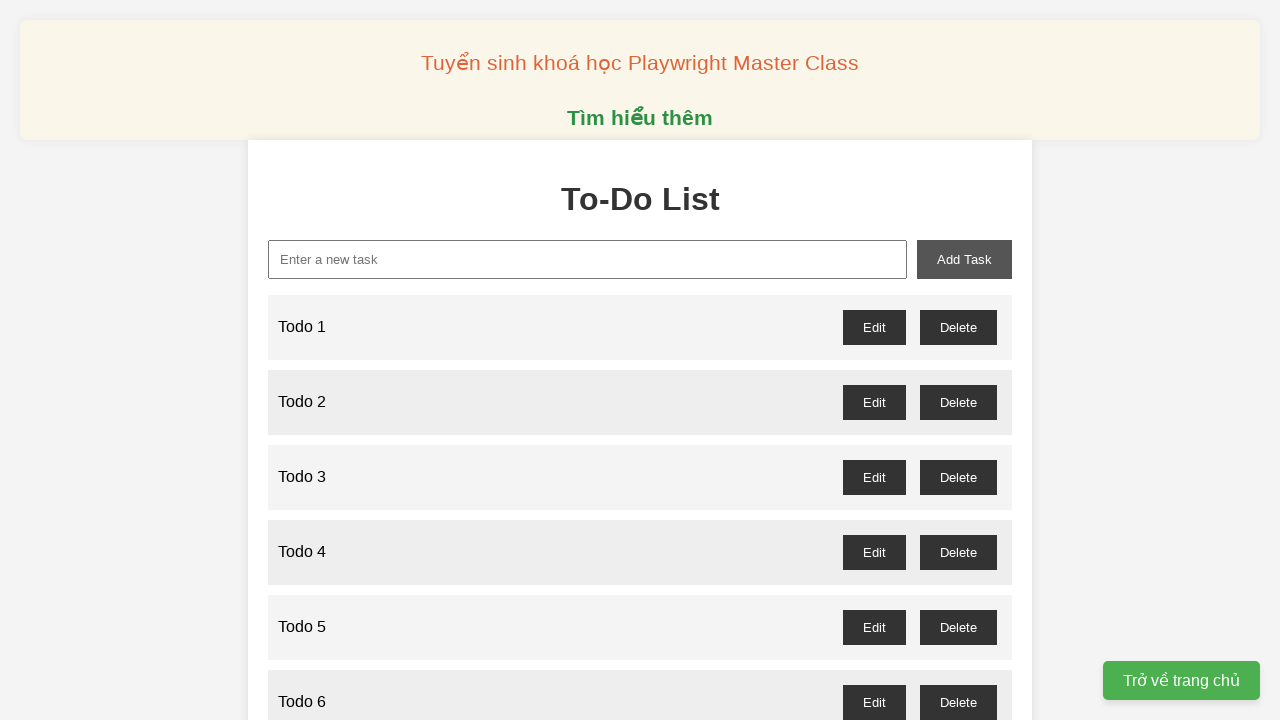

Filled input field with 'Todo 96' on xpath=//input[@id='new-task']
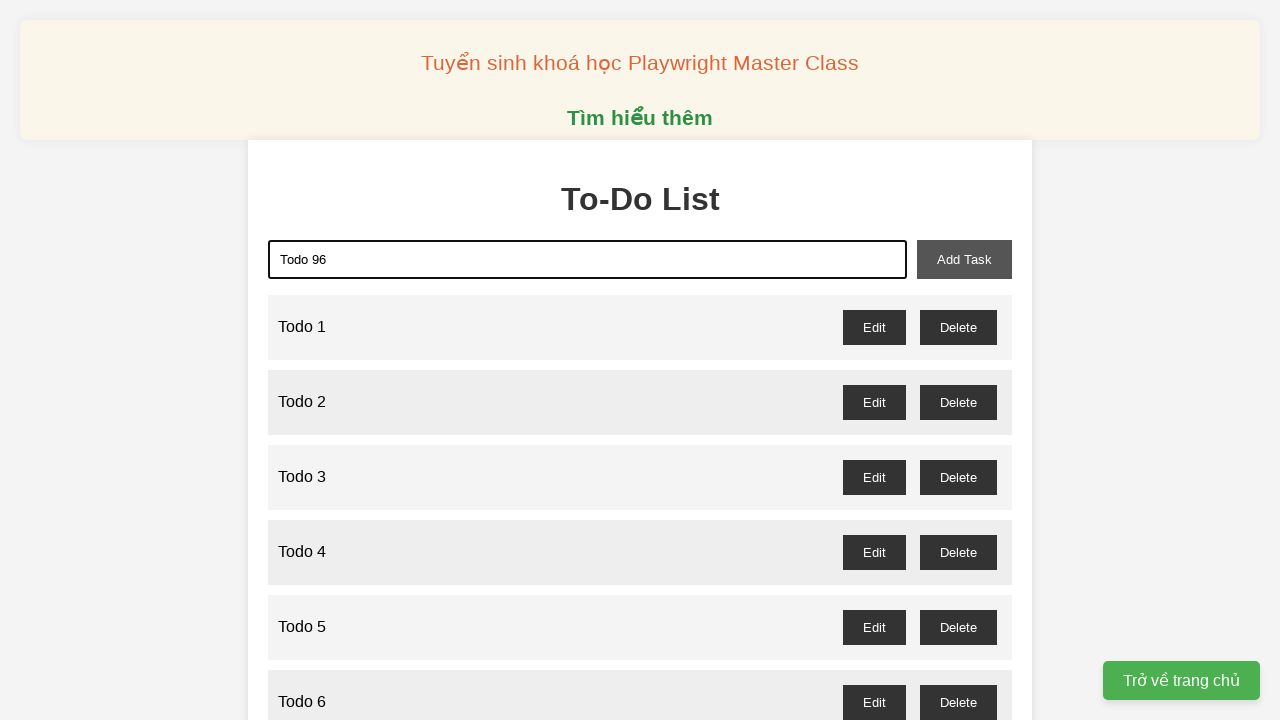

Clicked add task button to add 'Todo 96' at (964, 259) on xpath=//button[@id='add-task']
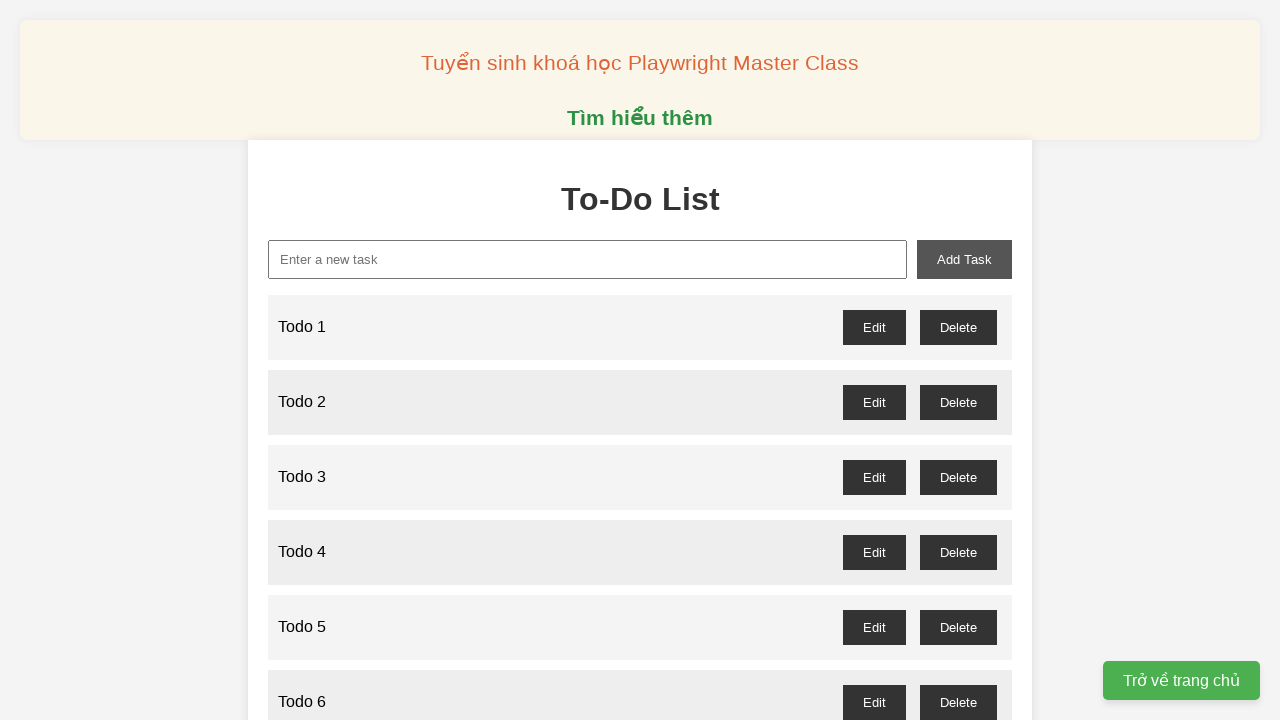

Filled input field with 'Todo 97' on xpath=//input[@id='new-task']
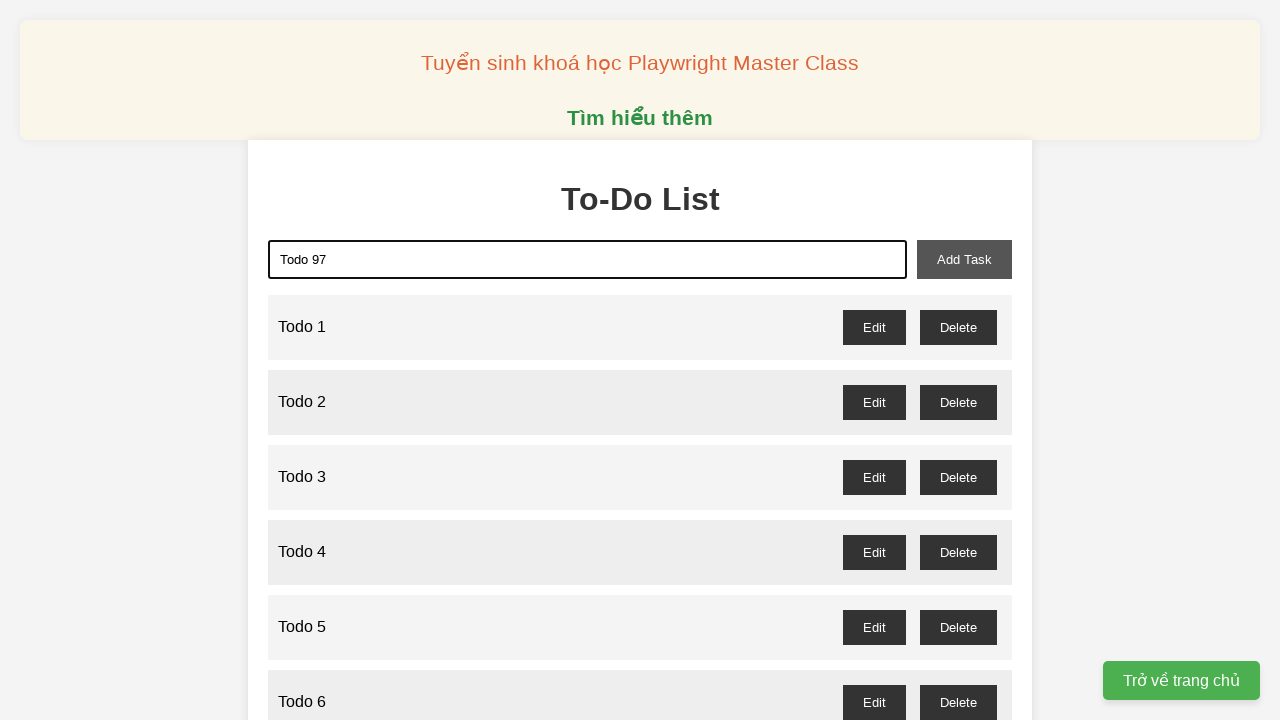

Clicked add task button to add 'Todo 97' at (964, 259) on xpath=//button[@id='add-task']
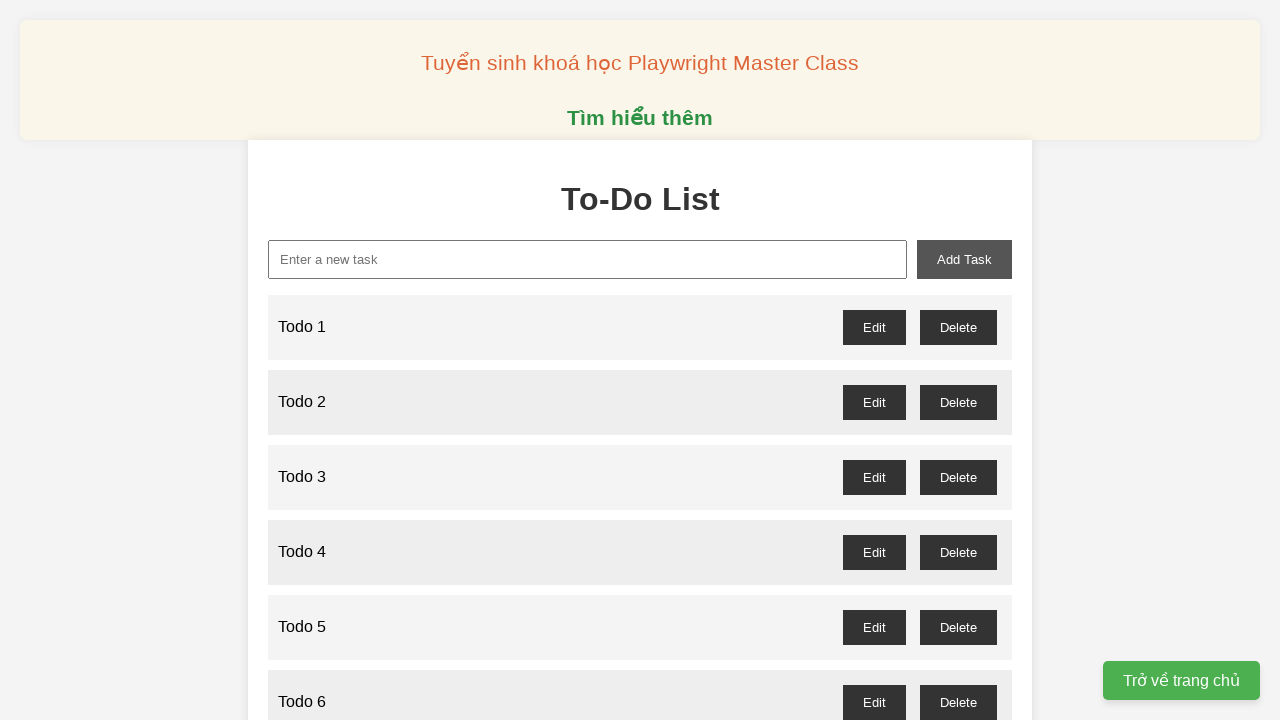

Filled input field with 'Todo 98' on xpath=//input[@id='new-task']
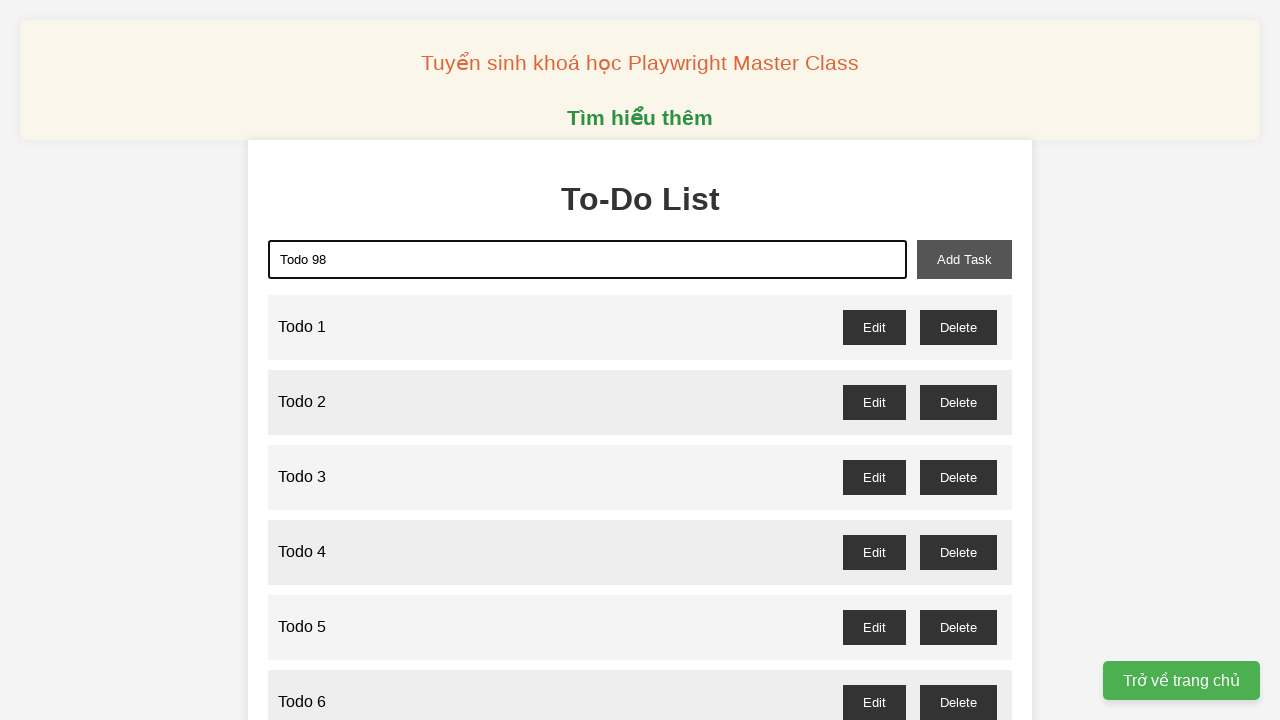

Clicked add task button to add 'Todo 98' at (964, 259) on xpath=//button[@id='add-task']
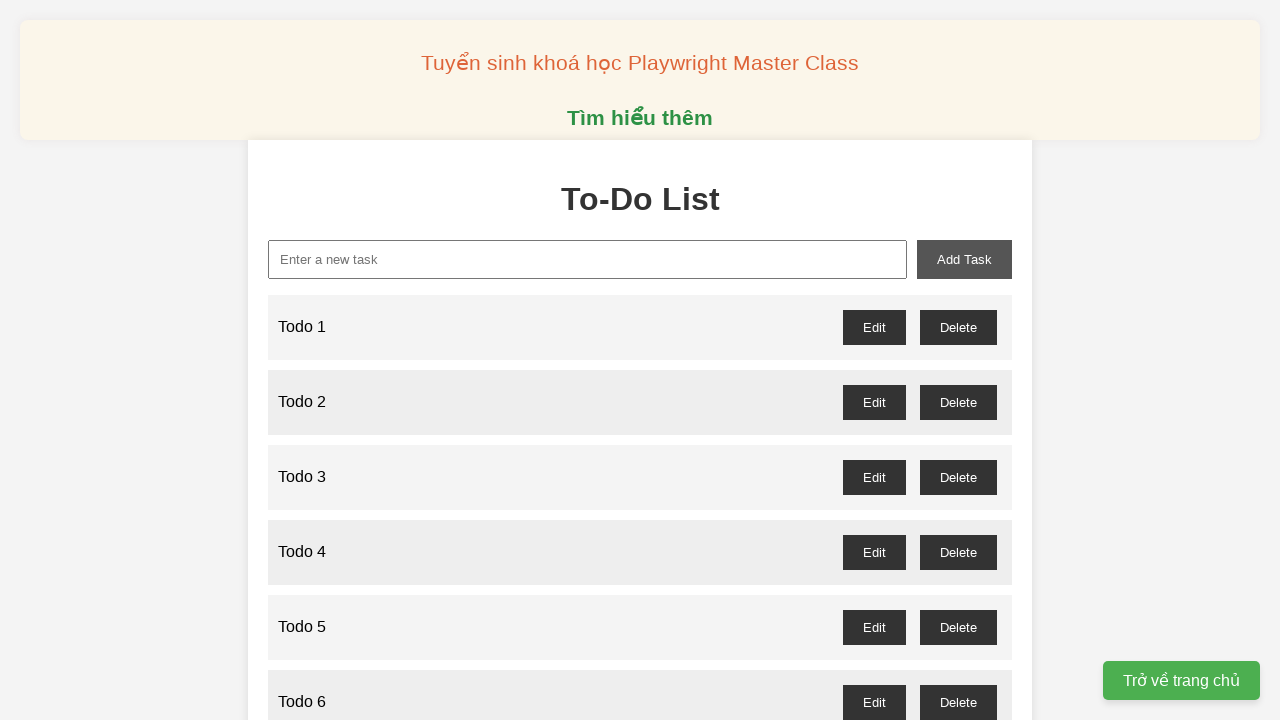

Filled input field with 'Todo 99' on xpath=//input[@id='new-task']
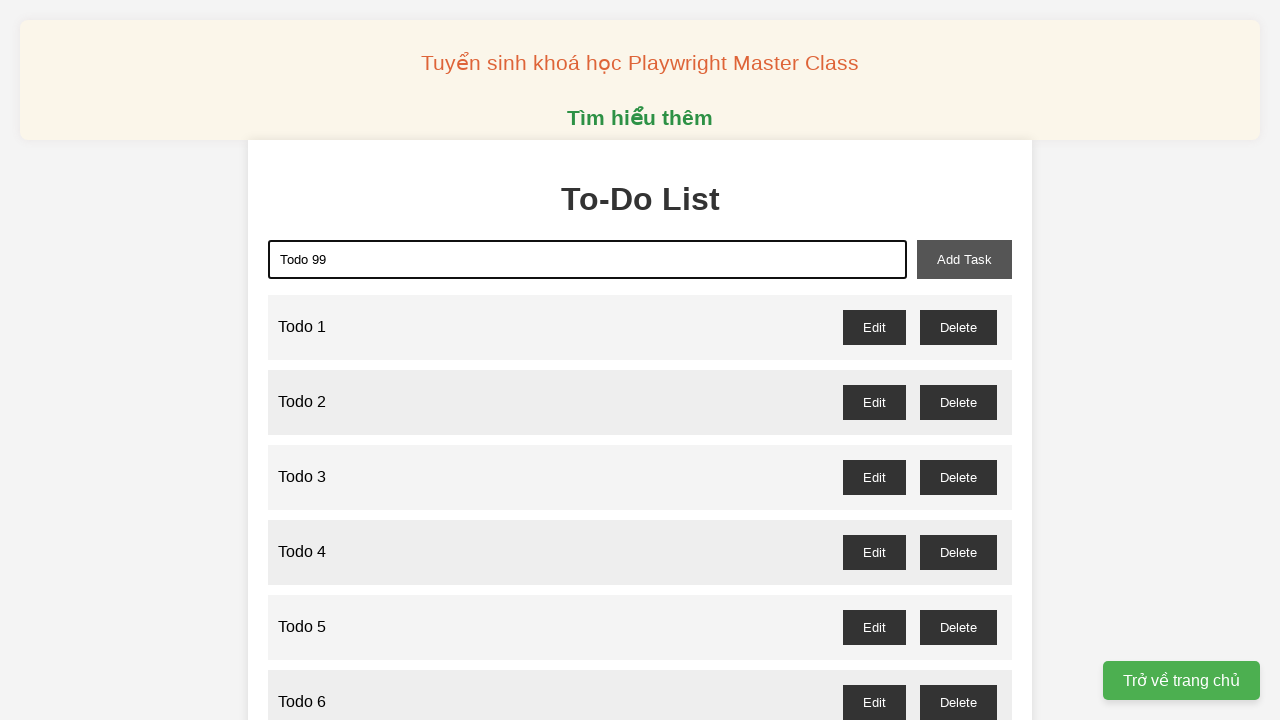

Clicked add task button to add 'Todo 99' at (964, 259) on xpath=//button[@id='add-task']
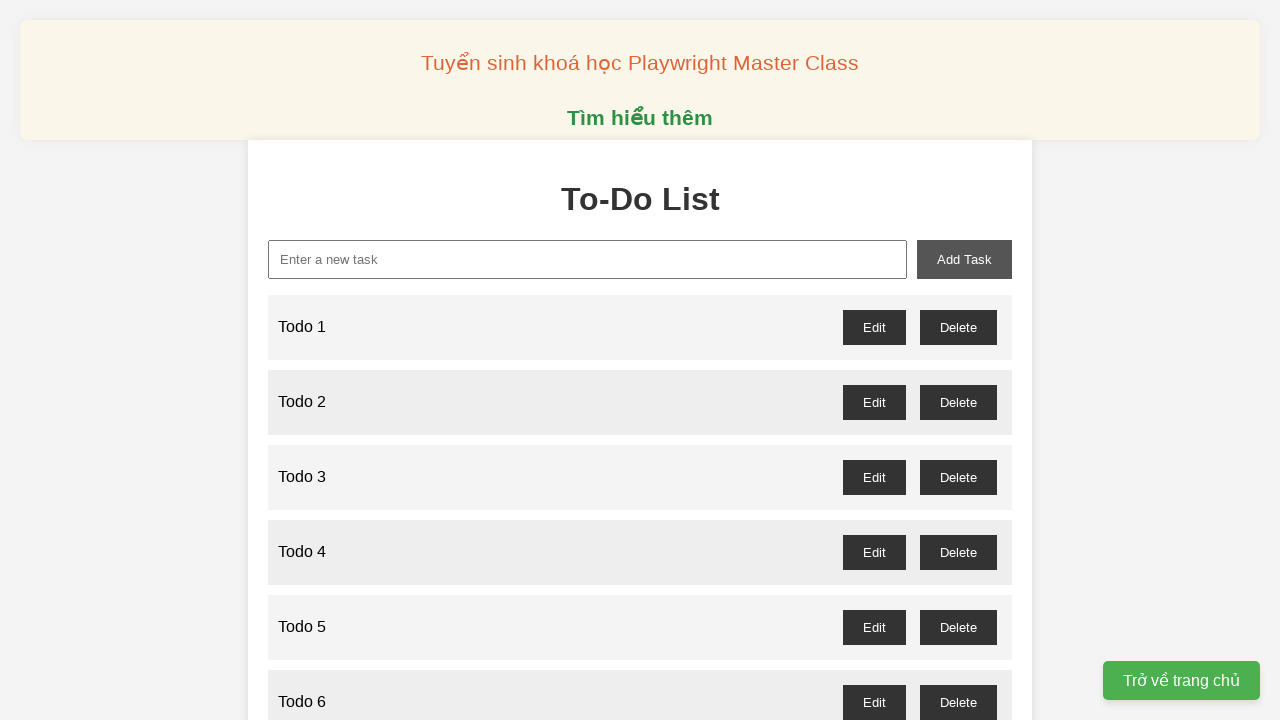

Filled input field with 'Todo 100' on xpath=//input[@id='new-task']
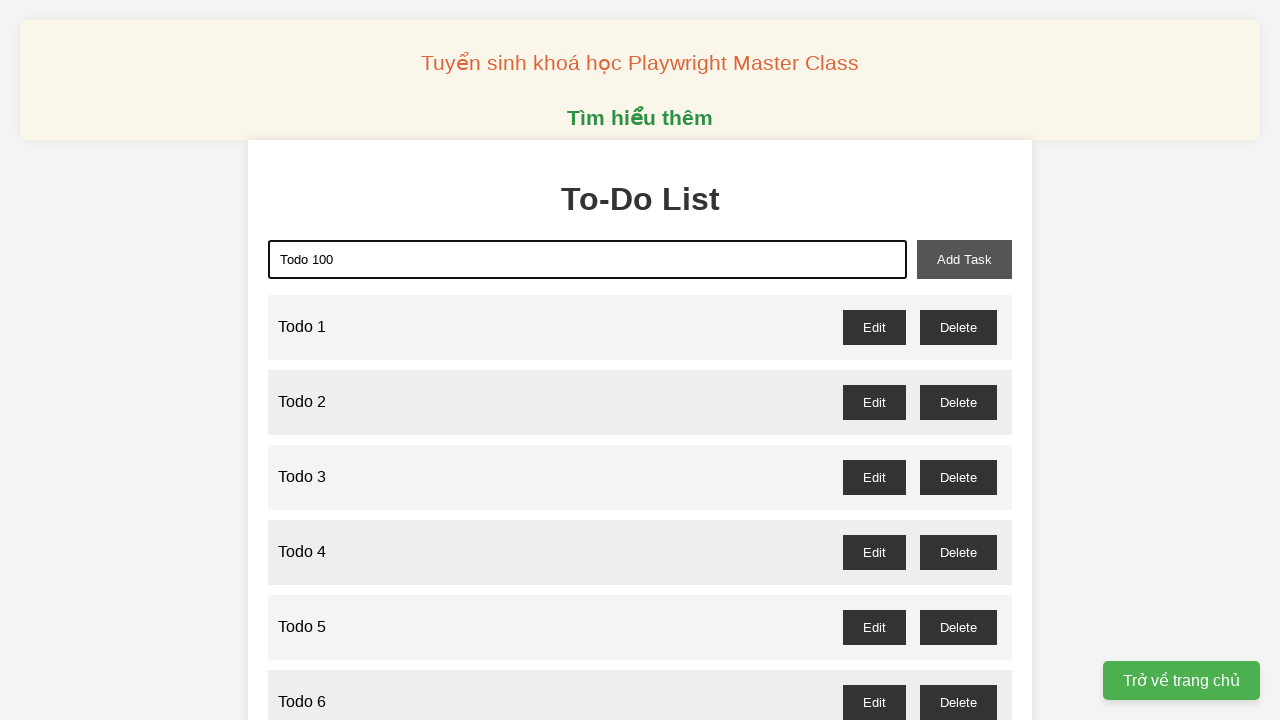

Clicked add task button to add 'Todo 100' at (964, 259) on xpath=//button[@id='add-task']
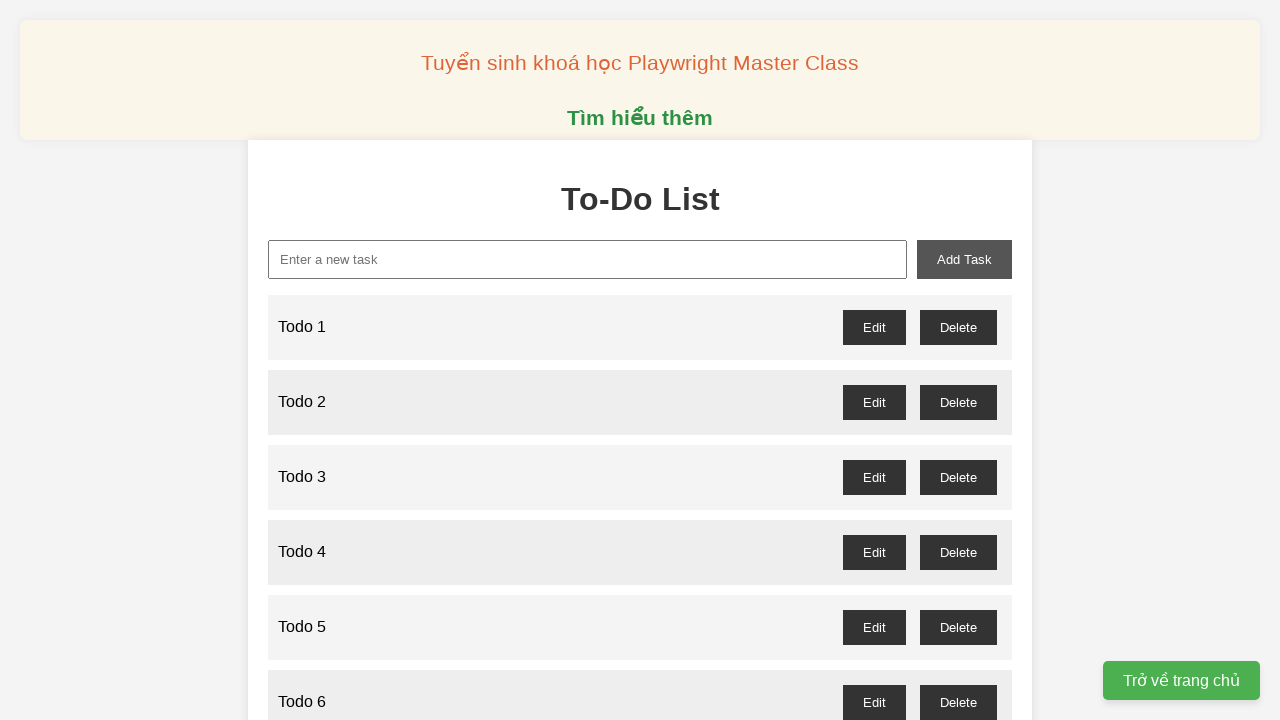

Set up dialog handler to accept confirmation dialogs
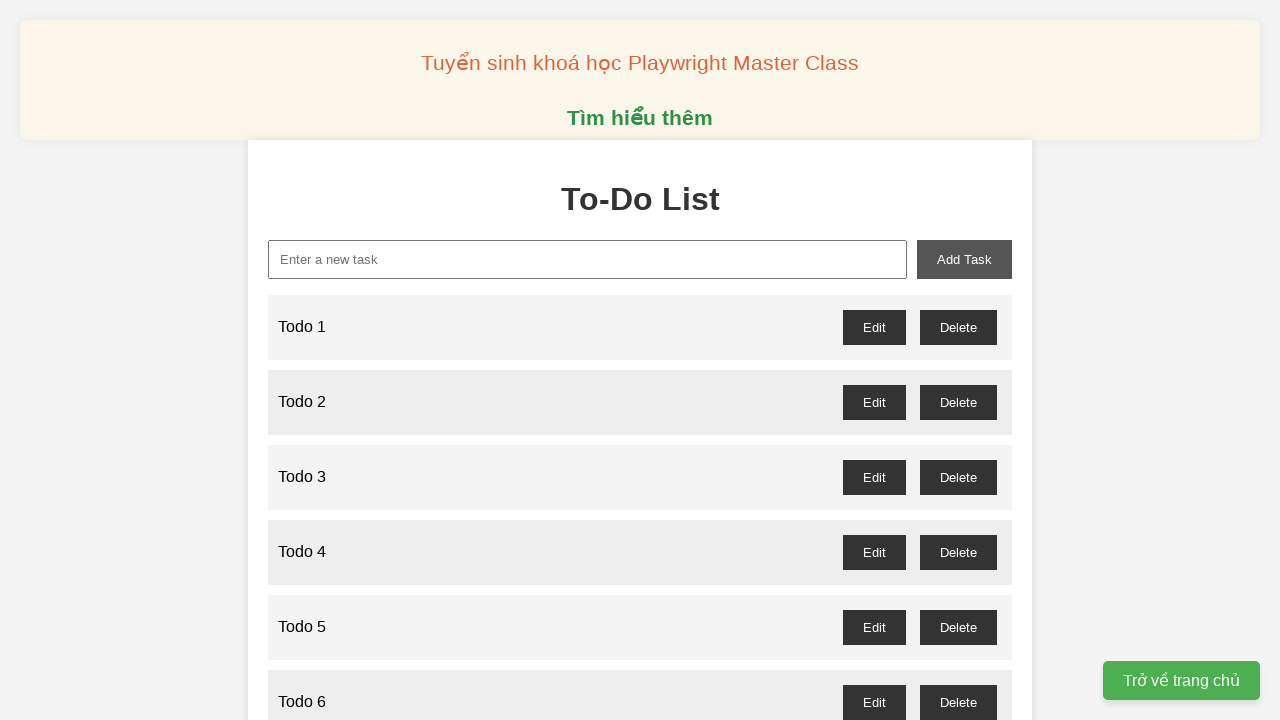

Clicked delete button for odd-numbered Todo 1 at (958, 327) on //button[@id='todo-1-delete']
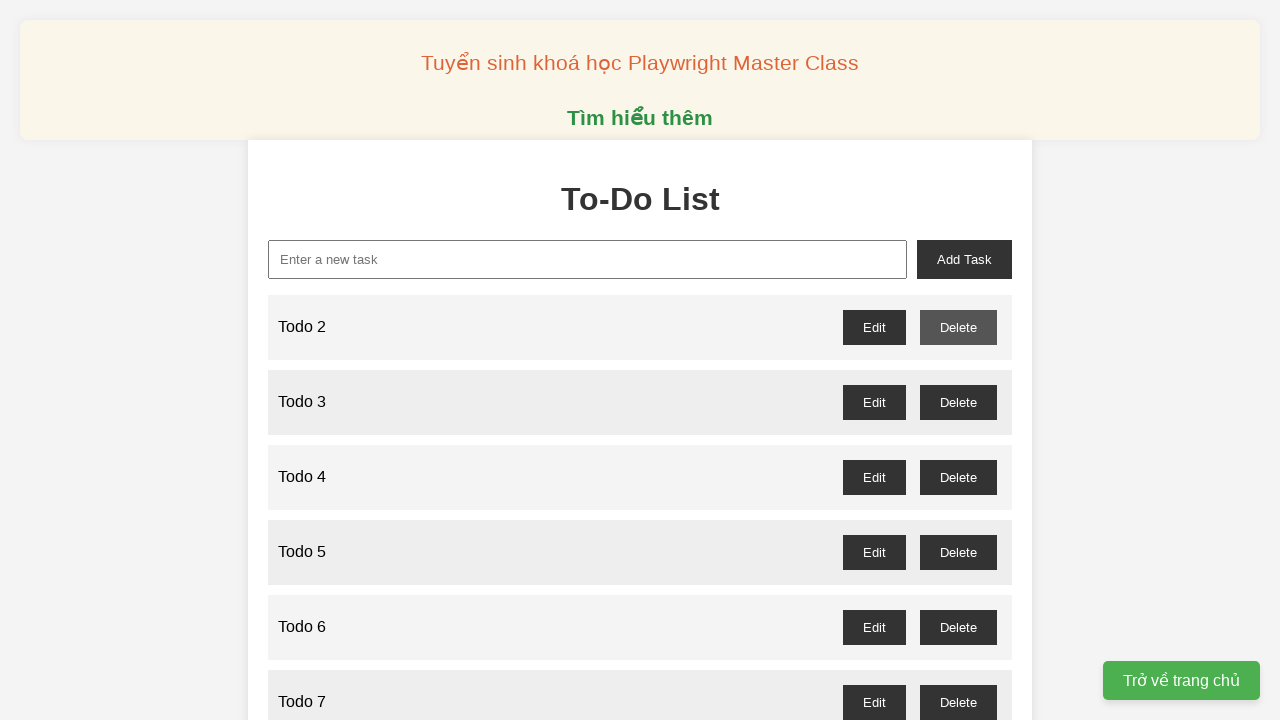

Clicked delete button for odd-numbered Todo 3 at (958, 402) on //button[@id='todo-3-delete']
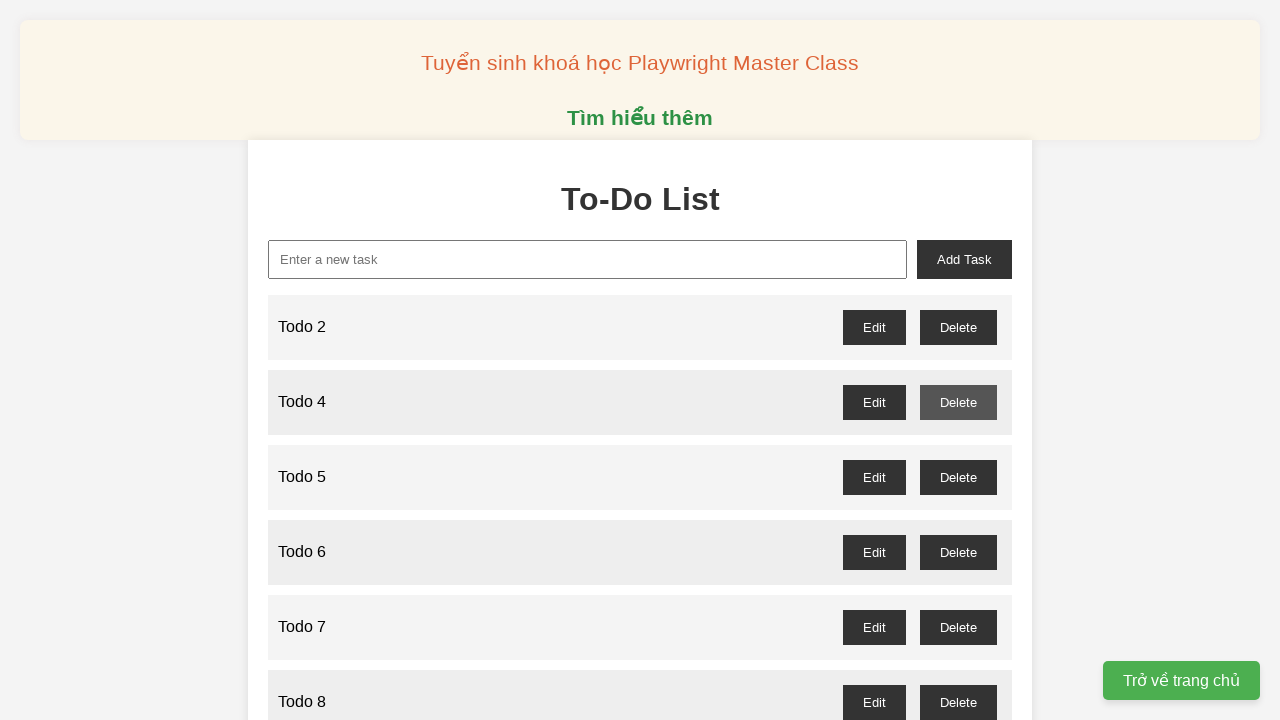

Clicked delete button for odd-numbered Todo 5 at (958, 477) on //button[@id='todo-5-delete']
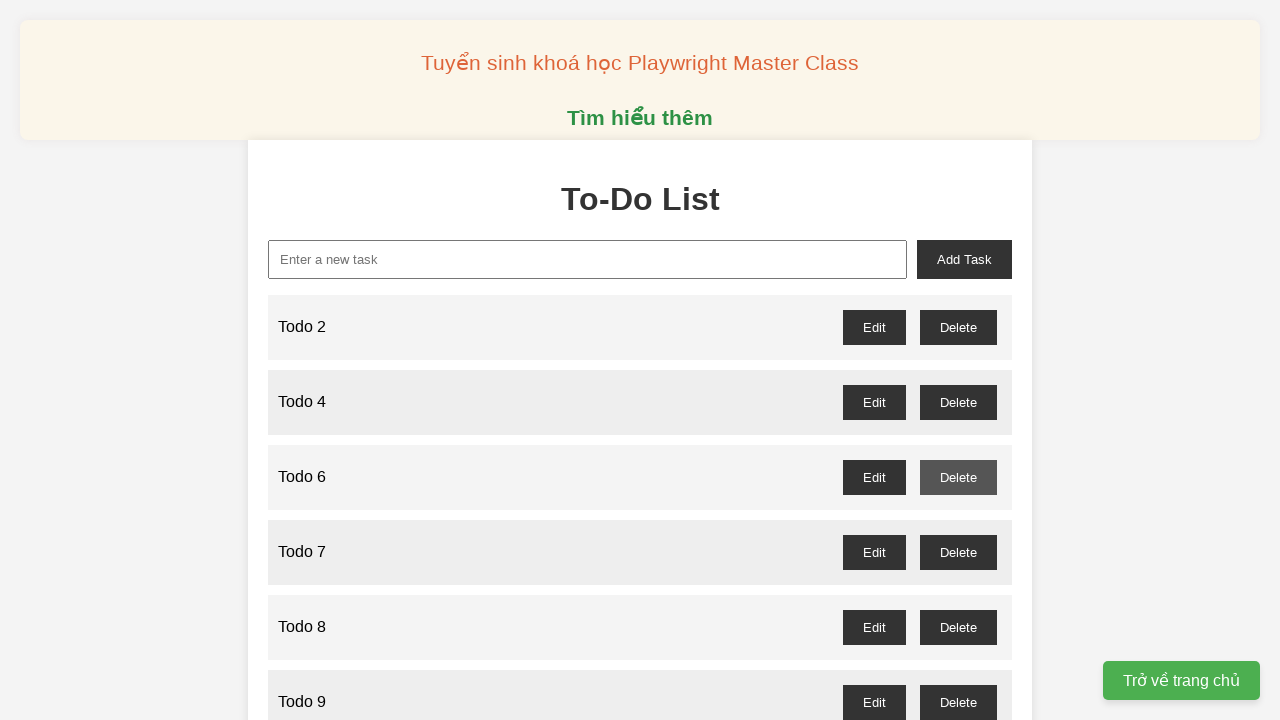

Clicked delete button for odd-numbered Todo 7 at (958, 552) on //button[@id='todo-7-delete']
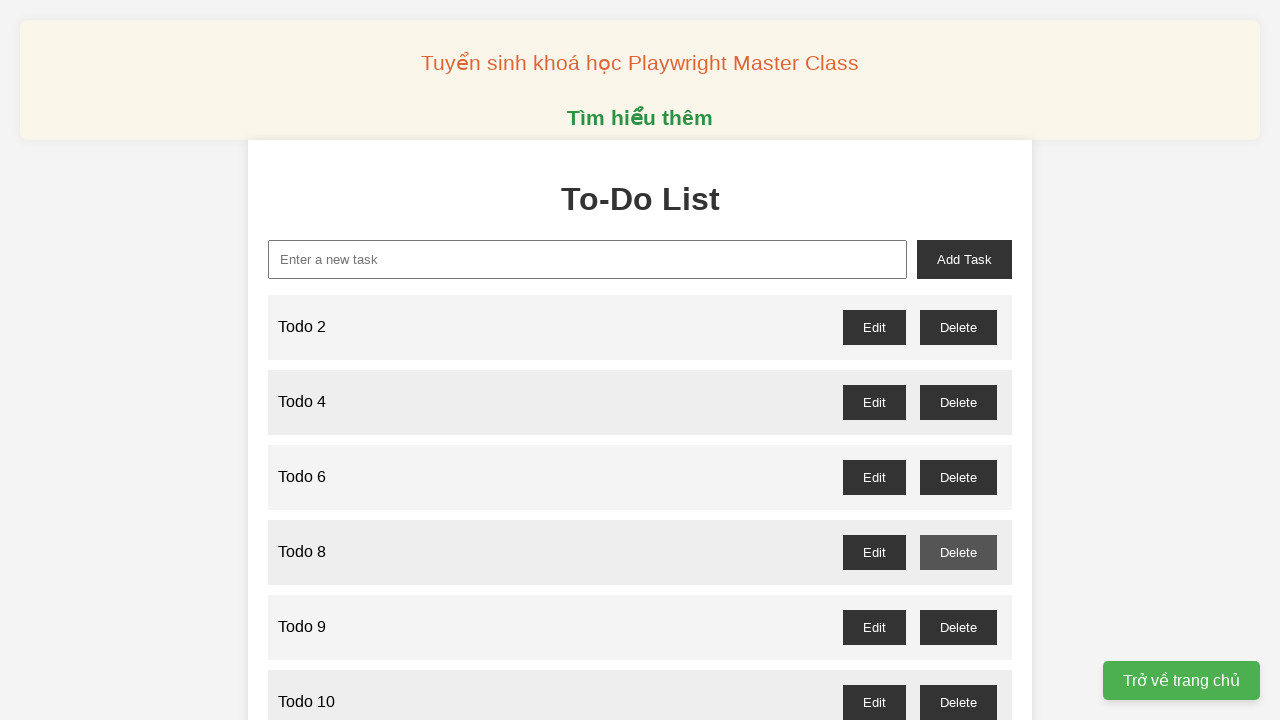

Clicked delete button for odd-numbered Todo 9 at (958, 627) on //button[@id='todo-9-delete']
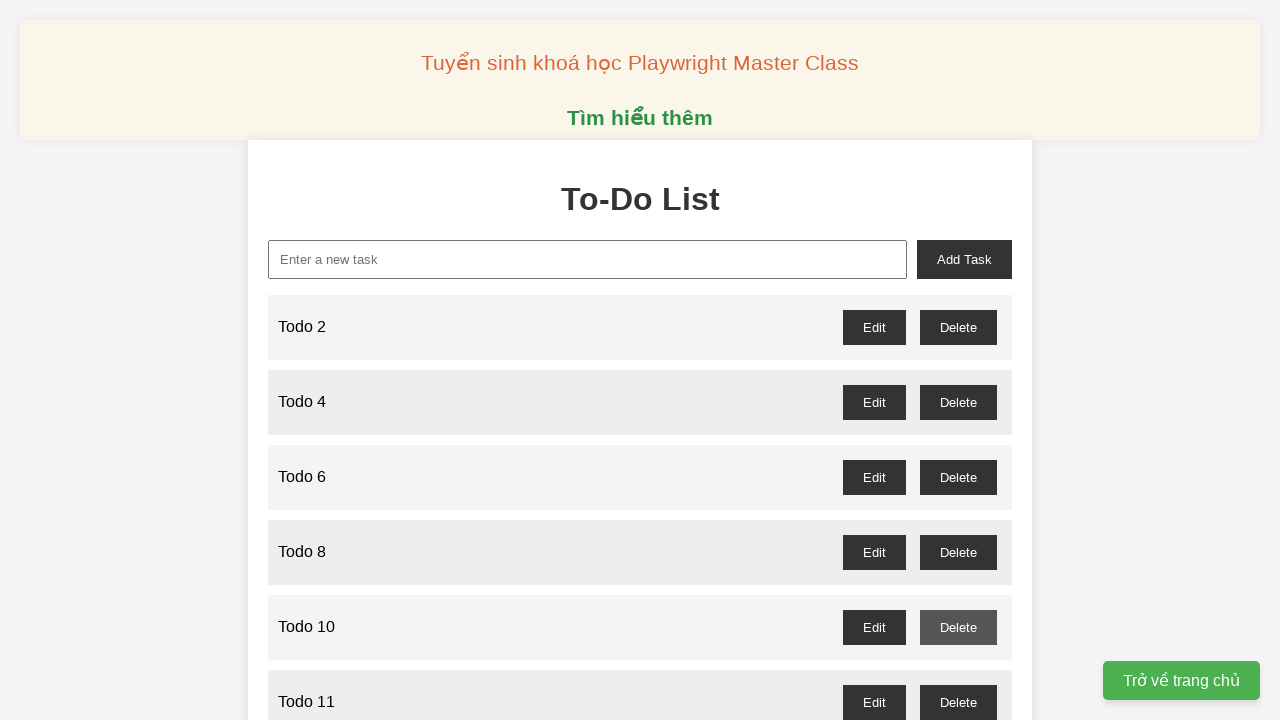

Clicked delete button for odd-numbered Todo 11 at (958, 702) on //button[@id='todo-11-delete']
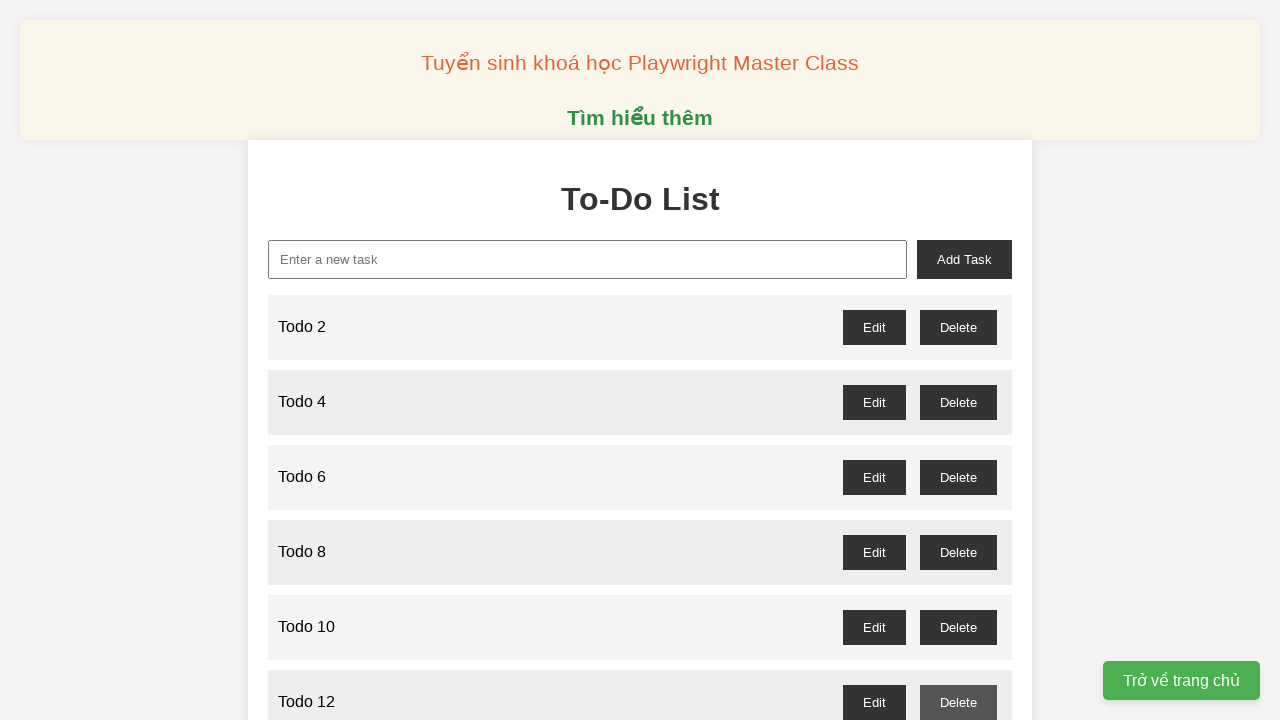

Clicked delete button for odd-numbered Todo 13 at (958, 360) on //button[@id='todo-13-delete']
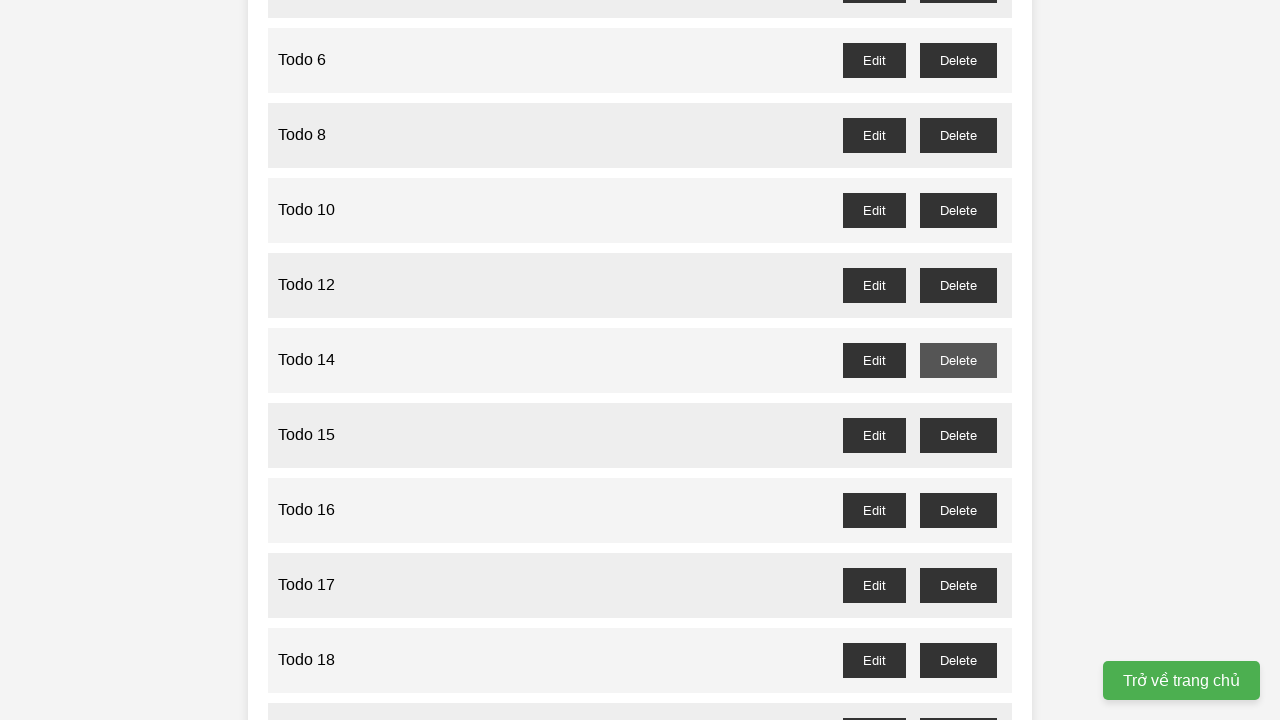

Clicked delete button for odd-numbered Todo 15 at (958, 435) on //button[@id='todo-15-delete']
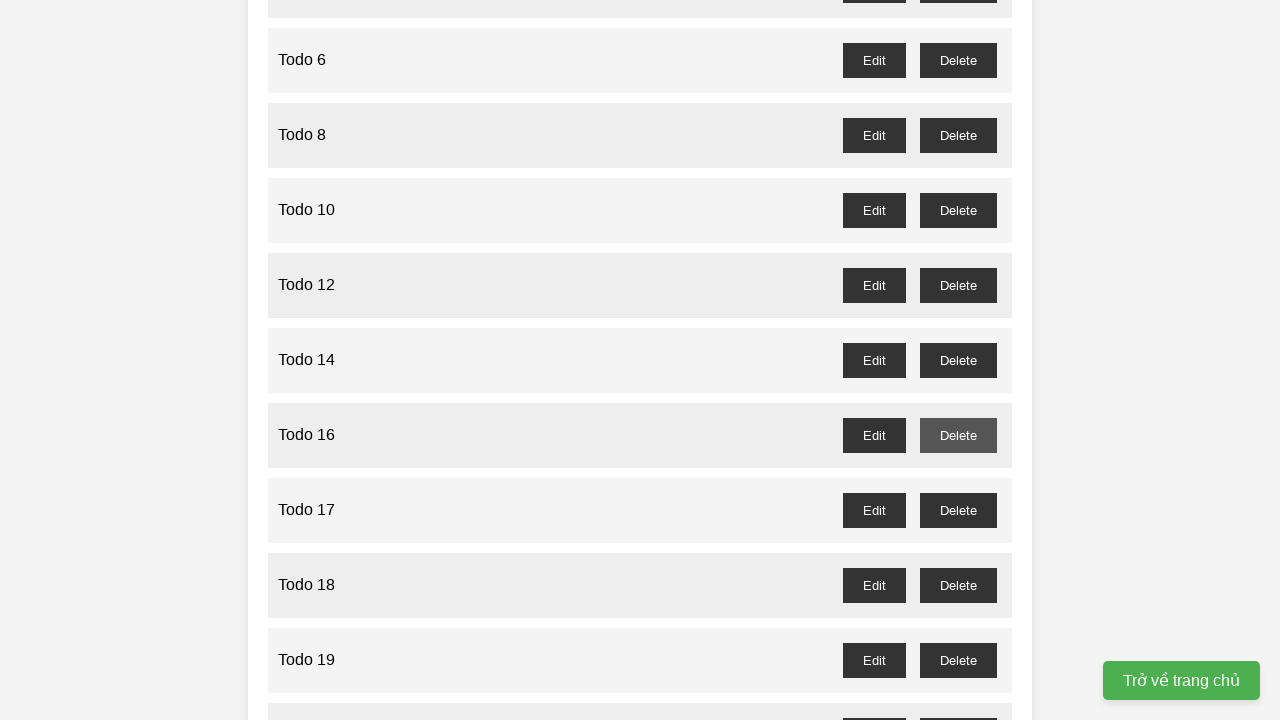

Clicked delete button for odd-numbered Todo 17 at (958, 510) on //button[@id='todo-17-delete']
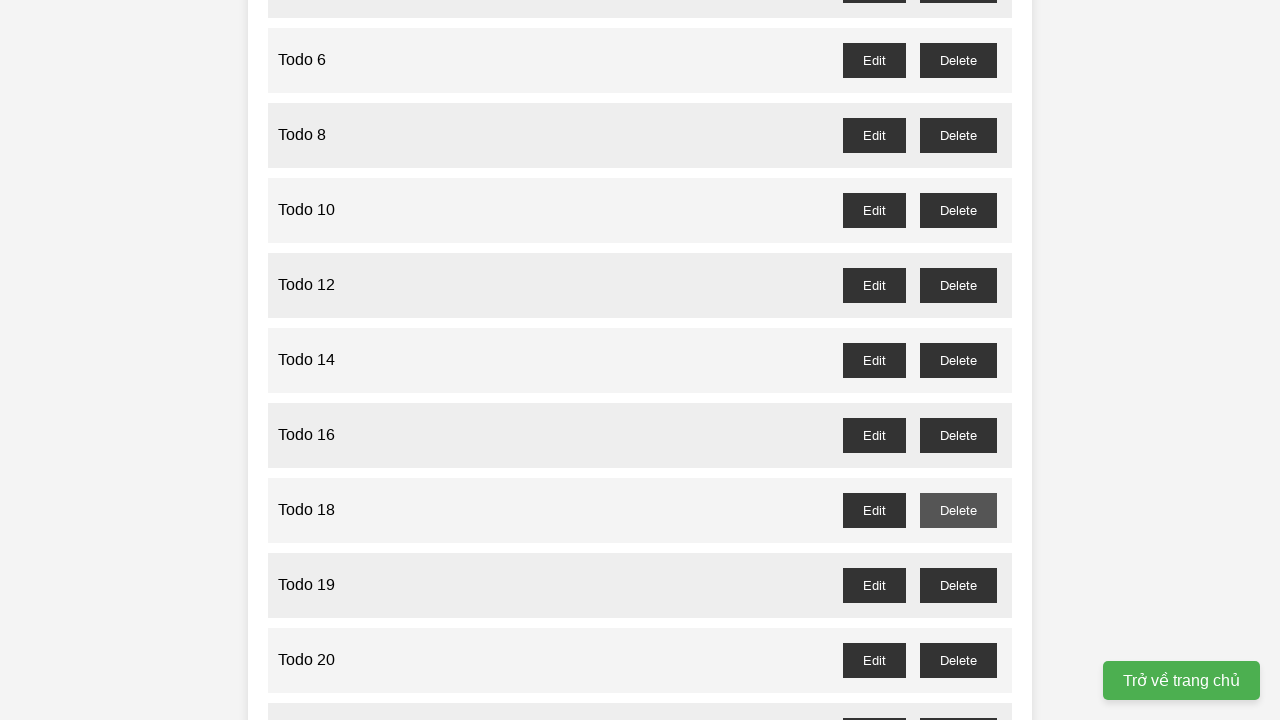

Clicked delete button for odd-numbered Todo 19 at (958, 585) on //button[@id='todo-19-delete']
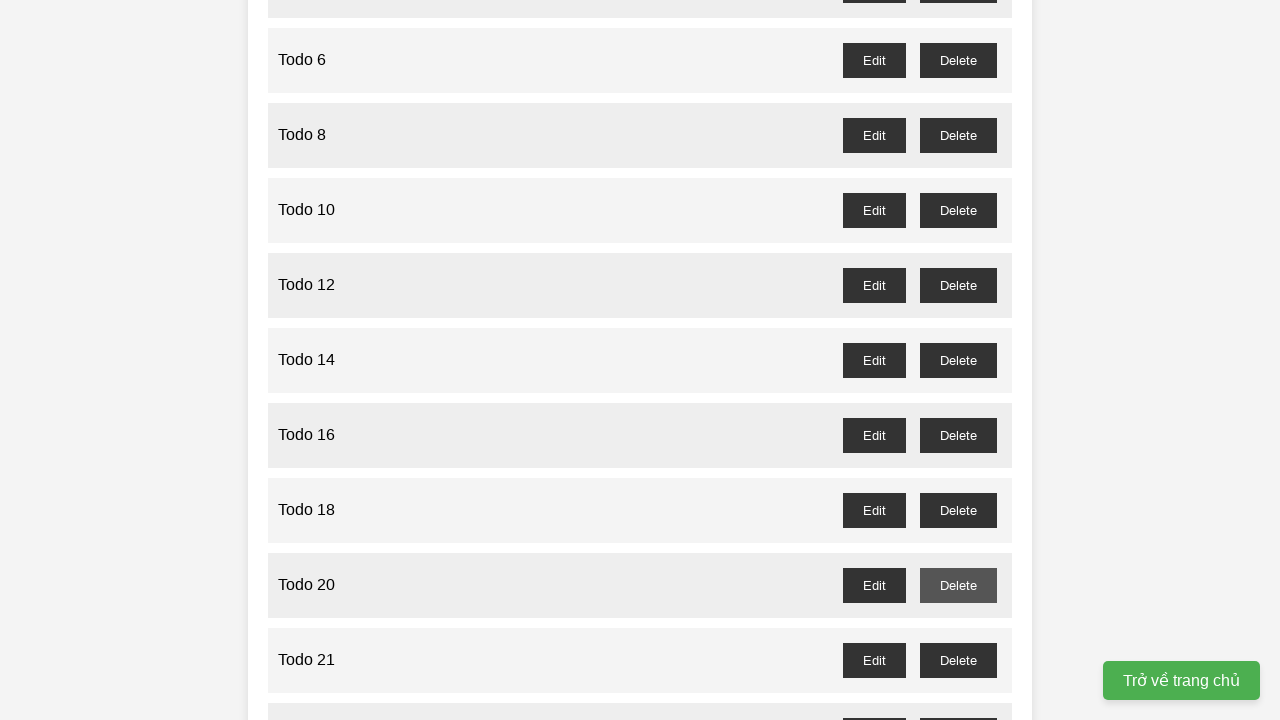

Clicked delete button for odd-numbered Todo 21 at (958, 660) on //button[@id='todo-21-delete']
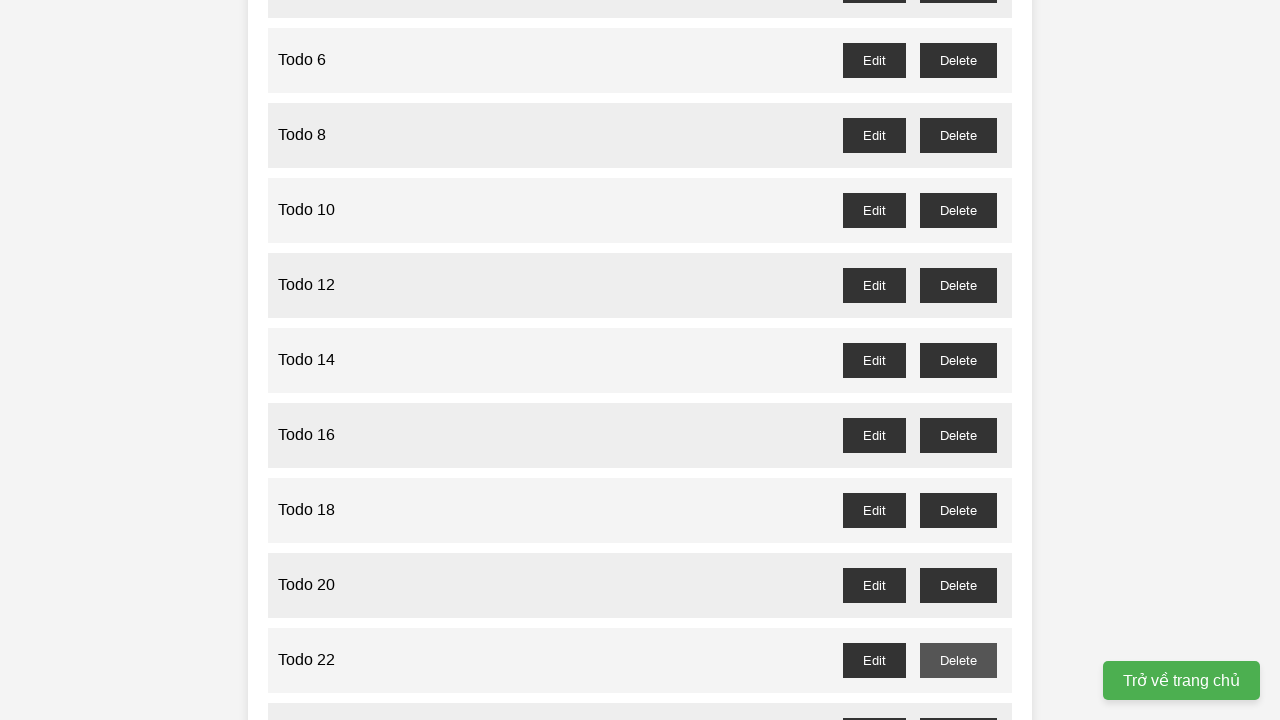

Clicked delete button for odd-numbered Todo 23 at (958, 703) on //button[@id='todo-23-delete']
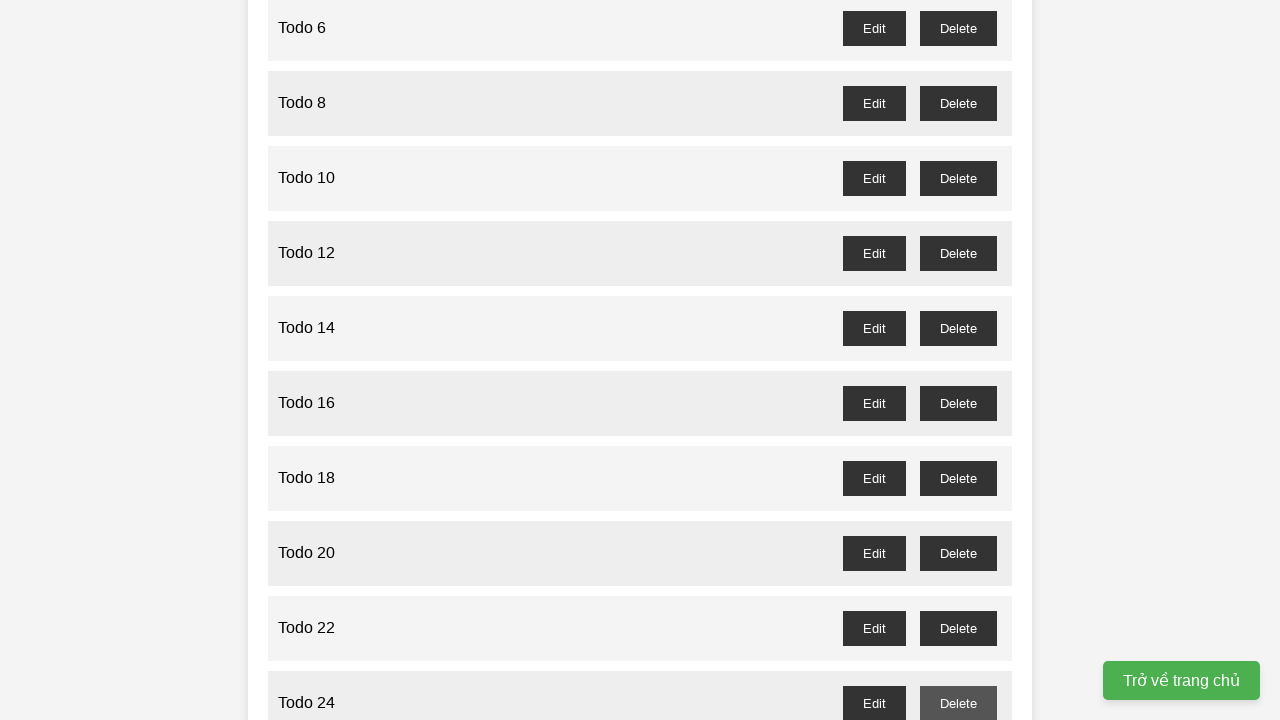

Clicked delete button for odd-numbered Todo 25 at (958, 360) on //button[@id='todo-25-delete']
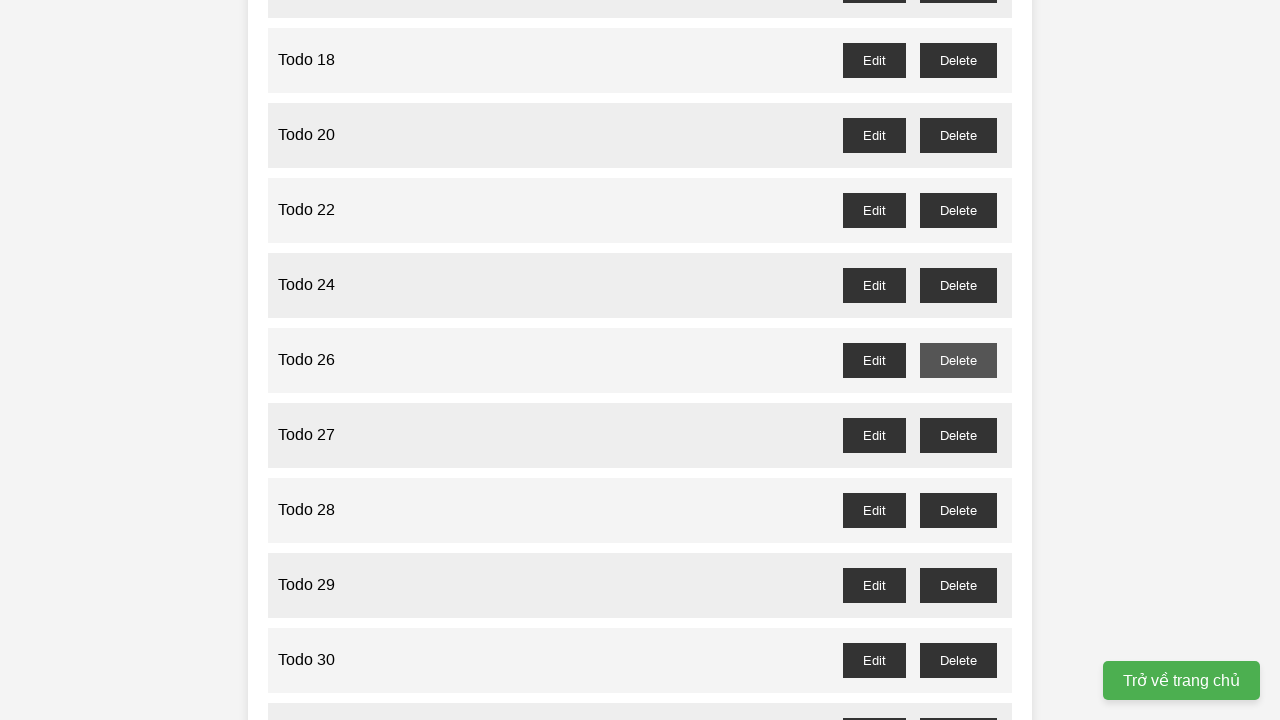

Clicked delete button for odd-numbered Todo 27 at (958, 435) on //button[@id='todo-27-delete']
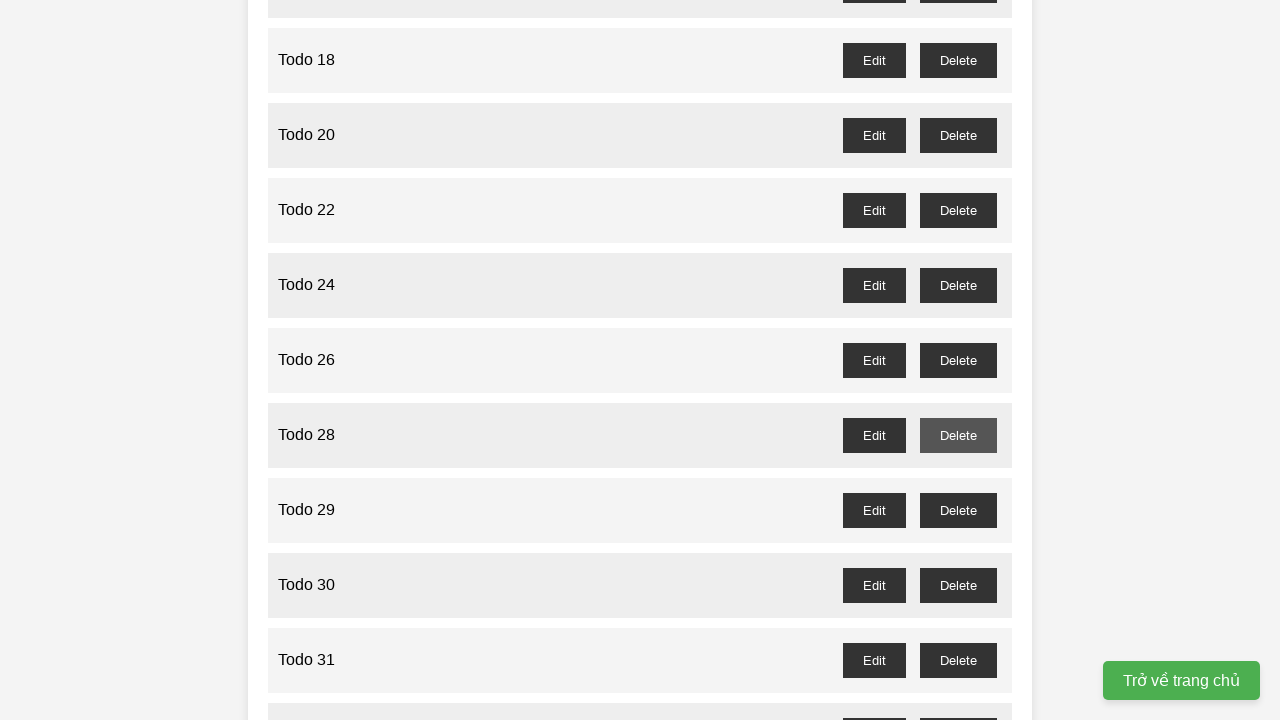

Clicked delete button for odd-numbered Todo 29 at (958, 510) on //button[@id='todo-29-delete']
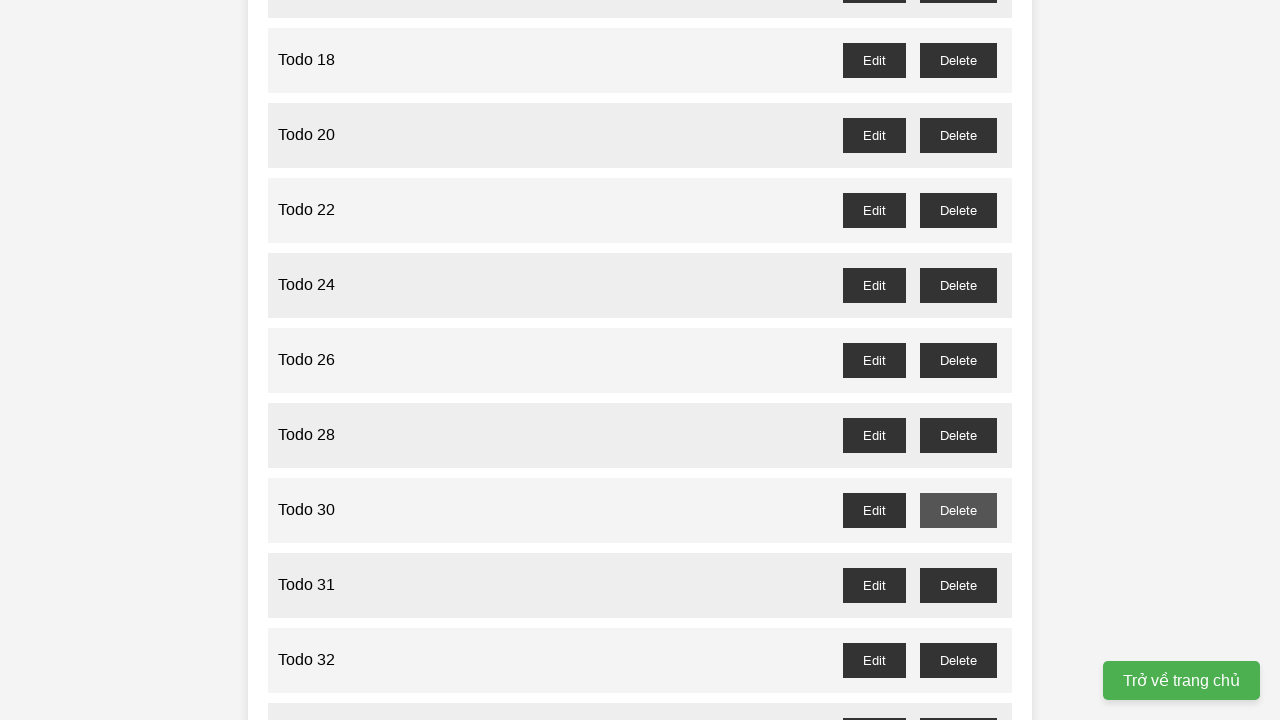

Clicked delete button for odd-numbered Todo 31 at (958, 585) on //button[@id='todo-31-delete']
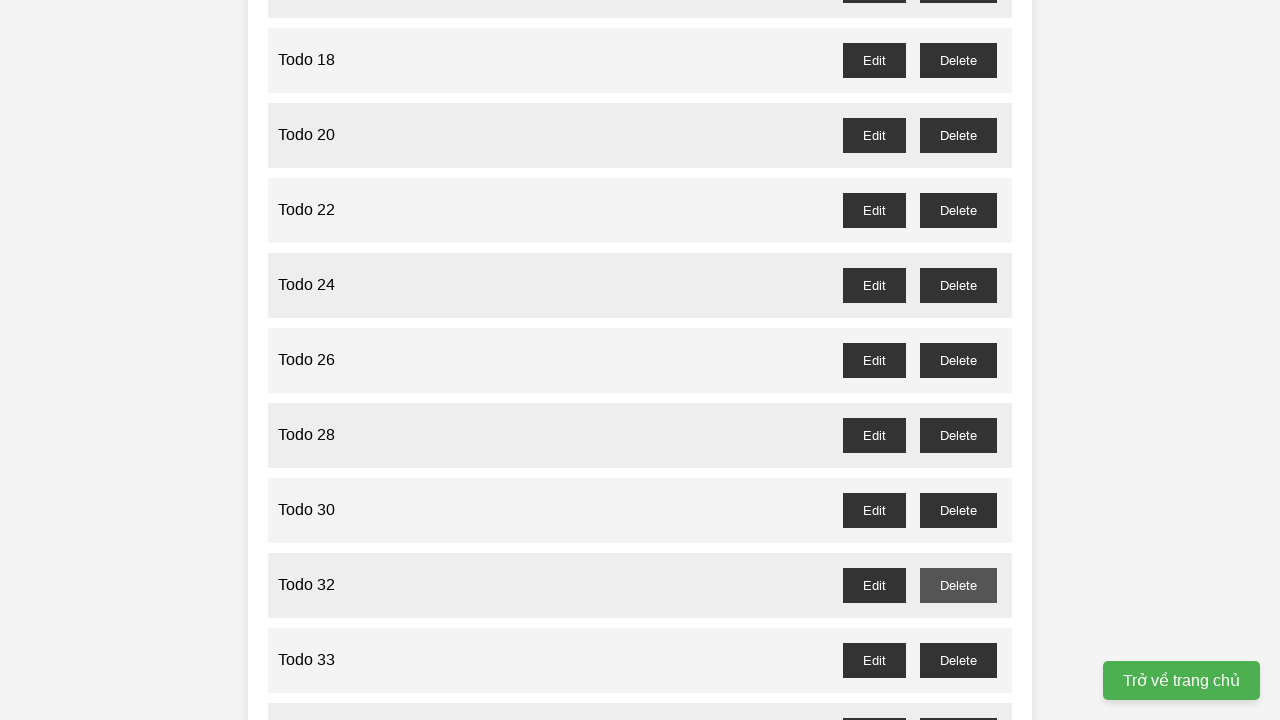

Clicked delete button for odd-numbered Todo 33 at (958, 660) on //button[@id='todo-33-delete']
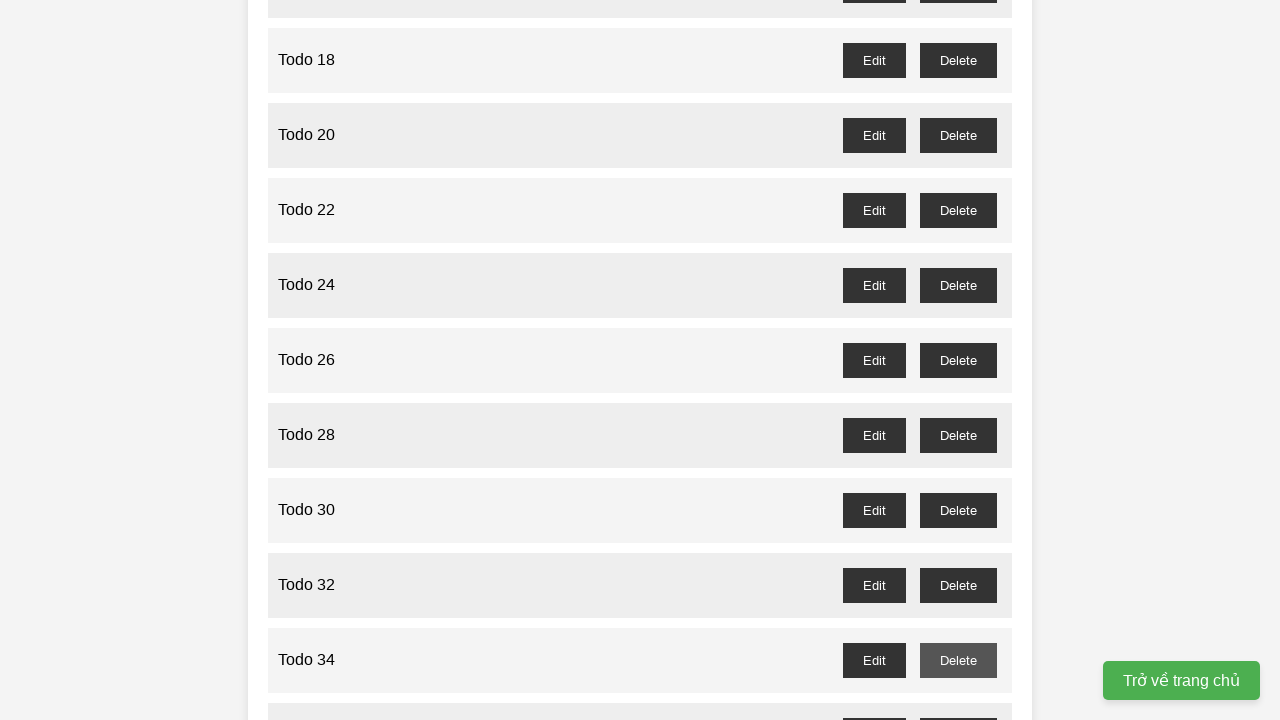

Clicked delete button for odd-numbered Todo 35 at (958, 703) on //button[@id='todo-35-delete']
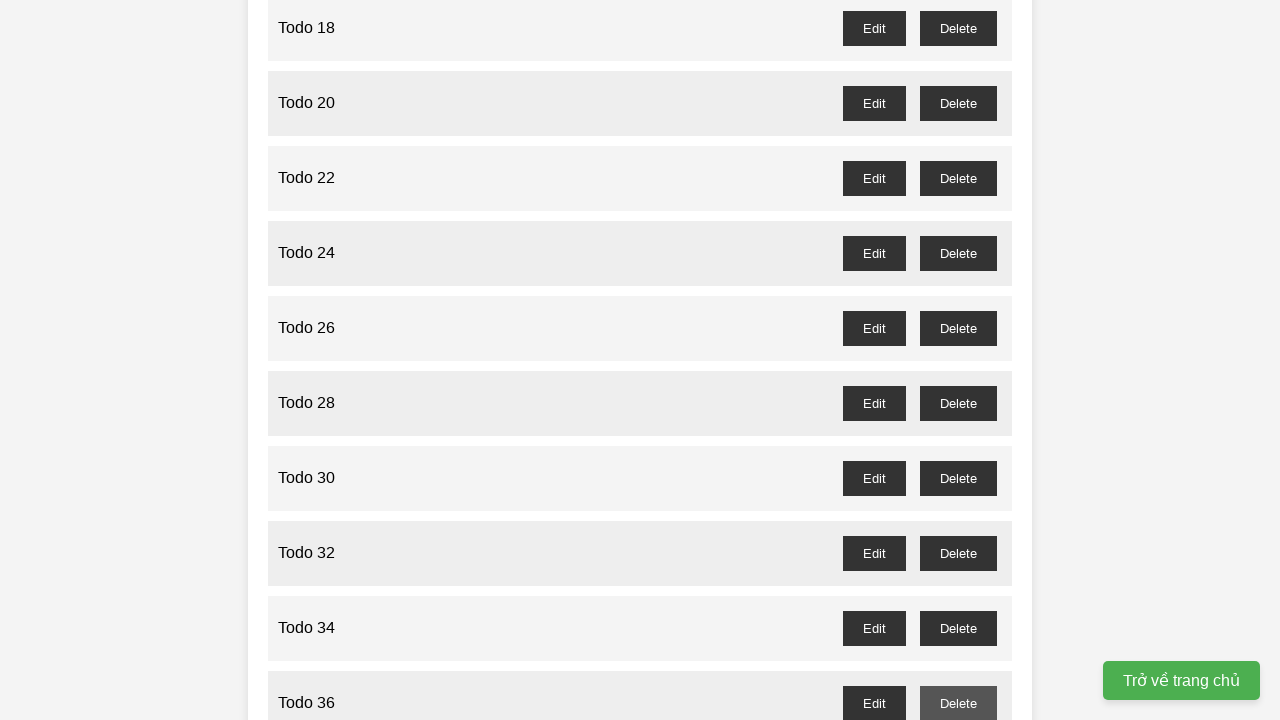

Clicked delete button for odd-numbered Todo 37 at (958, 360) on //button[@id='todo-37-delete']
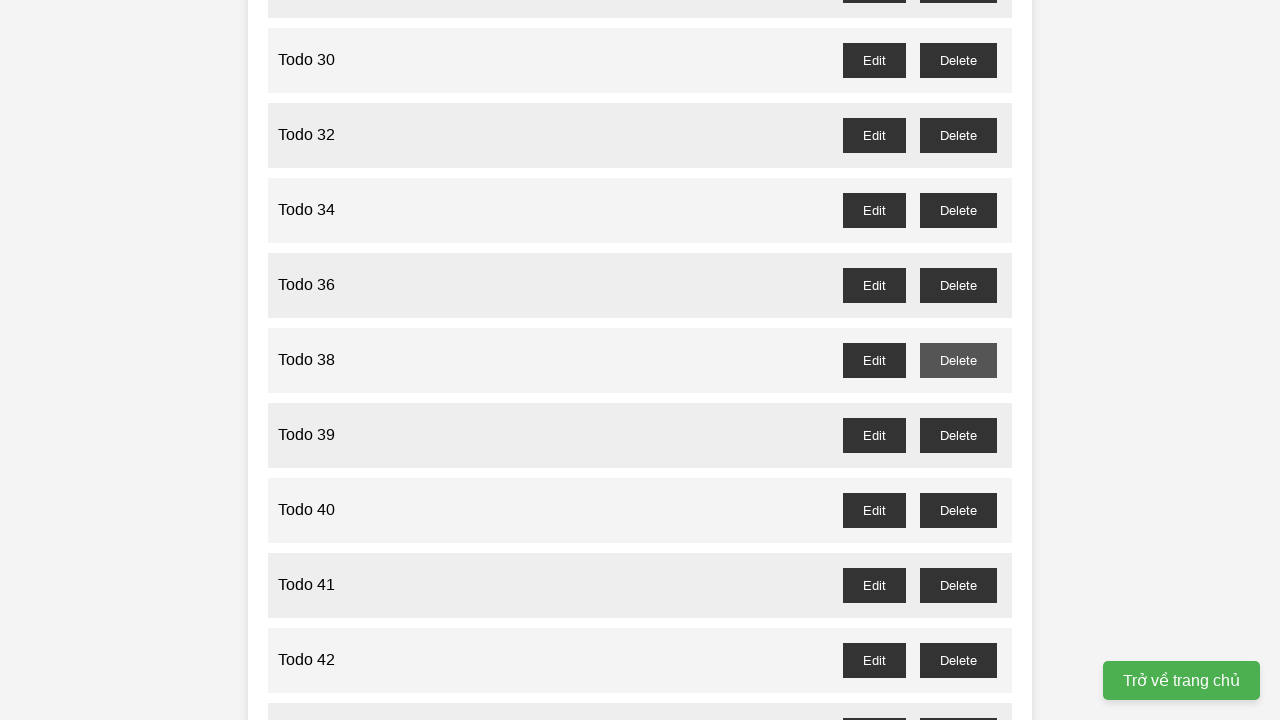

Clicked delete button for odd-numbered Todo 39 at (958, 435) on //button[@id='todo-39-delete']
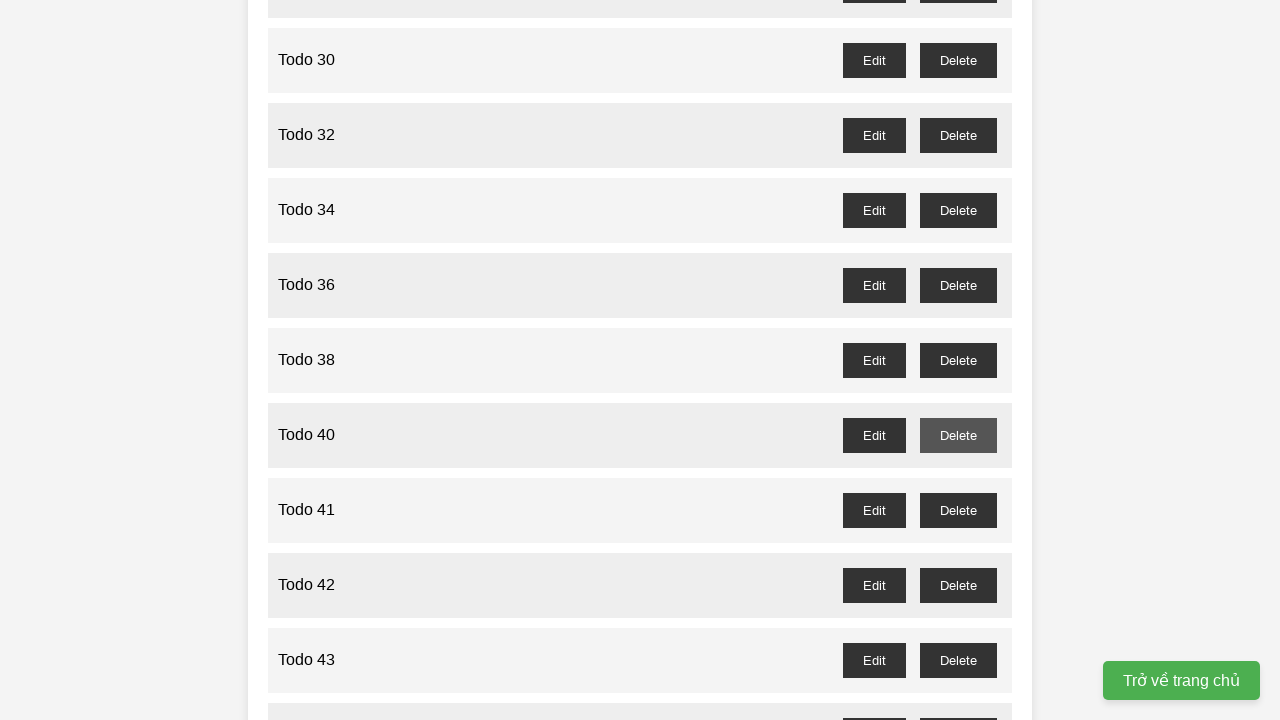

Clicked delete button for odd-numbered Todo 41 at (958, 510) on //button[@id='todo-41-delete']
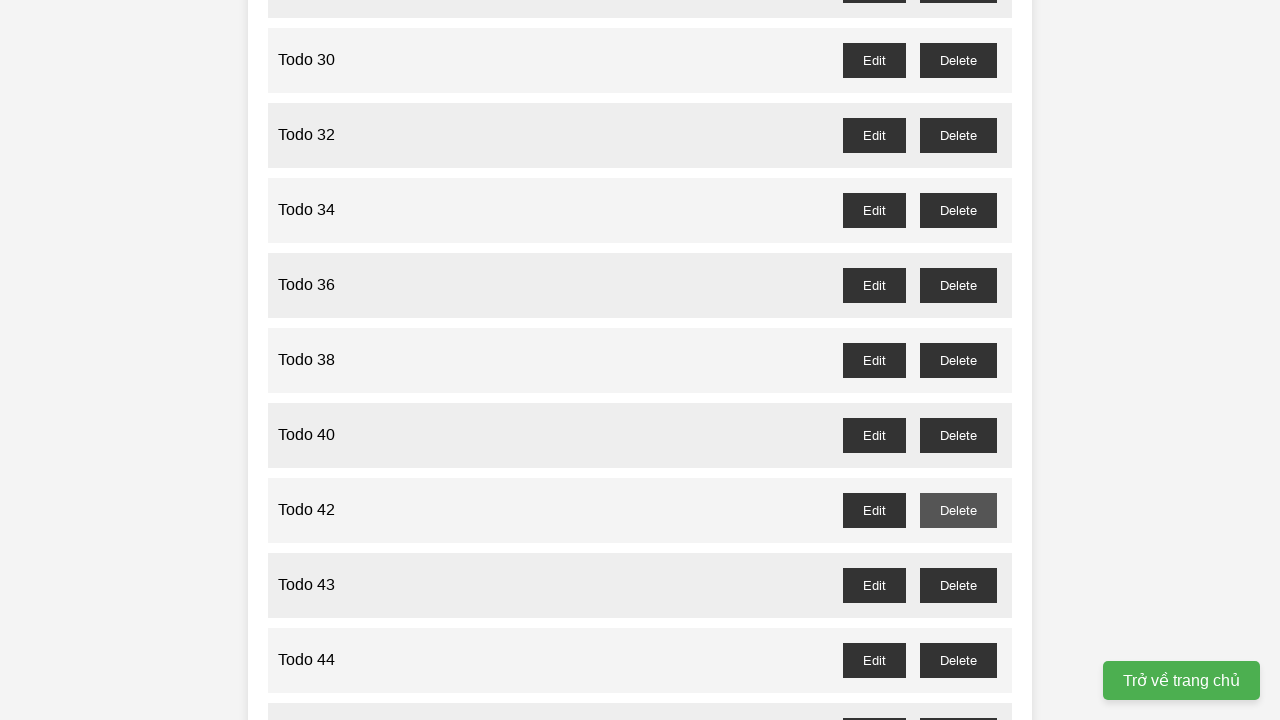

Clicked delete button for odd-numbered Todo 43 at (958, 585) on //button[@id='todo-43-delete']
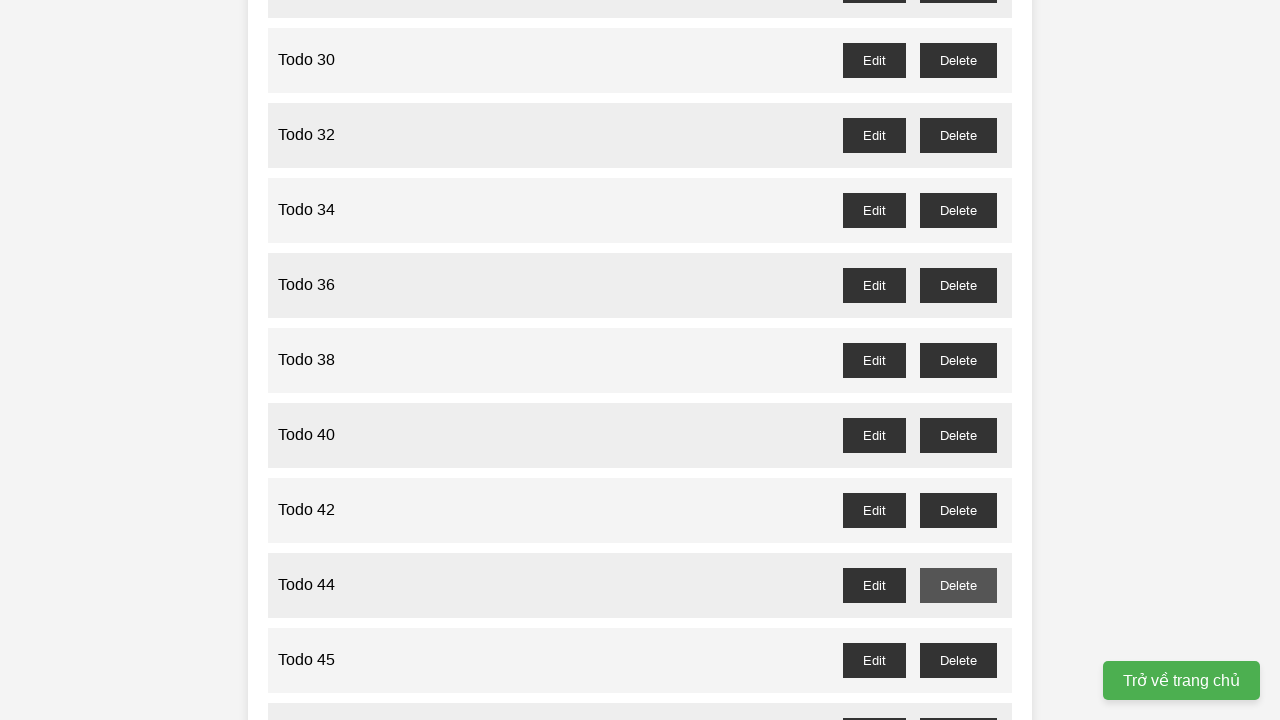

Clicked delete button for odd-numbered Todo 45 at (958, 660) on //button[@id='todo-45-delete']
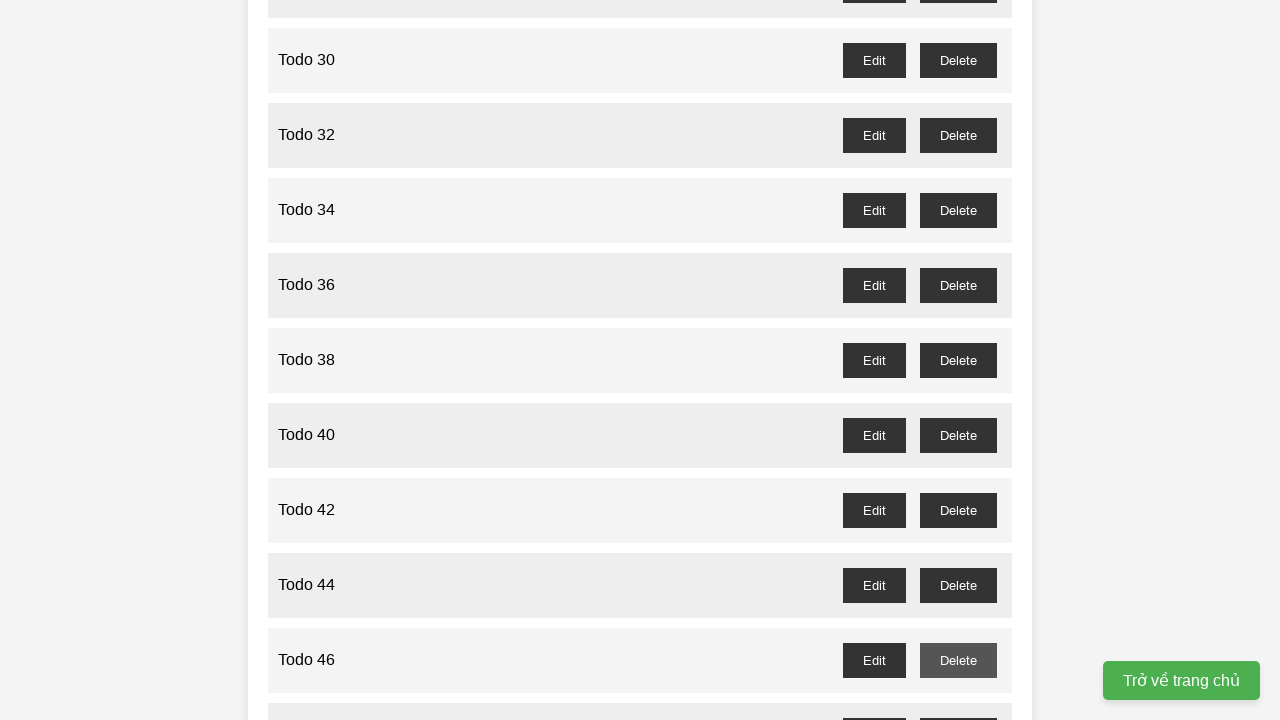

Clicked delete button for odd-numbered Todo 47 at (958, 703) on //button[@id='todo-47-delete']
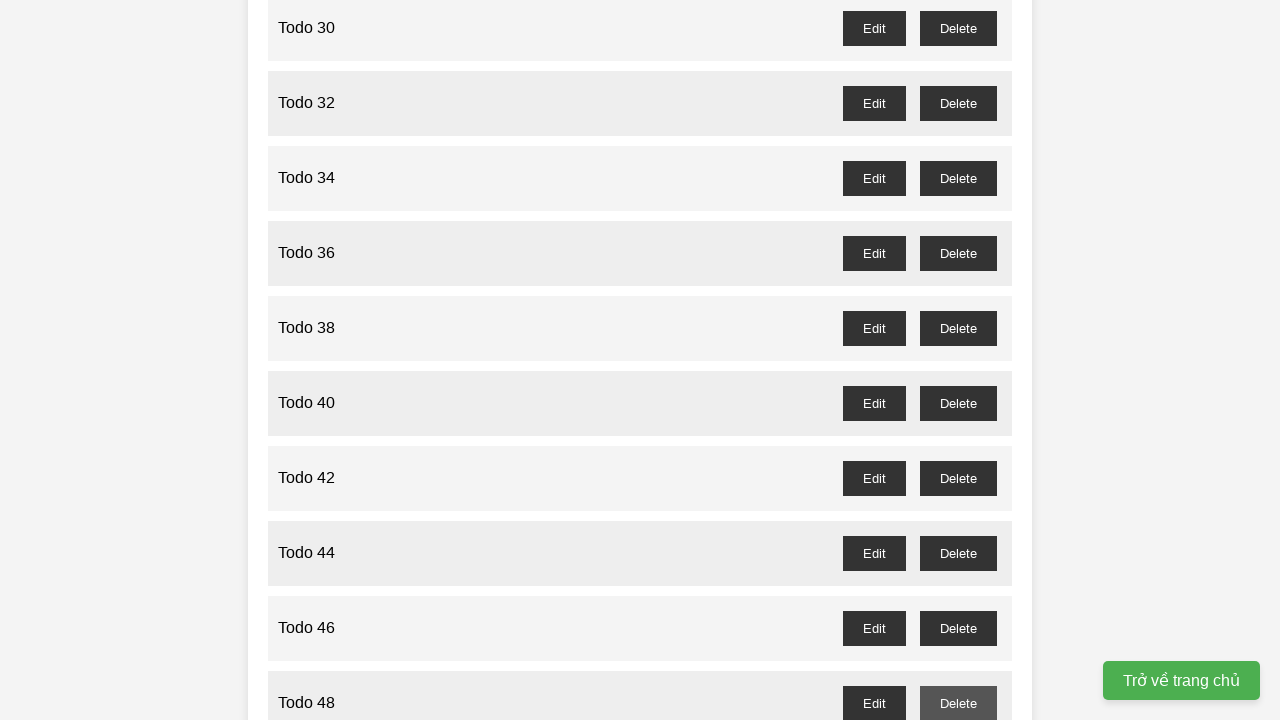

Clicked delete button for odd-numbered Todo 49 at (958, 360) on //button[@id='todo-49-delete']
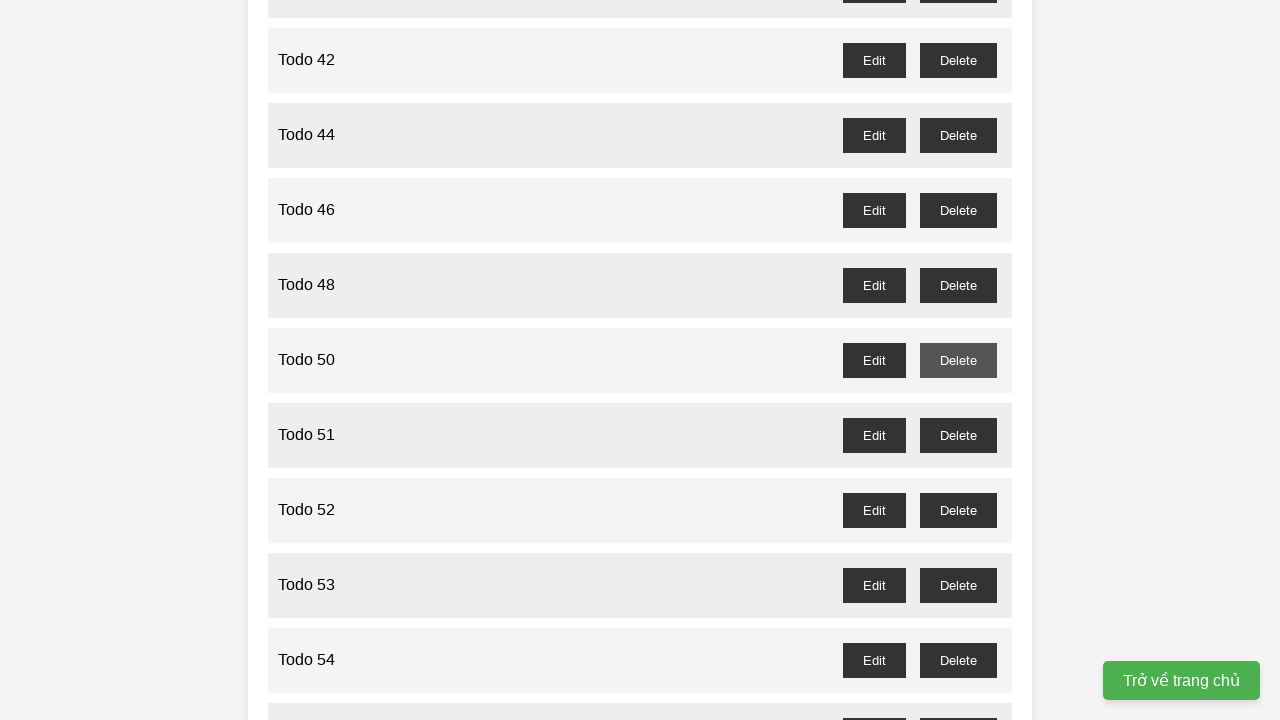

Clicked delete button for odd-numbered Todo 51 at (958, 435) on //button[@id='todo-51-delete']
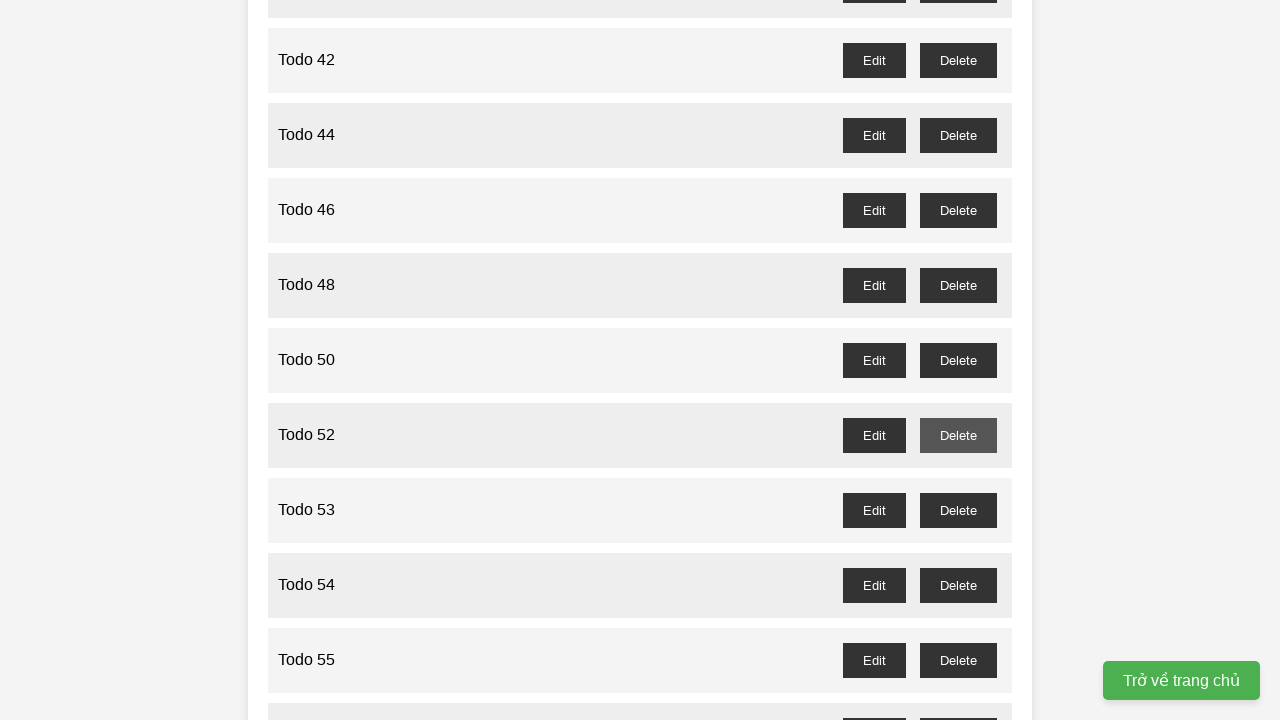

Clicked delete button for odd-numbered Todo 53 at (958, 510) on //button[@id='todo-53-delete']
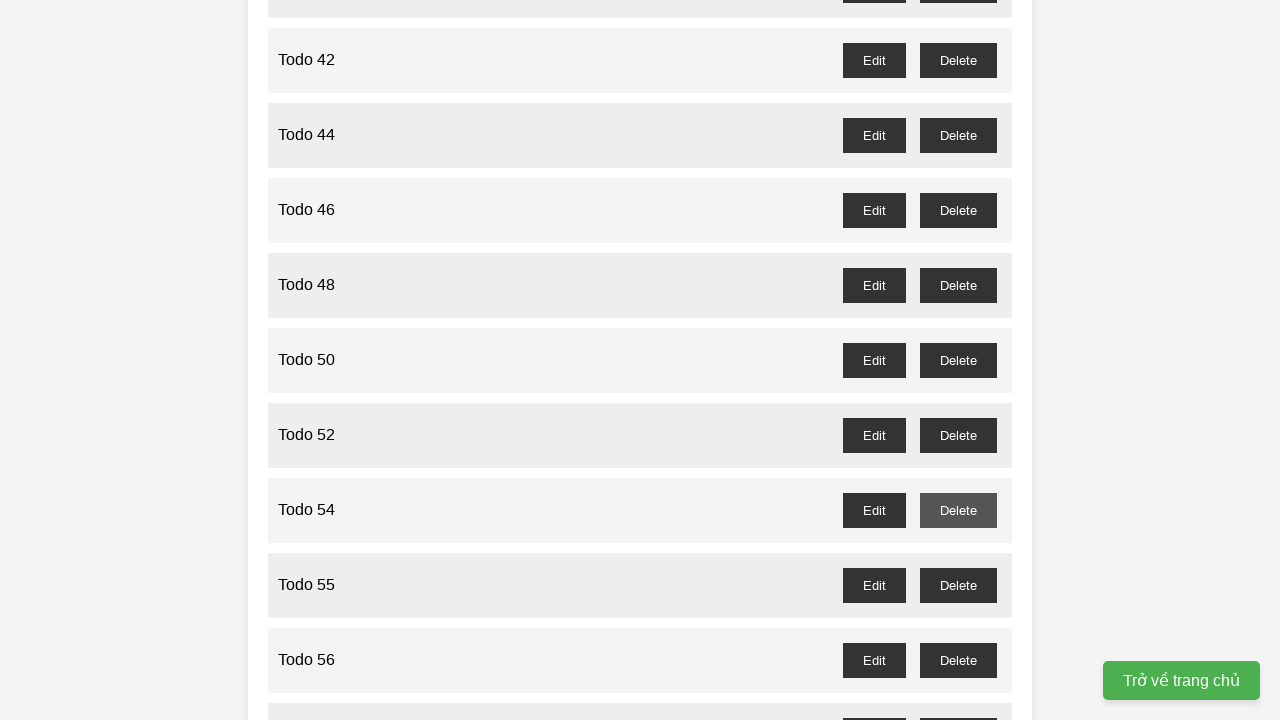

Clicked delete button for odd-numbered Todo 55 at (958, 585) on //button[@id='todo-55-delete']
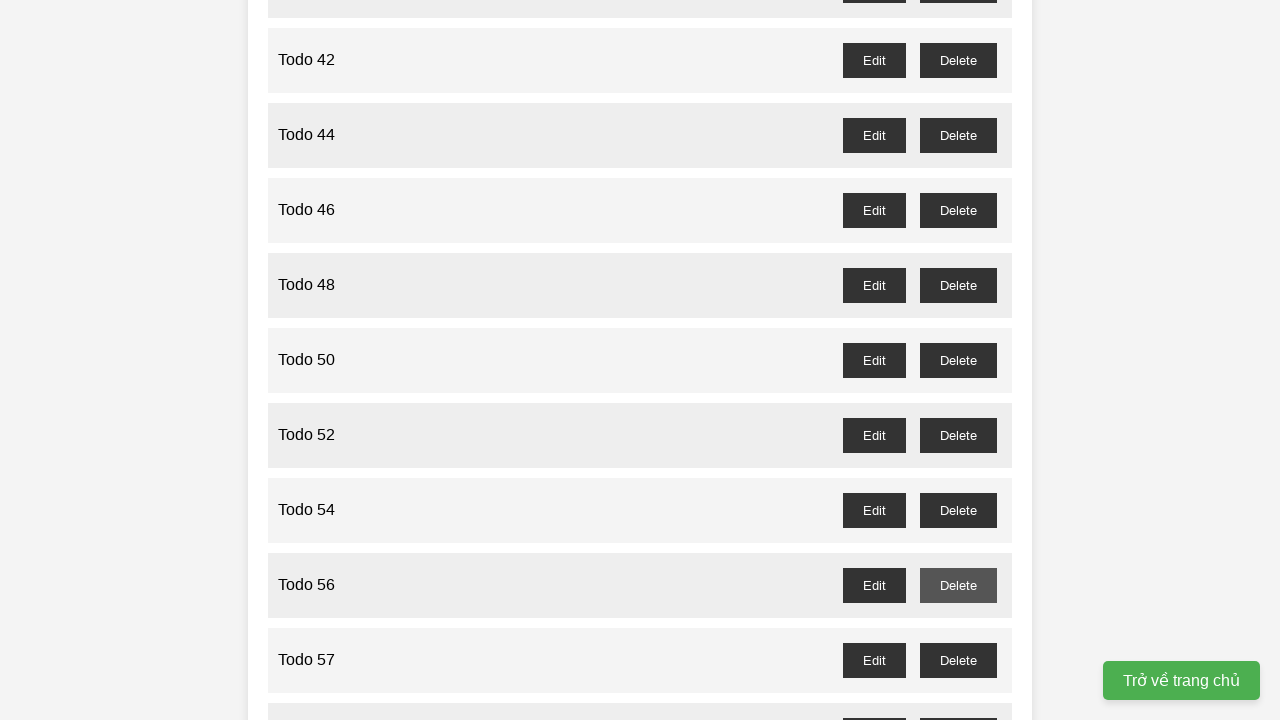

Clicked delete button for odd-numbered Todo 57 at (958, 660) on //button[@id='todo-57-delete']
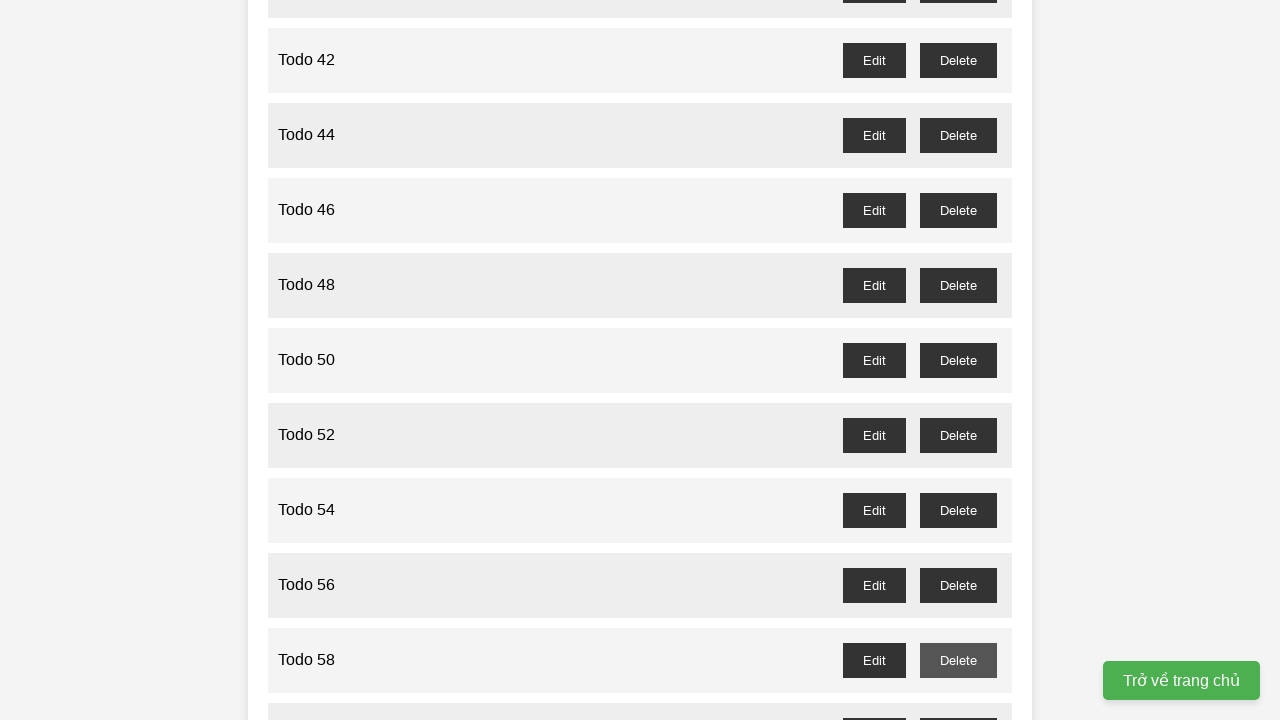

Clicked delete button for odd-numbered Todo 59 at (958, 703) on //button[@id='todo-59-delete']
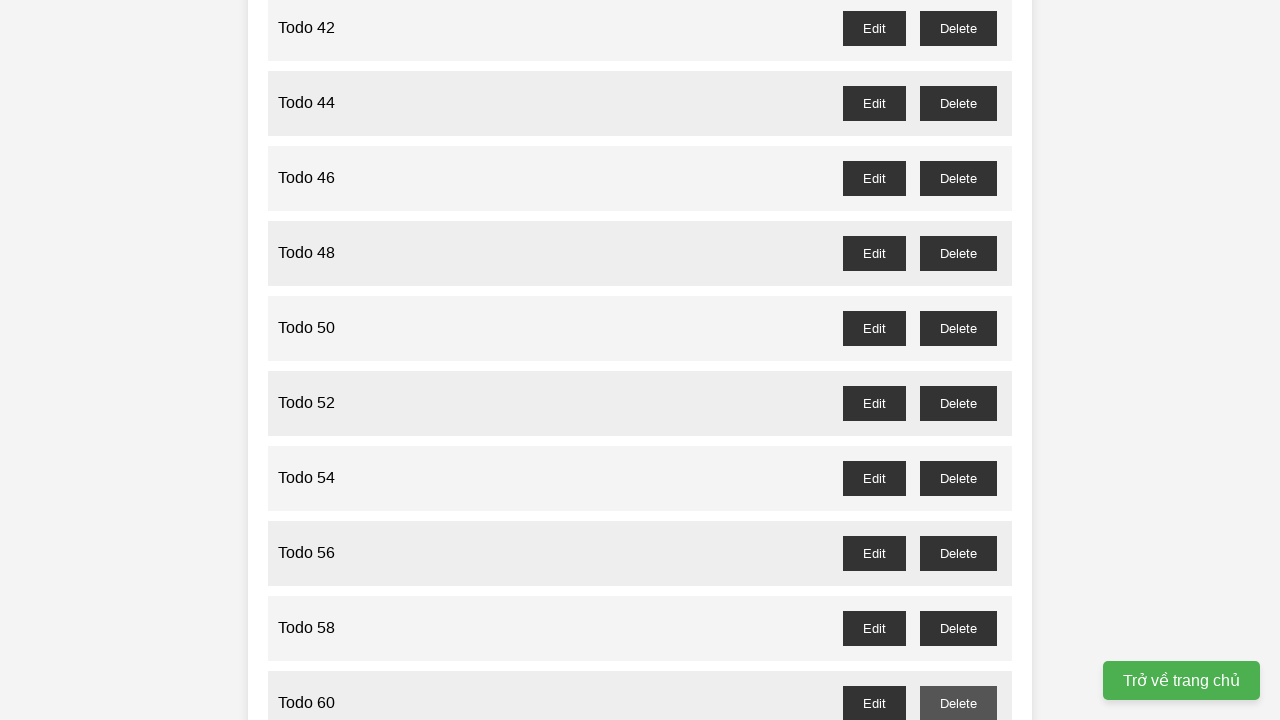

Clicked delete button for odd-numbered Todo 61 at (958, 360) on //button[@id='todo-61-delete']
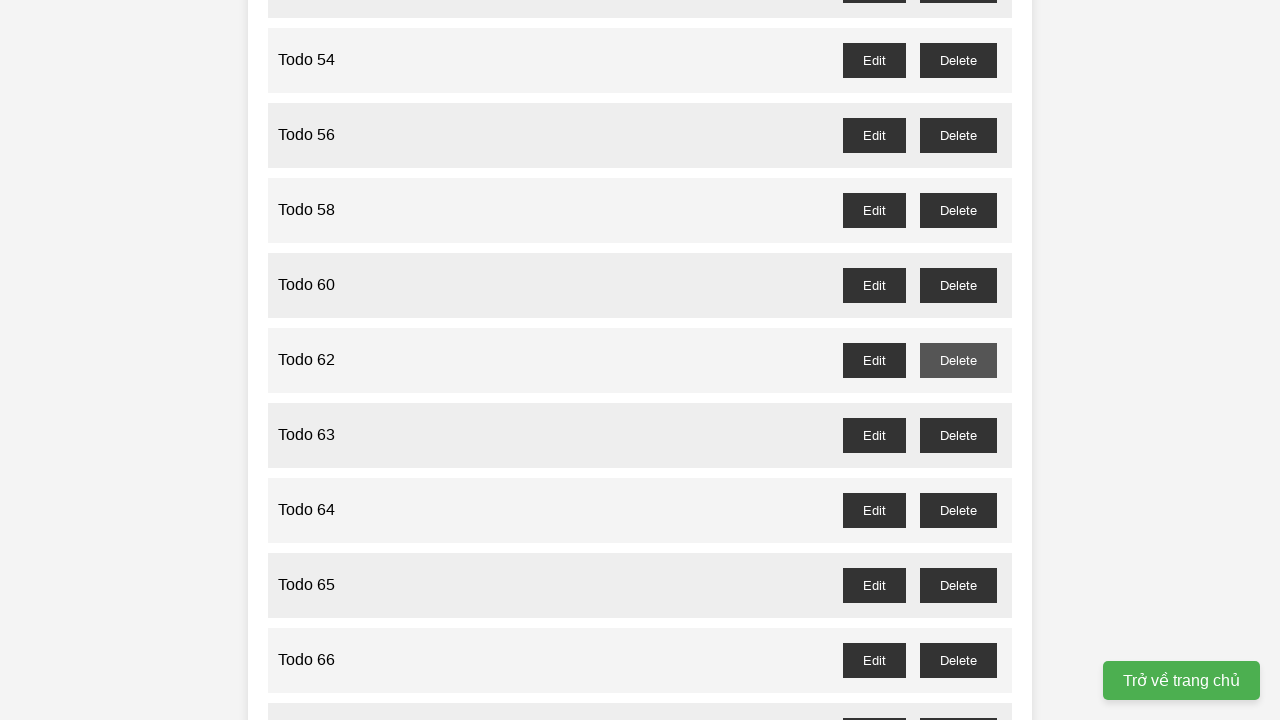

Clicked delete button for odd-numbered Todo 63 at (958, 435) on //button[@id='todo-63-delete']
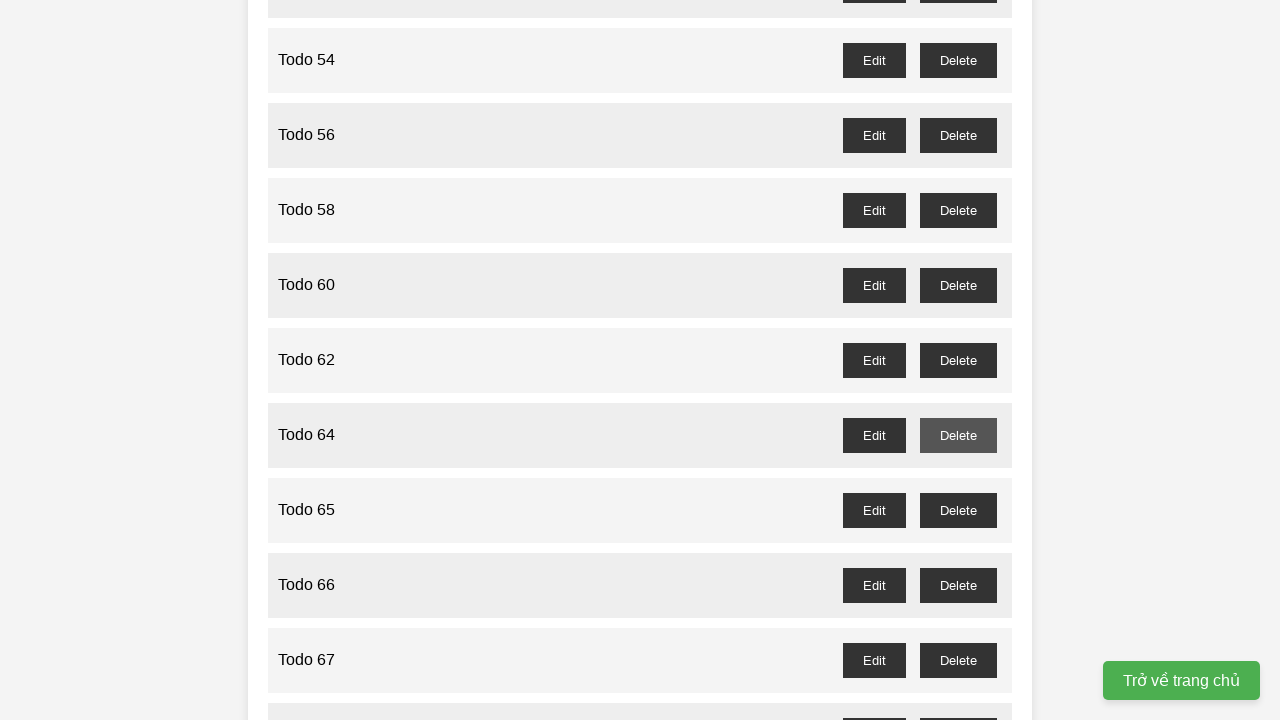

Clicked delete button for odd-numbered Todo 65 at (958, 510) on //button[@id='todo-65-delete']
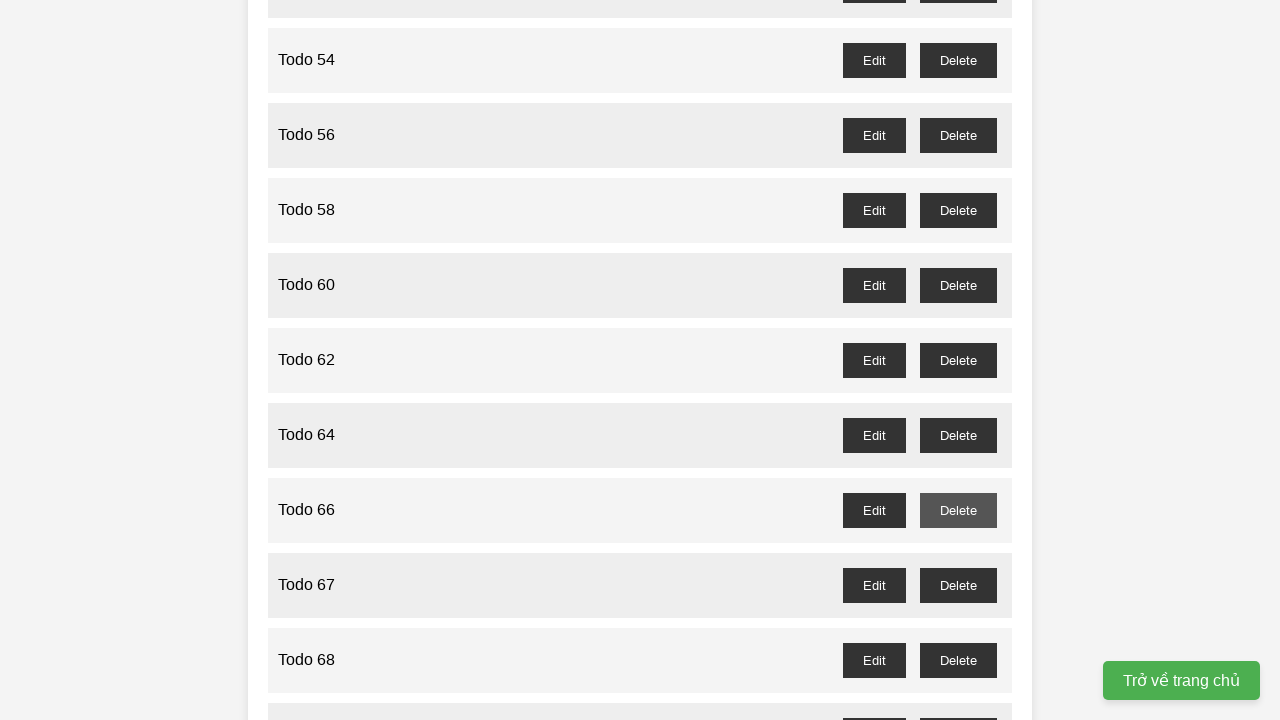

Clicked delete button for odd-numbered Todo 67 at (958, 585) on //button[@id='todo-67-delete']
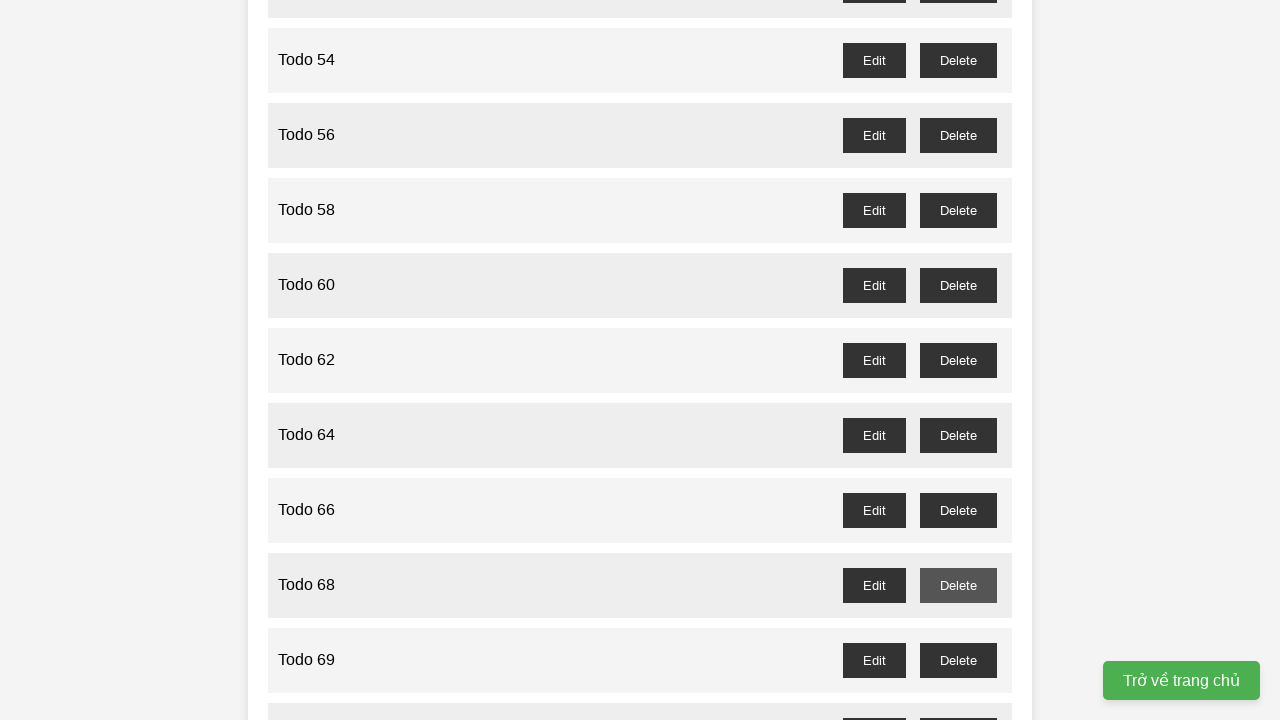

Clicked delete button for odd-numbered Todo 69 at (958, 660) on //button[@id='todo-69-delete']
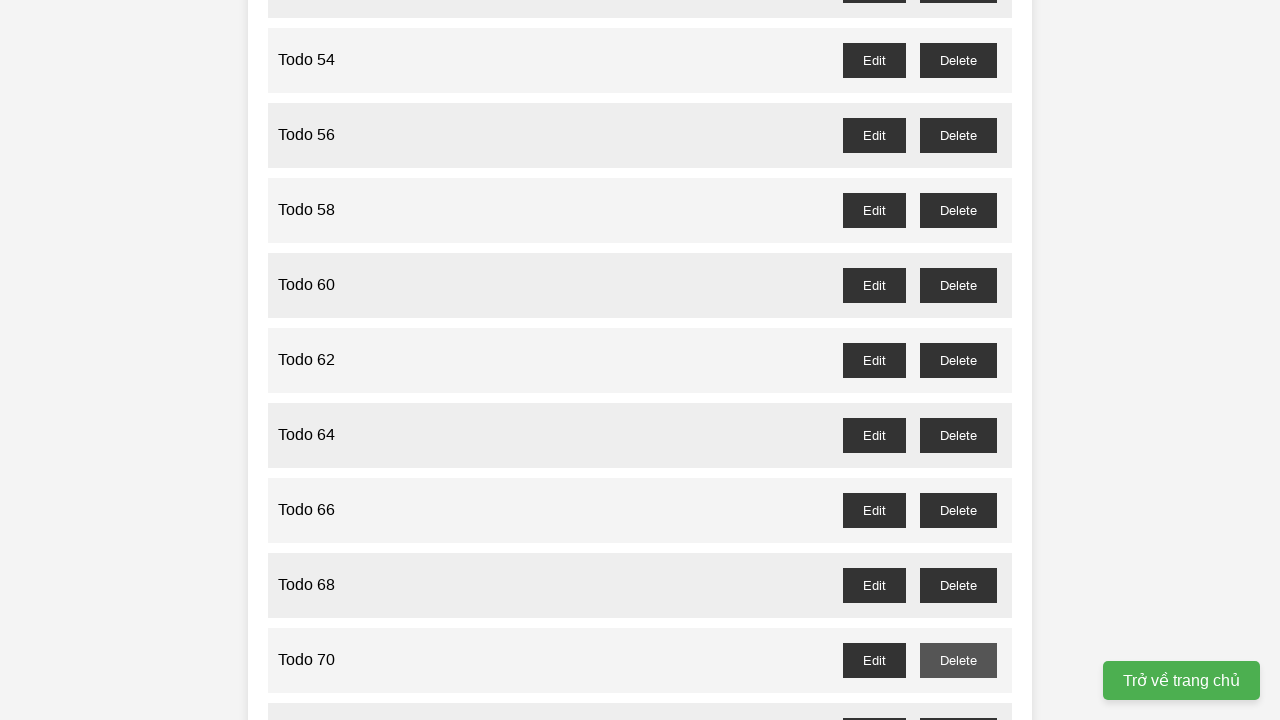

Clicked delete button for odd-numbered Todo 71 at (958, 703) on //button[@id='todo-71-delete']
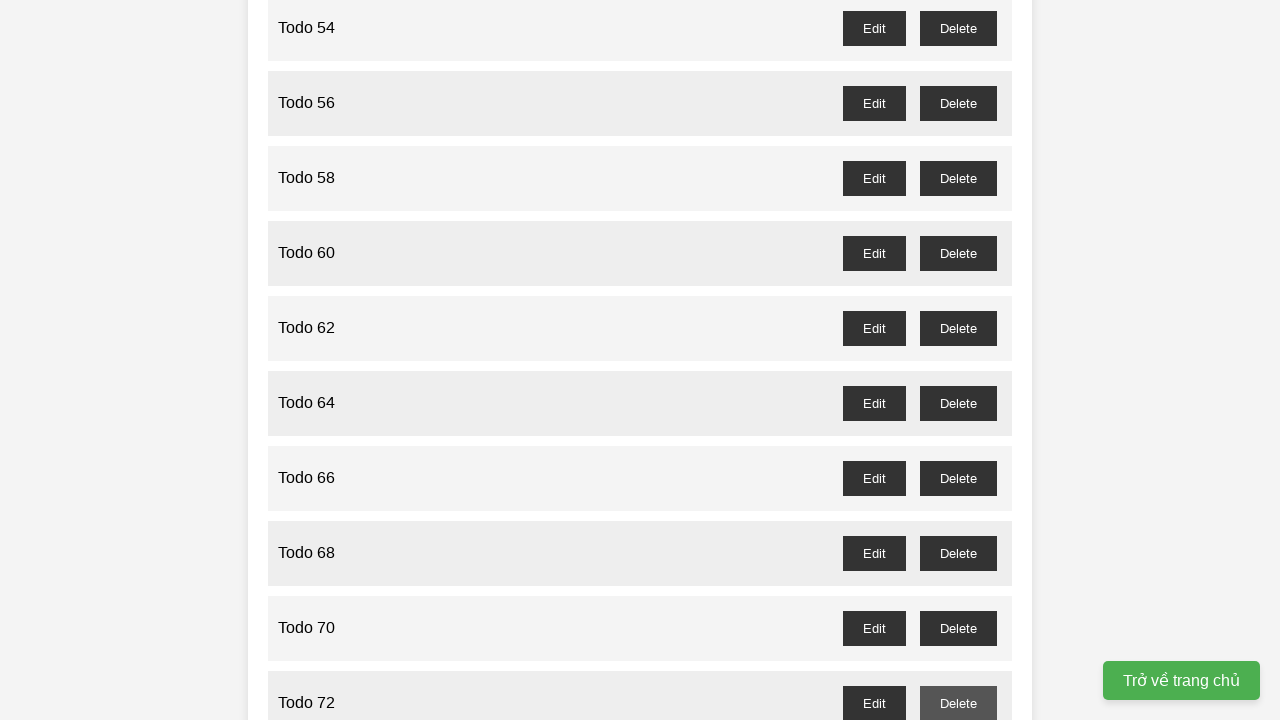

Clicked delete button for odd-numbered Todo 73 at (958, 360) on //button[@id='todo-73-delete']
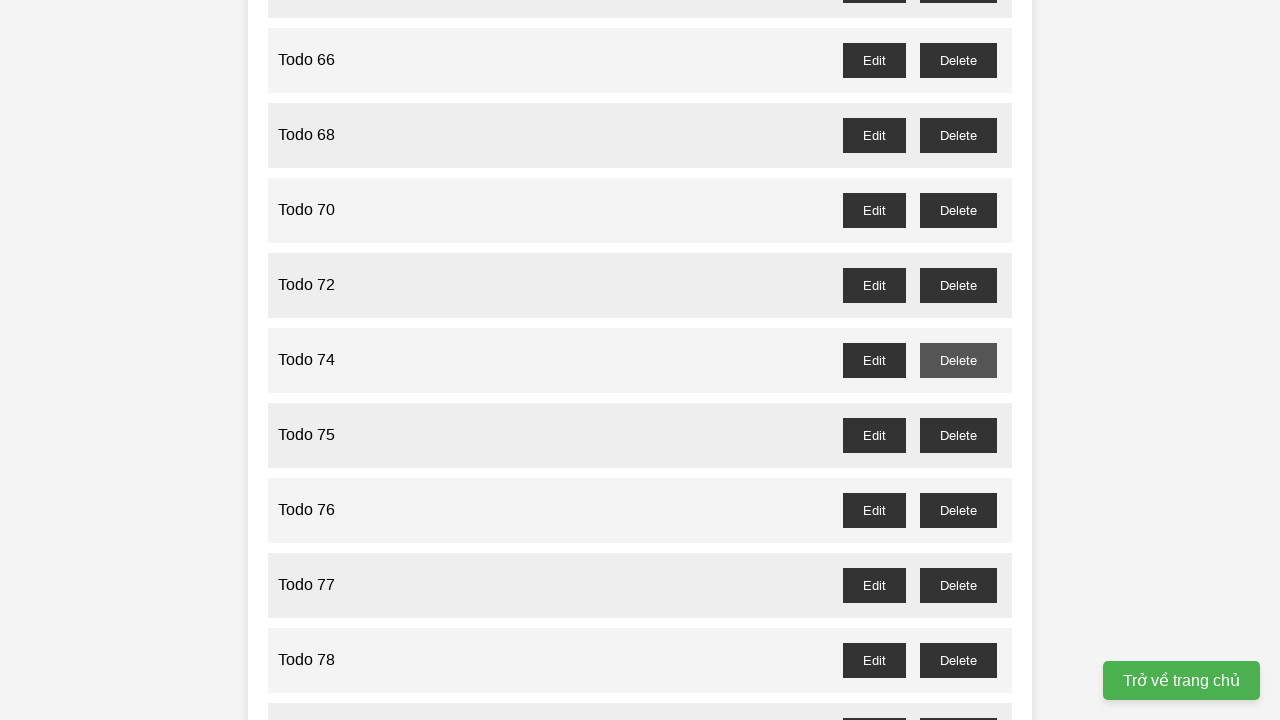

Clicked delete button for odd-numbered Todo 75 at (958, 435) on //button[@id='todo-75-delete']
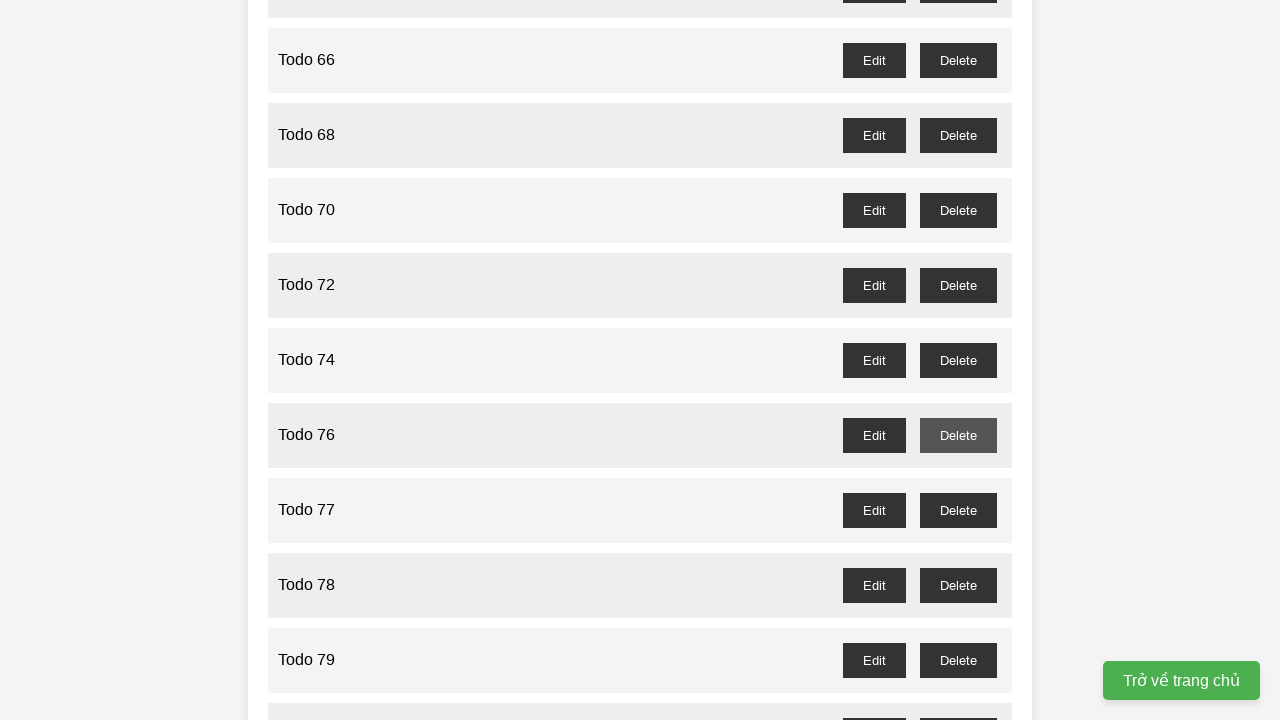

Clicked delete button for odd-numbered Todo 77 at (958, 510) on //button[@id='todo-77-delete']
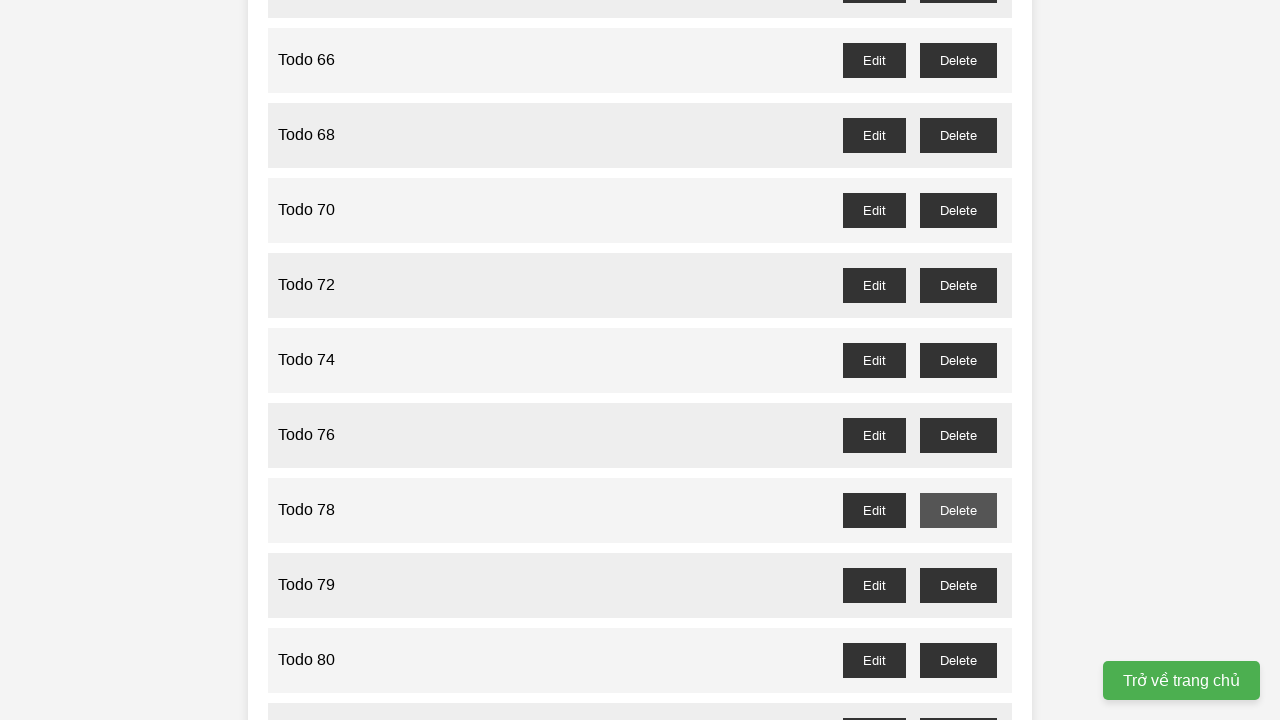

Clicked delete button for odd-numbered Todo 79 at (958, 585) on //button[@id='todo-79-delete']
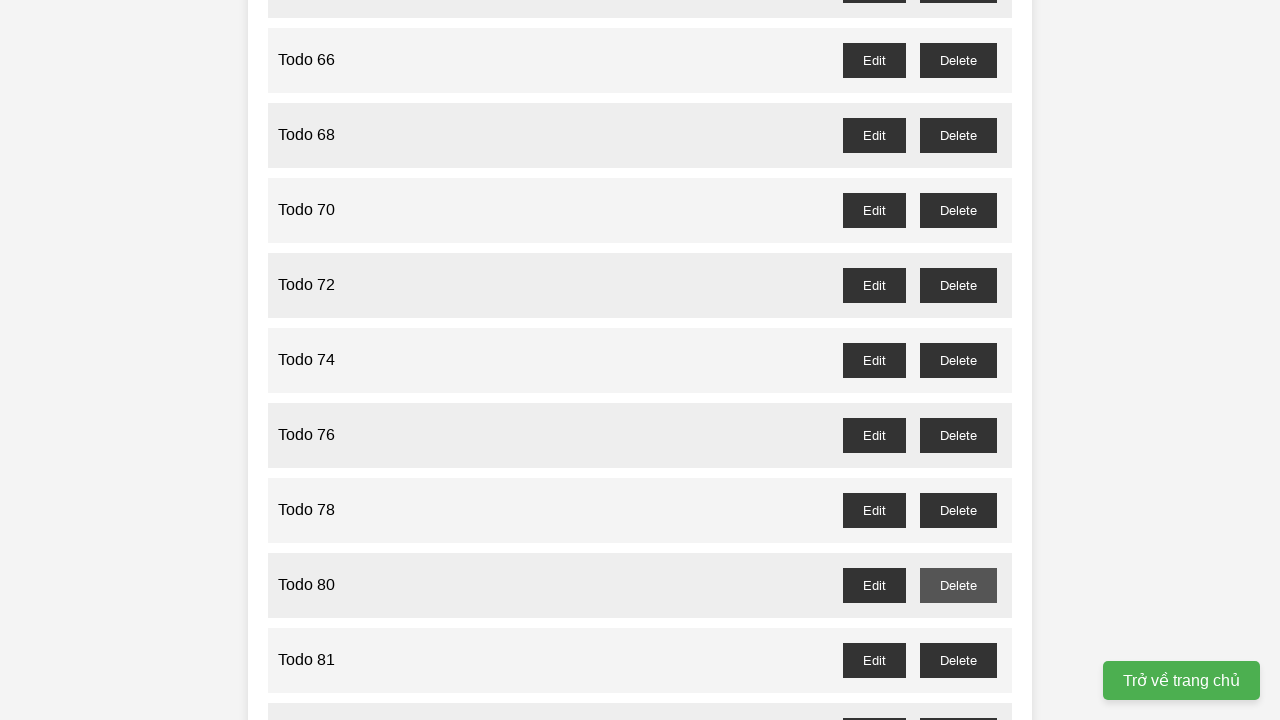

Clicked delete button for odd-numbered Todo 81 at (958, 660) on //button[@id='todo-81-delete']
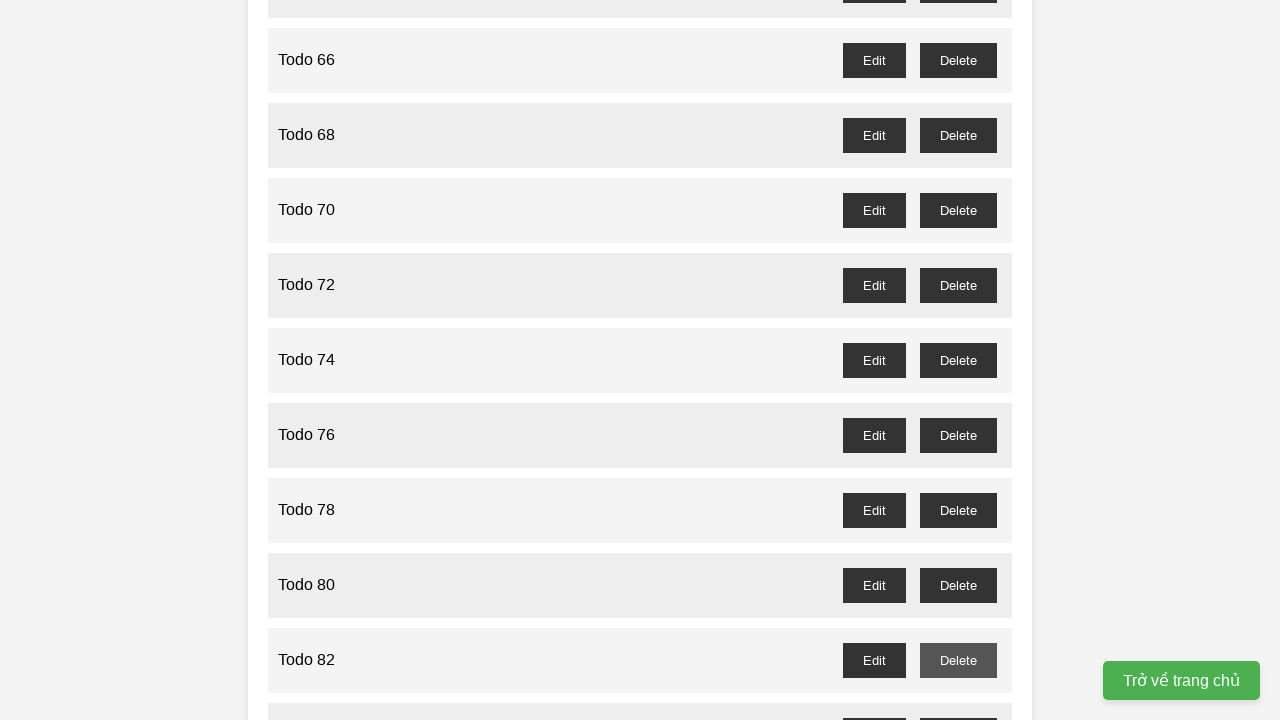

Clicked delete button for odd-numbered Todo 83 at (958, 703) on //button[@id='todo-83-delete']
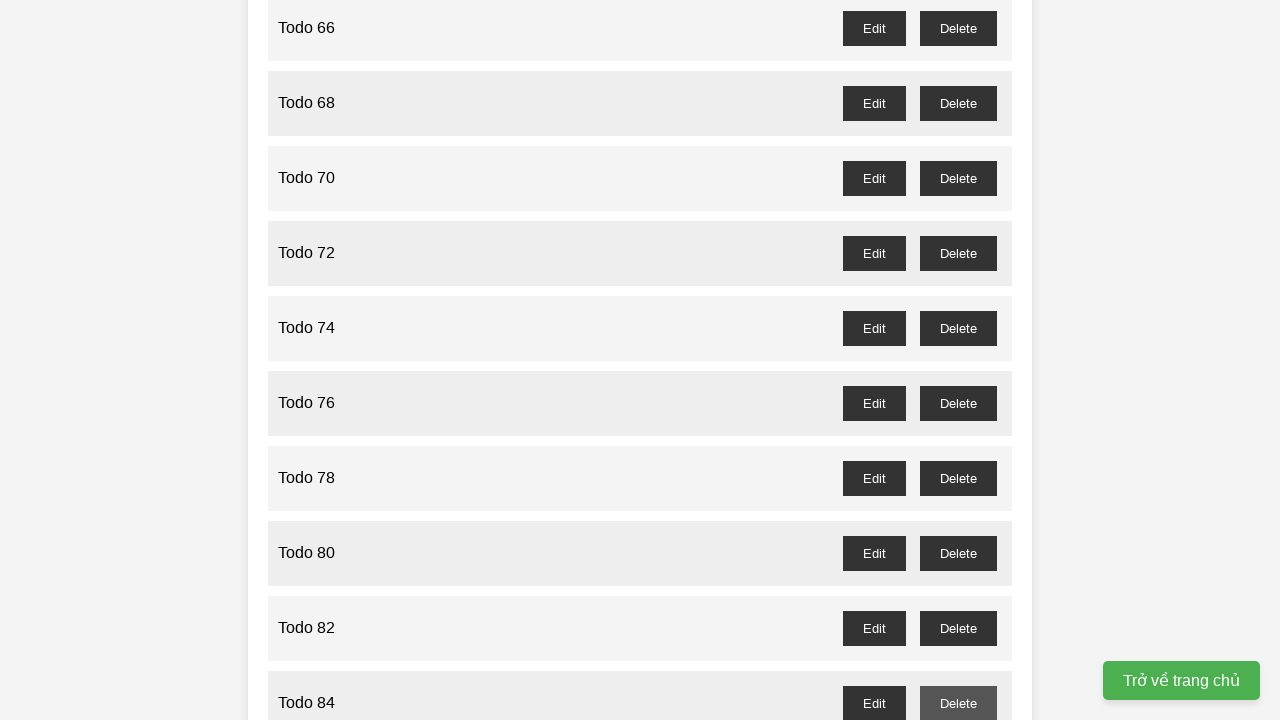

Clicked delete button for odd-numbered Todo 85 at (958, 360) on //button[@id='todo-85-delete']
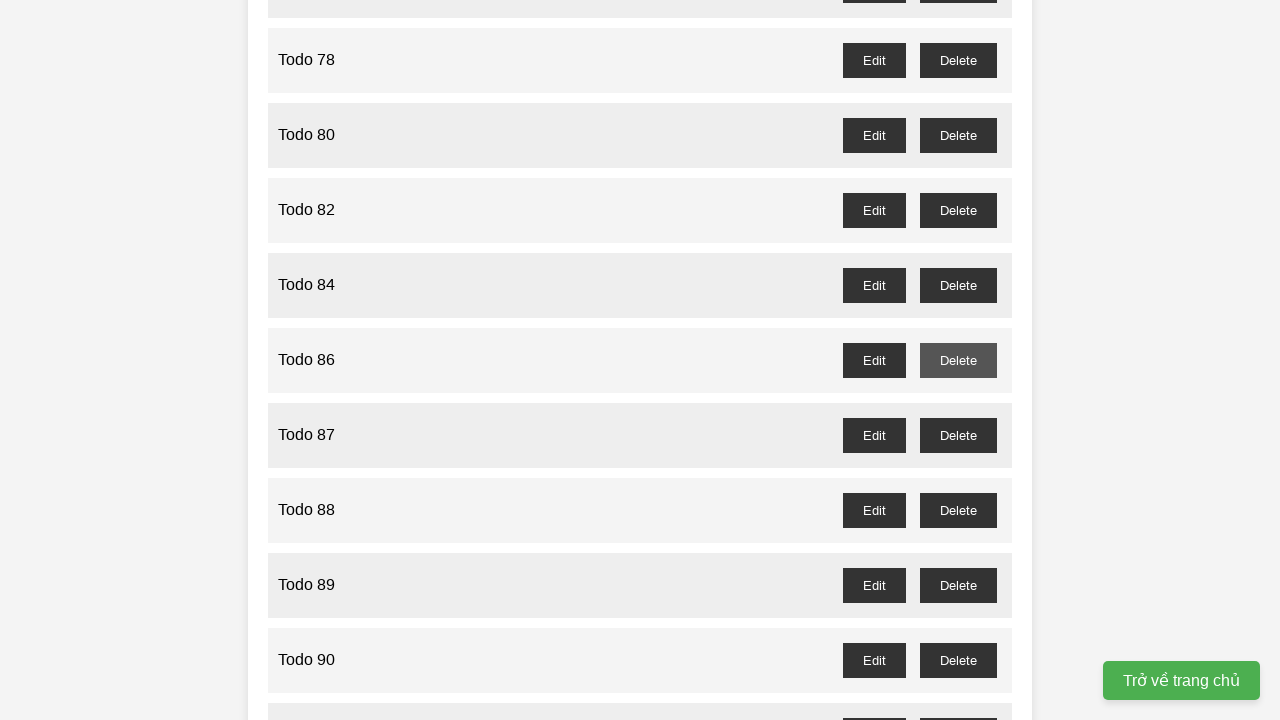

Clicked delete button for odd-numbered Todo 87 at (958, 435) on //button[@id='todo-87-delete']
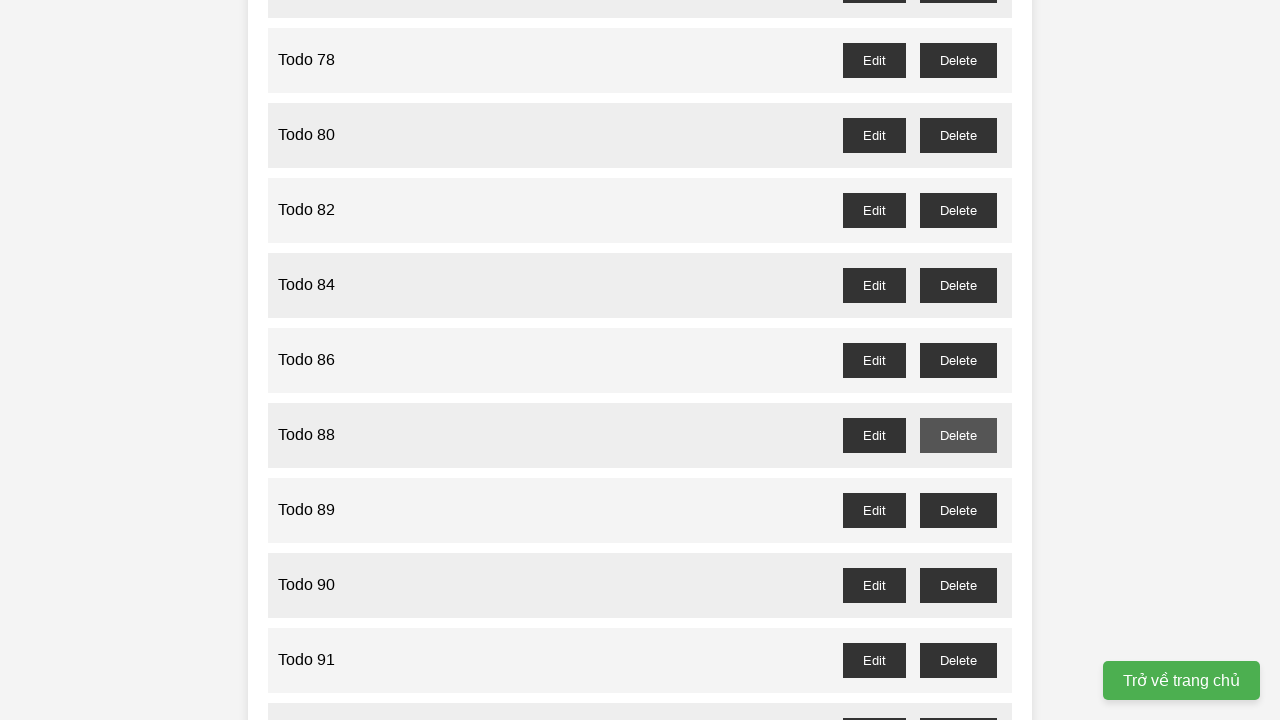

Clicked delete button for odd-numbered Todo 89 at (958, 510) on //button[@id='todo-89-delete']
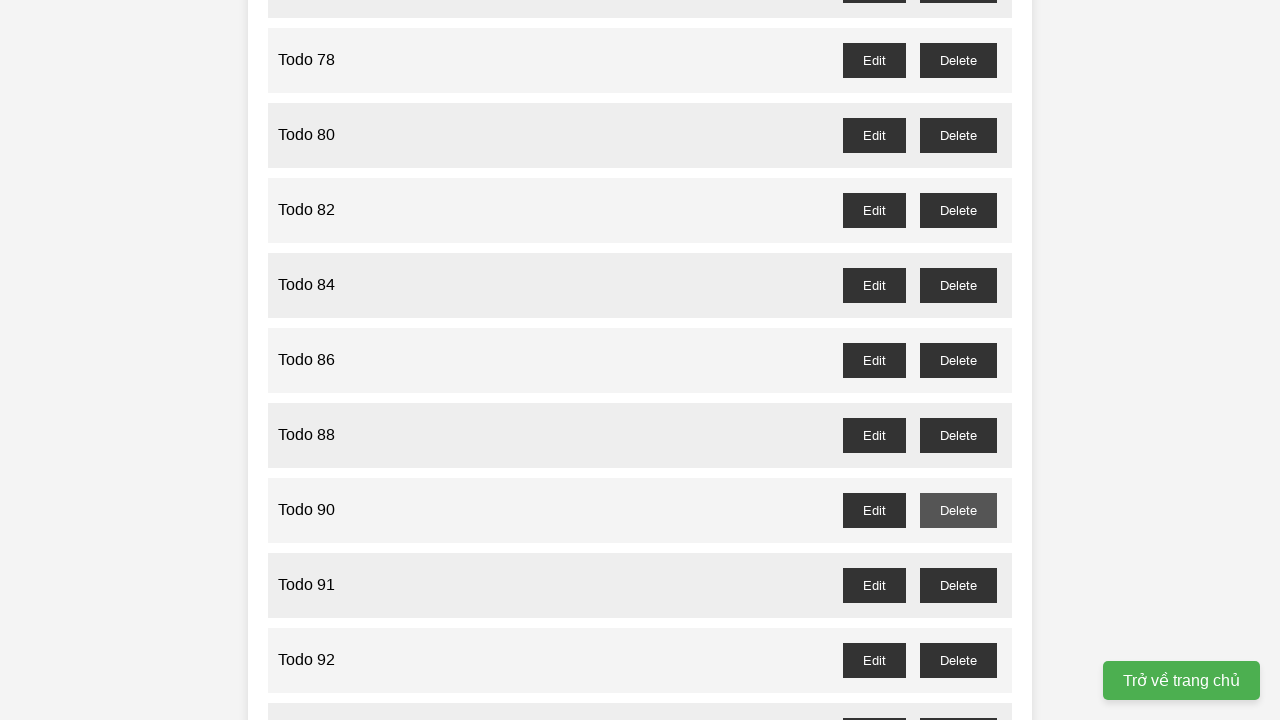

Clicked delete button for odd-numbered Todo 91 at (958, 585) on //button[@id='todo-91-delete']
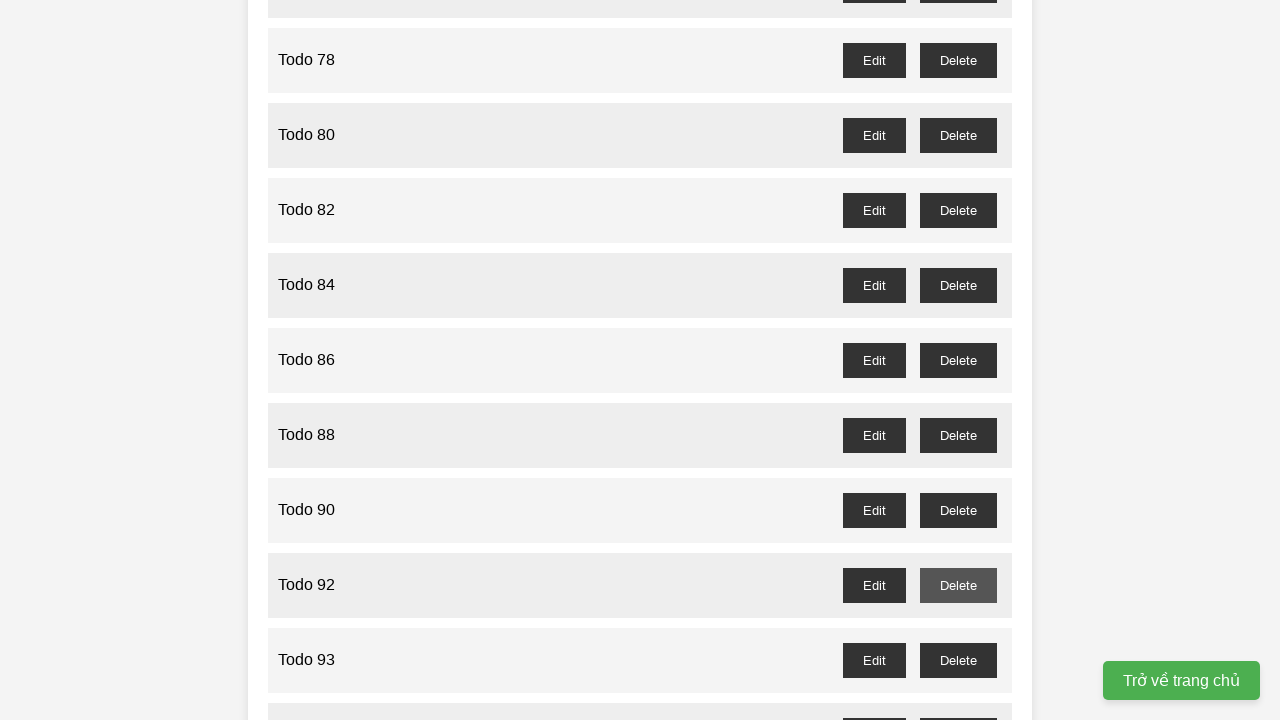

Clicked delete button for odd-numbered Todo 93 at (958, 660) on //button[@id='todo-93-delete']
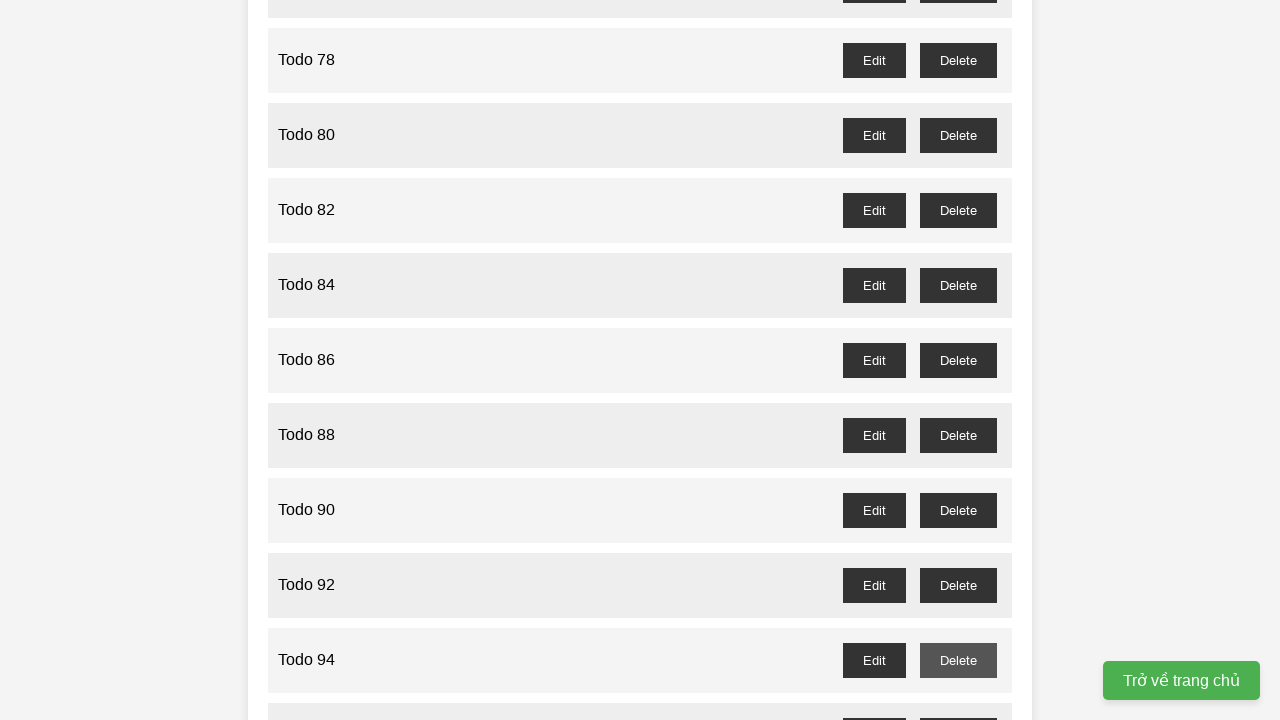

Clicked delete button for odd-numbered Todo 95 at (958, 703) on //button[@id='todo-95-delete']
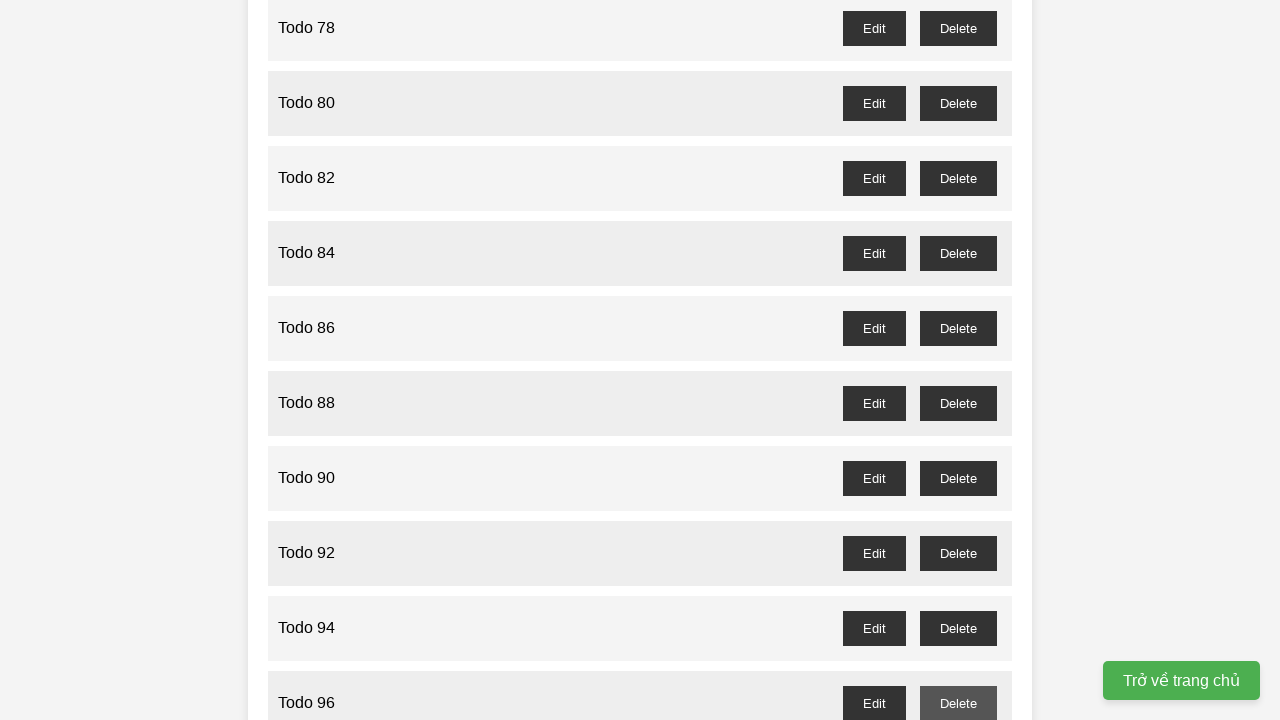

Clicked delete button for odd-numbered Todo 97 at (958, 406) on //button[@id='todo-97-delete']
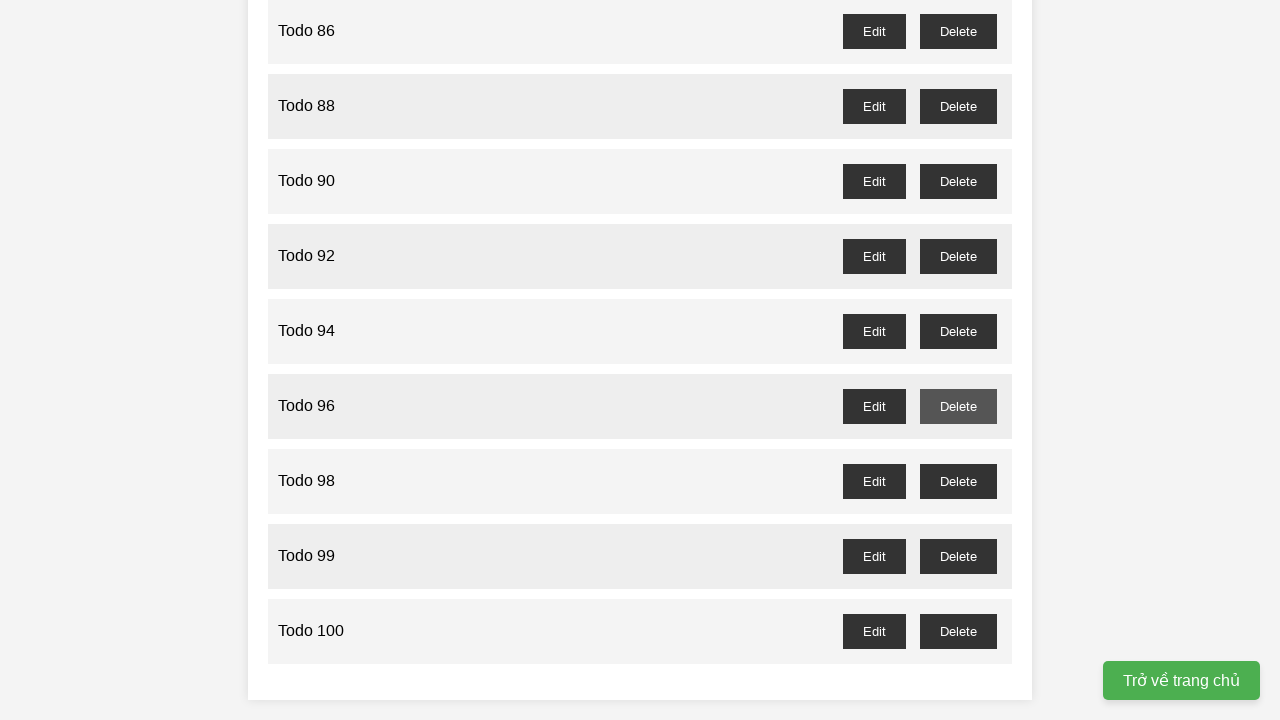

Clicked delete button for odd-numbered Todo 99 at (958, 556) on //button[@id='todo-99-delete']
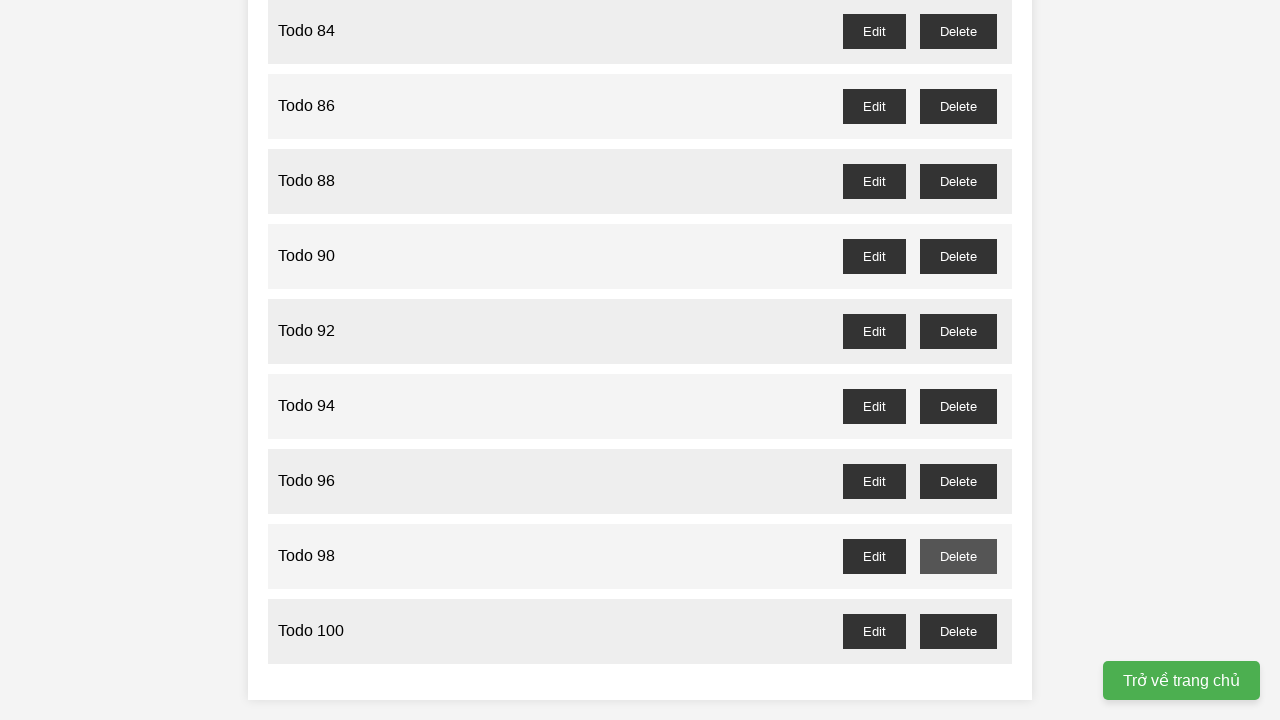

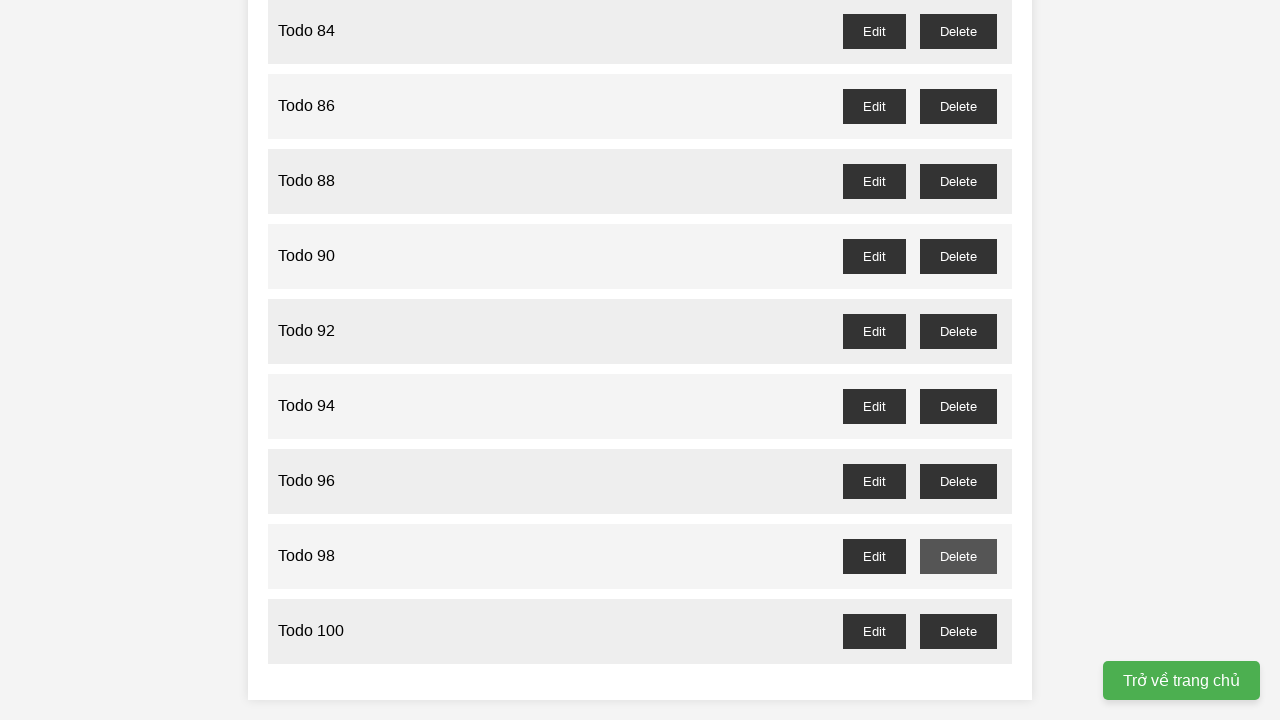